Tests dynamic element addition and removal by clicking Add Element button 100 times and then Delete button 90 times

Starting URL: http://the-internet.herokuapp.com/add_remove_elements/

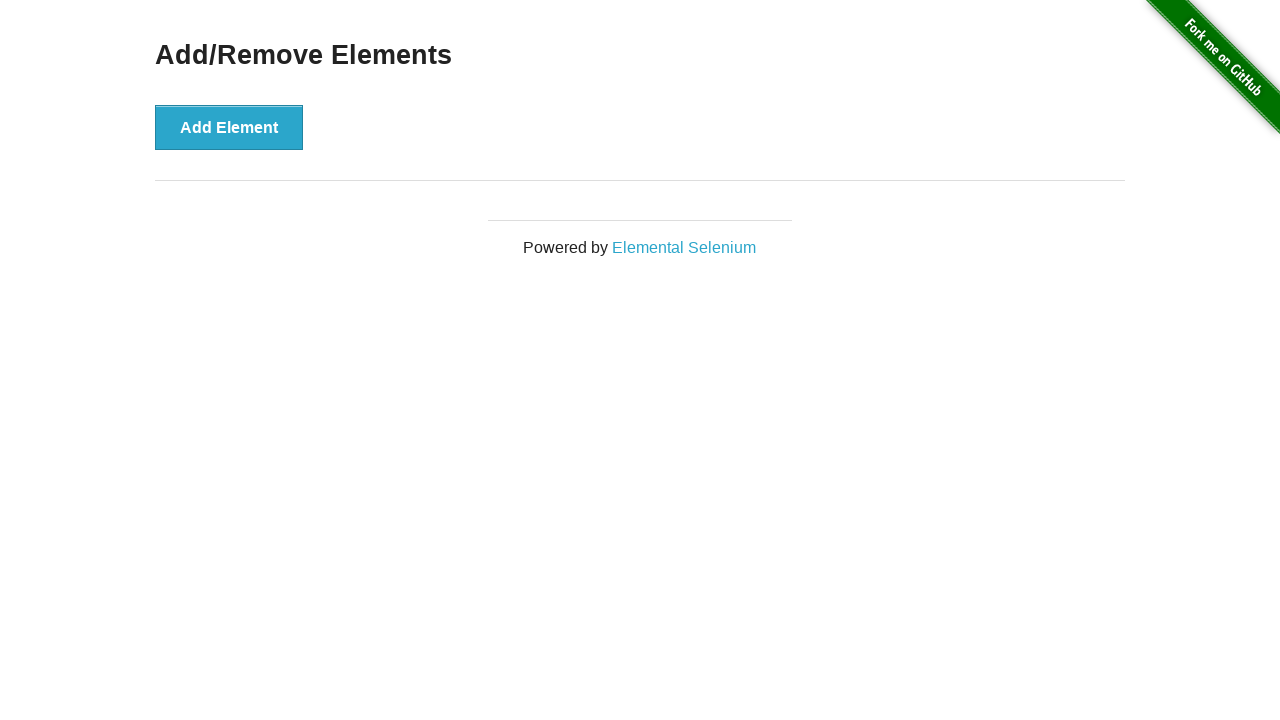

Navigated to add/remove elements page
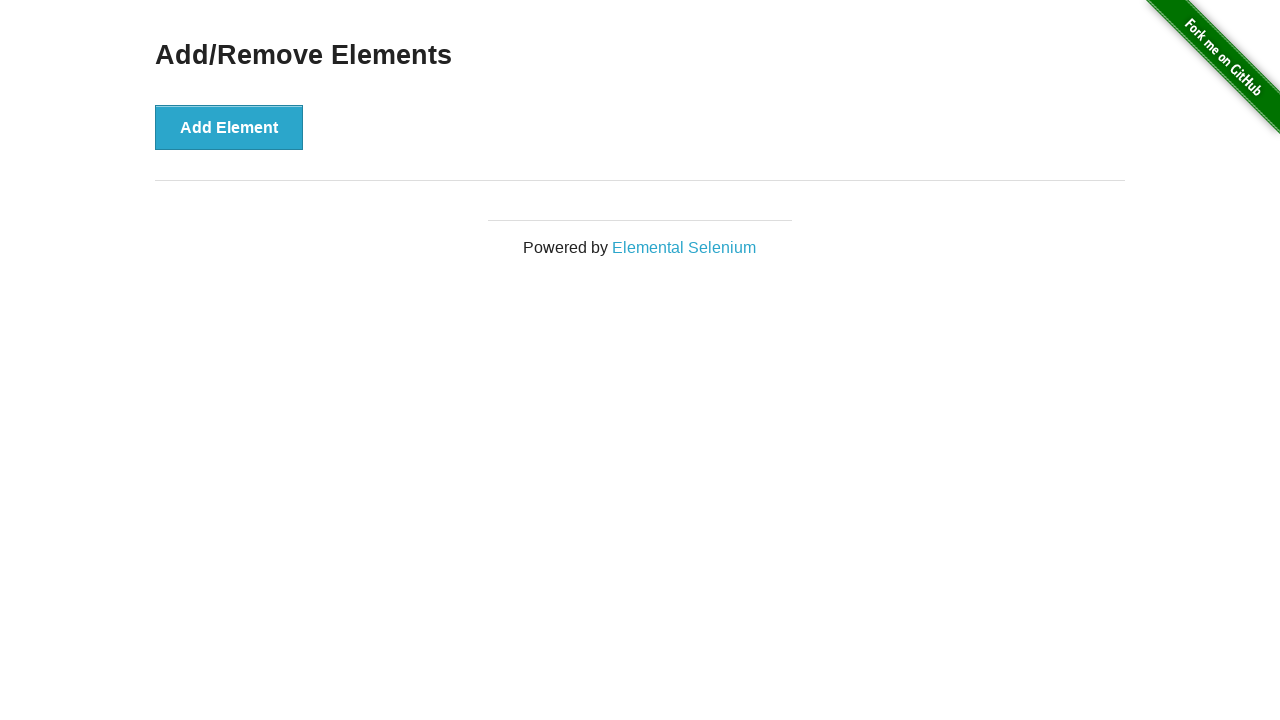

Clicked Add Element button (iteration 1/100) at (229, 127) on button:has-text('Add Element')
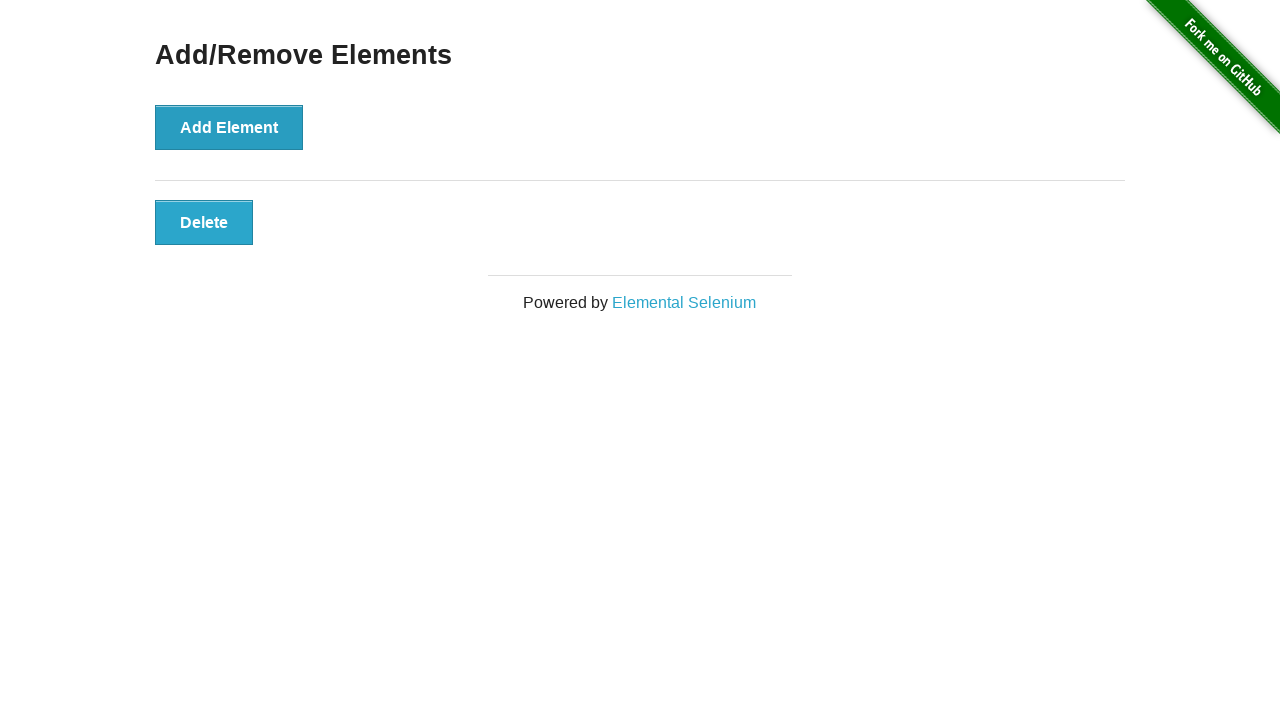

Clicked Add Element button (iteration 2/100) at (229, 127) on button:has-text('Add Element')
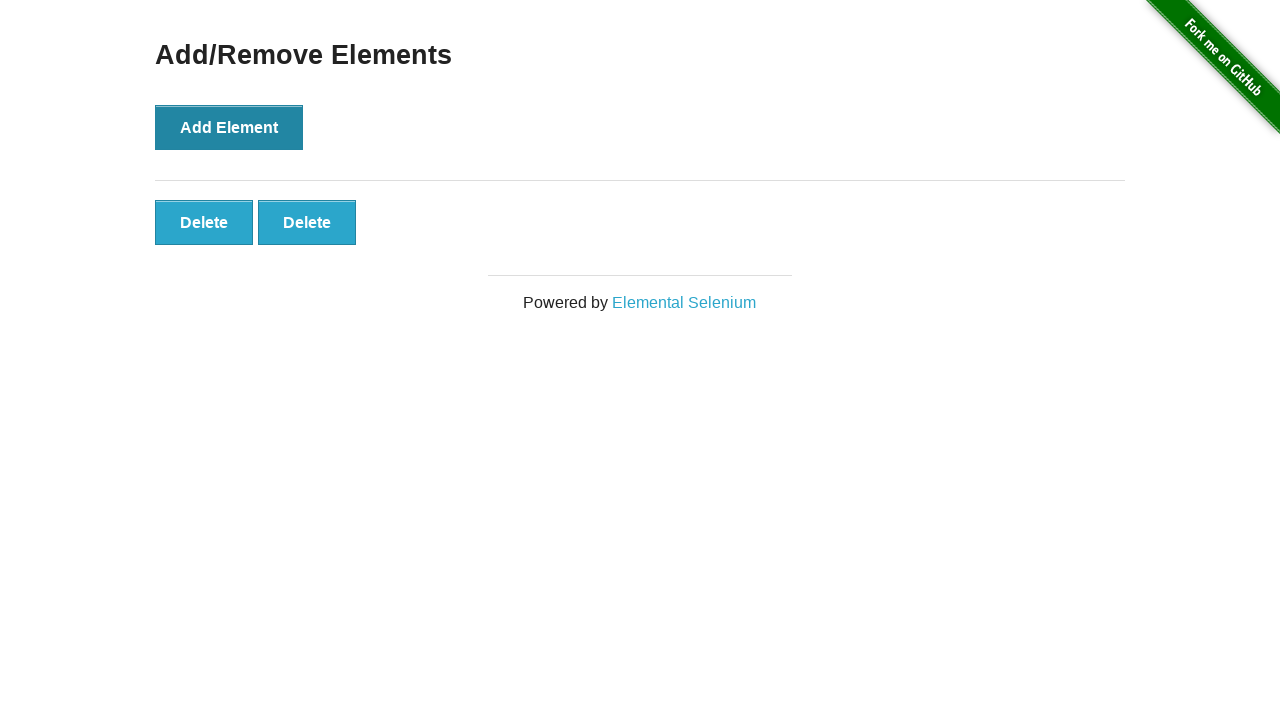

Clicked Add Element button (iteration 3/100) at (229, 127) on button:has-text('Add Element')
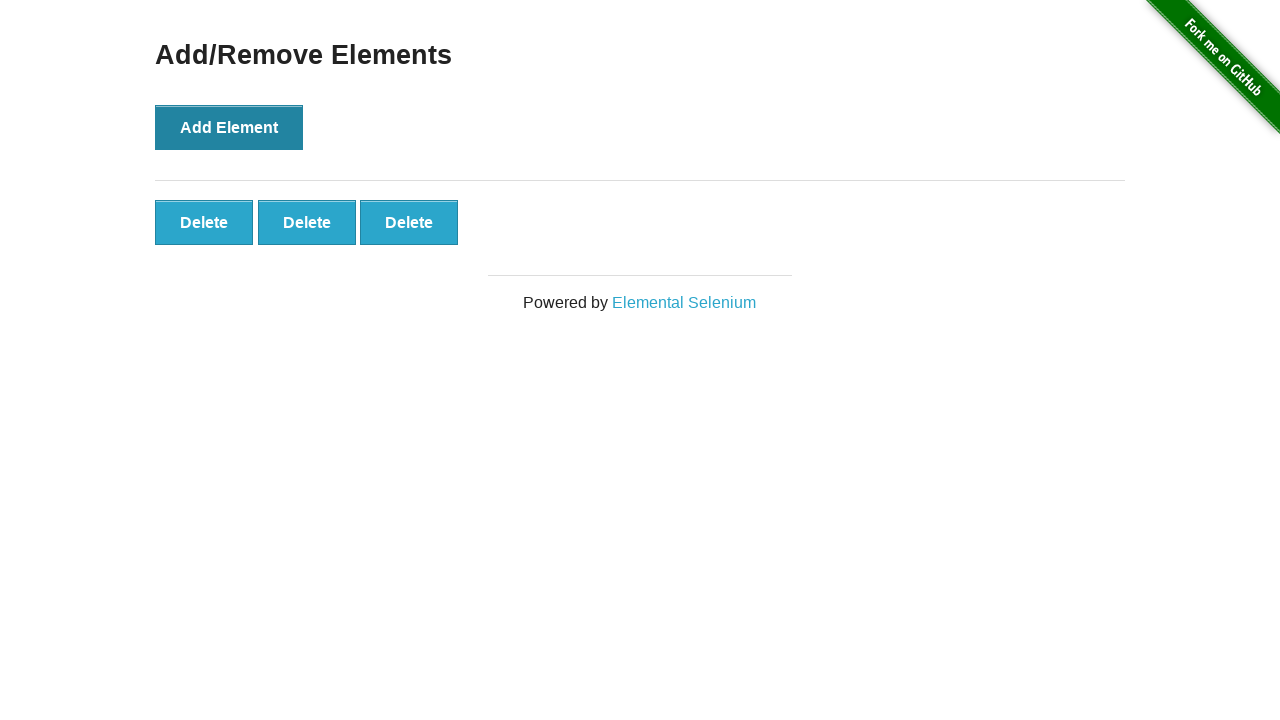

Clicked Add Element button (iteration 4/100) at (229, 127) on button:has-text('Add Element')
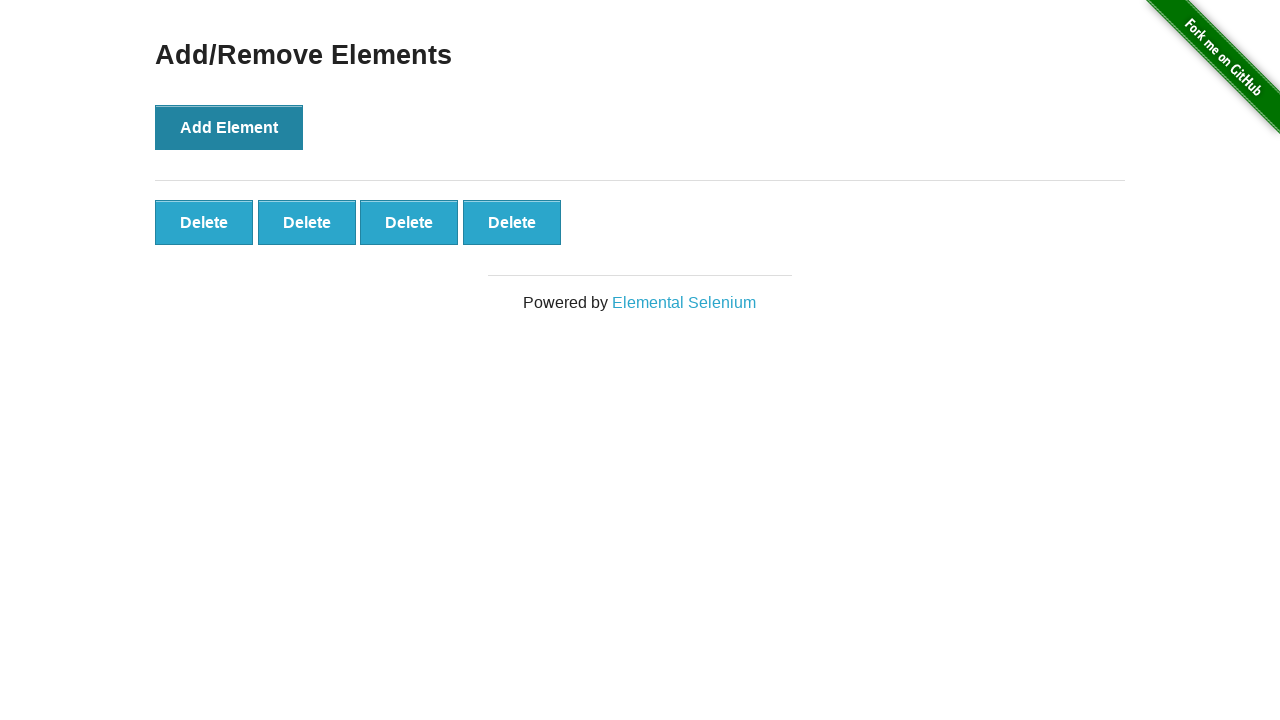

Clicked Add Element button (iteration 5/100) at (229, 127) on button:has-text('Add Element')
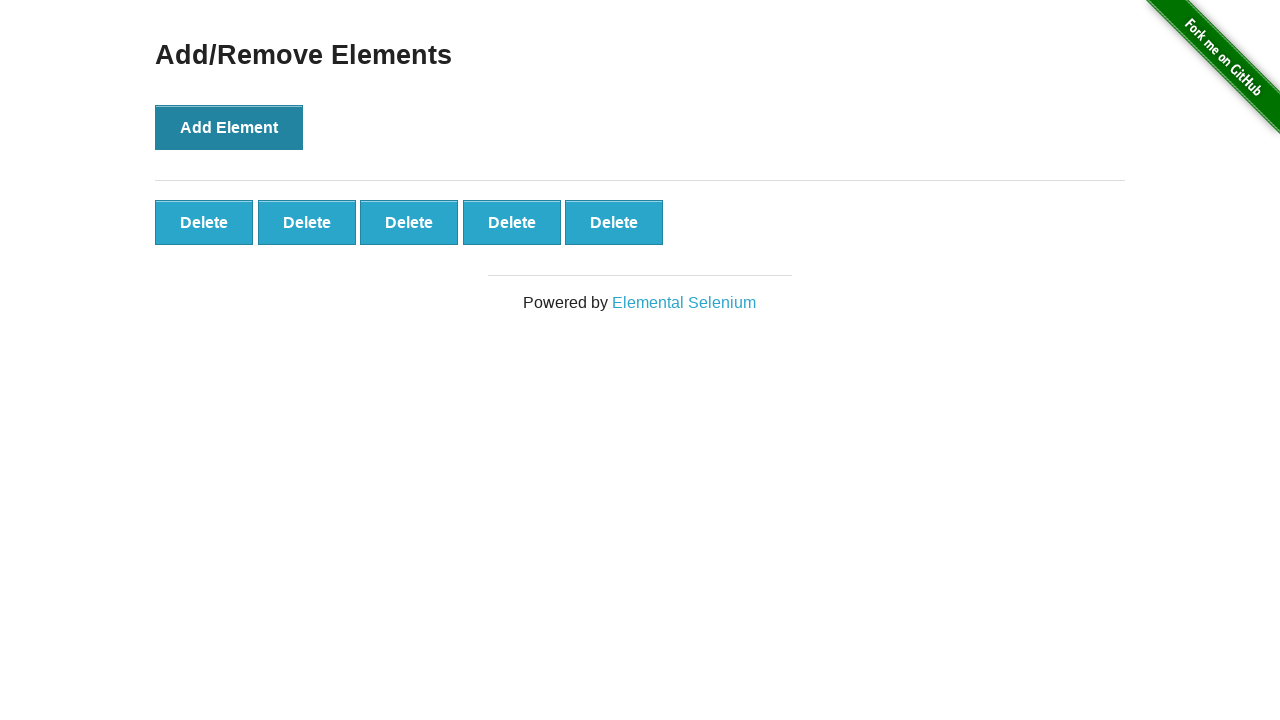

Clicked Add Element button (iteration 6/100) at (229, 127) on button:has-text('Add Element')
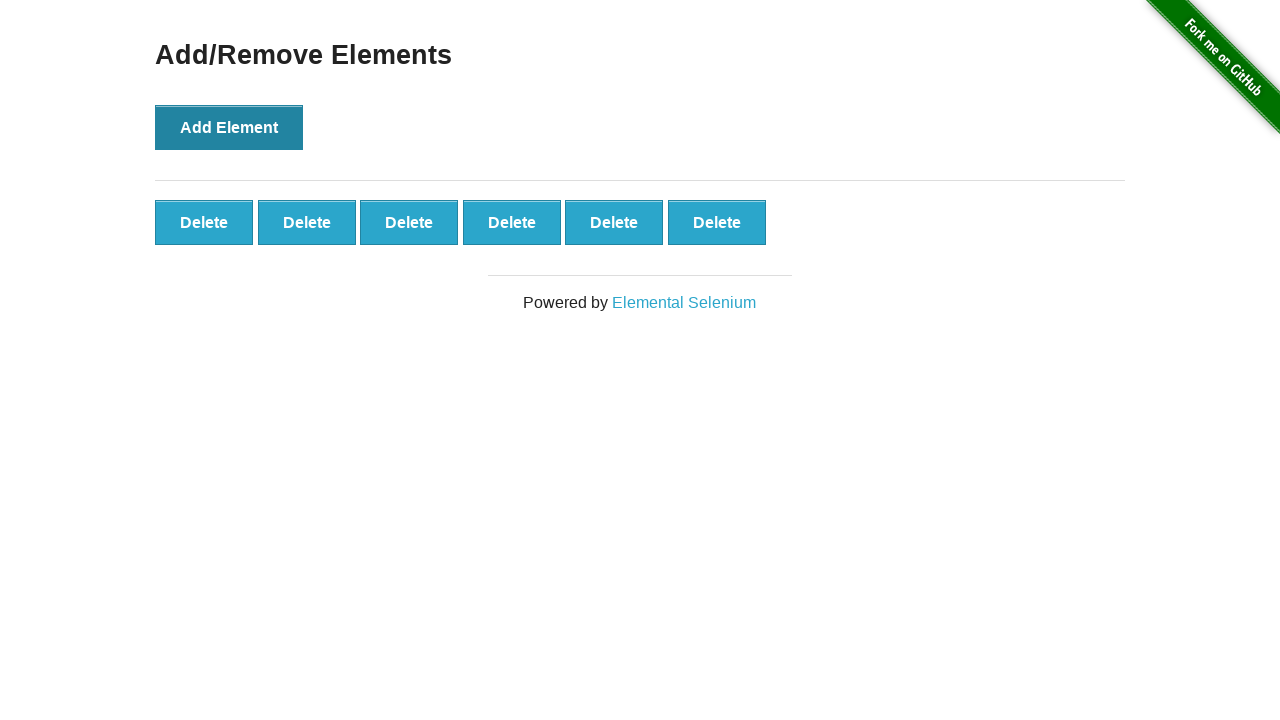

Clicked Add Element button (iteration 7/100) at (229, 127) on button:has-text('Add Element')
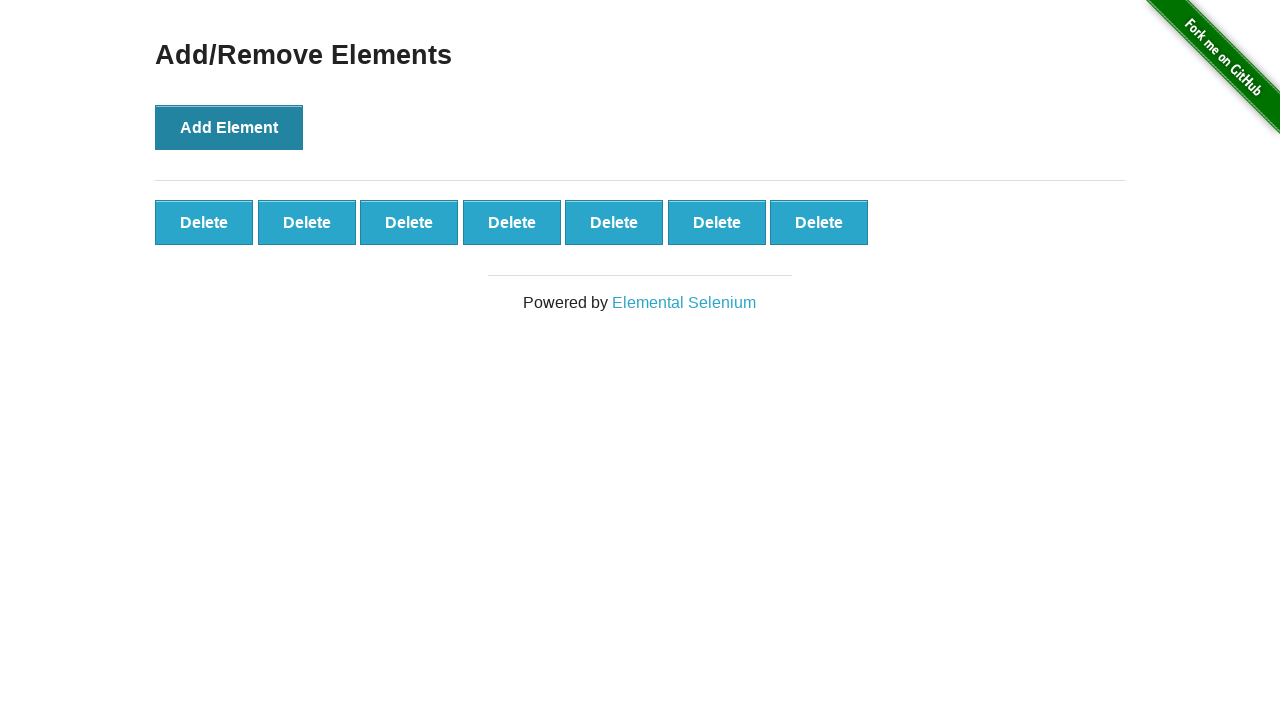

Clicked Add Element button (iteration 8/100) at (229, 127) on button:has-text('Add Element')
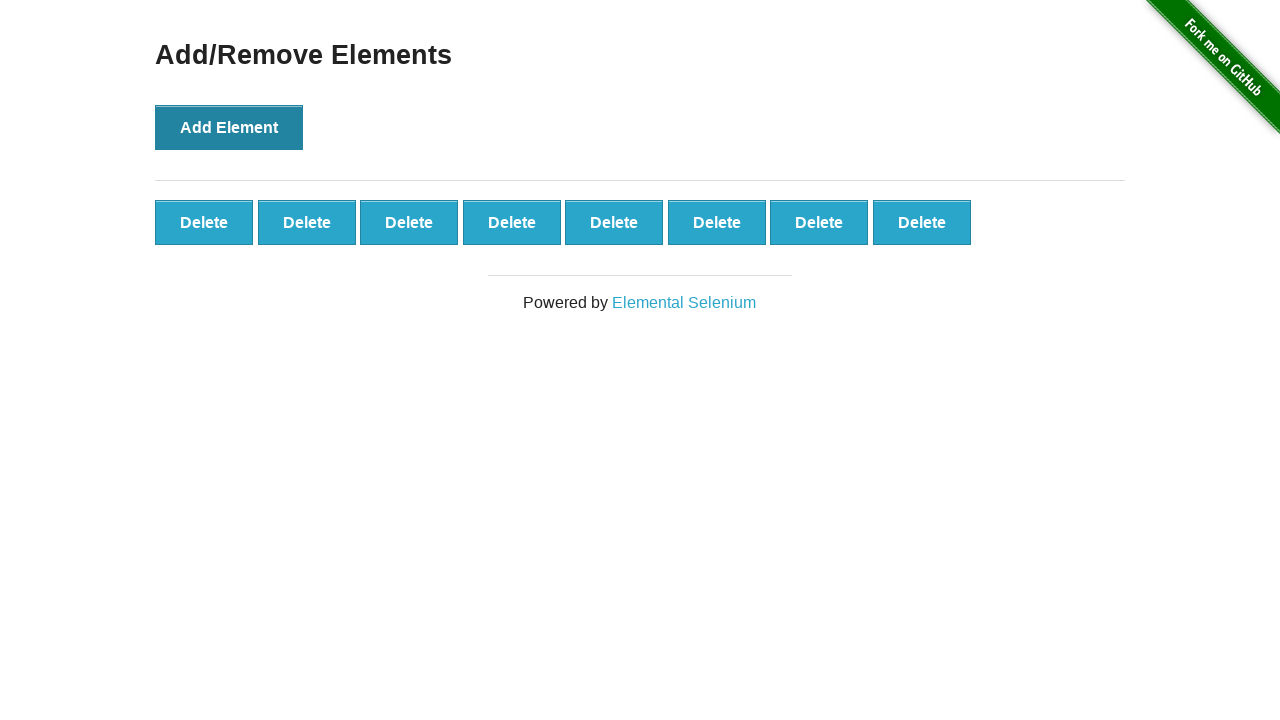

Clicked Add Element button (iteration 9/100) at (229, 127) on button:has-text('Add Element')
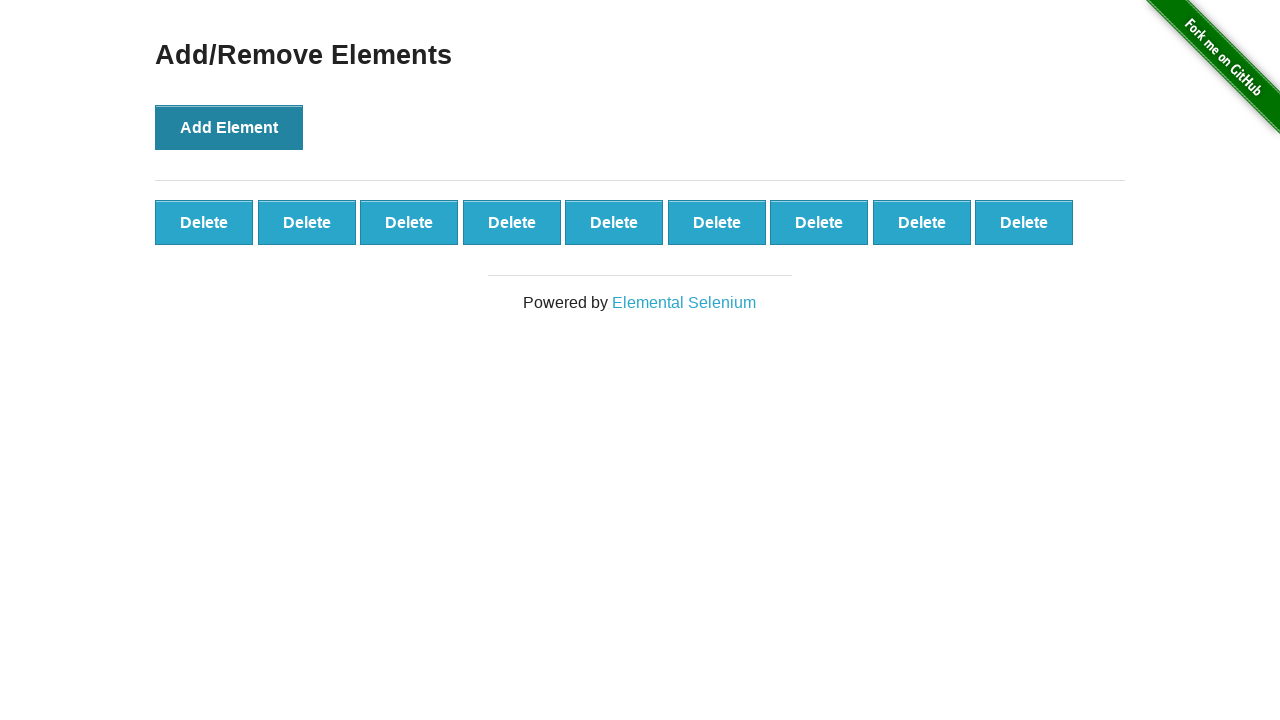

Clicked Add Element button (iteration 10/100) at (229, 127) on button:has-text('Add Element')
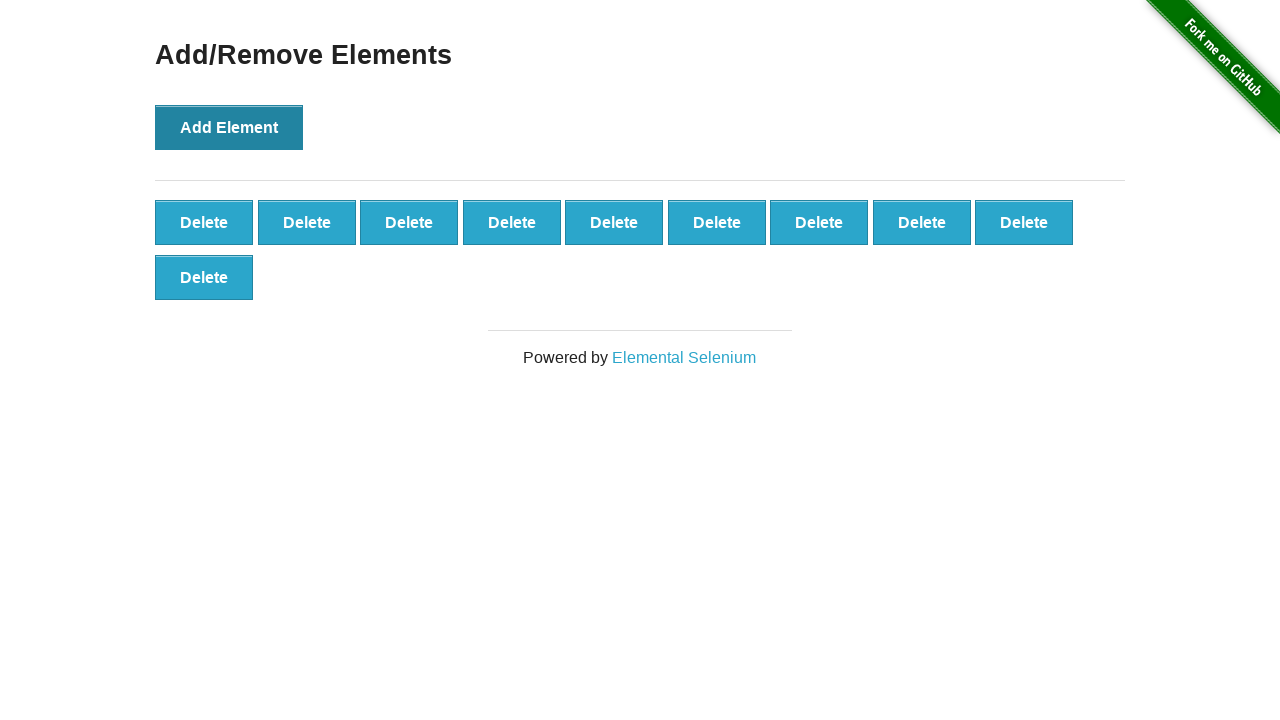

Clicked Add Element button (iteration 11/100) at (229, 127) on button:has-text('Add Element')
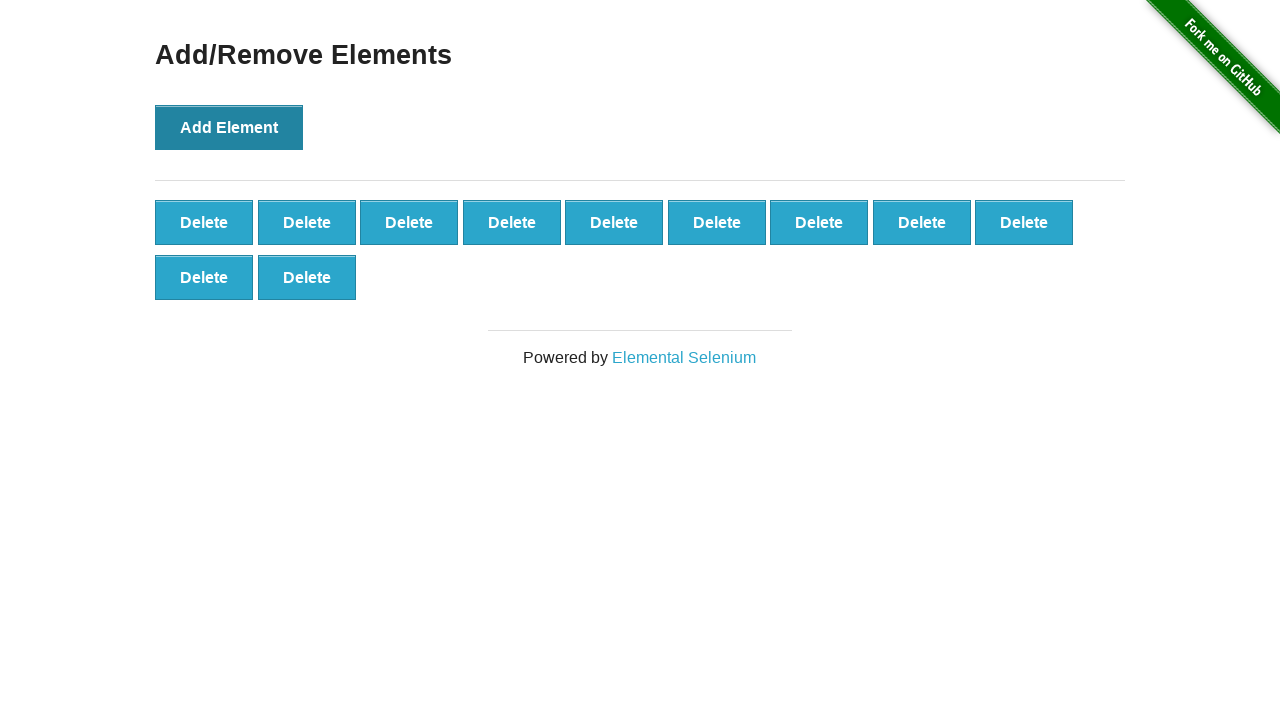

Clicked Add Element button (iteration 12/100) at (229, 127) on button:has-text('Add Element')
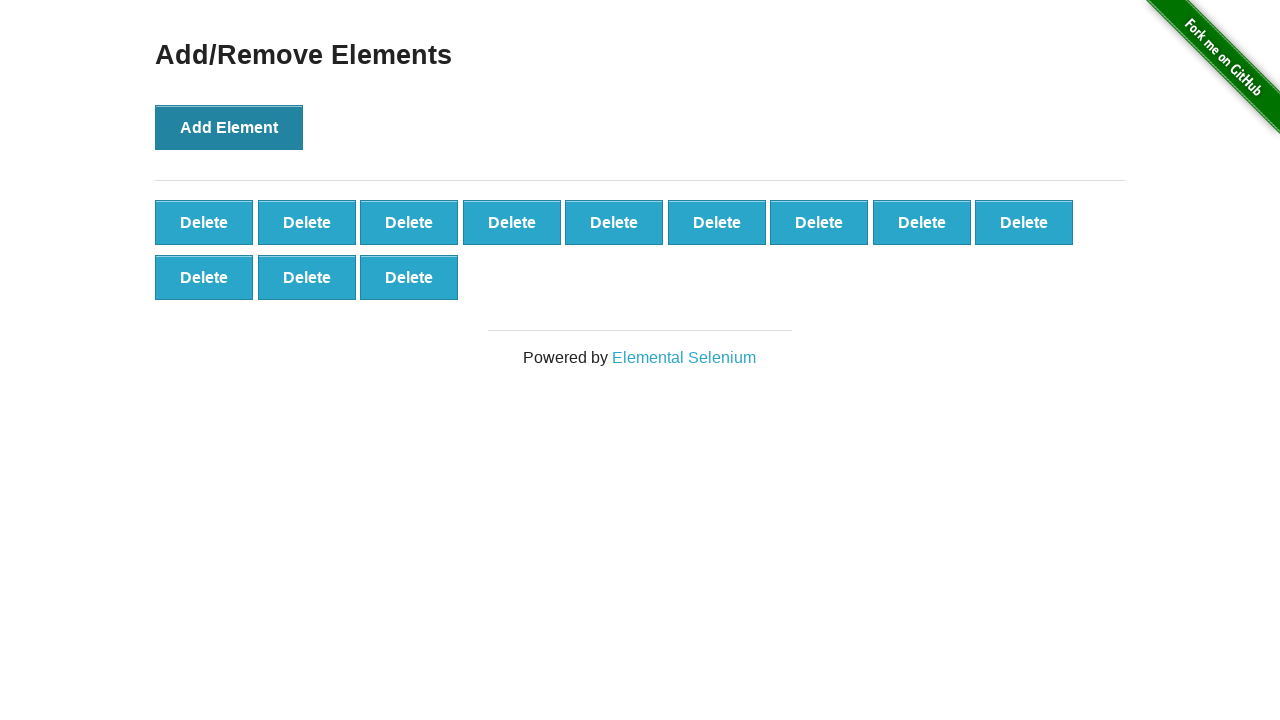

Clicked Add Element button (iteration 13/100) at (229, 127) on button:has-text('Add Element')
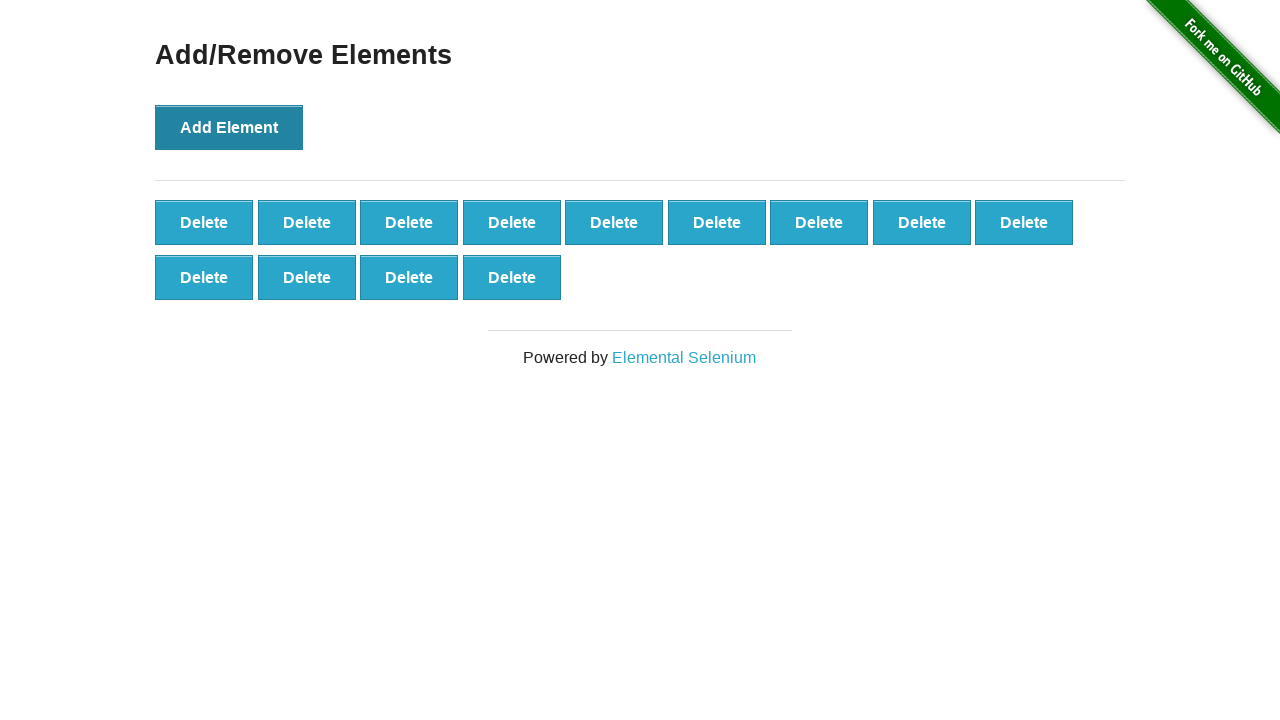

Clicked Add Element button (iteration 14/100) at (229, 127) on button:has-text('Add Element')
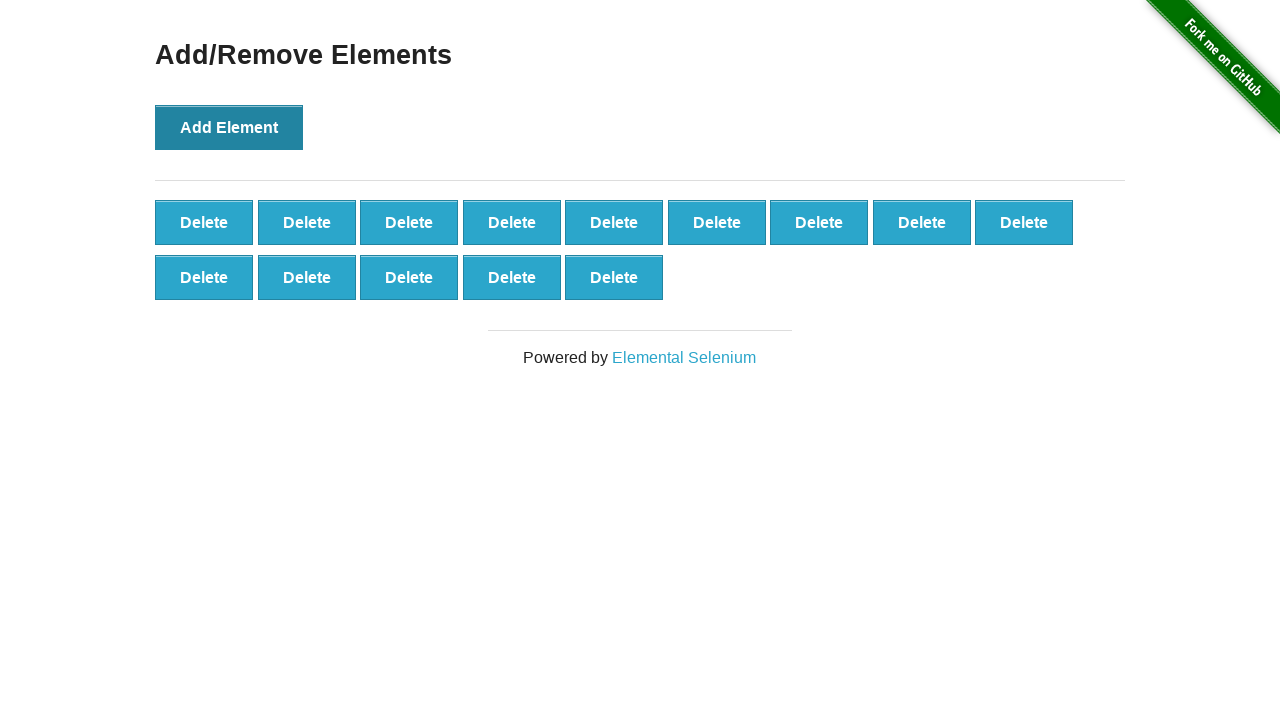

Clicked Add Element button (iteration 15/100) at (229, 127) on button:has-text('Add Element')
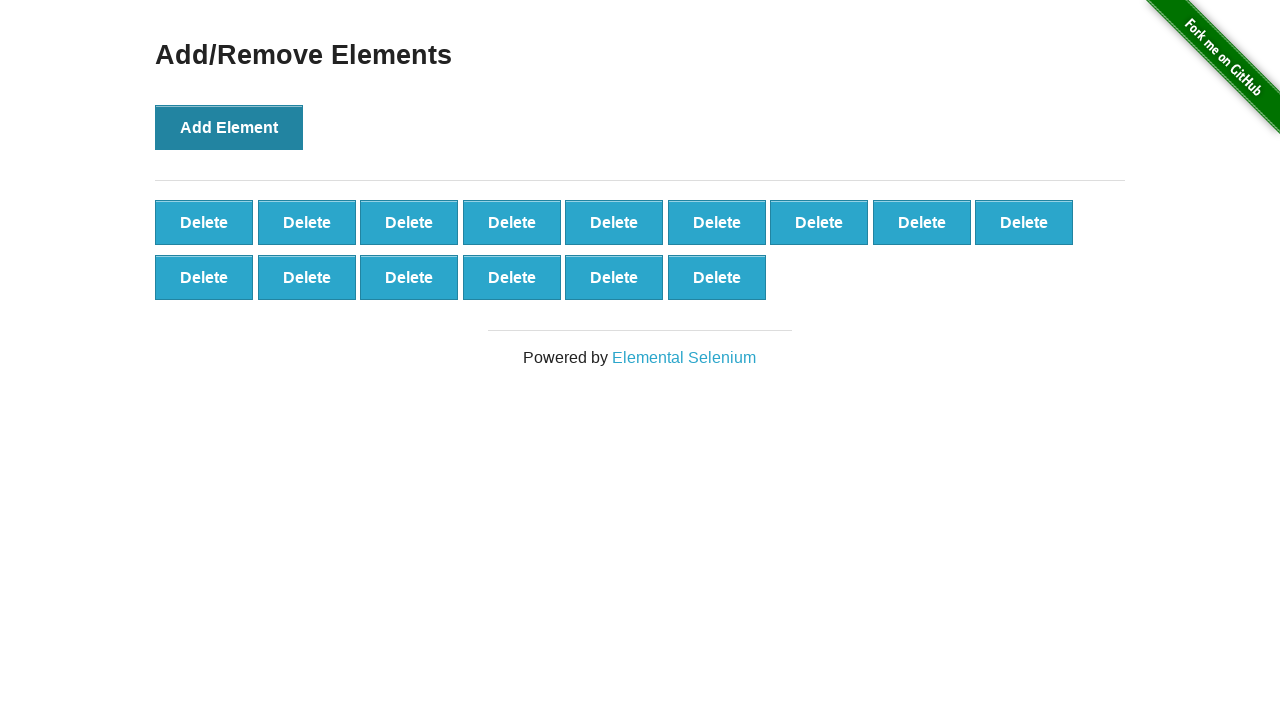

Clicked Add Element button (iteration 16/100) at (229, 127) on button:has-text('Add Element')
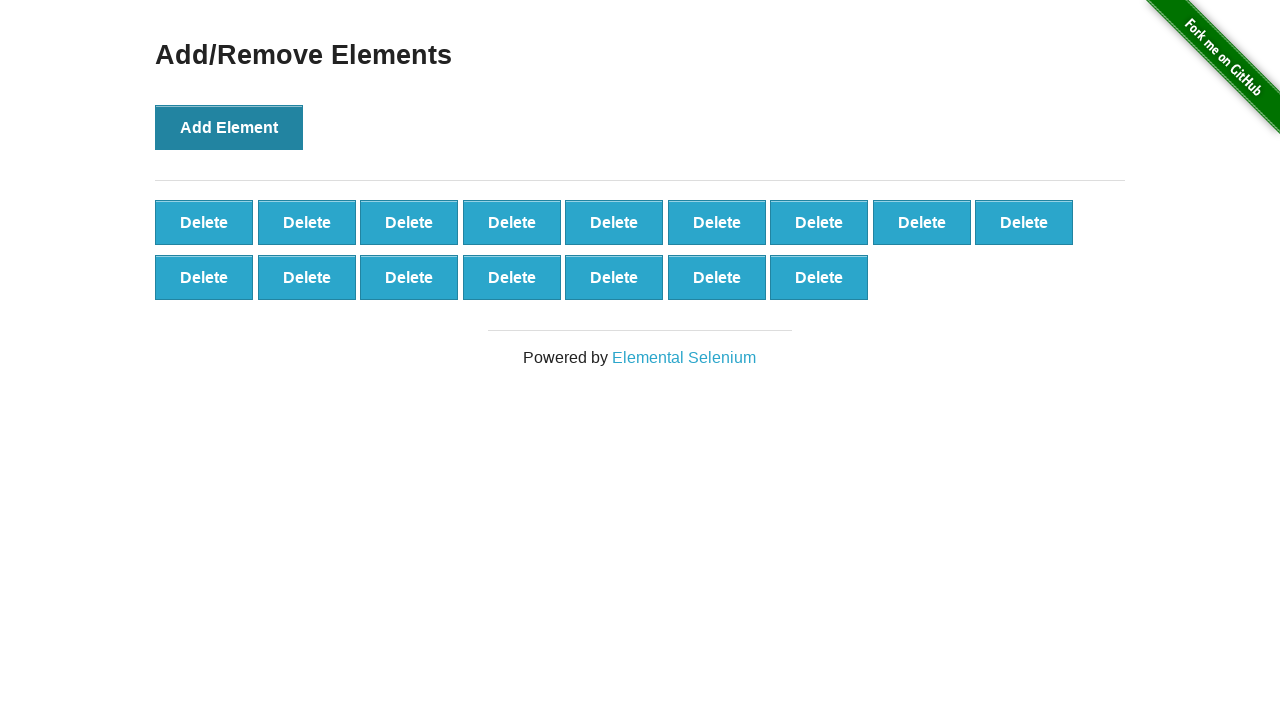

Clicked Add Element button (iteration 17/100) at (229, 127) on button:has-text('Add Element')
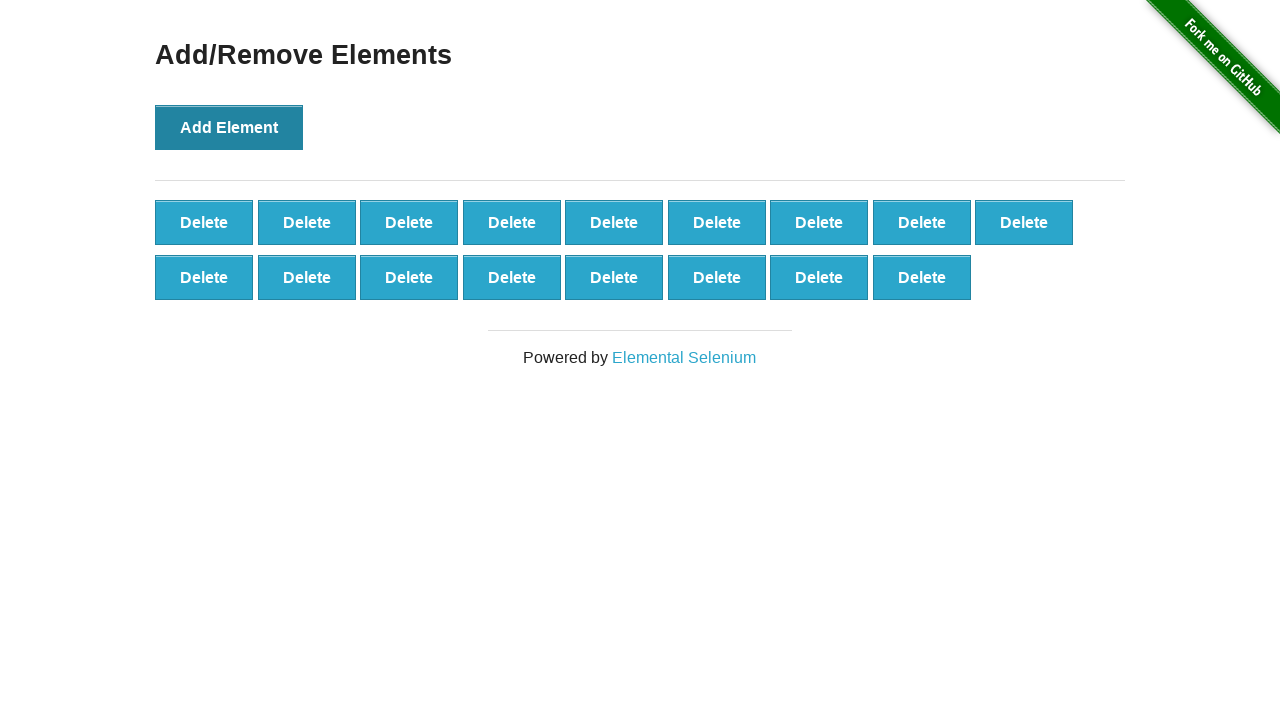

Clicked Add Element button (iteration 18/100) at (229, 127) on button:has-text('Add Element')
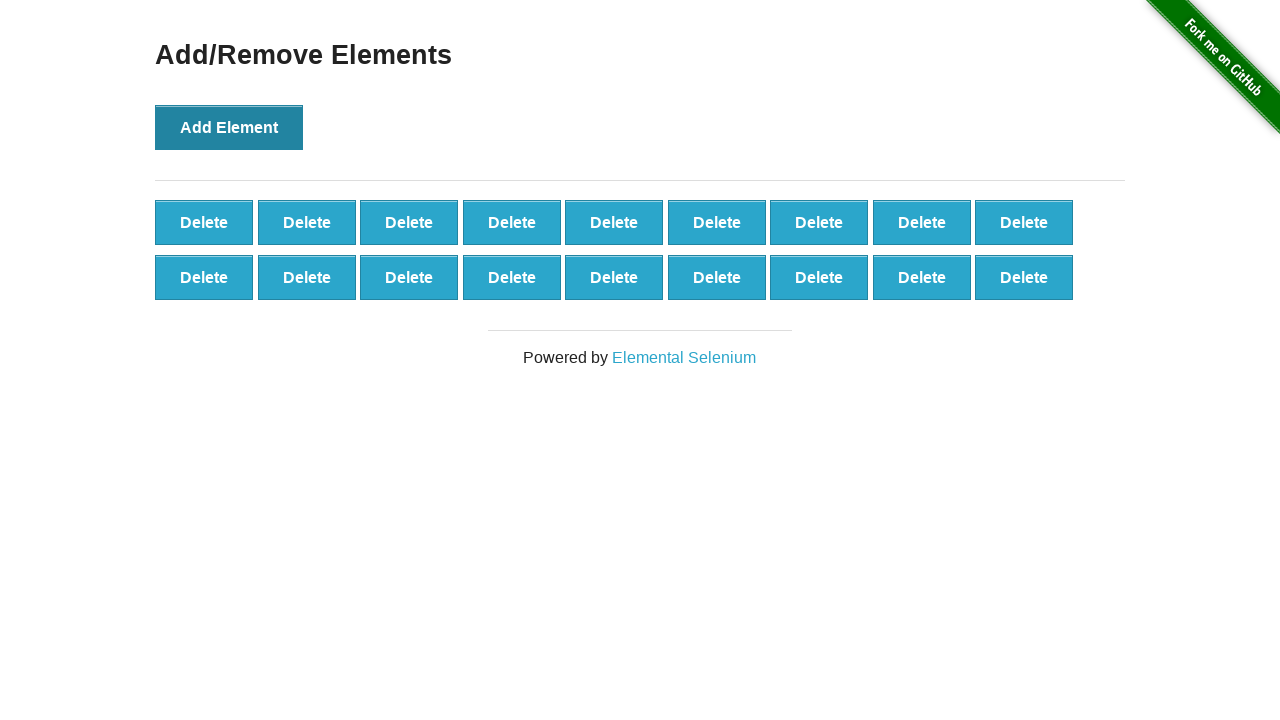

Clicked Add Element button (iteration 19/100) at (229, 127) on button:has-text('Add Element')
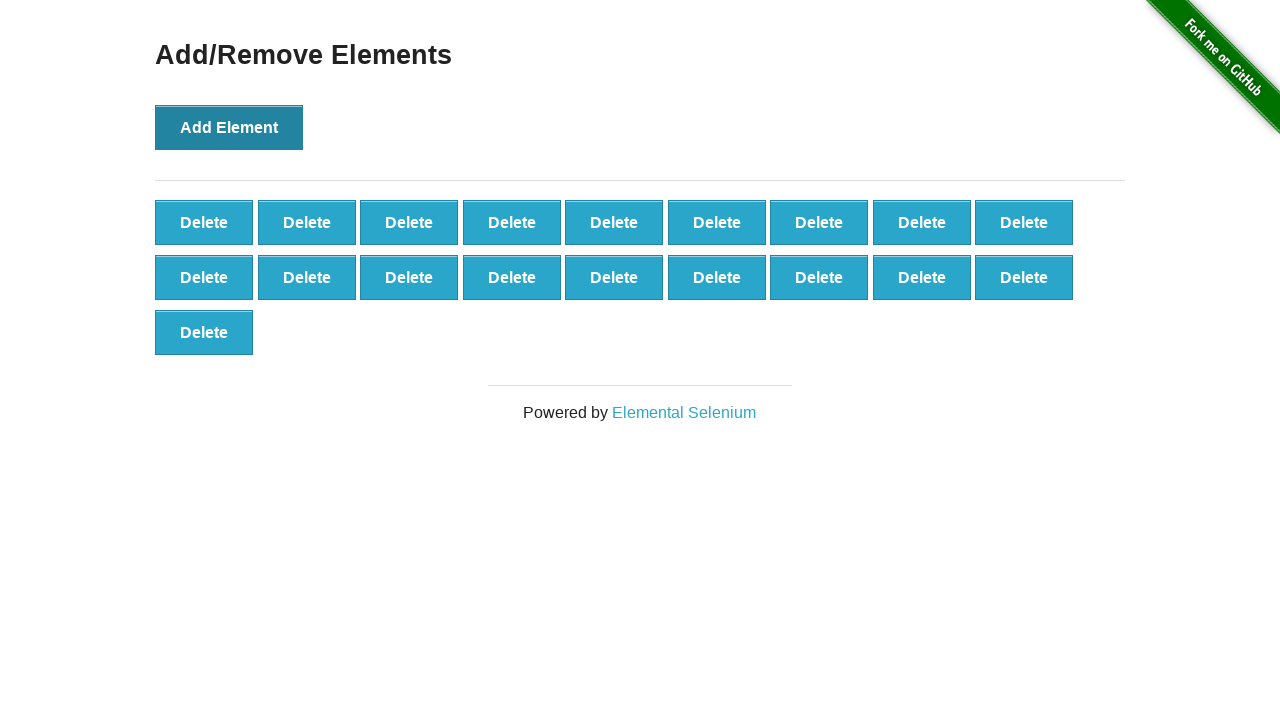

Clicked Add Element button (iteration 20/100) at (229, 127) on button:has-text('Add Element')
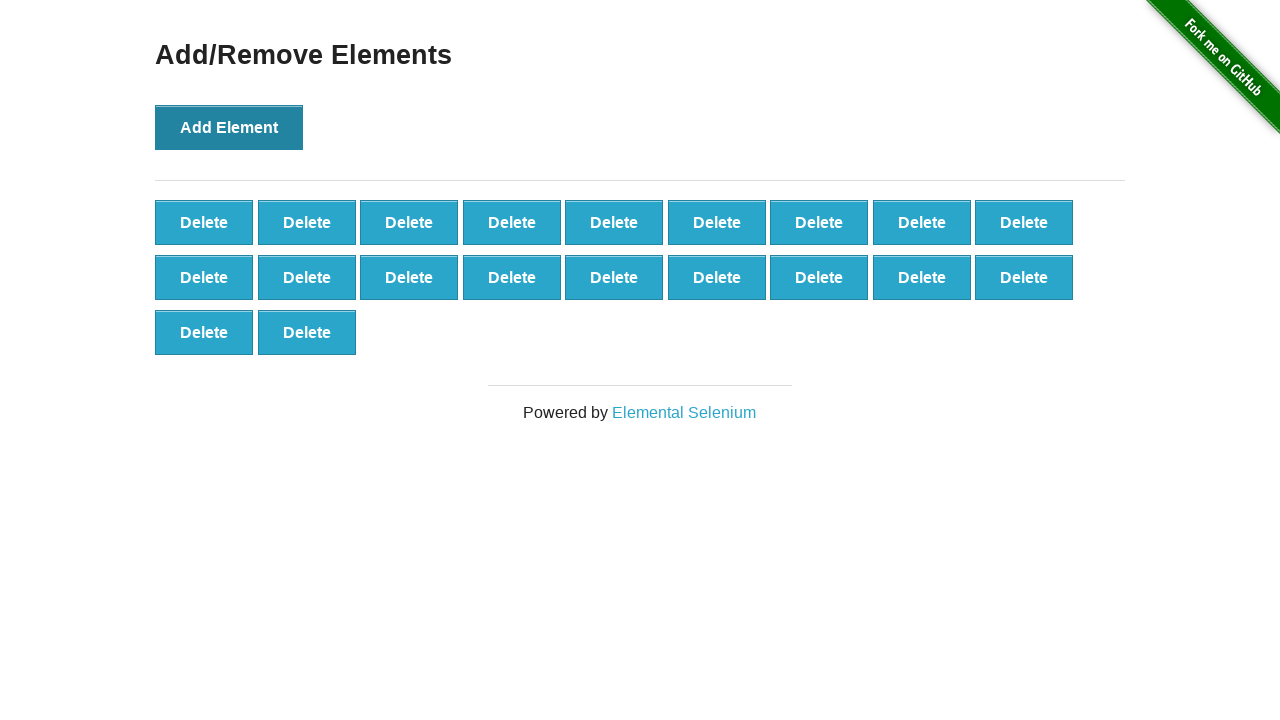

Clicked Add Element button (iteration 21/100) at (229, 127) on button:has-text('Add Element')
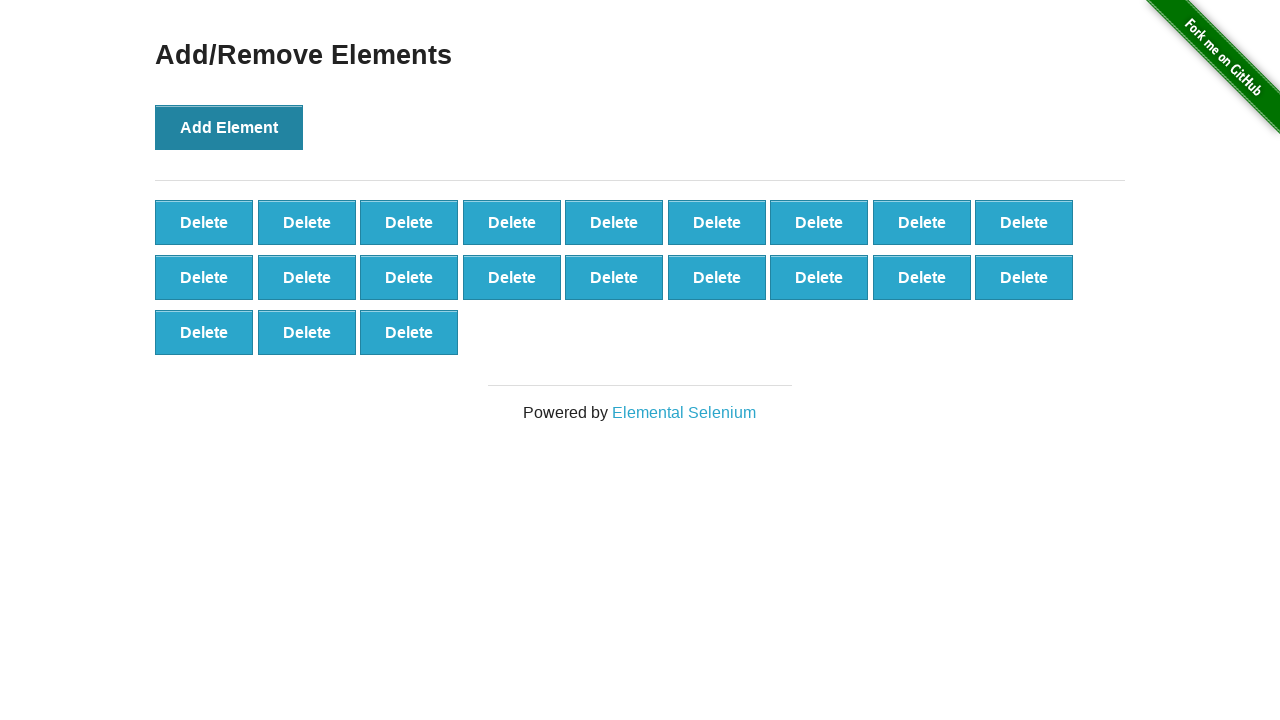

Clicked Add Element button (iteration 22/100) at (229, 127) on button:has-text('Add Element')
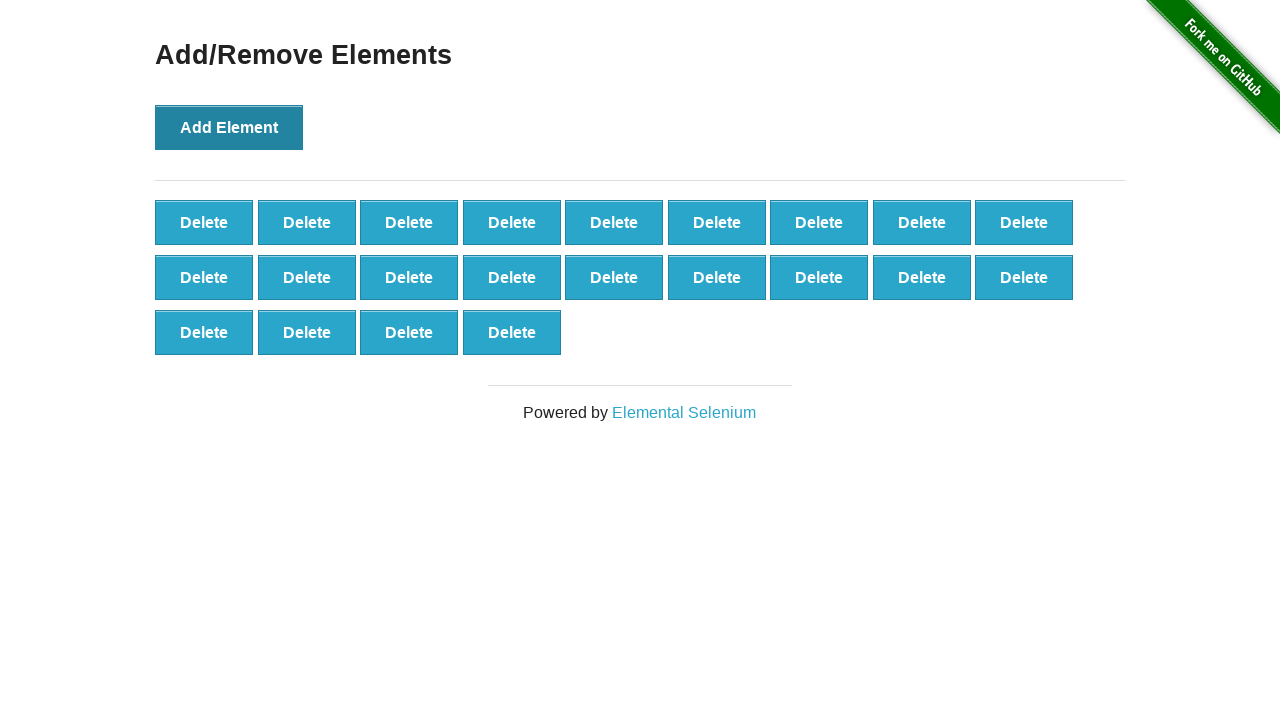

Clicked Add Element button (iteration 23/100) at (229, 127) on button:has-text('Add Element')
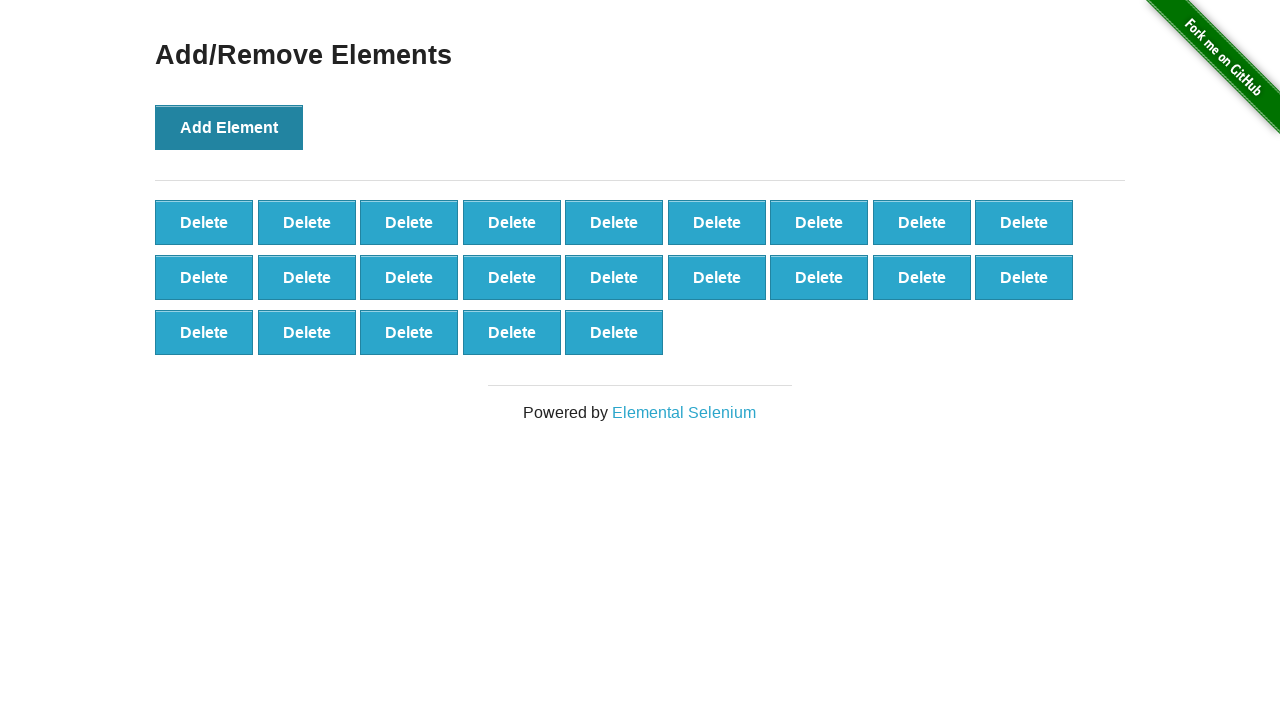

Clicked Add Element button (iteration 24/100) at (229, 127) on button:has-text('Add Element')
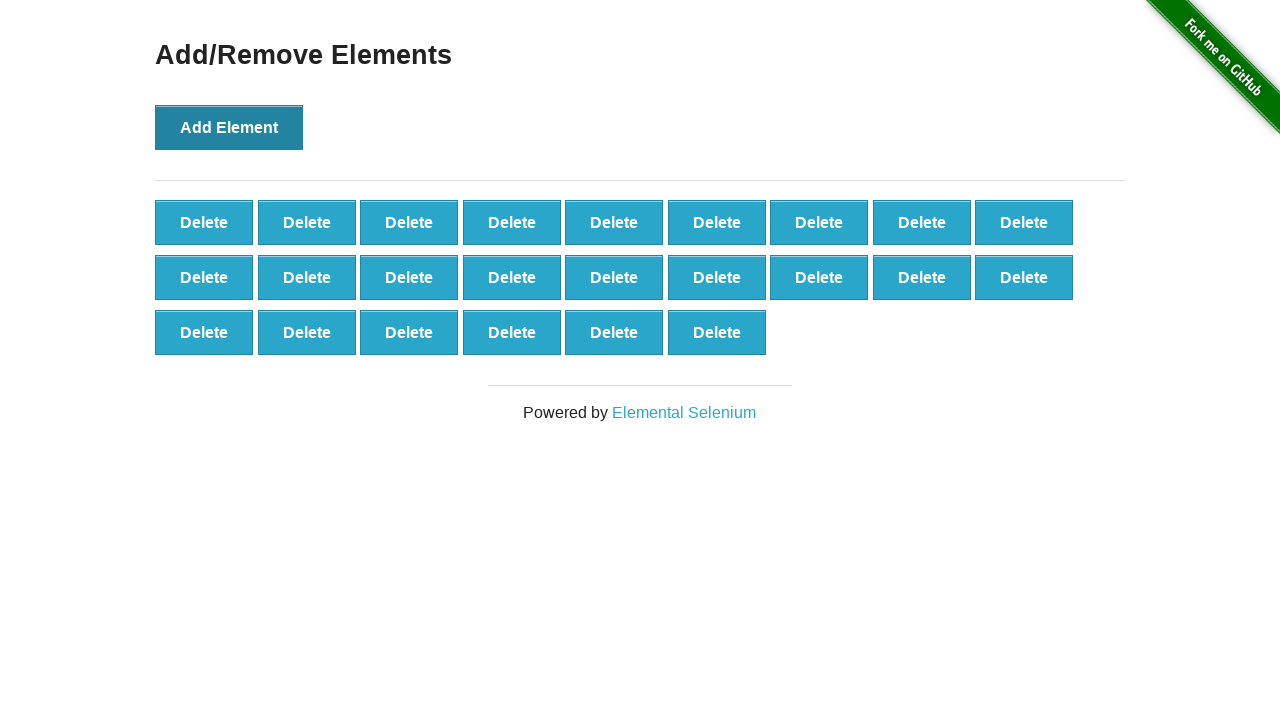

Clicked Add Element button (iteration 25/100) at (229, 127) on button:has-text('Add Element')
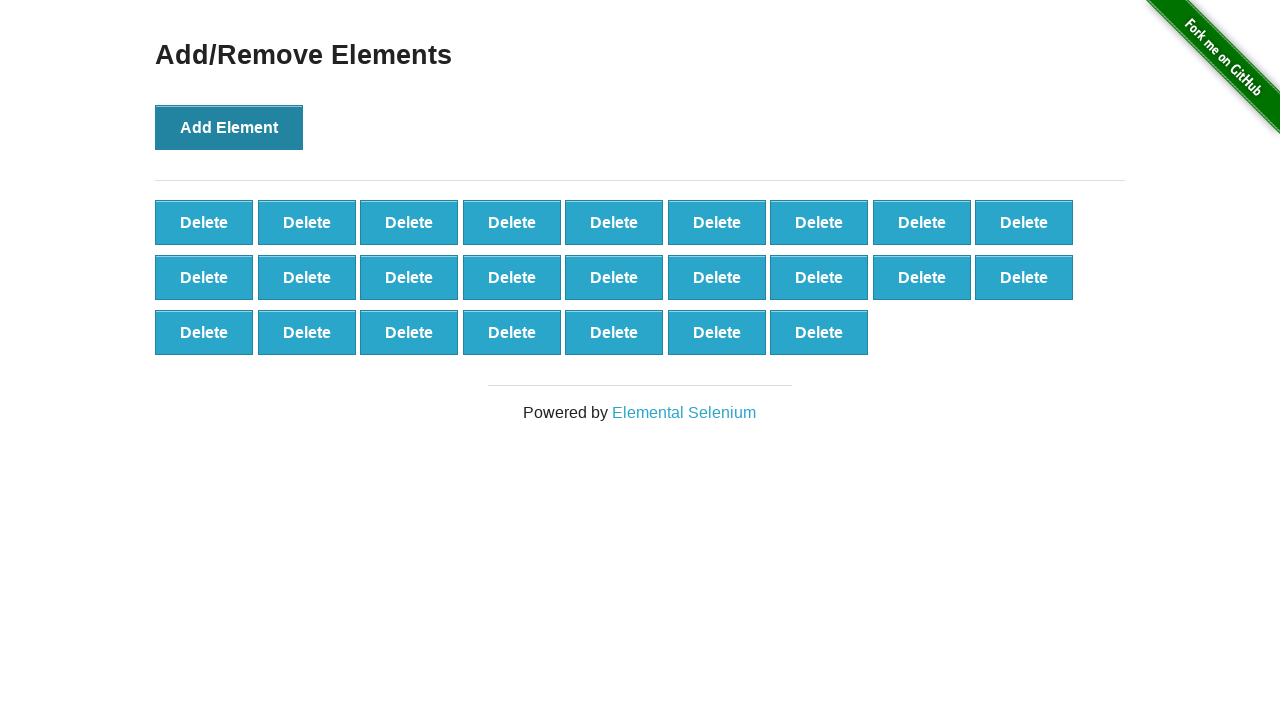

Clicked Add Element button (iteration 26/100) at (229, 127) on button:has-text('Add Element')
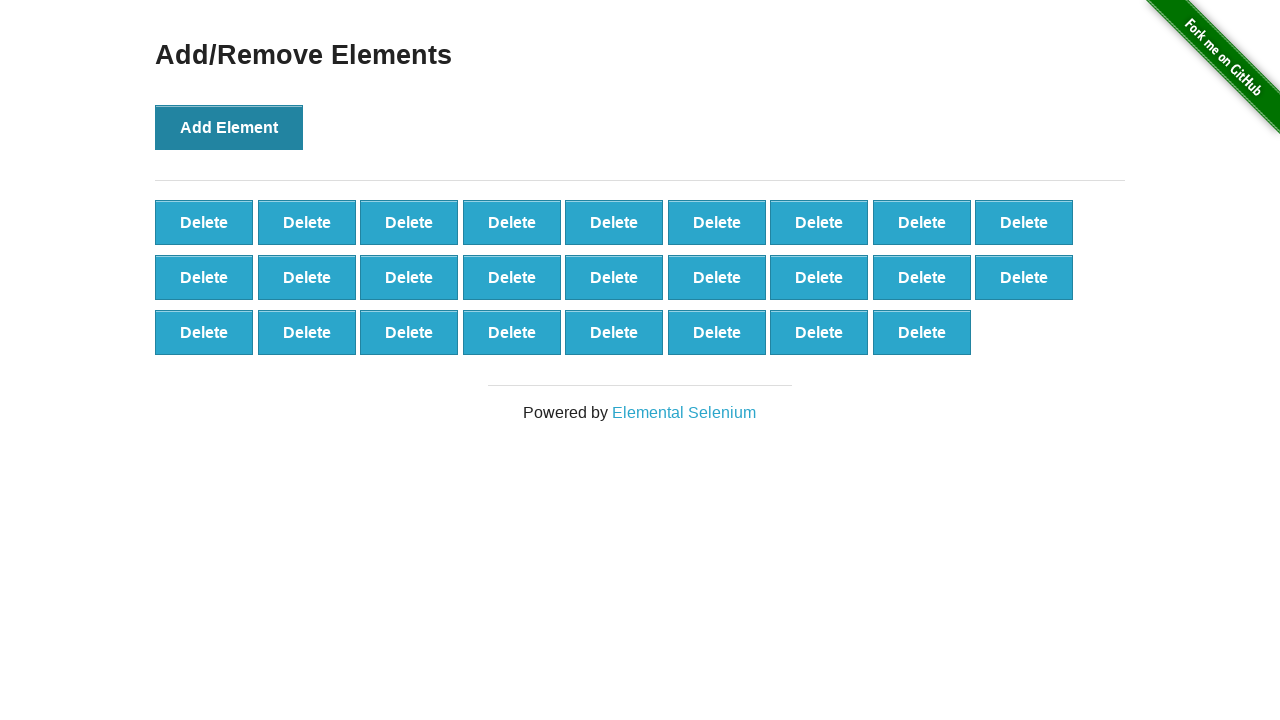

Clicked Add Element button (iteration 27/100) at (229, 127) on button:has-text('Add Element')
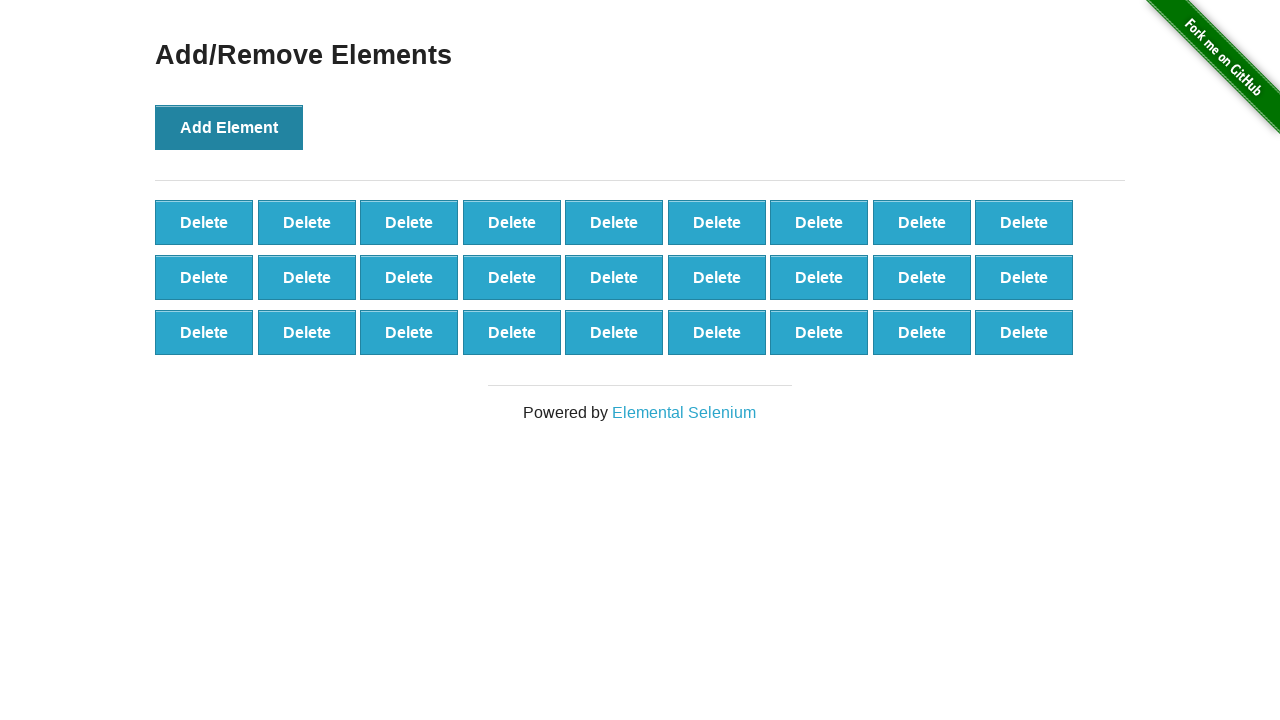

Clicked Add Element button (iteration 28/100) at (229, 127) on button:has-text('Add Element')
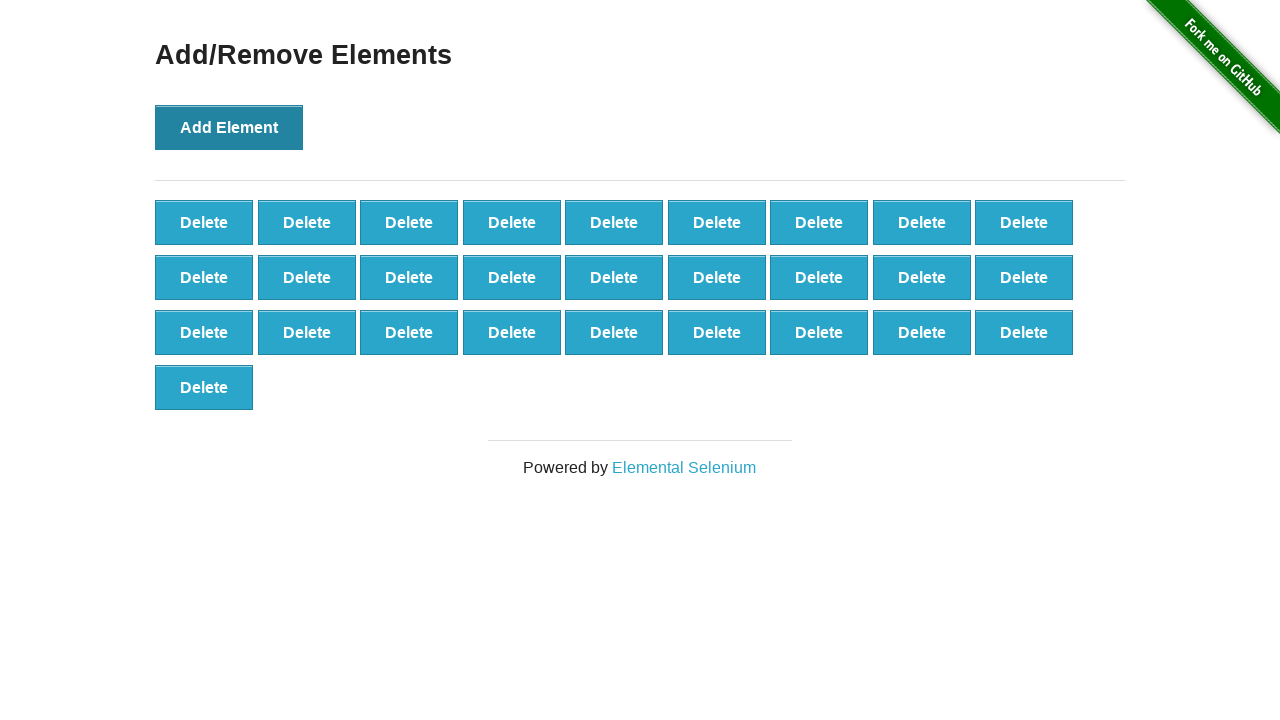

Clicked Add Element button (iteration 29/100) at (229, 127) on button:has-text('Add Element')
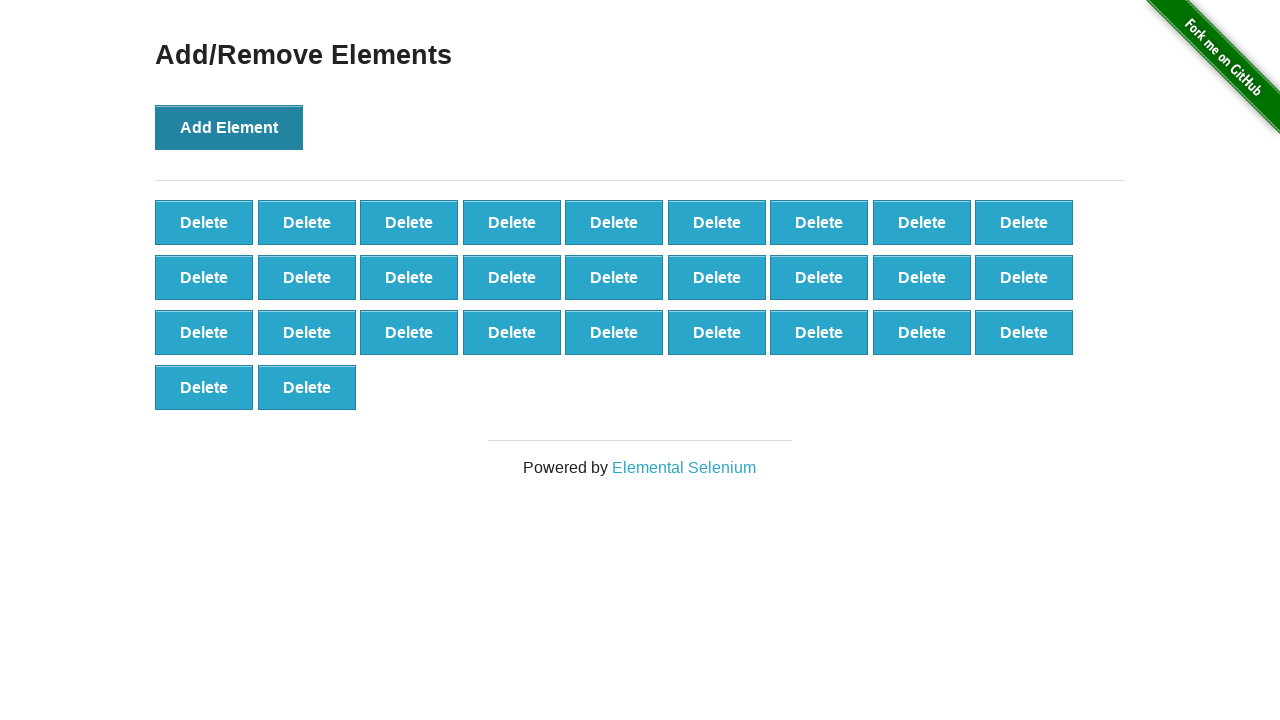

Clicked Add Element button (iteration 30/100) at (229, 127) on button:has-text('Add Element')
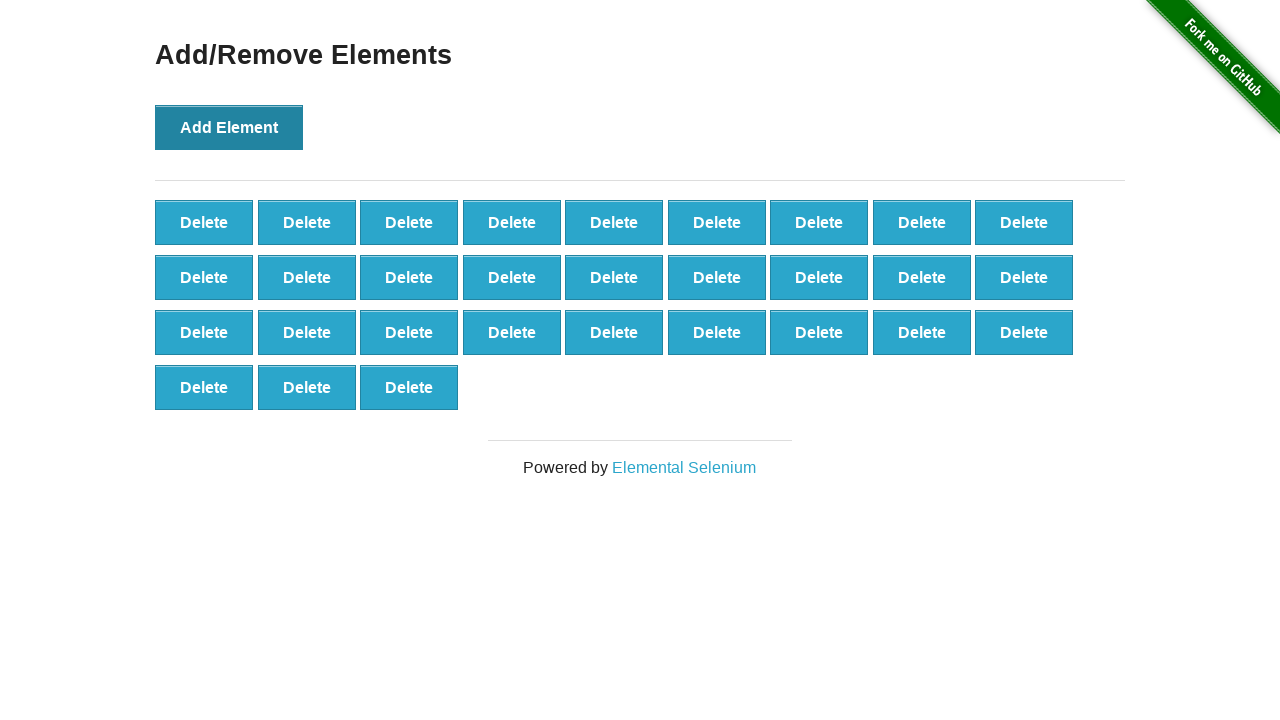

Clicked Add Element button (iteration 31/100) at (229, 127) on button:has-text('Add Element')
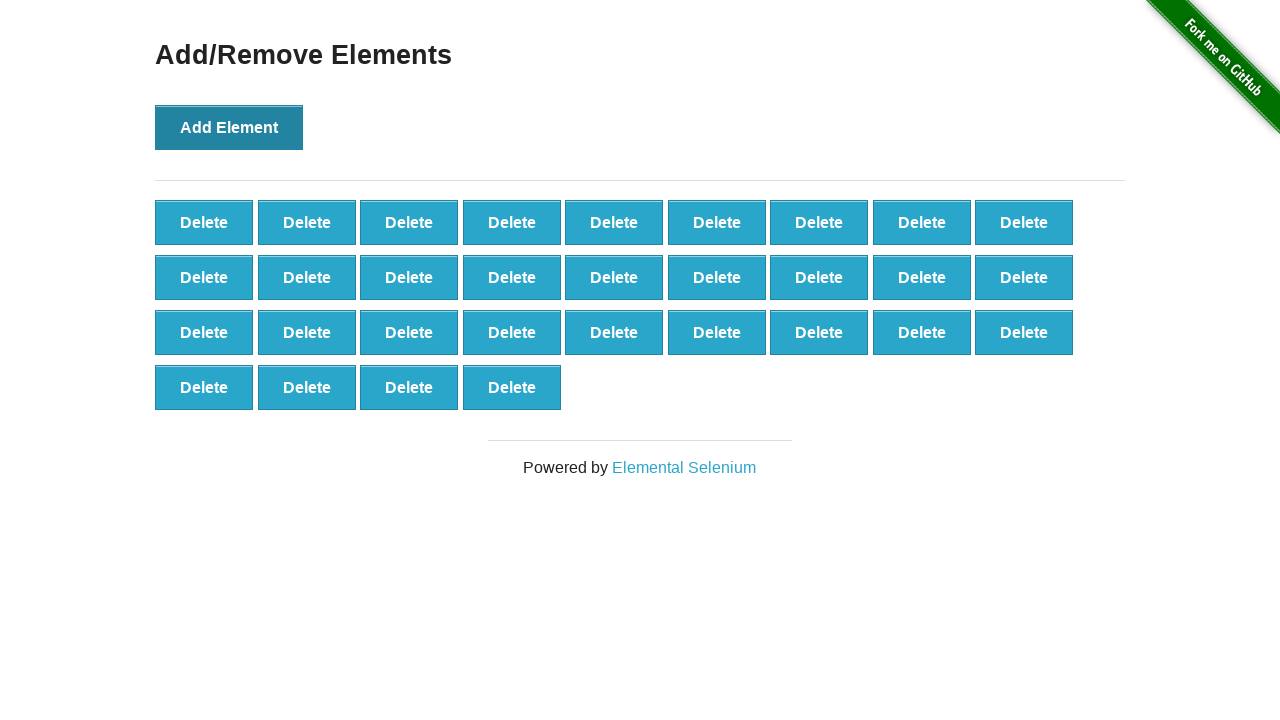

Clicked Add Element button (iteration 32/100) at (229, 127) on button:has-text('Add Element')
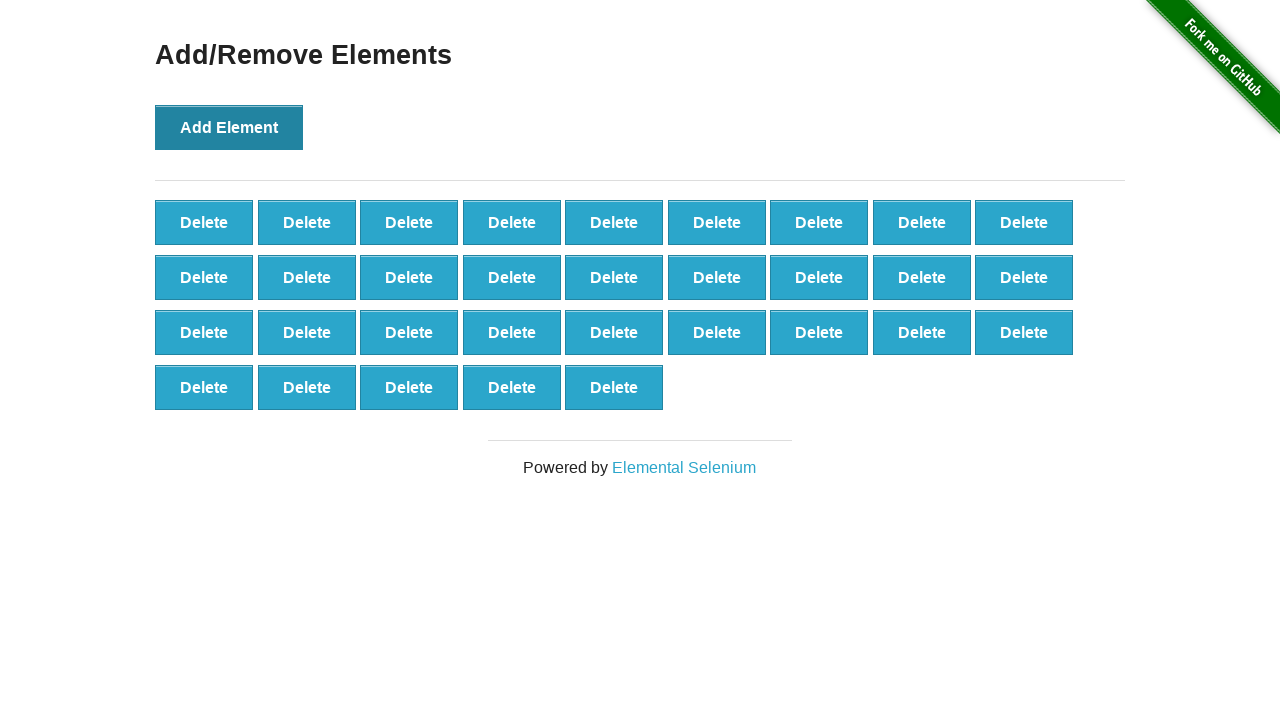

Clicked Add Element button (iteration 33/100) at (229, 127) on button:has-text('Add Element')
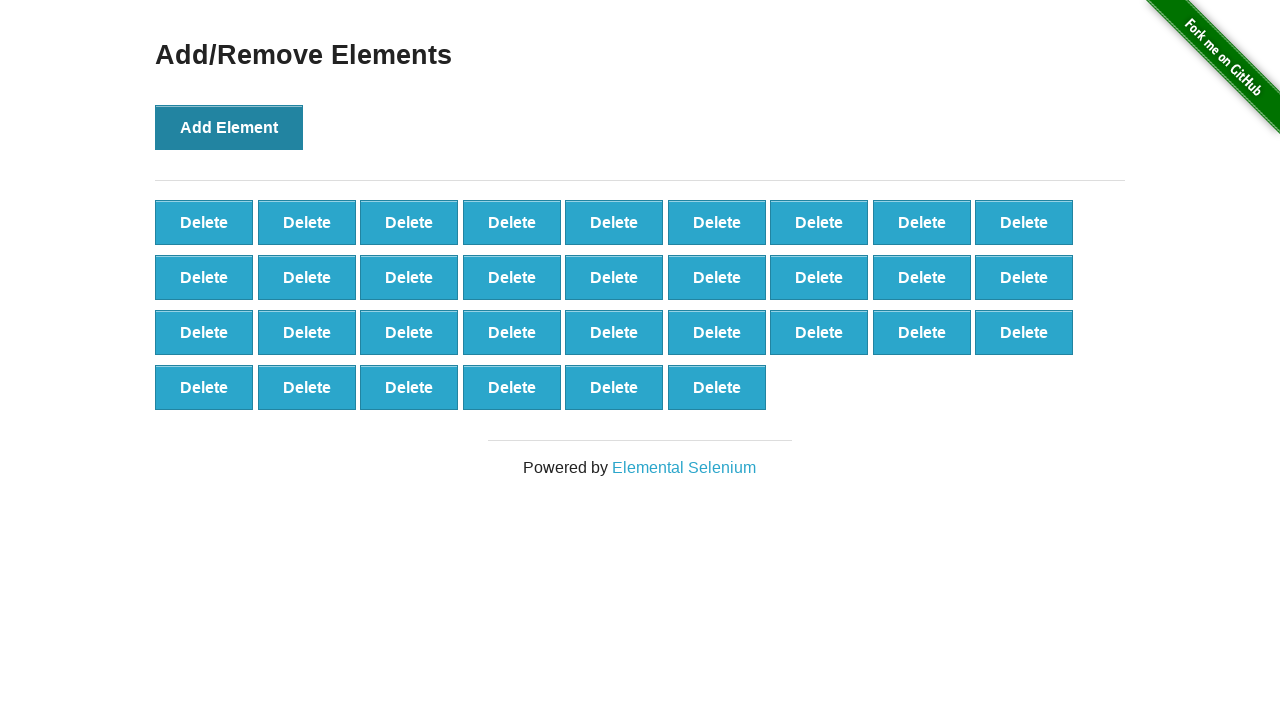

Clicked Add Element button (iteration 34/100) at (229, 127) on button:has-text('Add Element')
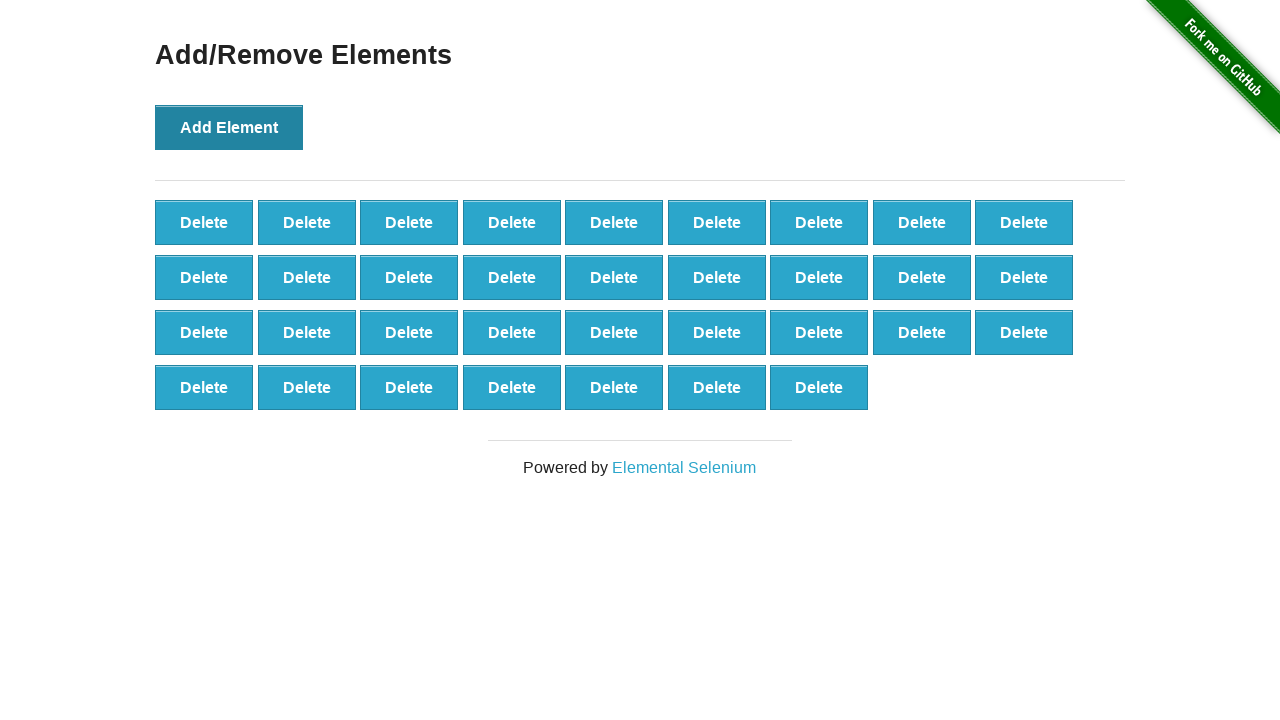

Clicked Add Element button (iteration 35/100) at (229, 127) on button:has-text('Add Element')
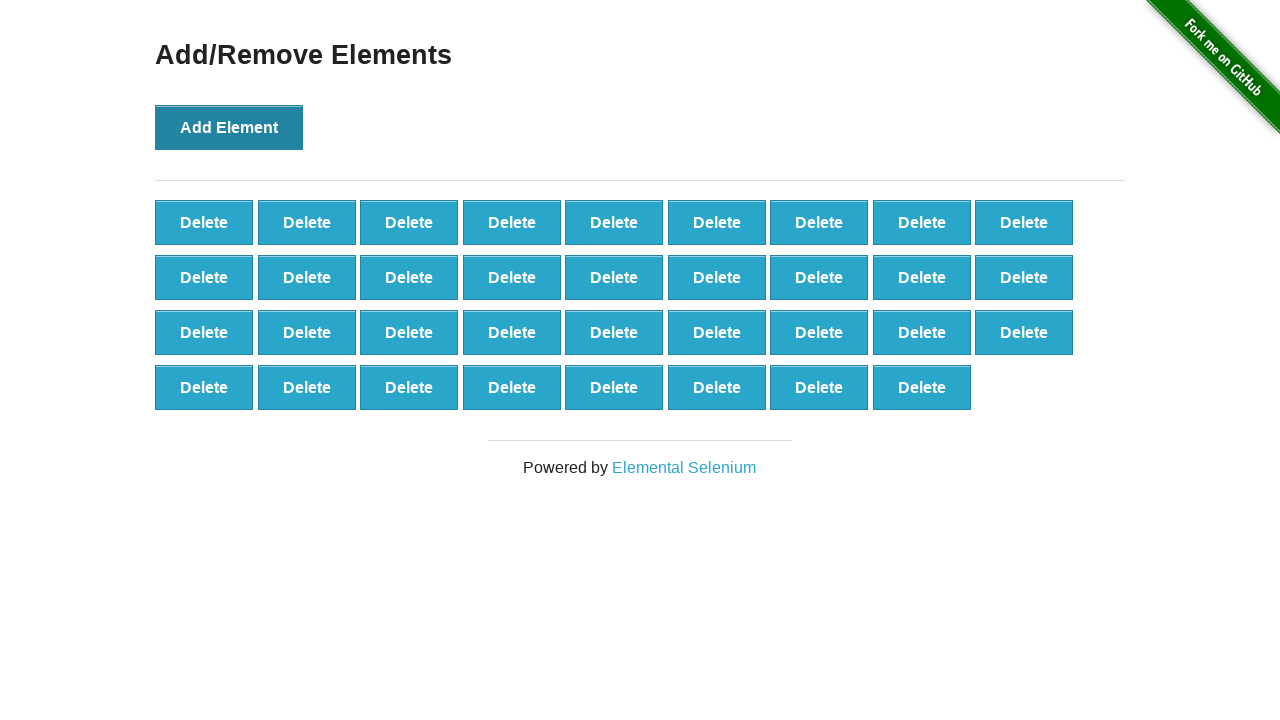

Clicked Add Element button (iteration 36/100) at (229, 127) on button:has-text('Add Element')
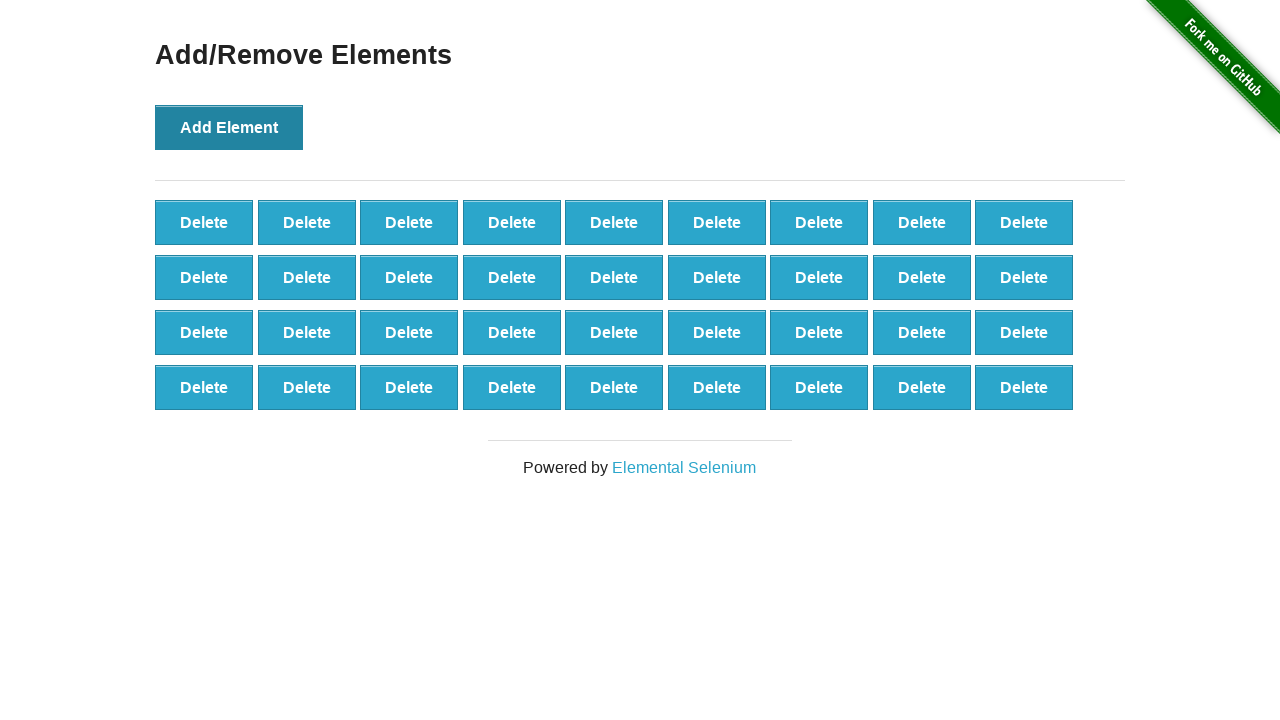

Clicked Add Element button (iteration 37/100) at (229, 127) on button:has-text('Add Element')
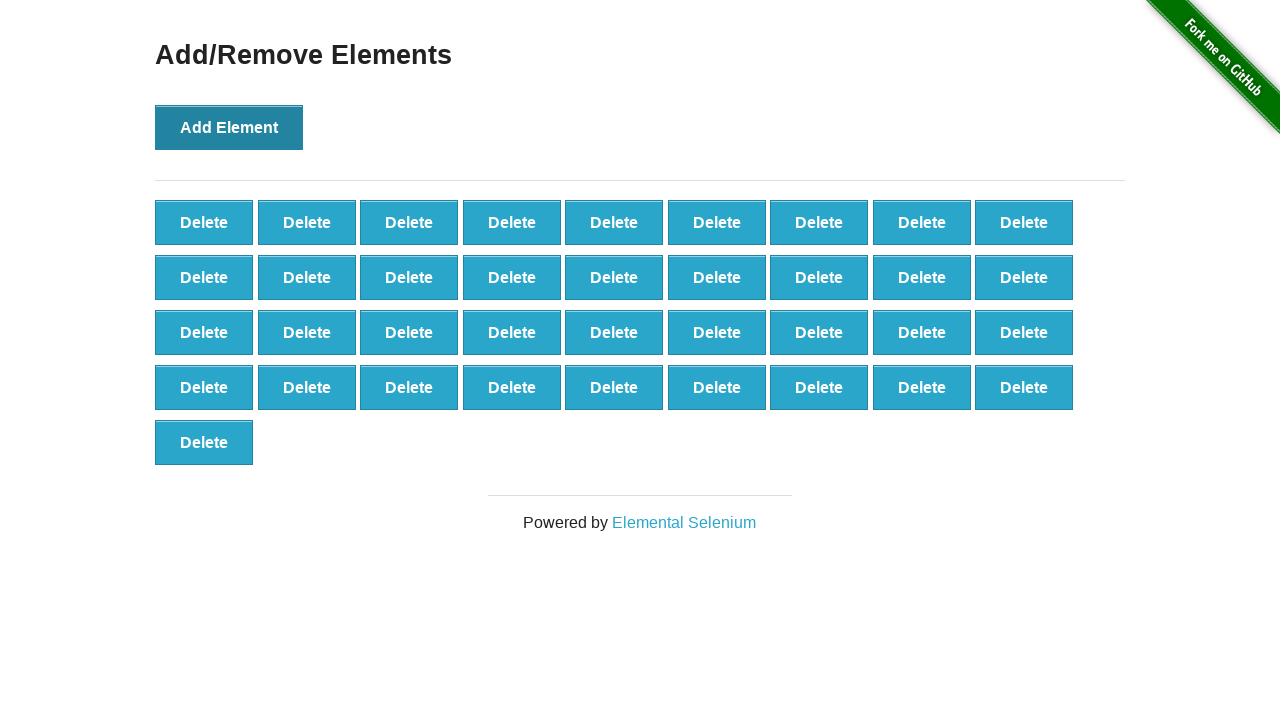

Clicked Add Element button (iteration 38/100) at (229, 127) on button:has-text('Add Element')
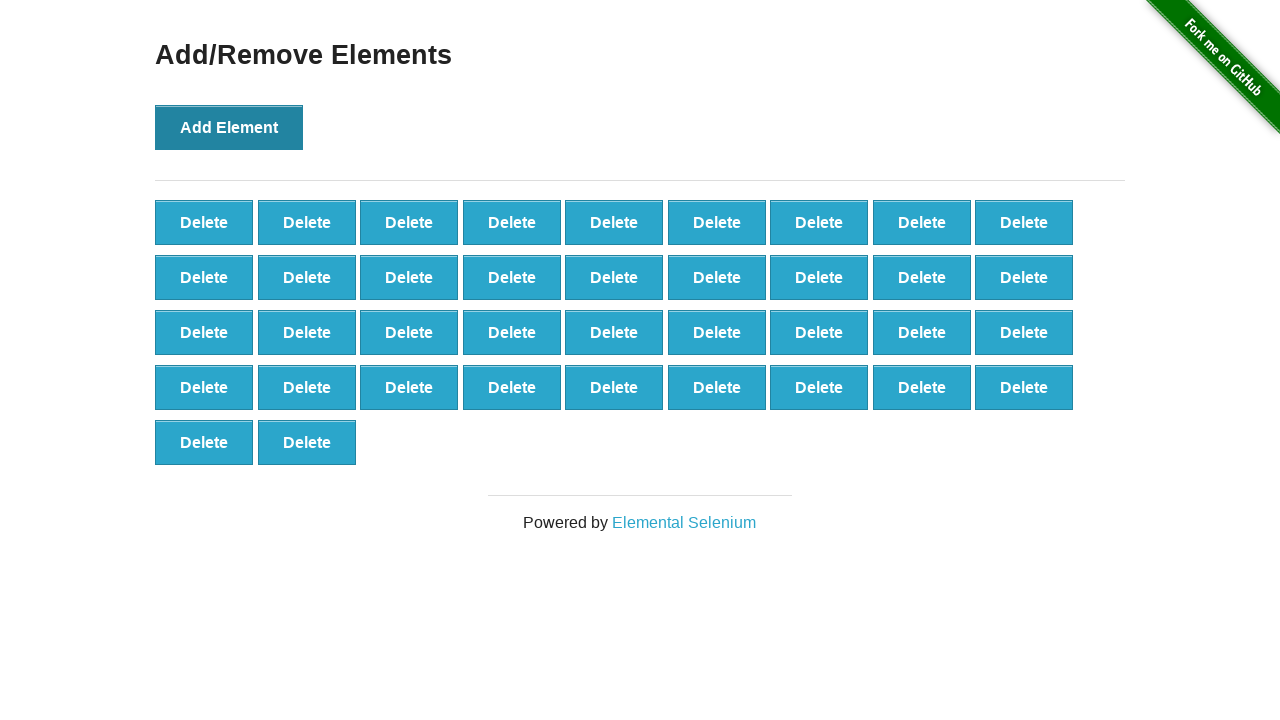

Clicked Add Element button (iteration 39/100) at (229, 127) on button:has-text('Add Element')
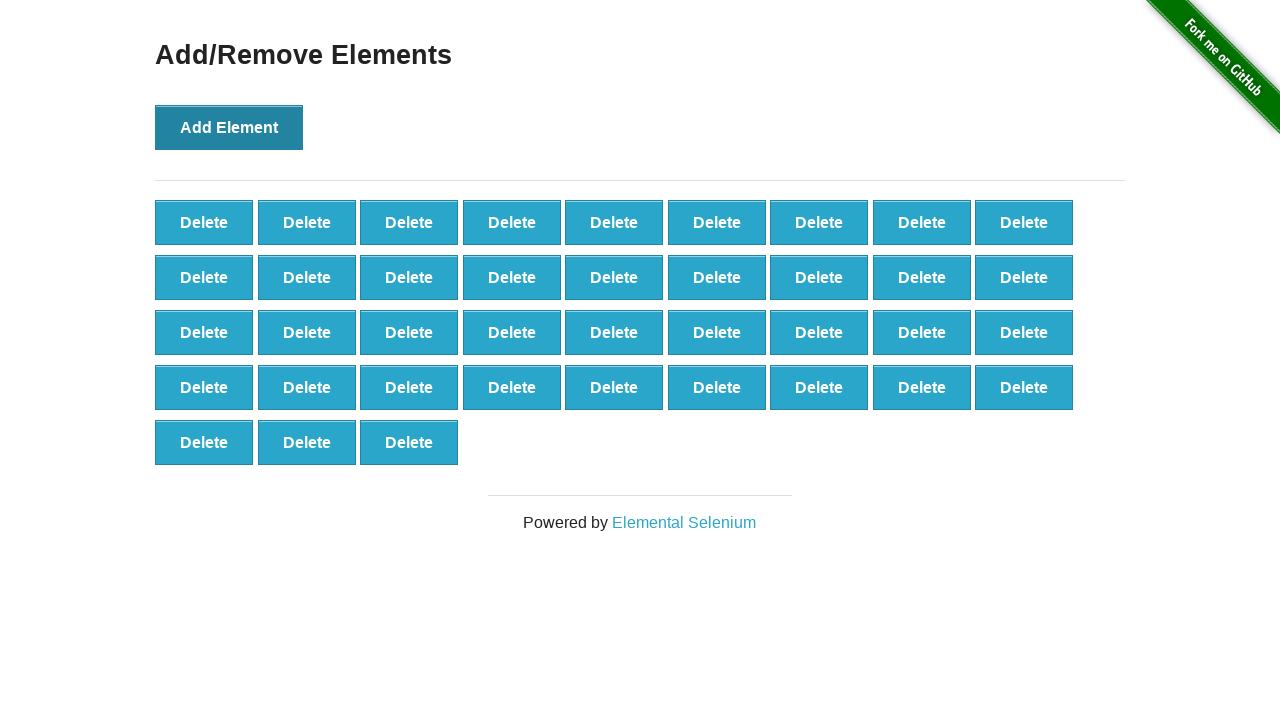

Clicked Add Element button (iteration 40/100) at (229, 127) on button:has-text('Add Element')
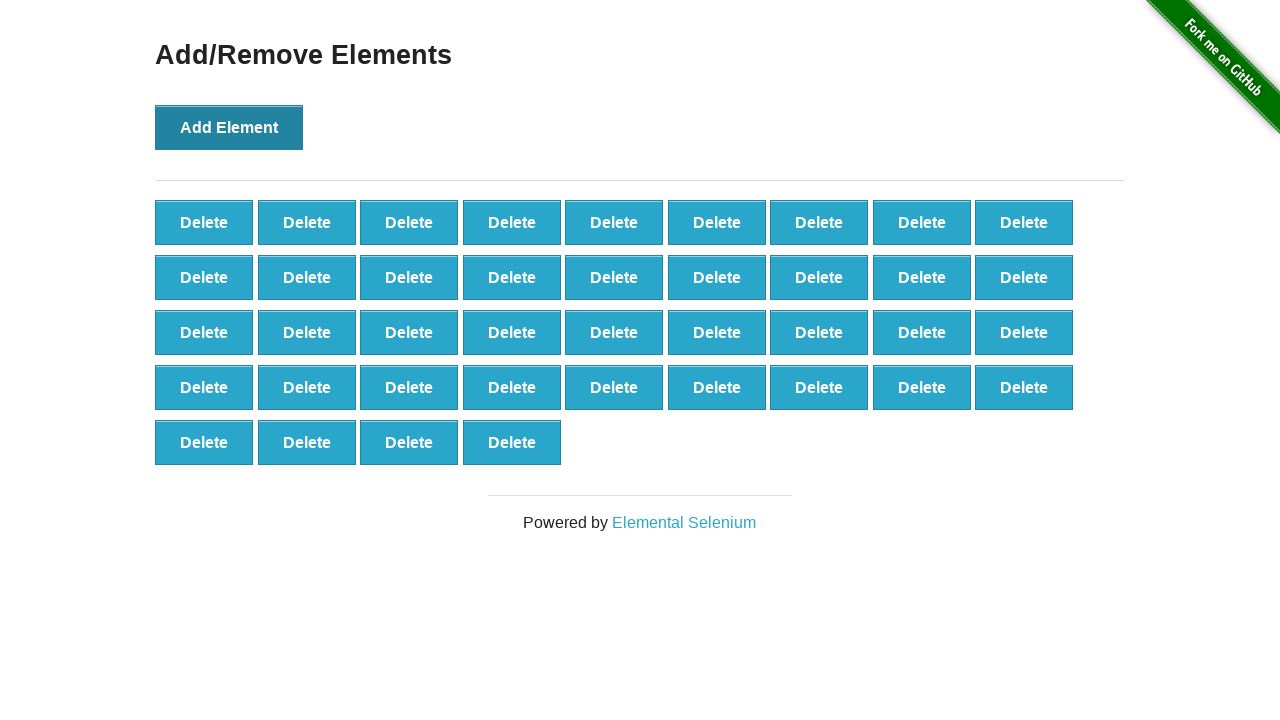

Clicked Add Element button (iteration 41/100) at (229, 127) on button:has-text('Add Element')
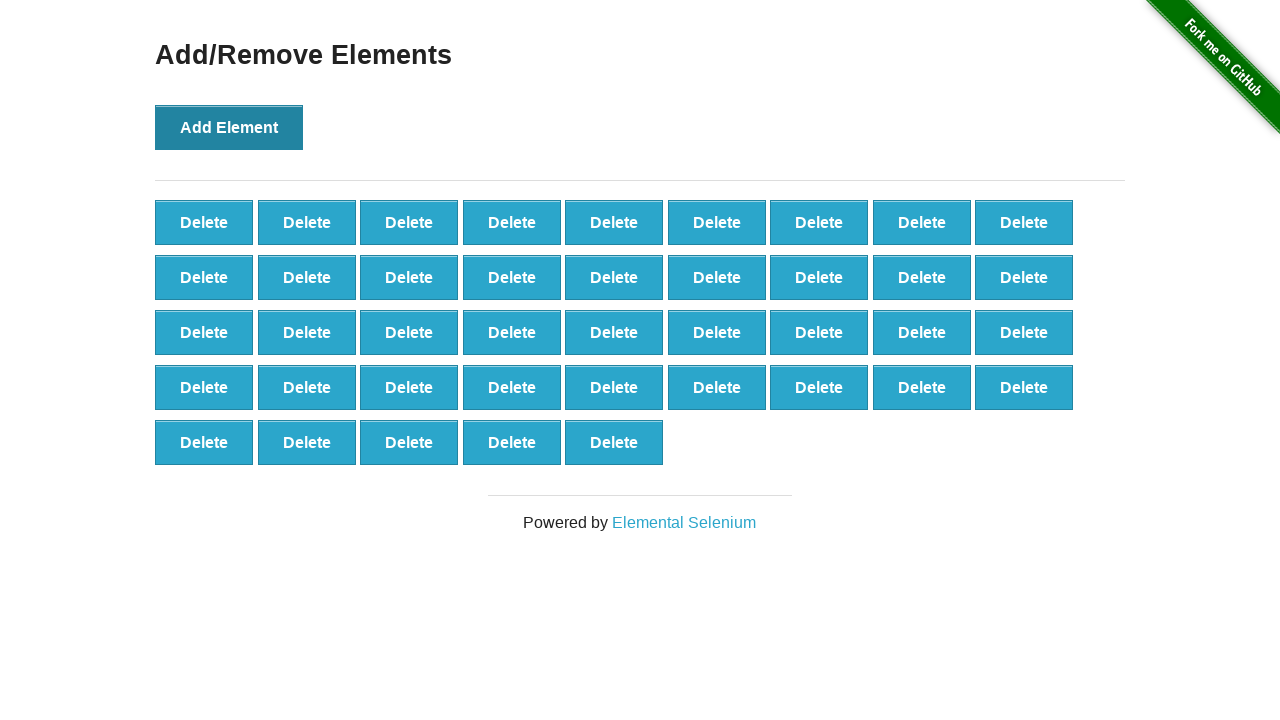

Clicked Add Element button (iteration 42/100) at (229, 127) on button:has-text('Add Element')
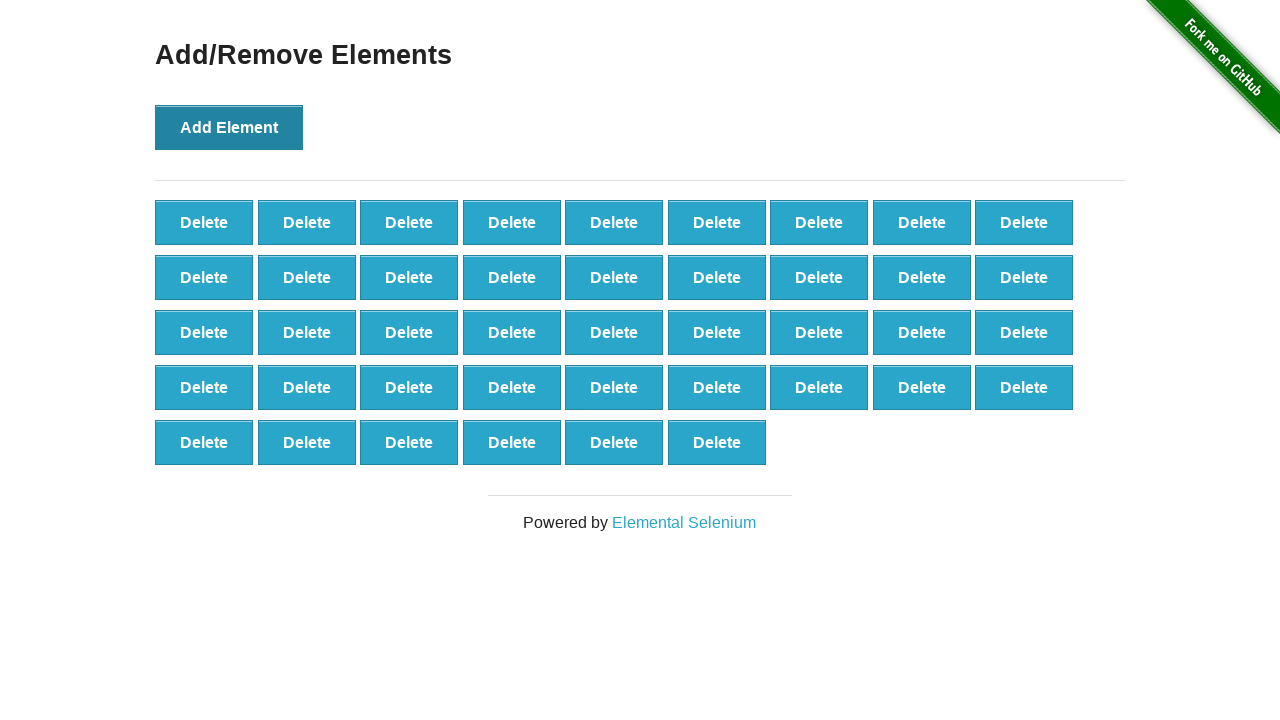

Clicked Add Element button (iteration 43/100) at (229, 127) on button:has-text('Add Element')
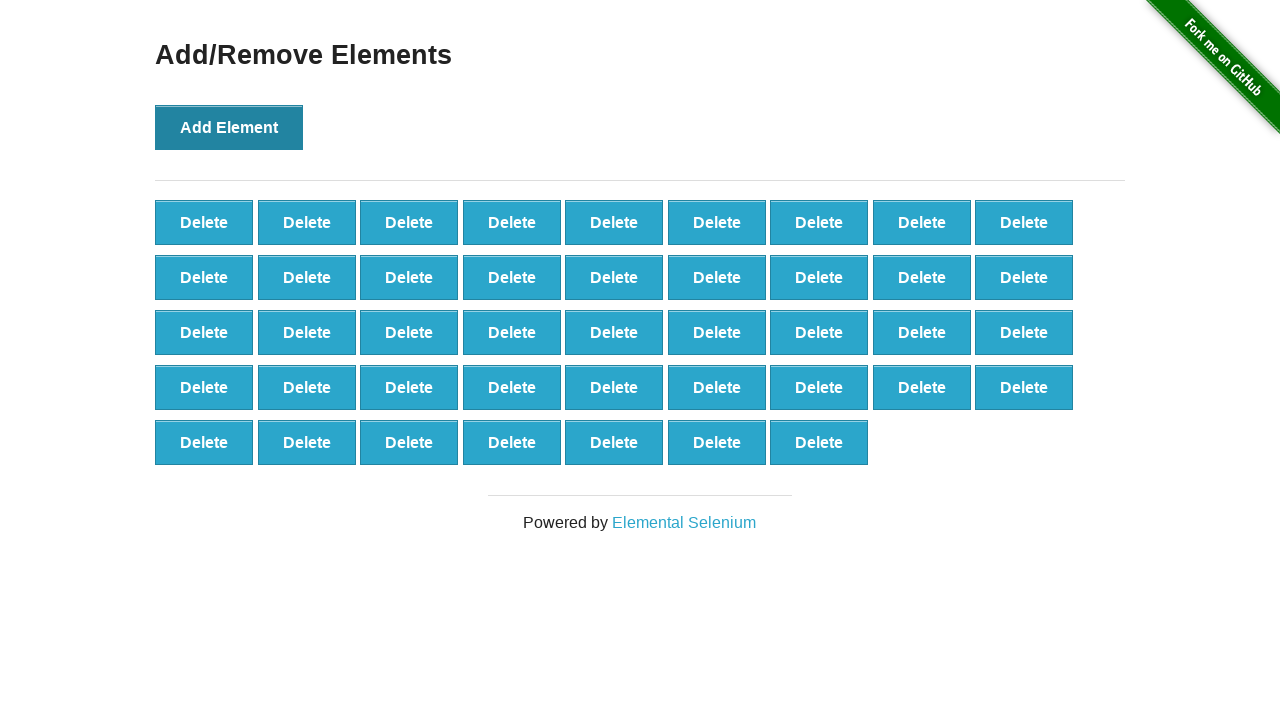

Clicked Add Element button (iteration 44/100) at (229, 127) on button:has-text('Add Element')
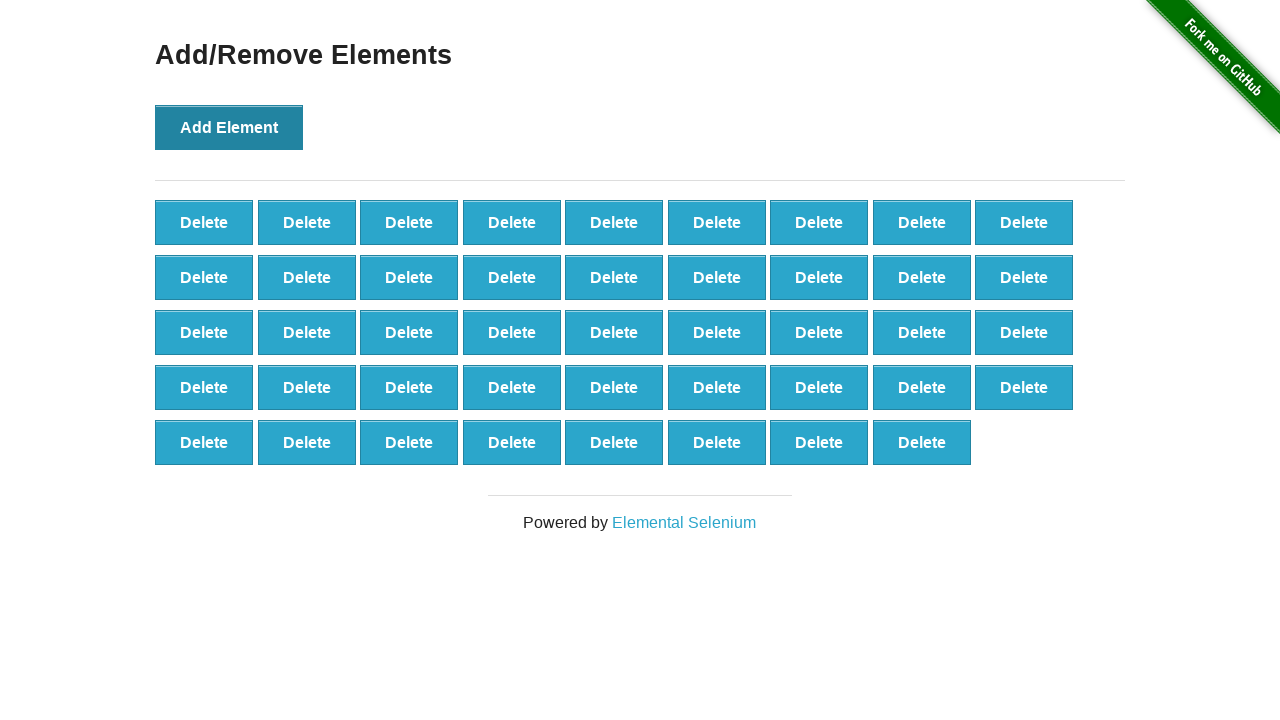

Clicked Add Element button (iteration 45/100) at (229, 127) on button:has-text('Add Element')
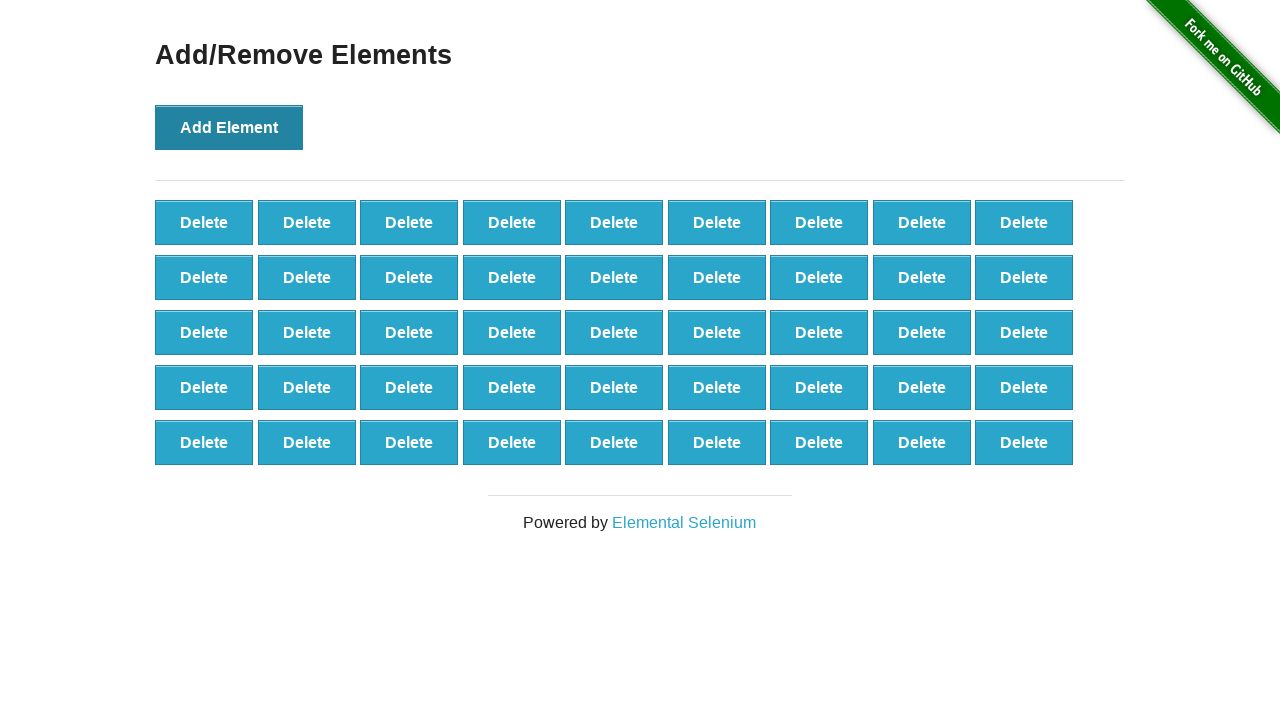

Clicked Add Element button (iteration 46/100) at (229, 127) on button:has-text('Add Element')
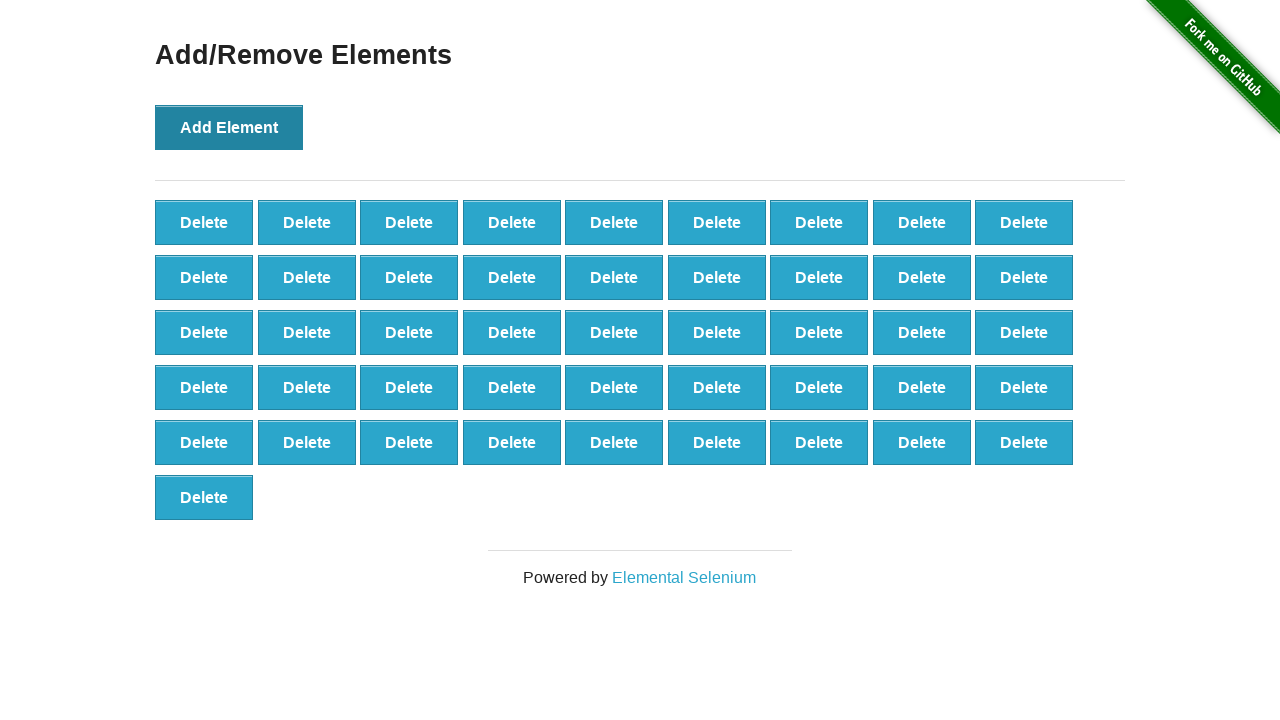

Clicked Add Element button (iteration 47/100) at (229, 127) on button:has-text('Add Element')
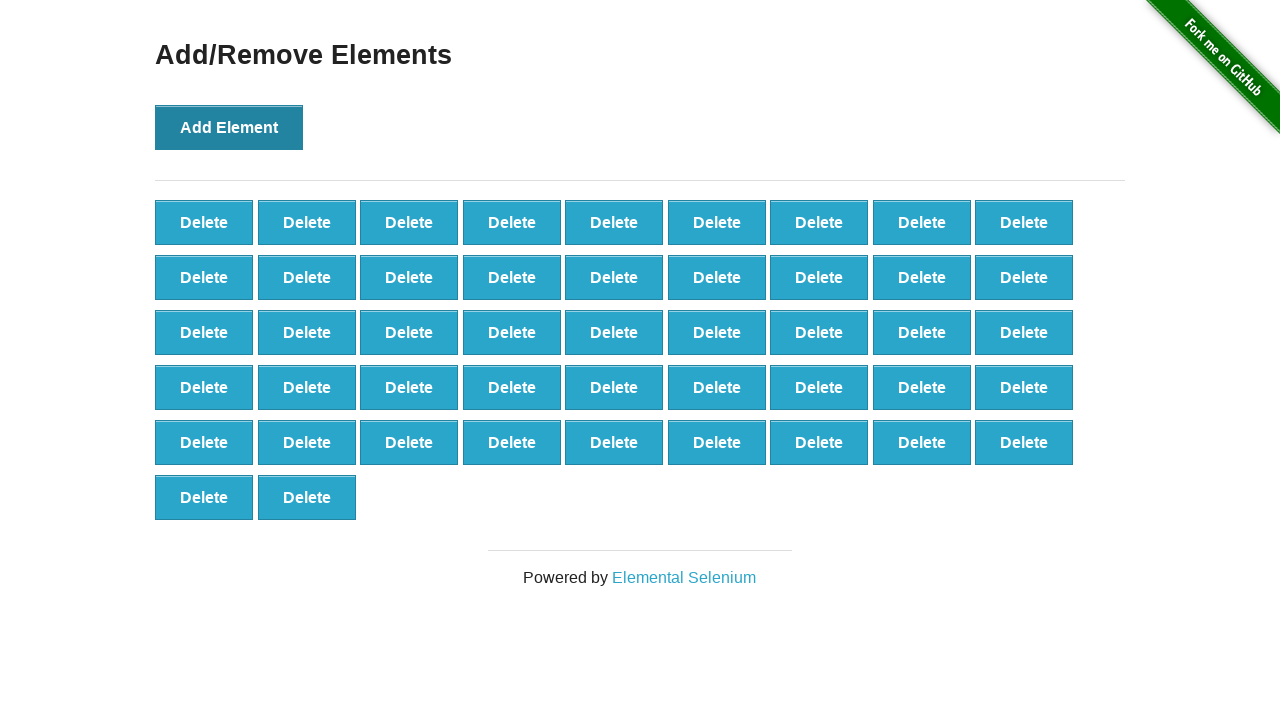

Clicked Add Element button (iteration 48/100) at (229, 127) on button:has-text('Add Element')
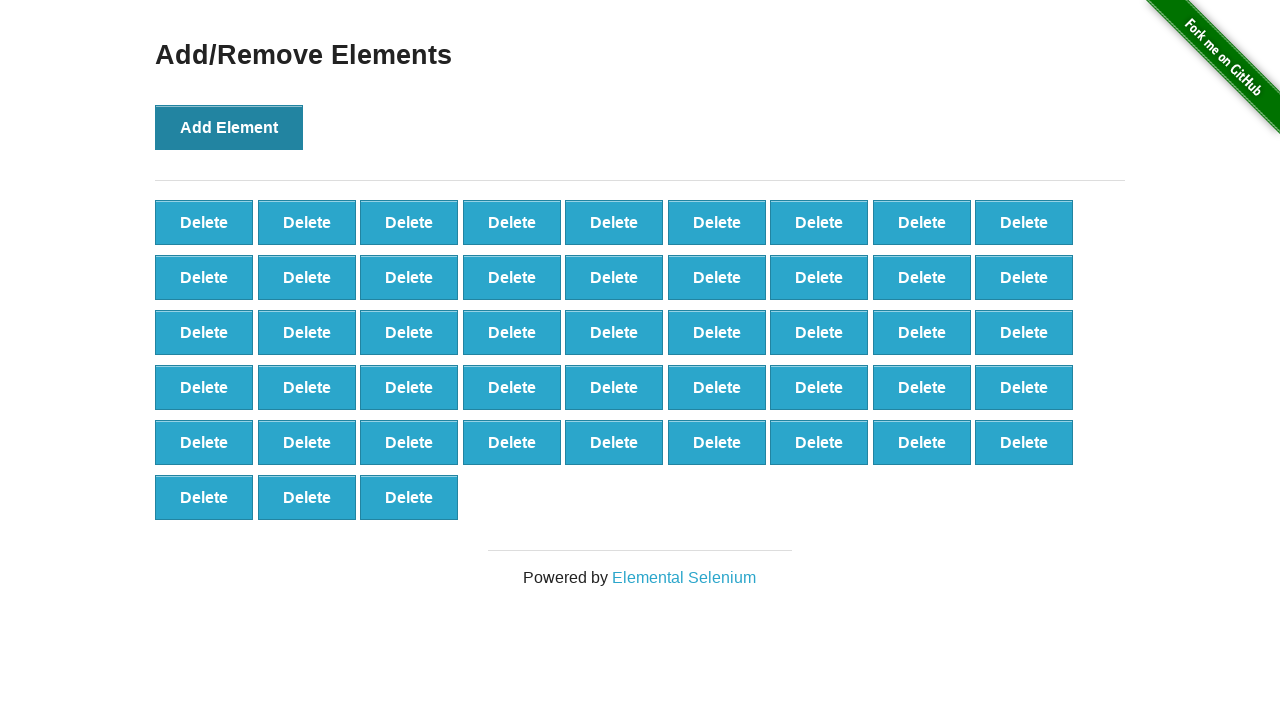

Clicked Add Element button (iteration 49/100) at (229, 127) on button:has-text('Add Element')
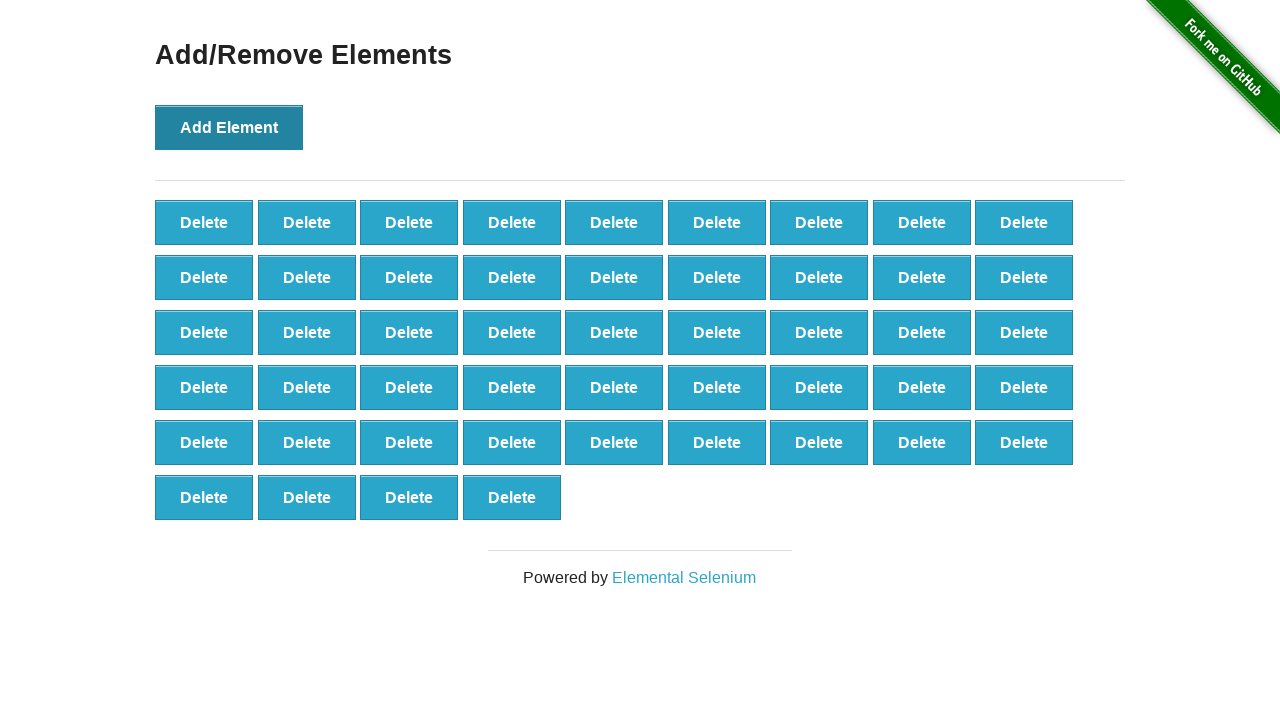

Clicked Add Element button (iteration 50/100) at (229, 127) on button:has-text('Add Element')
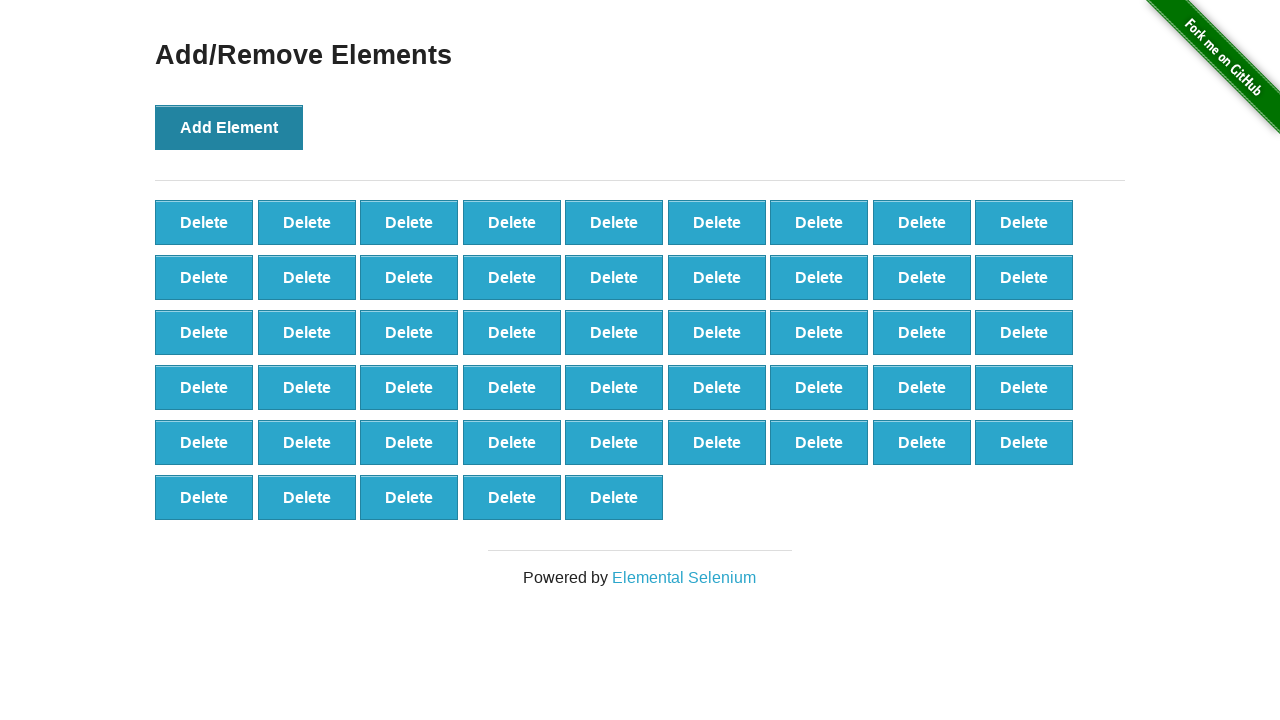

Clicked Add Element button (iteration 51/100) at (229, 127) on button:has-text('Add Element')
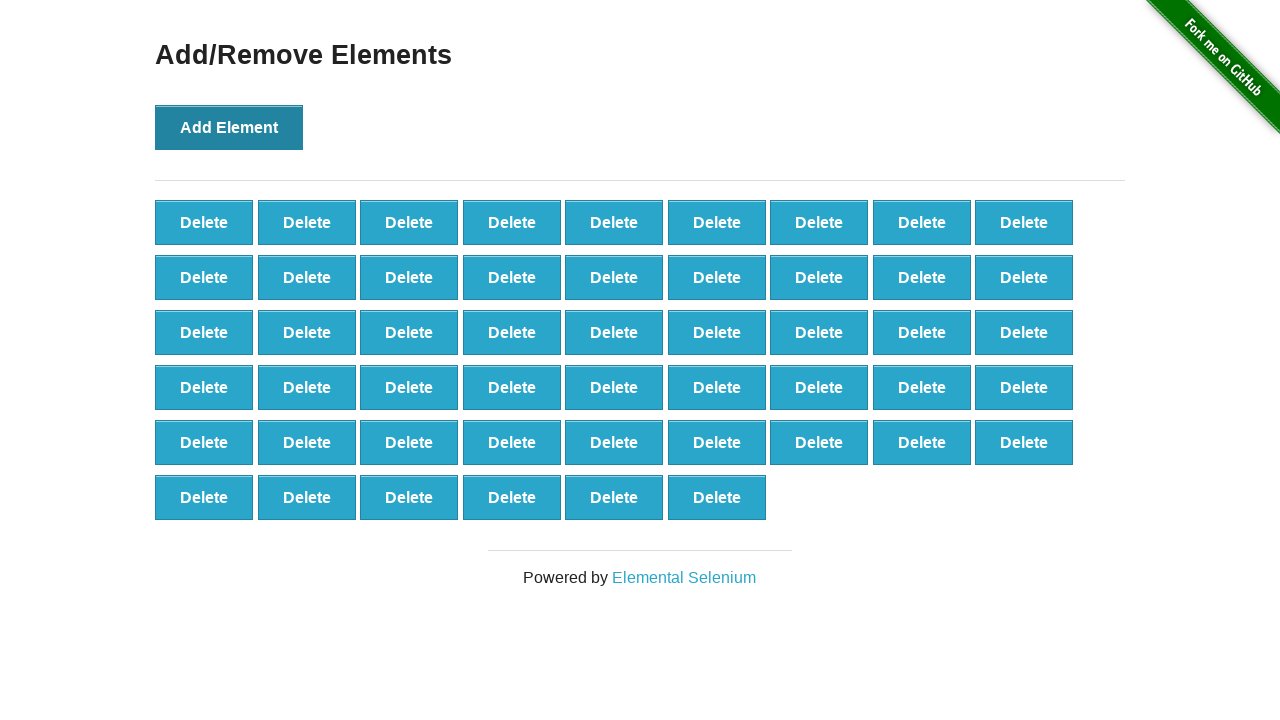

Clicked Add Element button (iteration 52/100) at (229, 127) on button:has-text('Add Element')
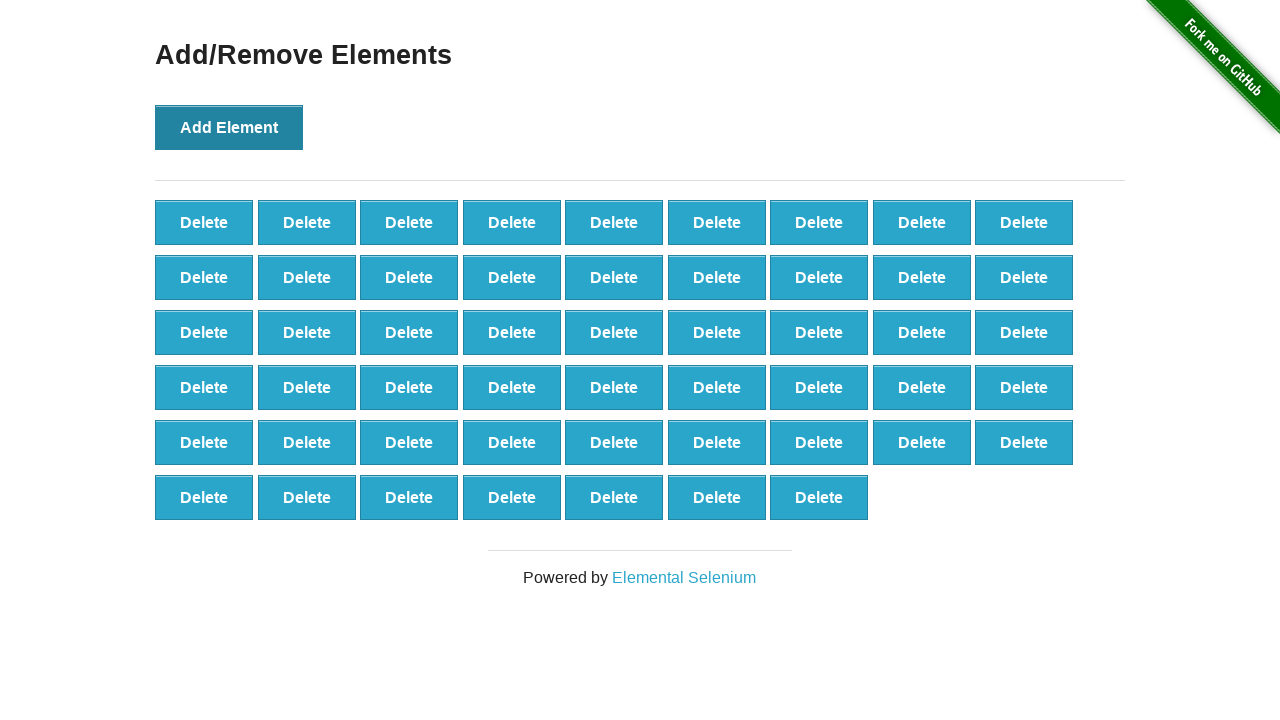

Clicked Add Element button (iteration 53/100) at (229, 127) on button:has-text('Add Element')
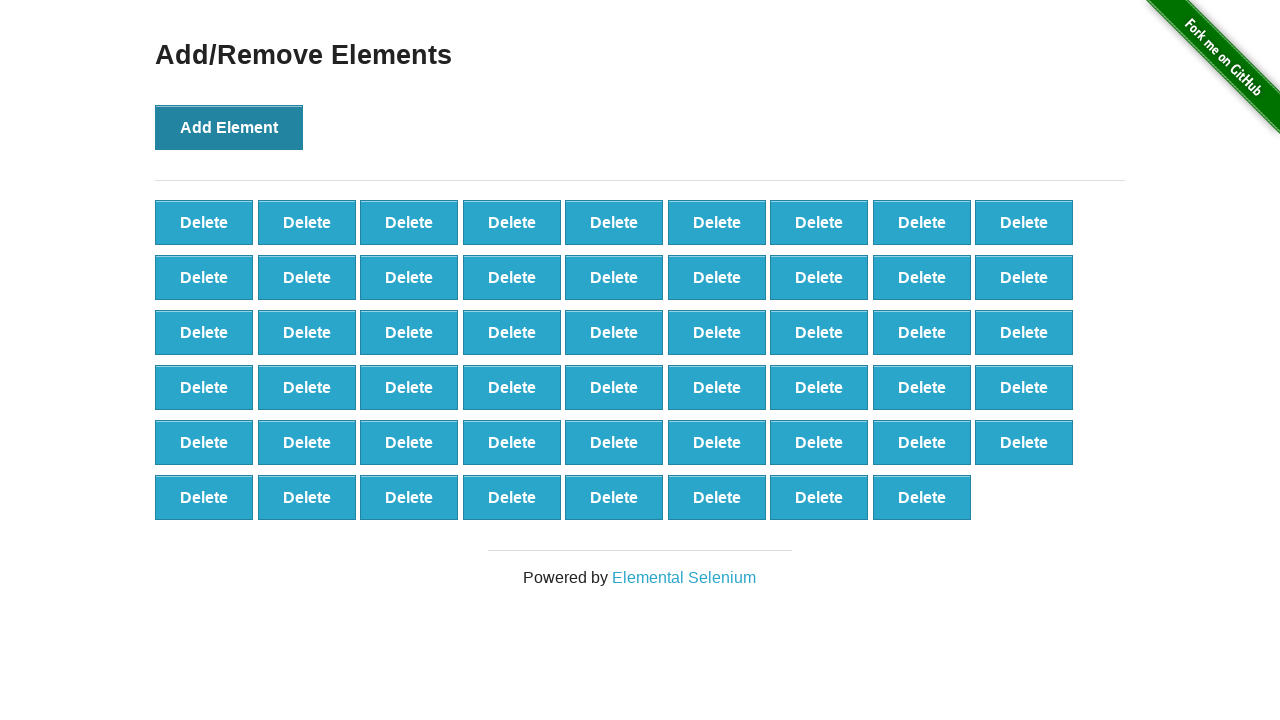

Clicked Add Element button (iteration 54/100) at (229, 127) on button:has-text('Add Element')
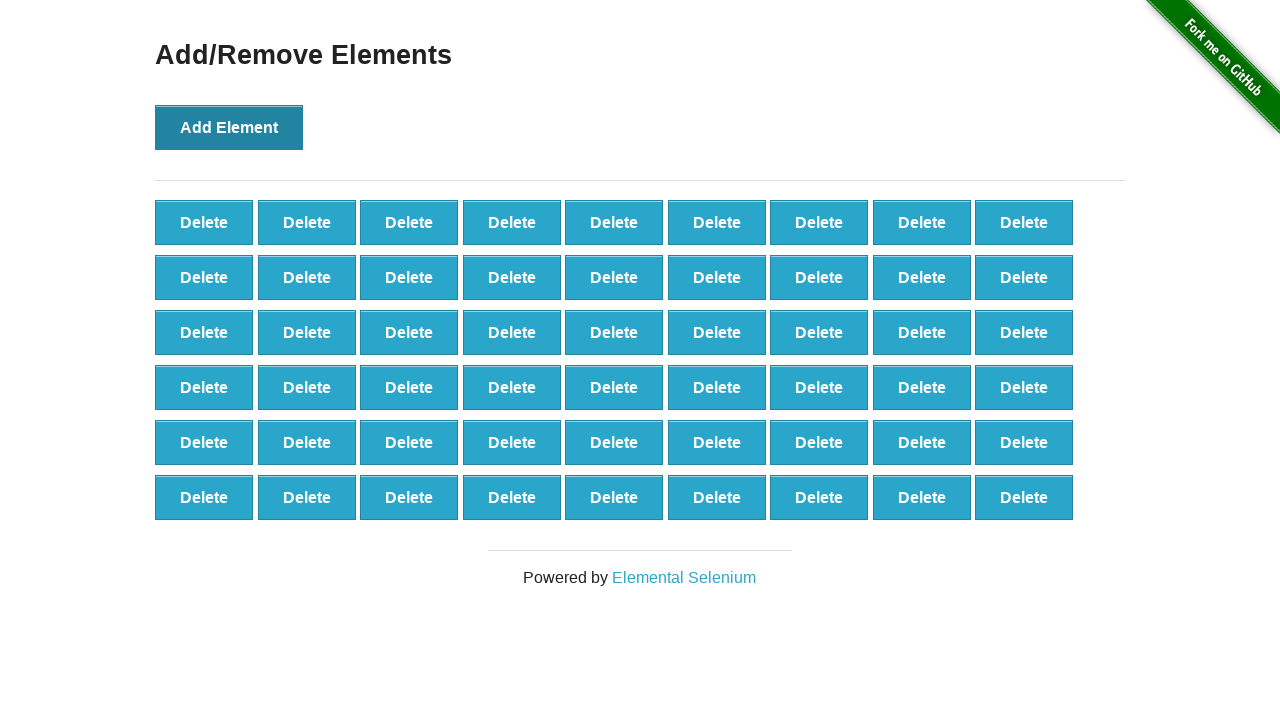

Clicked Add Element button (iteration 55/100) at (229, 127) on button:has-text('Add Element')
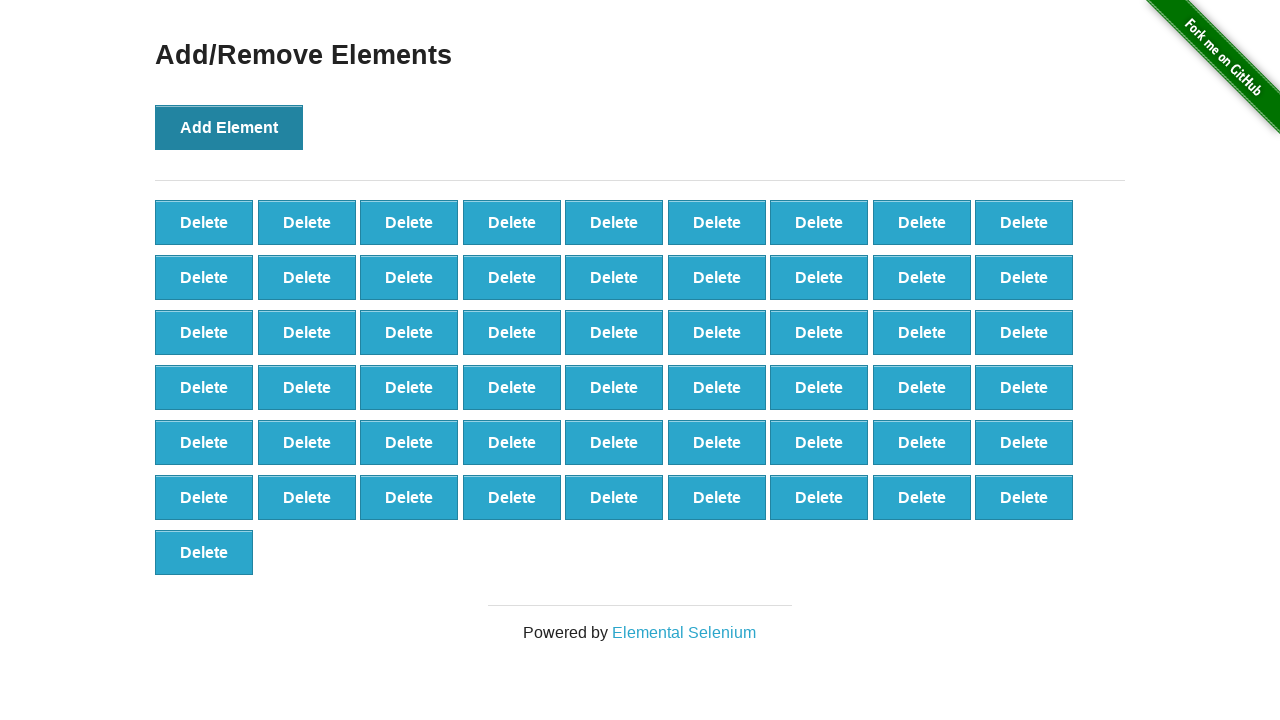

Clicked Add Element button (iteration 56/100) at (229, 127) on button:has-text('Add Element')
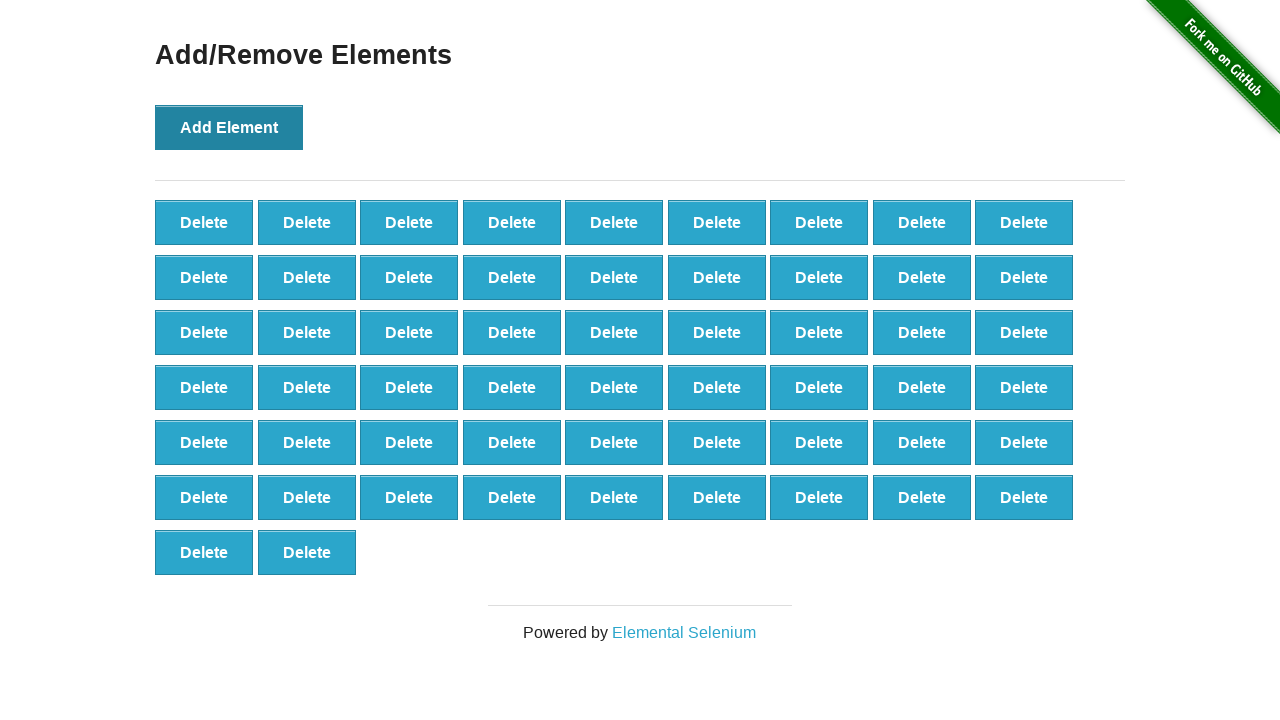

Clicked Add Element button (iteration 57/100) at (229, 127) on button:has-text('Add Element')
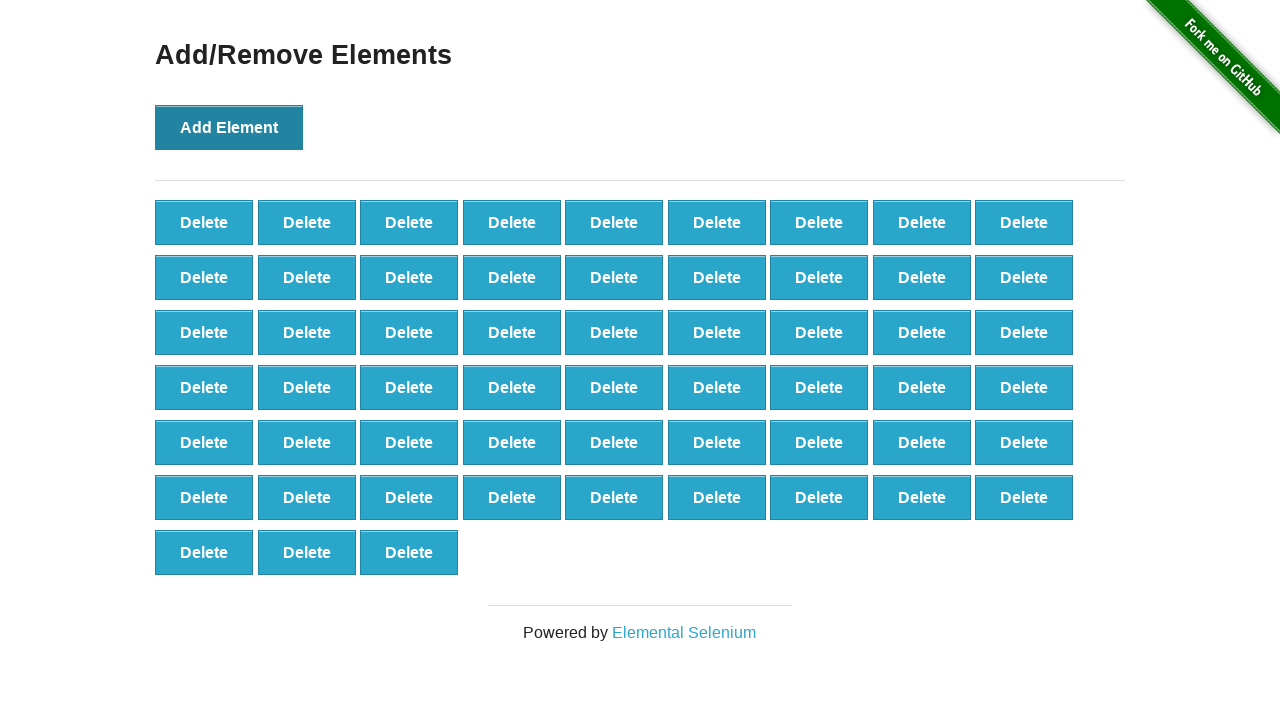

Clicked Add Element button (iteration 58/100) at (229, 127) on button:has-text('Add Element')
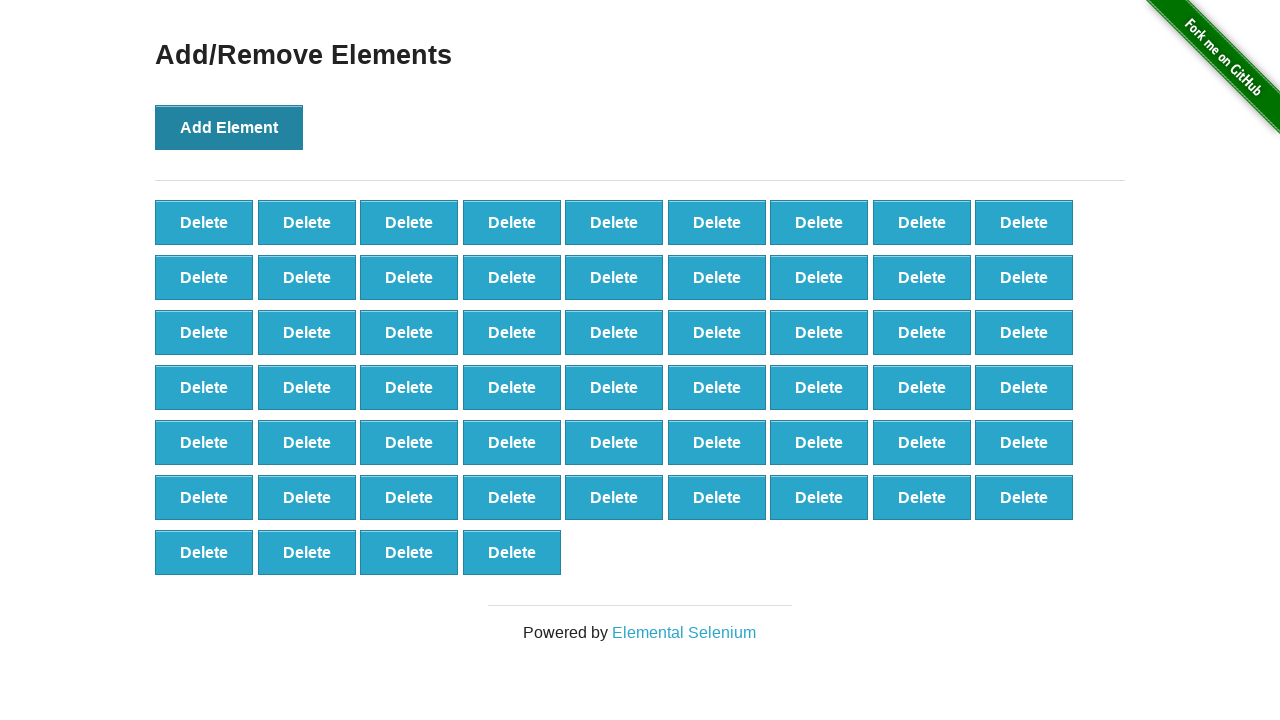

Clicked Add Element button (iteration 59/100) at (229, 127) on button:has-text('Add Element')
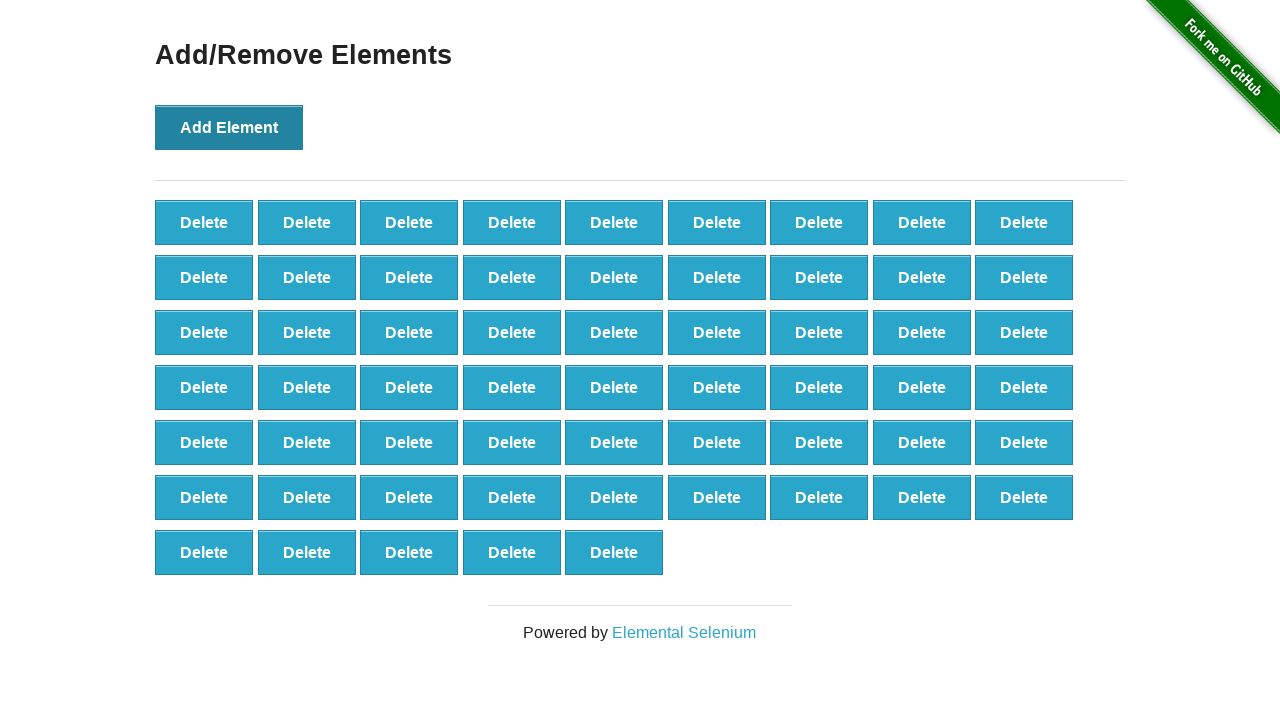

Clicked Add Element button (iteration 60/100) at (229, 127) on button:has-text('Add Element')
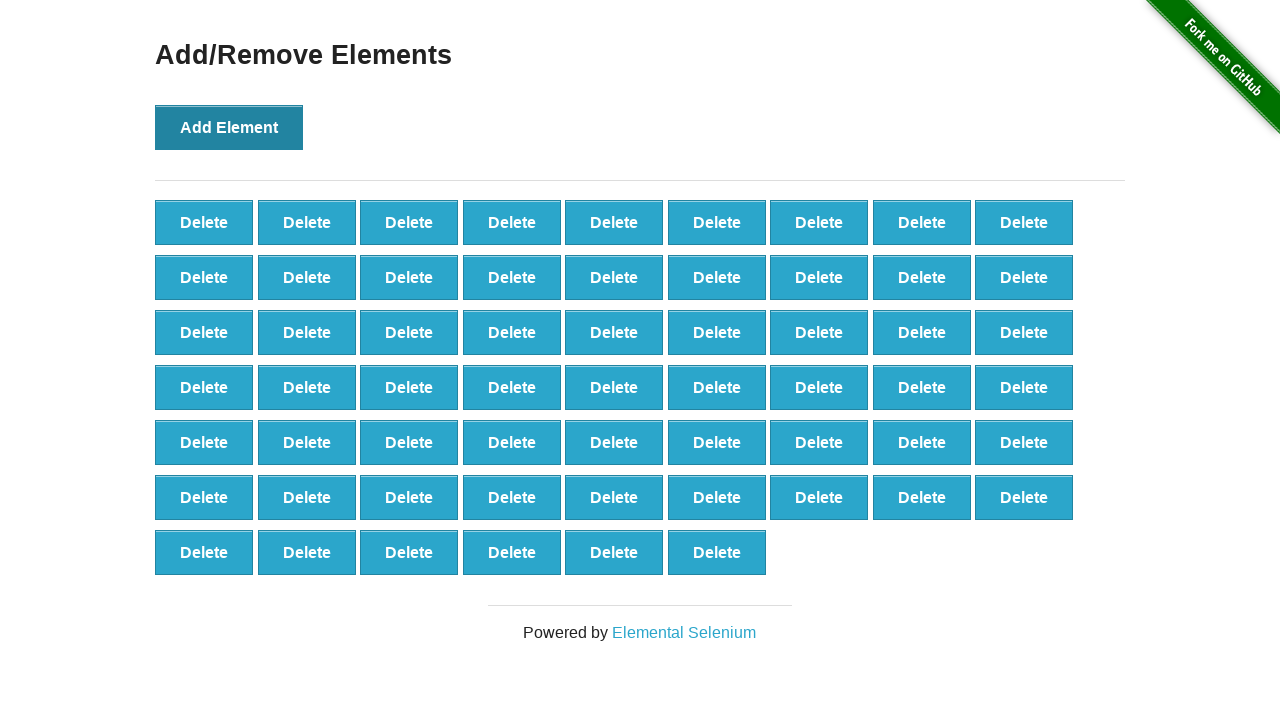

Clicked Add Element button (iteration 61/100) at (229, 127) on button:has-text('Add Element')
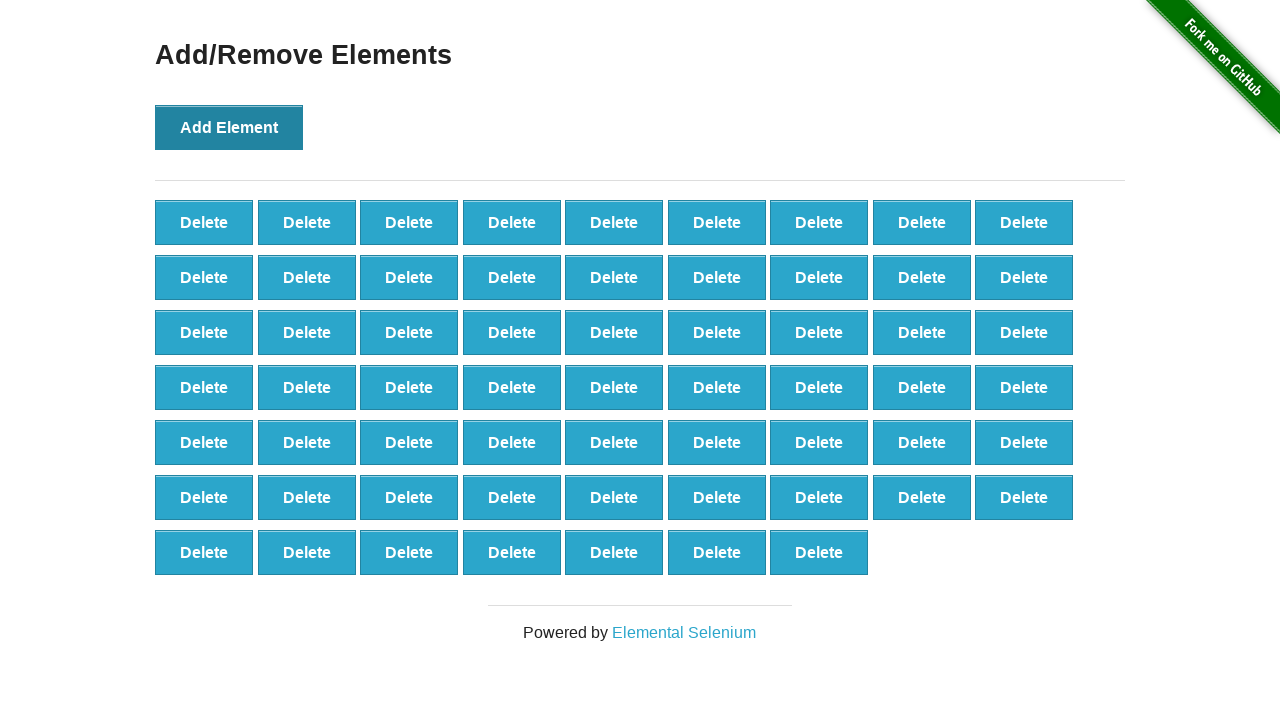

Clicked Add Element button (iteration 62/100) at (229, 127) on button:has-text('Add Element')
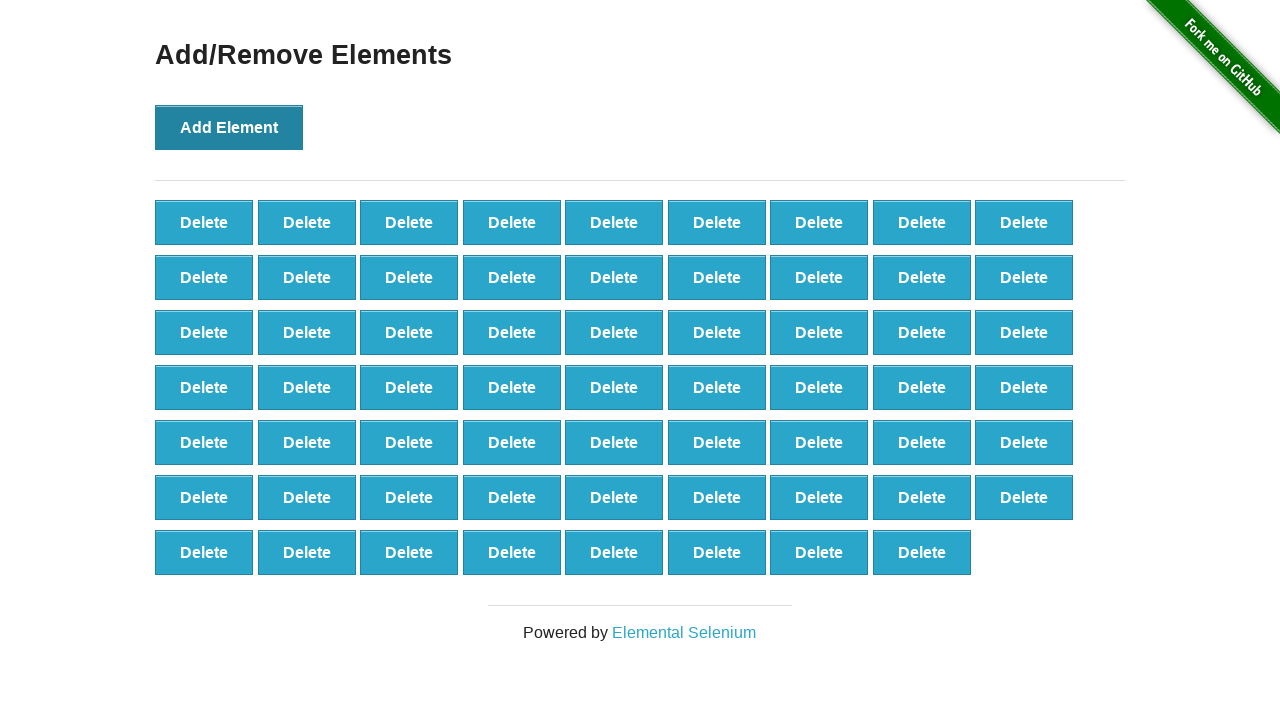

Clicked Add Element button (iteration 63/100) at (229, 127) on button:has-text('Add Element')
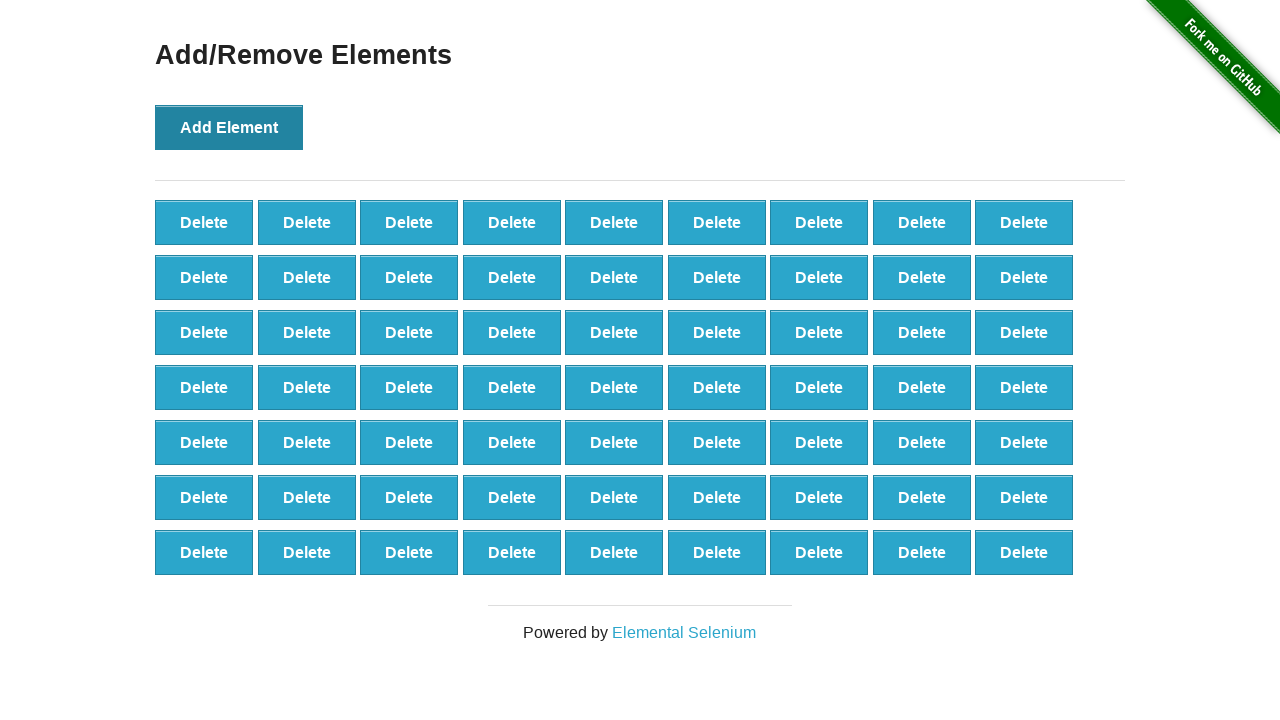

Clicked Add Element button (iteration 64/100) at (229, 127) on button:has-text('Add Element')
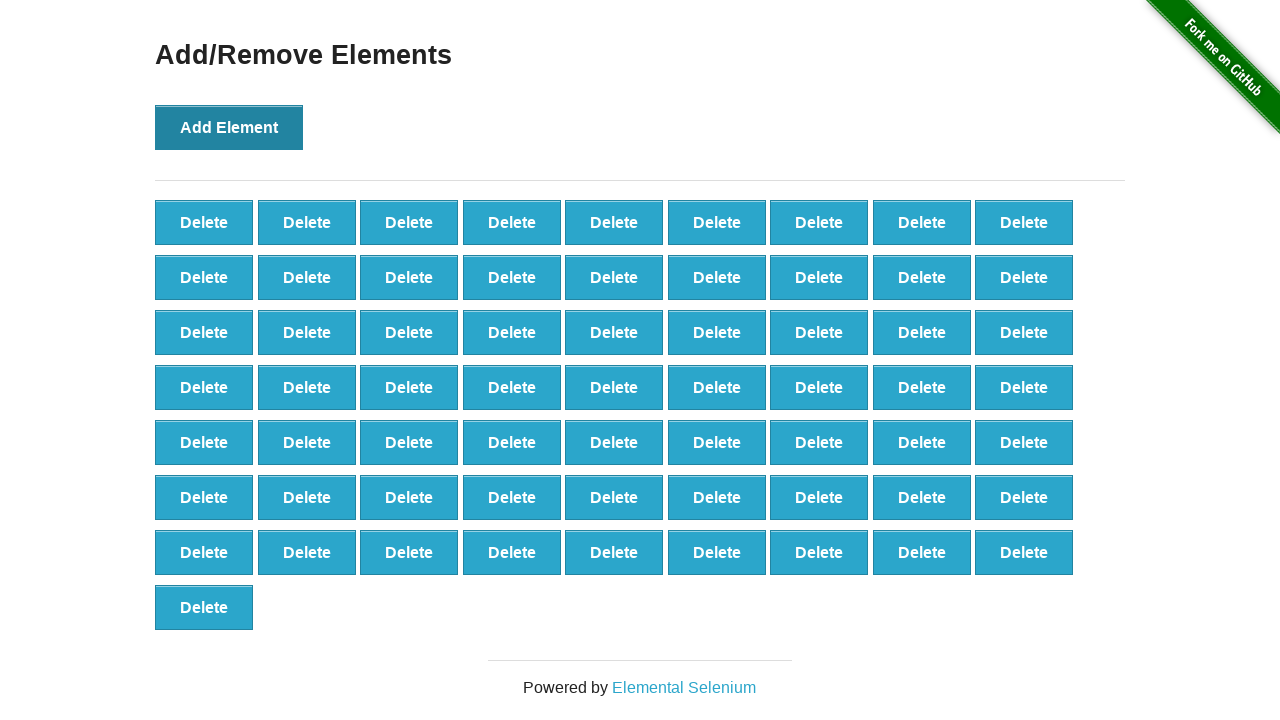

Clicked Add Element button (iteration 65/100) at (229, 127) on button:has-text('Add Element')
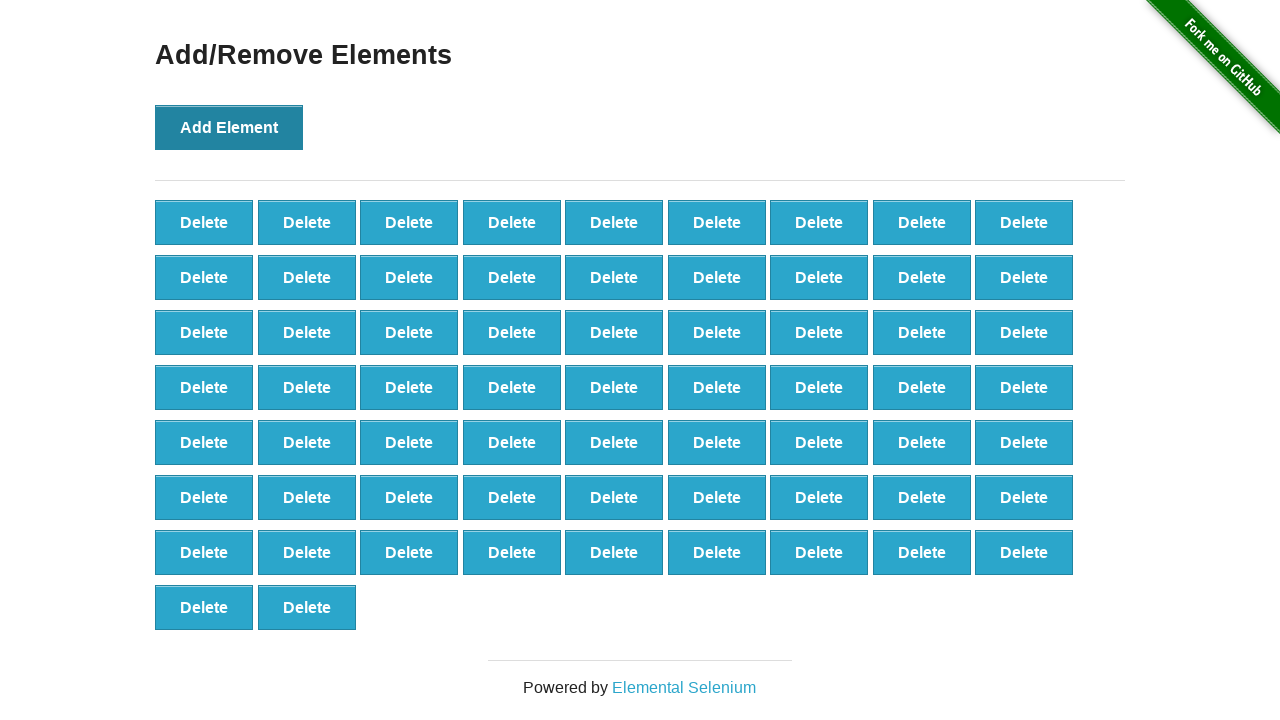

Clicked Add Element button (iteration 66/100) at (229, 127) on button:has-text('Add Element')
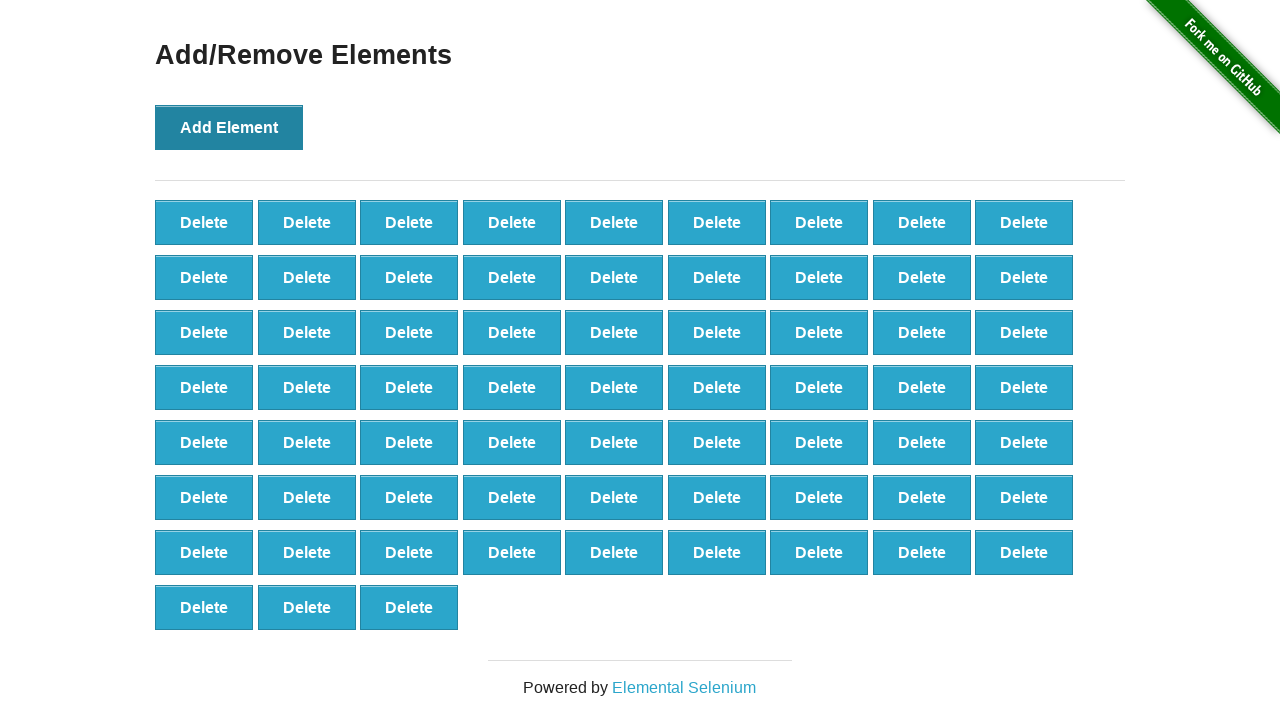

Clicked Add Element button (iteration 67/100) at (229, 127) on button:has-text('Add Element')
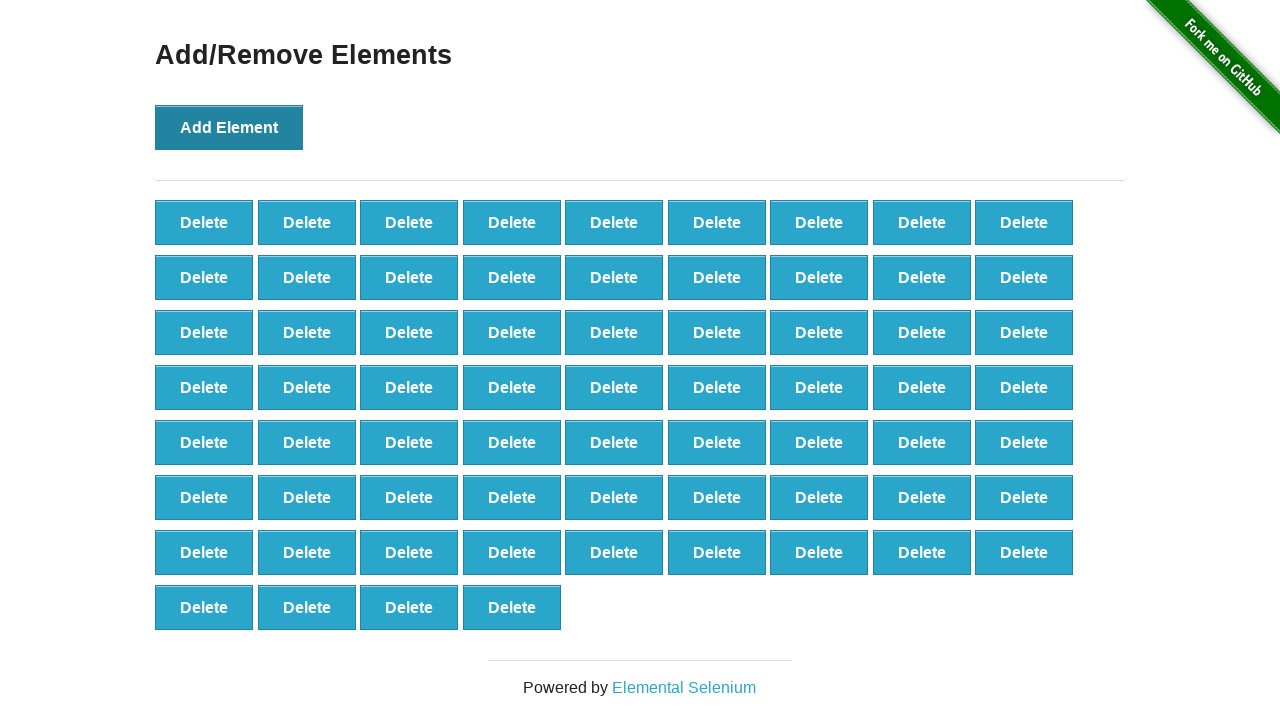

Clicked Add Element button (iteration 68/100) at (229, 127) on button:has-text('Add Element')
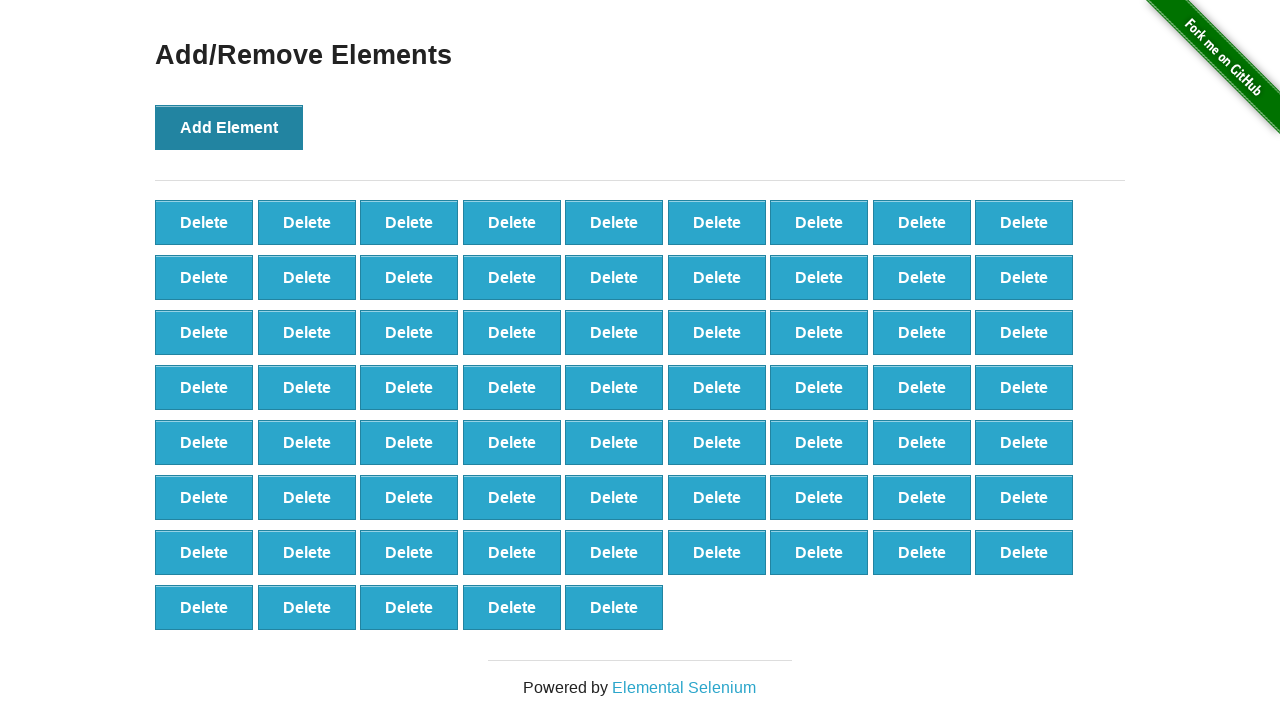

Clicked Add Element button (iteration 69/100) at (229, 127) on button:has-text('Add Element')
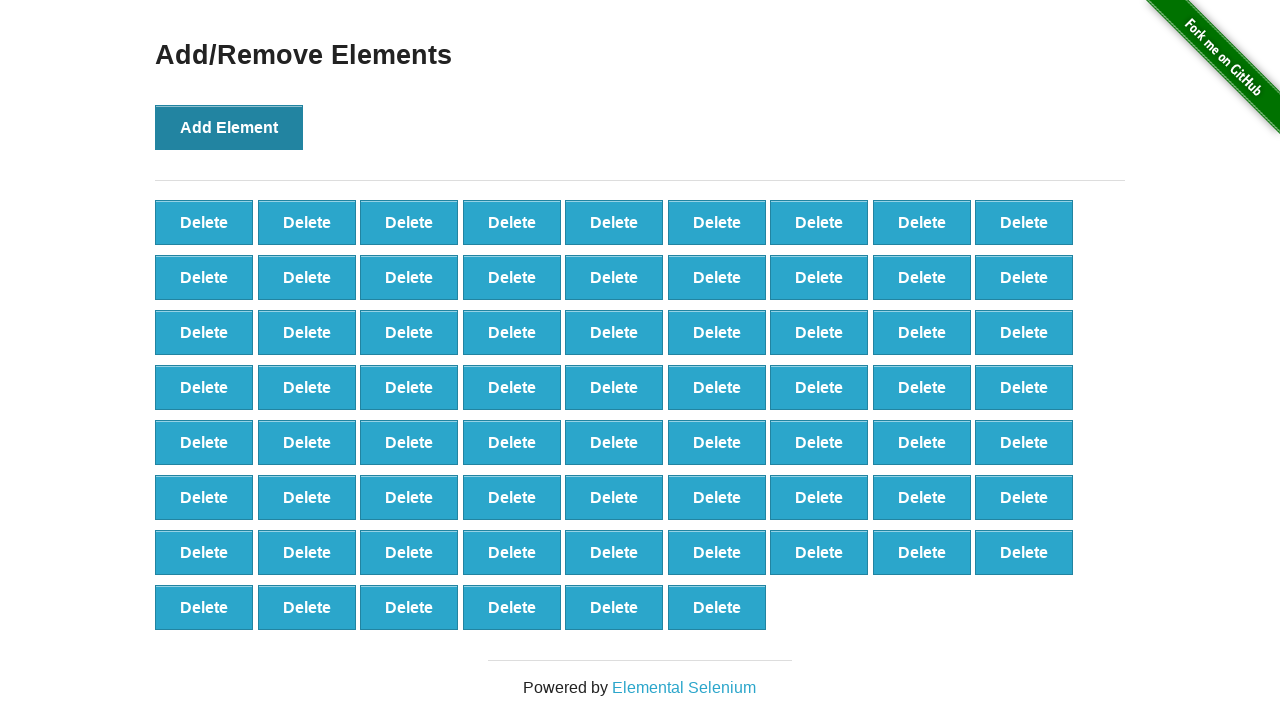

Clicked Add Element button (iteration 70/100) at (229, 127) on button:has-text('Add Element')
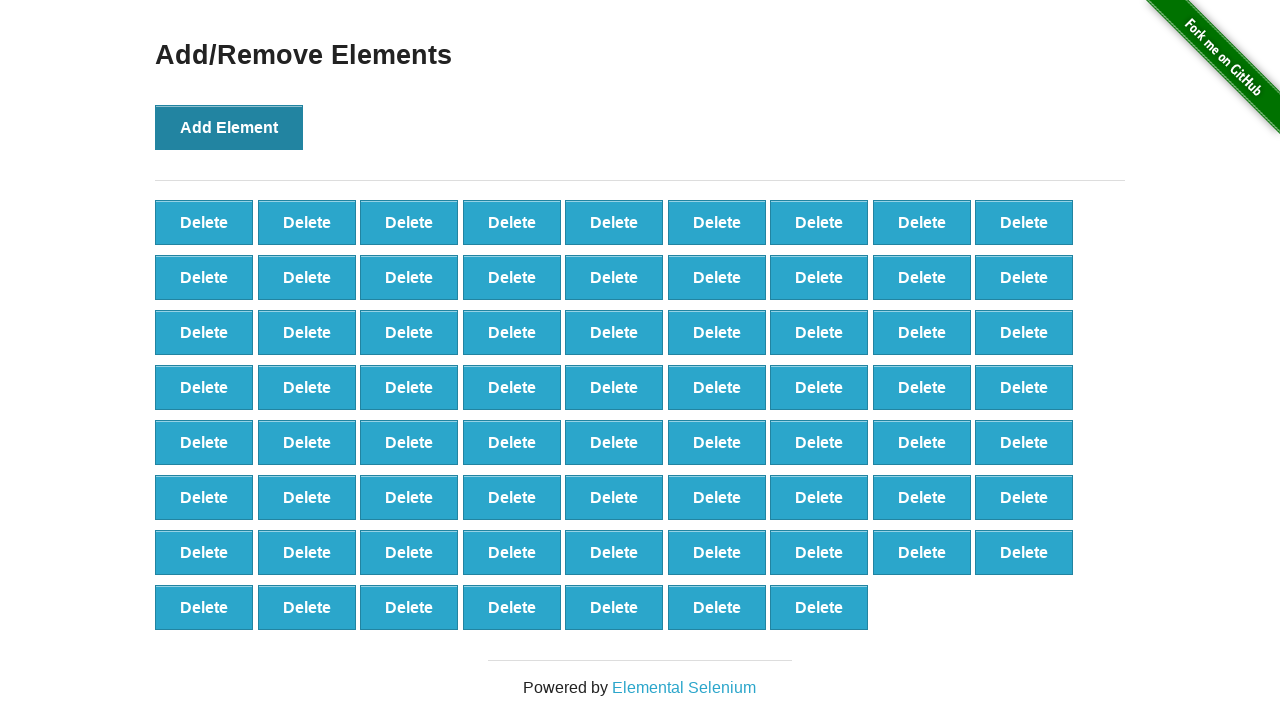

Clicked Add Element button (iteration 71/100) at (229, 127) on button:has-text('Add Element')
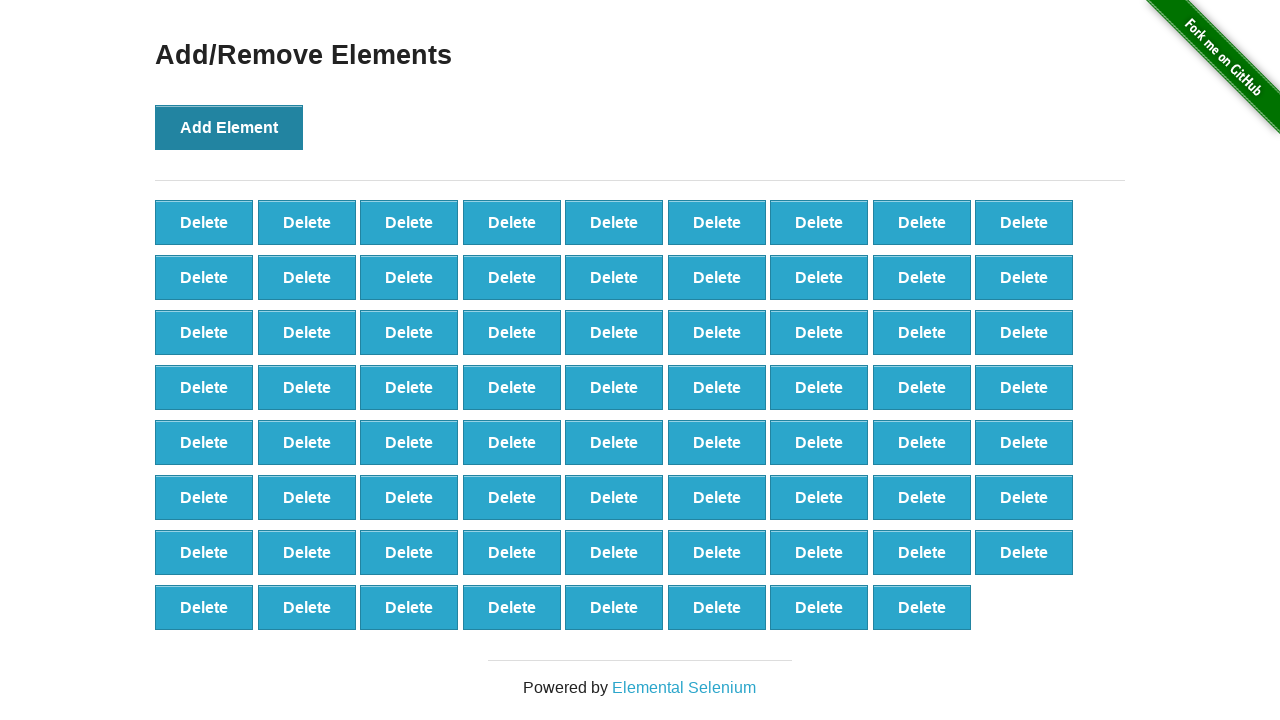

Clicked Add Element button (iteration 72/100) at (229, 127) on button:has-text('Add Element')
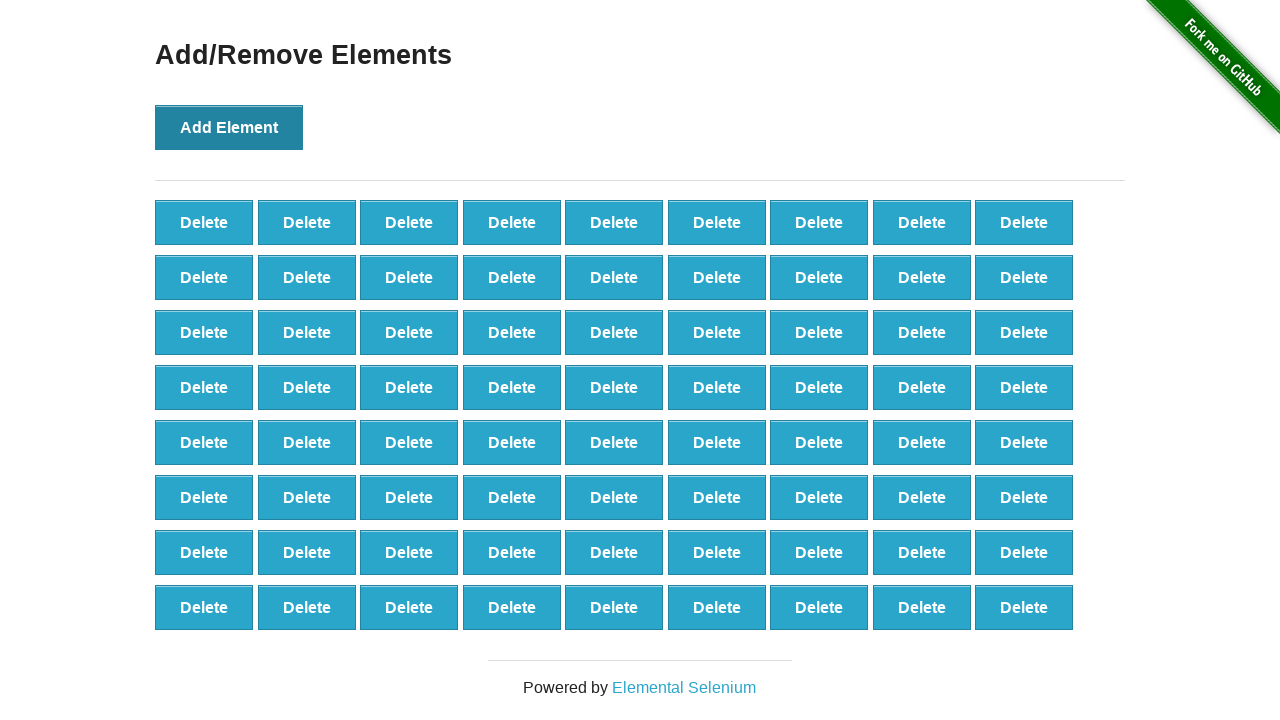

Clicked Add Element button (iteration 73/100) at (229, 127) on button:has-text('Add Element')
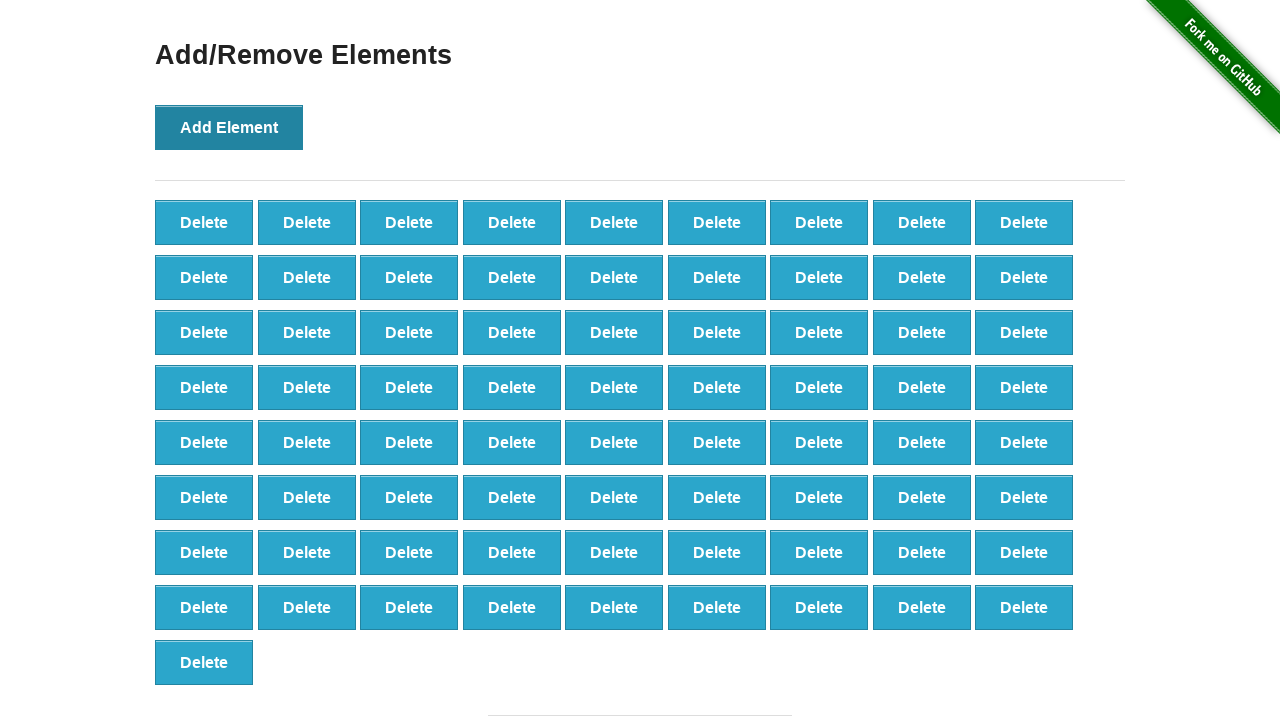

Clicked Add Element button (iteration 74/100) at (229, 127) on button:has-text('Add Element')
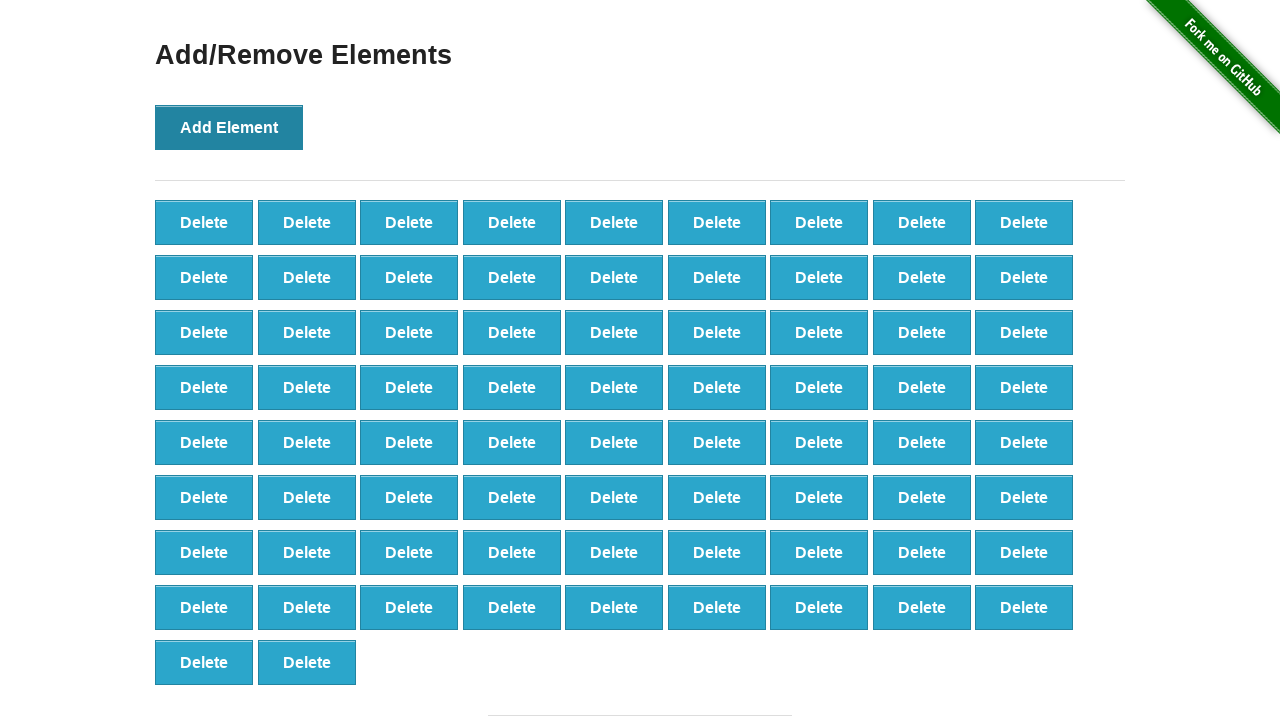

Clicked Add Element button (iteration 75/100) at (229, 127) on button:has-text('Add Element')
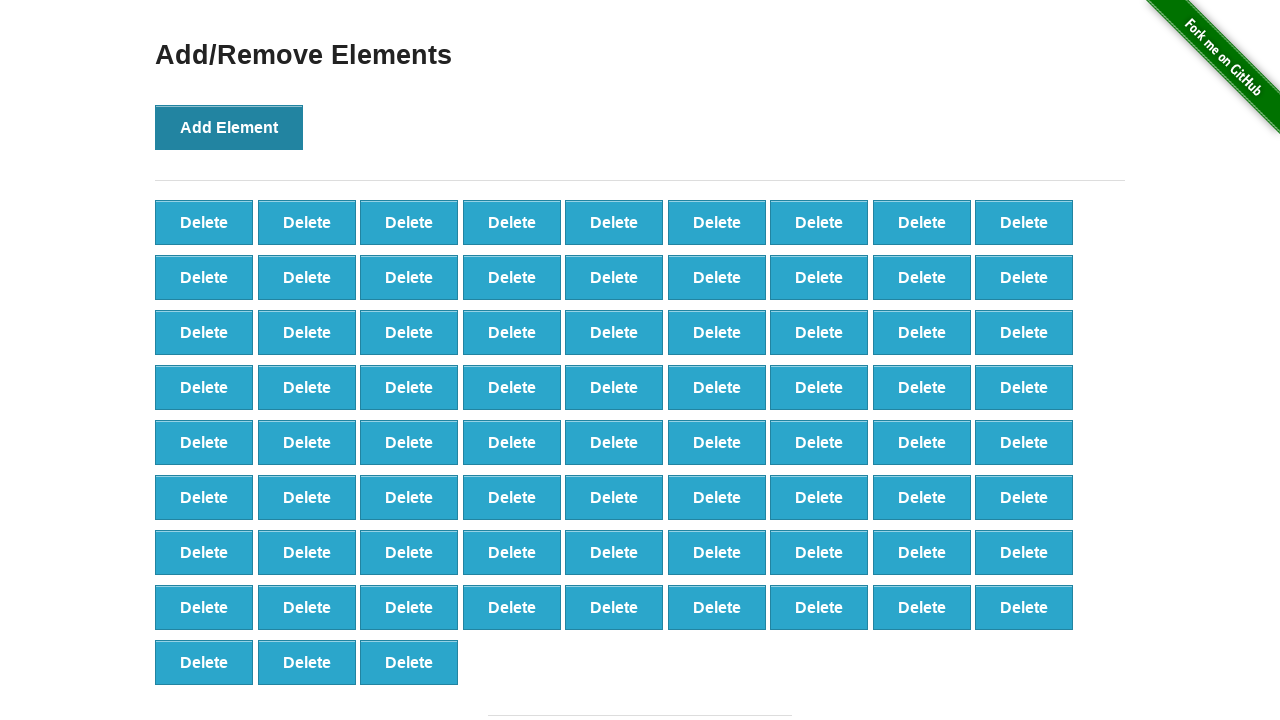

Clicked Add Element button (iteration 76/100) at (229, 127) on button:has-text('Add Element')
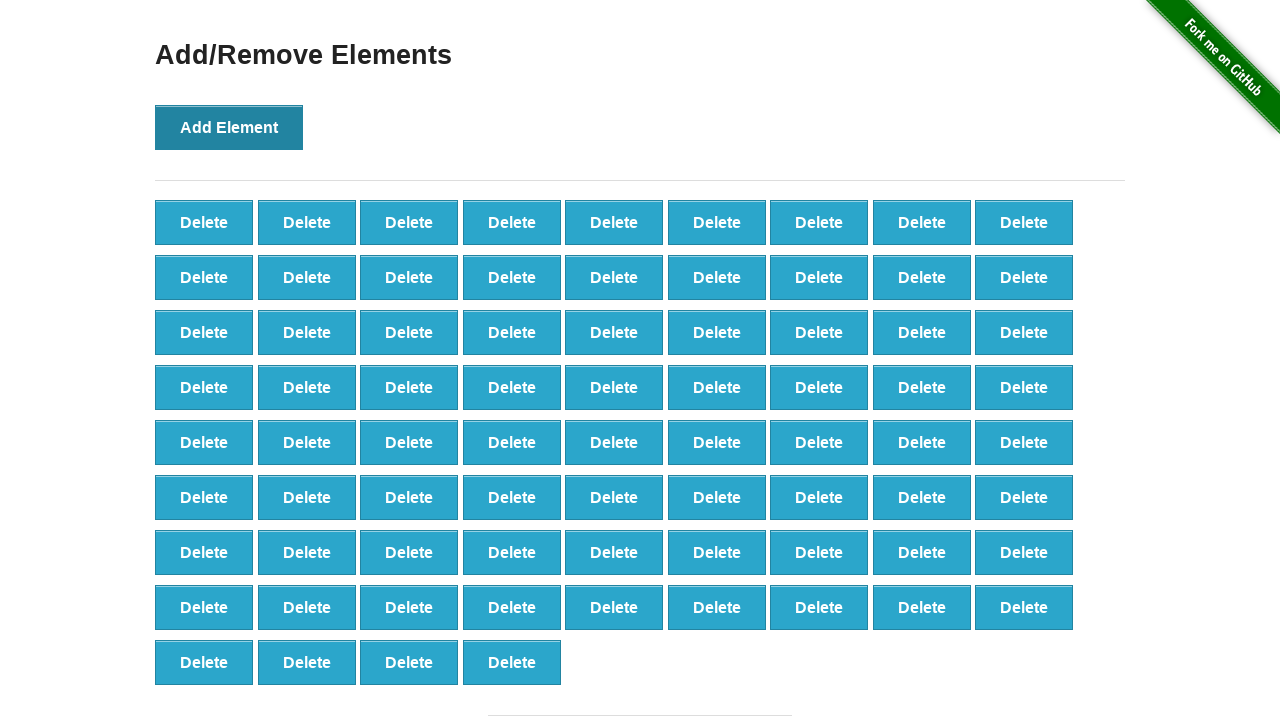

Clicked Add Element button (iteration 77/100) at (229, 127) on button:has-text('Add Element')
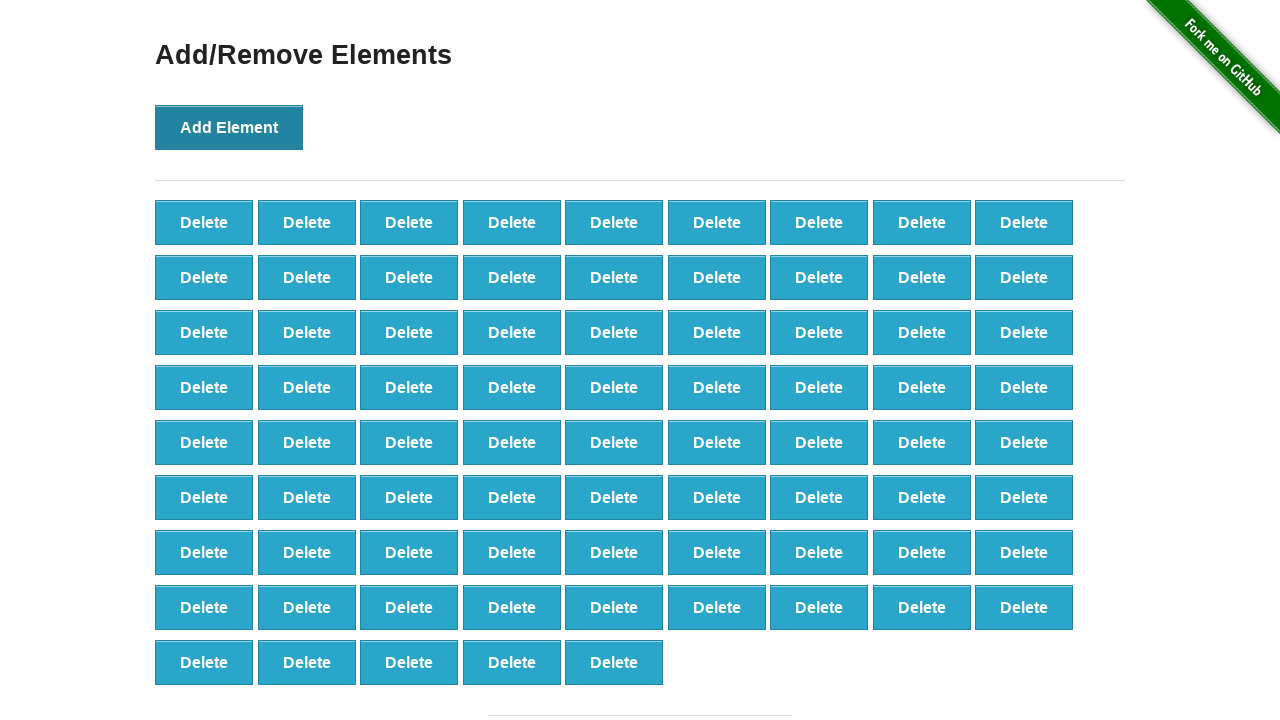

Clicked Add Element button (iteration 78/100) at (229, 127) on button:has-text('Add Element')
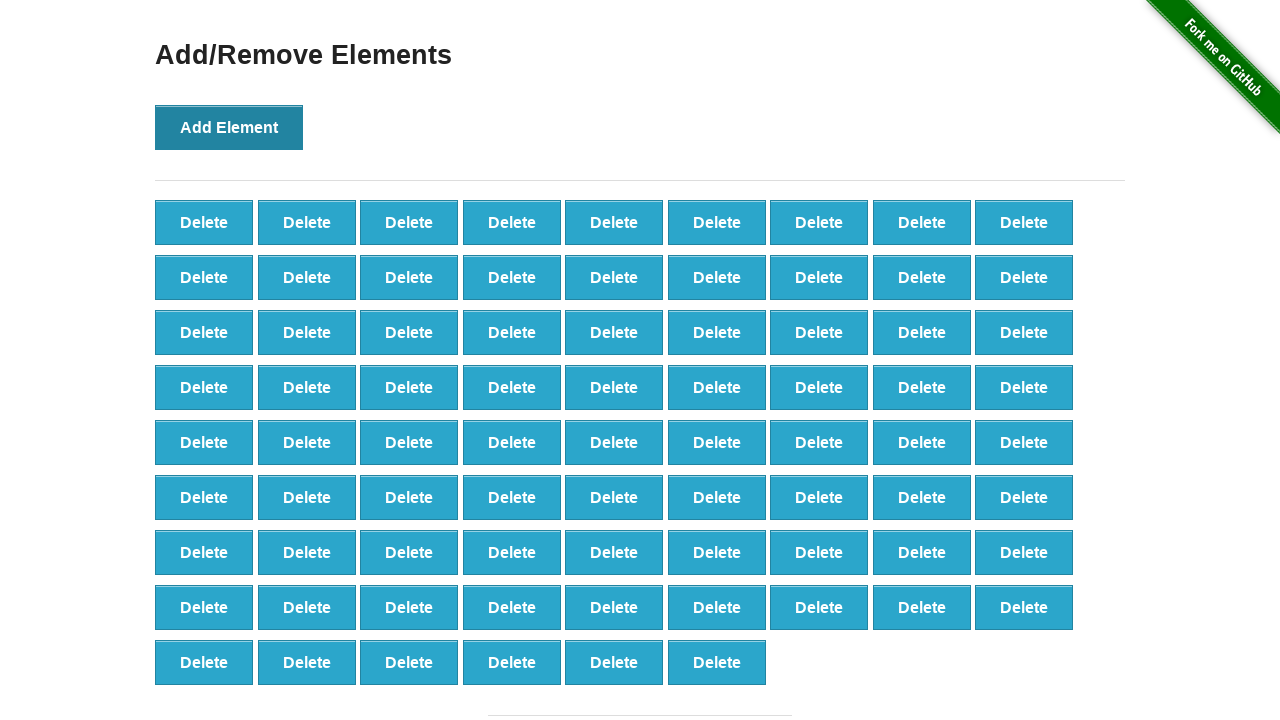

Clicked Add Element button (iteration 79/100) at (229, 127) on button:has-text('Add Element')
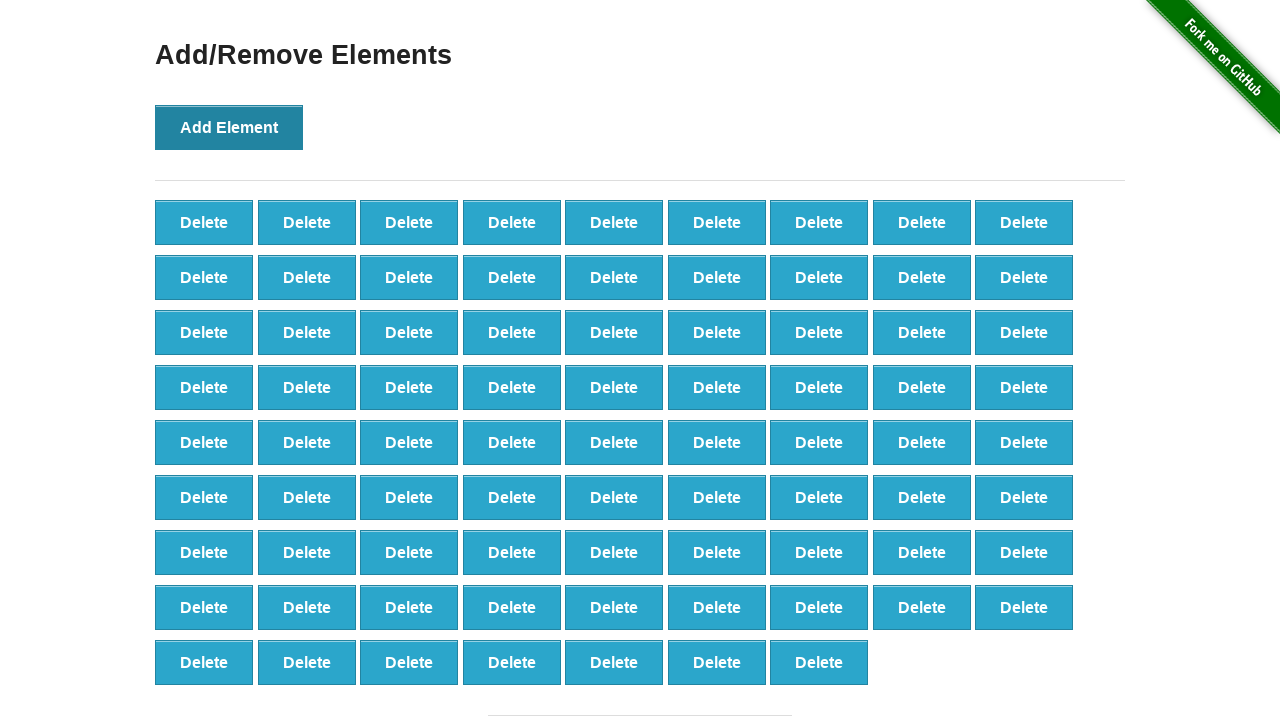

Clicked Add Element button (iteration 80/100) at (229, 127) on button:has-text('Add Element')
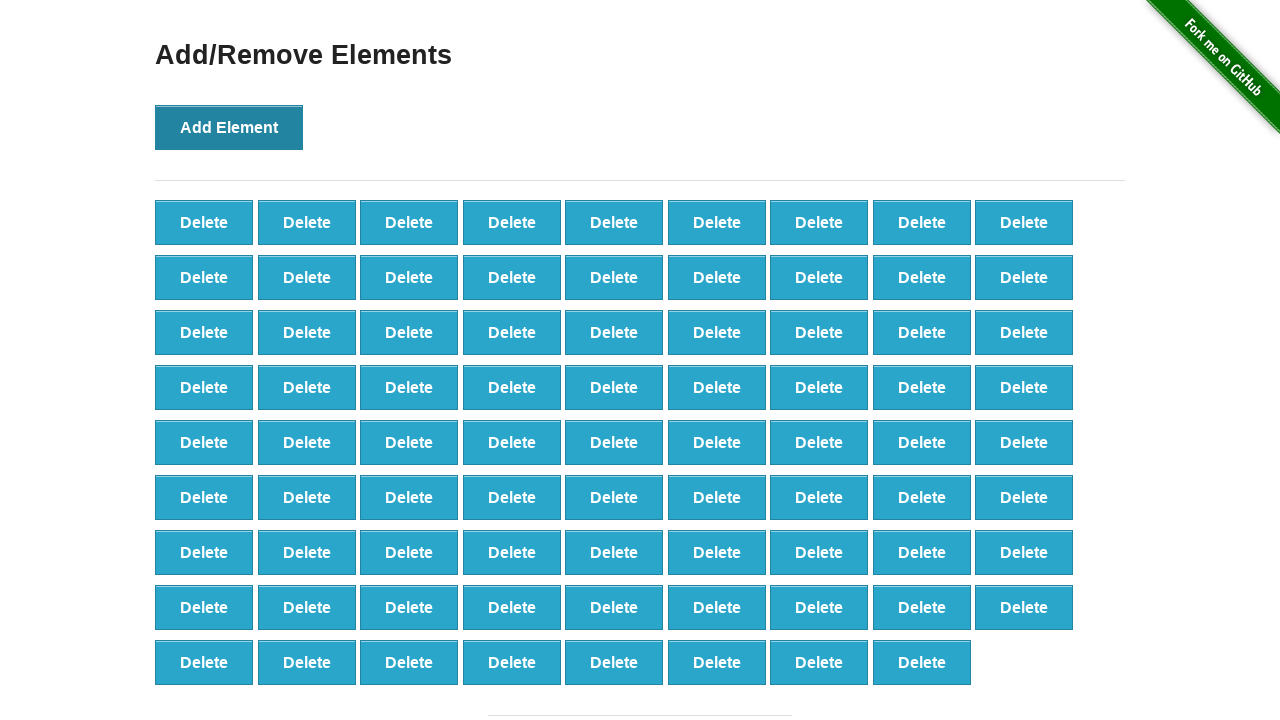

Clicked Add Element button (iteration 81/100) at (229, 127) on button:has-text('Add Element')
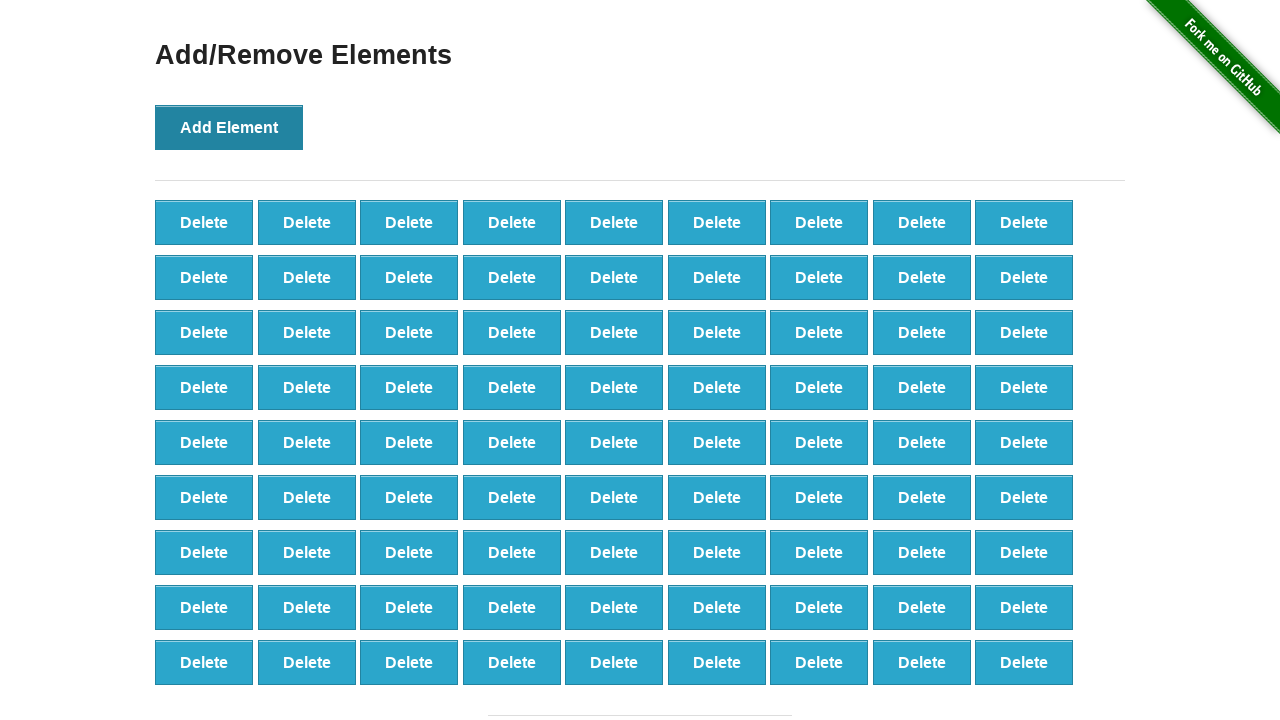

Clicked Add Element button (iteration 82/100) at (229, 127) on button:has-text('Add Element')
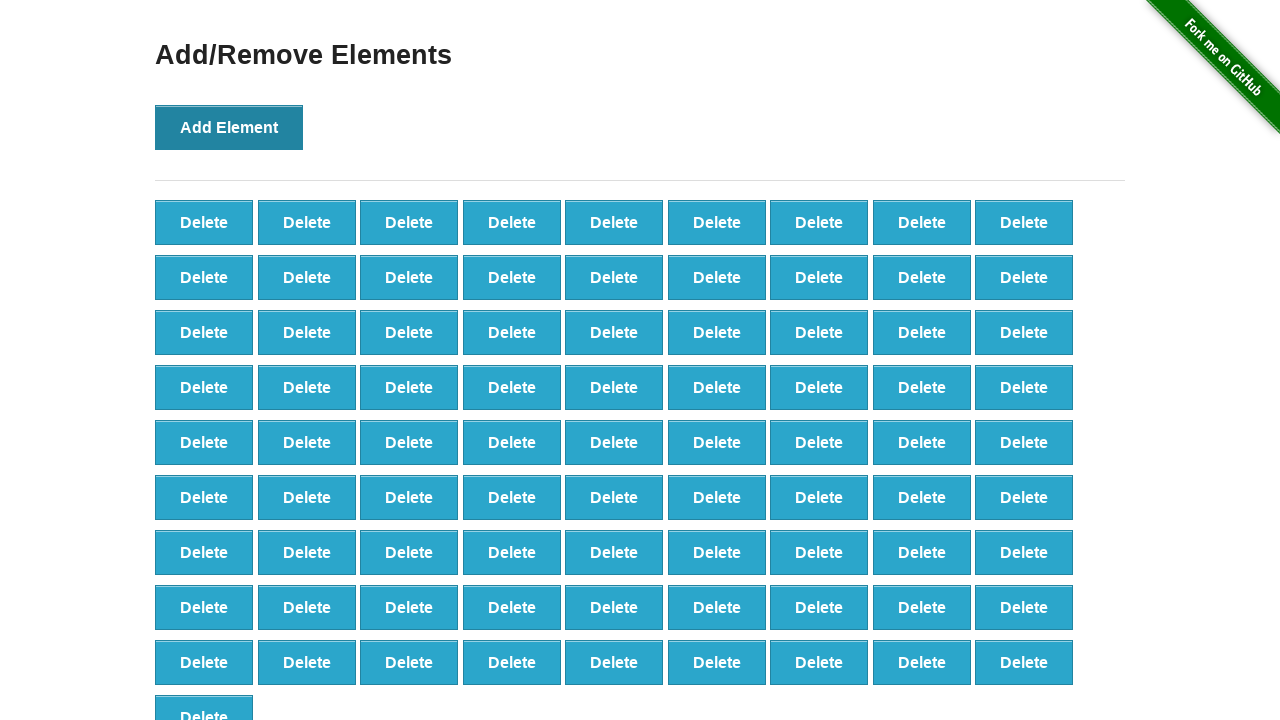

Clicked Add Element button (iteration 83/100) at (229, 127) on button:has-text('Add Element')
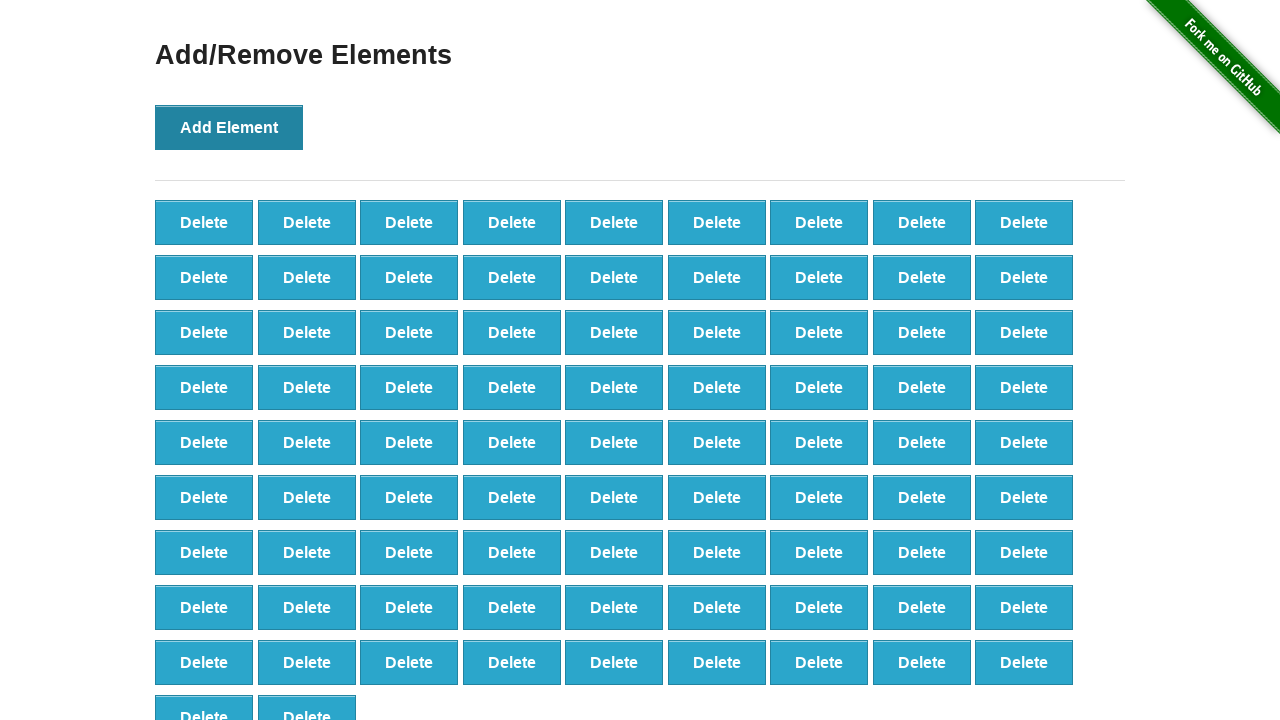

Clicked Add Element button (iteration 84/100) at (229, 127) on button:has-text('Add Element')
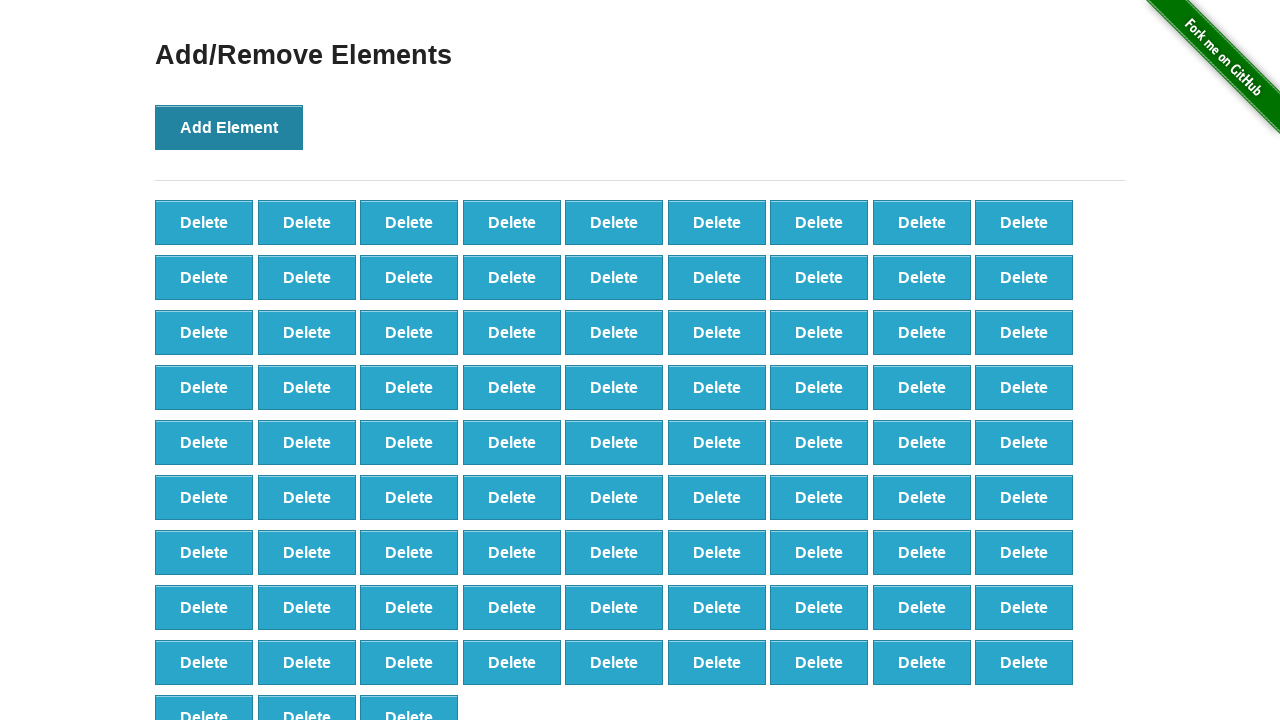

Clicked Add Element button (iteration 85/100) at (229, 127) on button:has-text('Add Element')
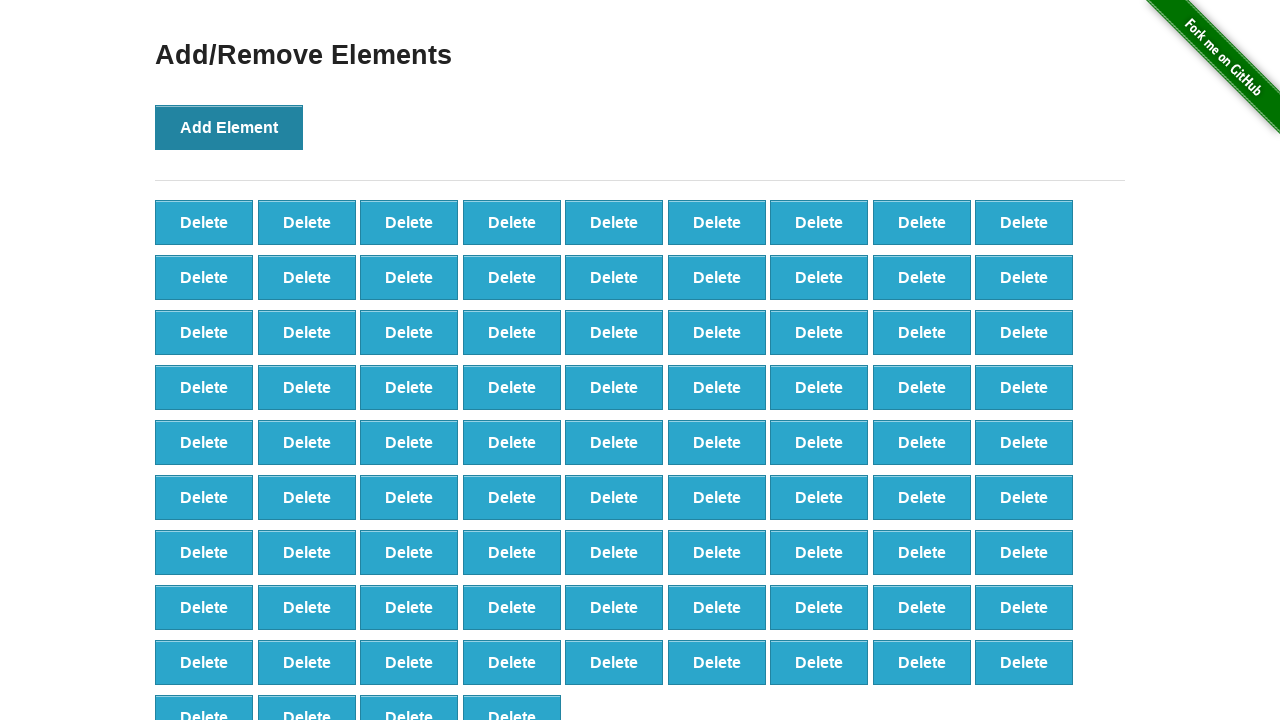

Clicked Add Element button (iteration 86/100) at (229, 127) on button:has-text('Add Element')
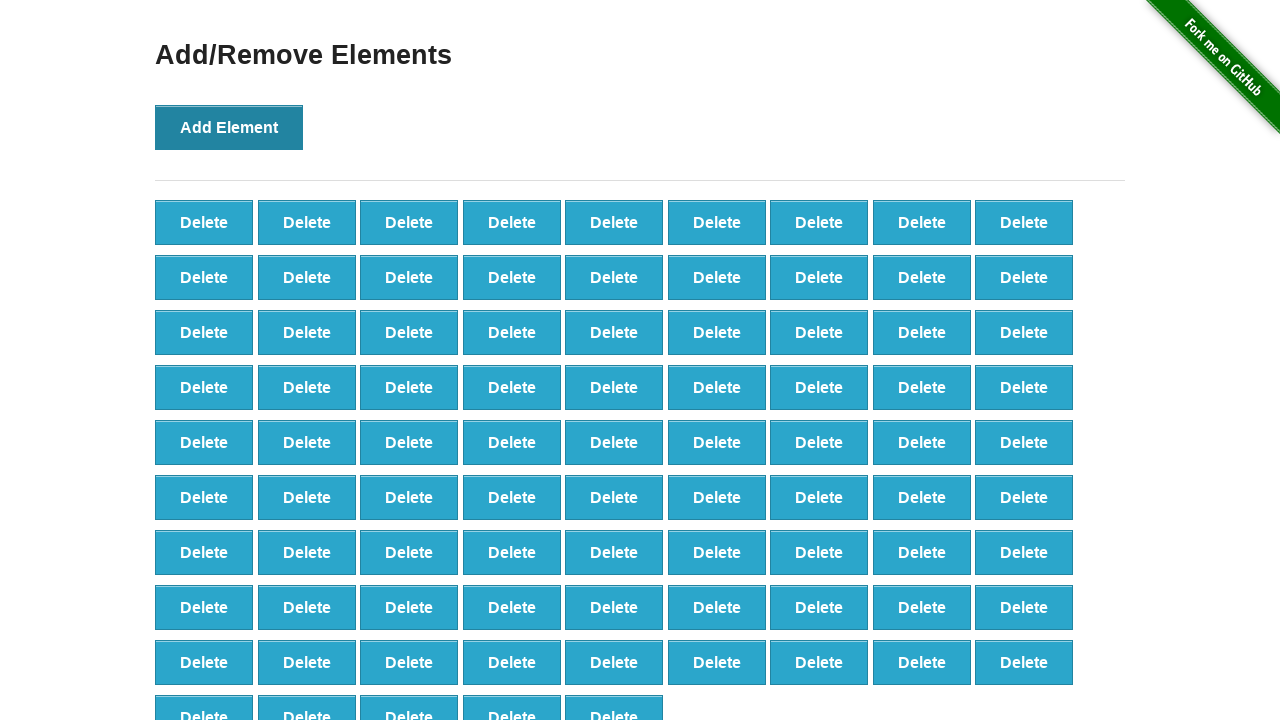

Clicked Add Element button (iteration 87/100) at (229, 127) on button:has-text('Add Element')
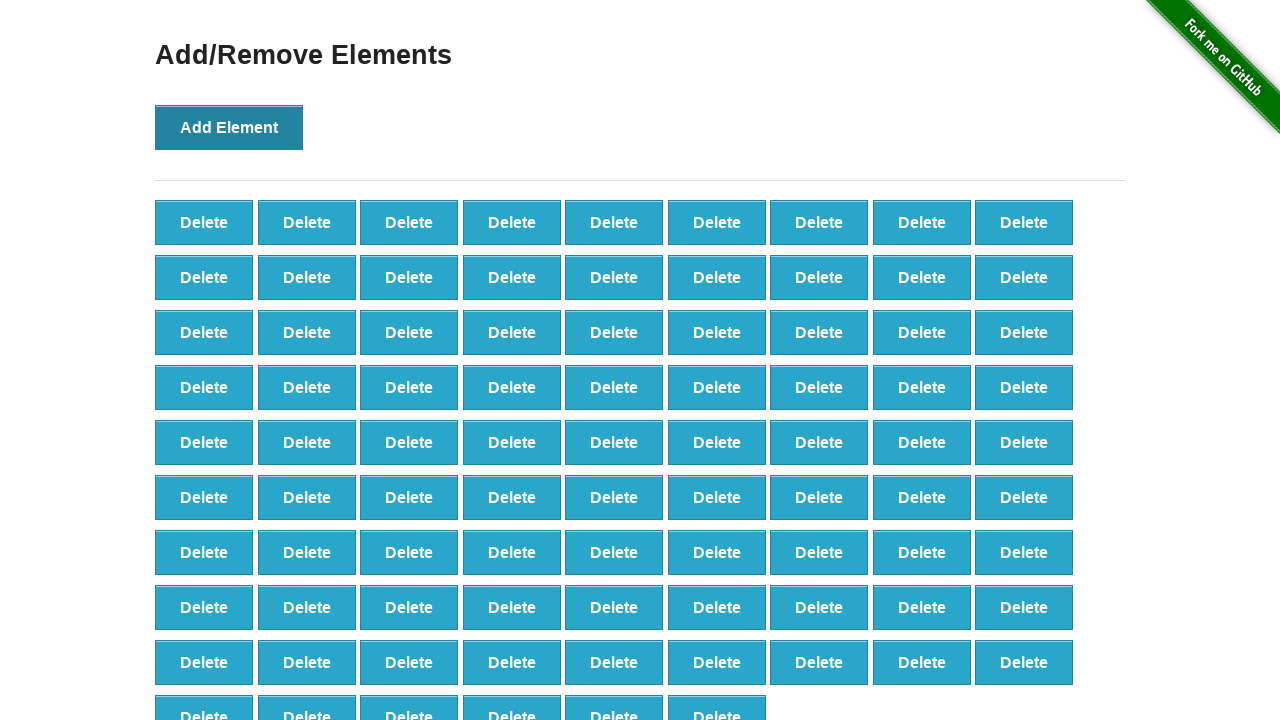

Clicked Add Element button (iteration 88/100) at (229, 127) on button:has-text('Add Element')
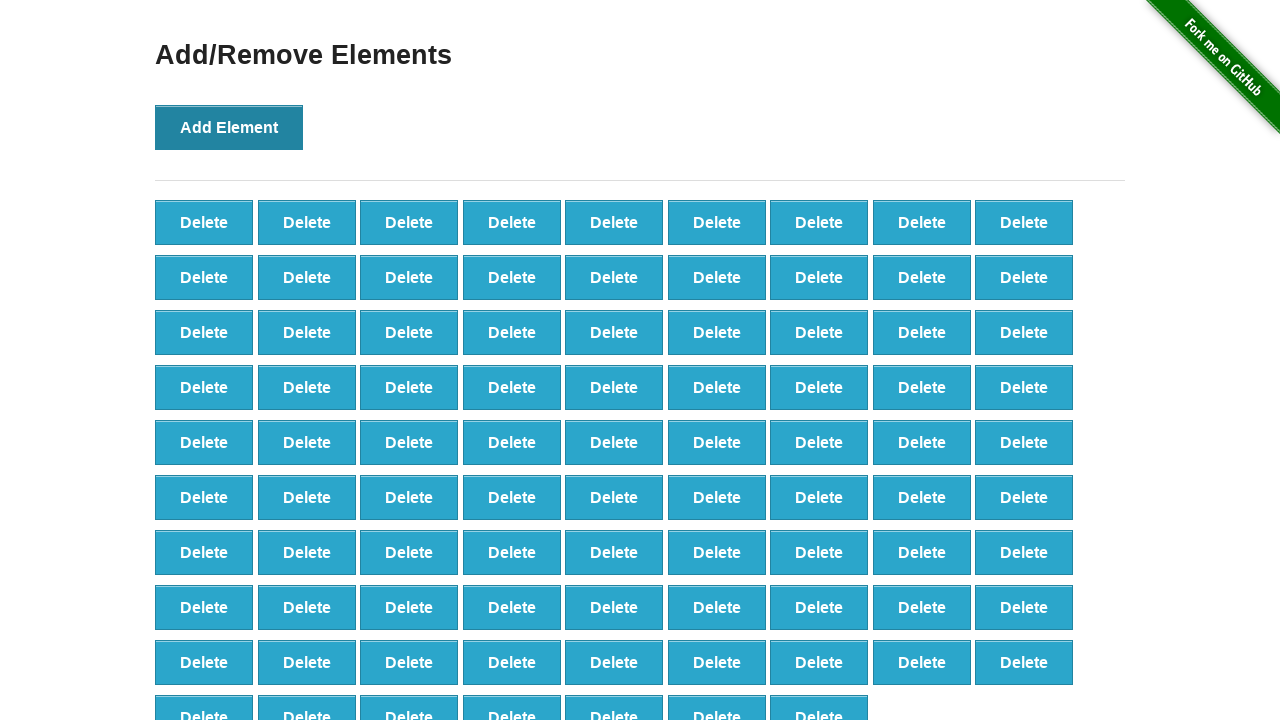

Clicked Add Element button (iteration 89/100) at (229, 127) on button:has-text('Add Element')
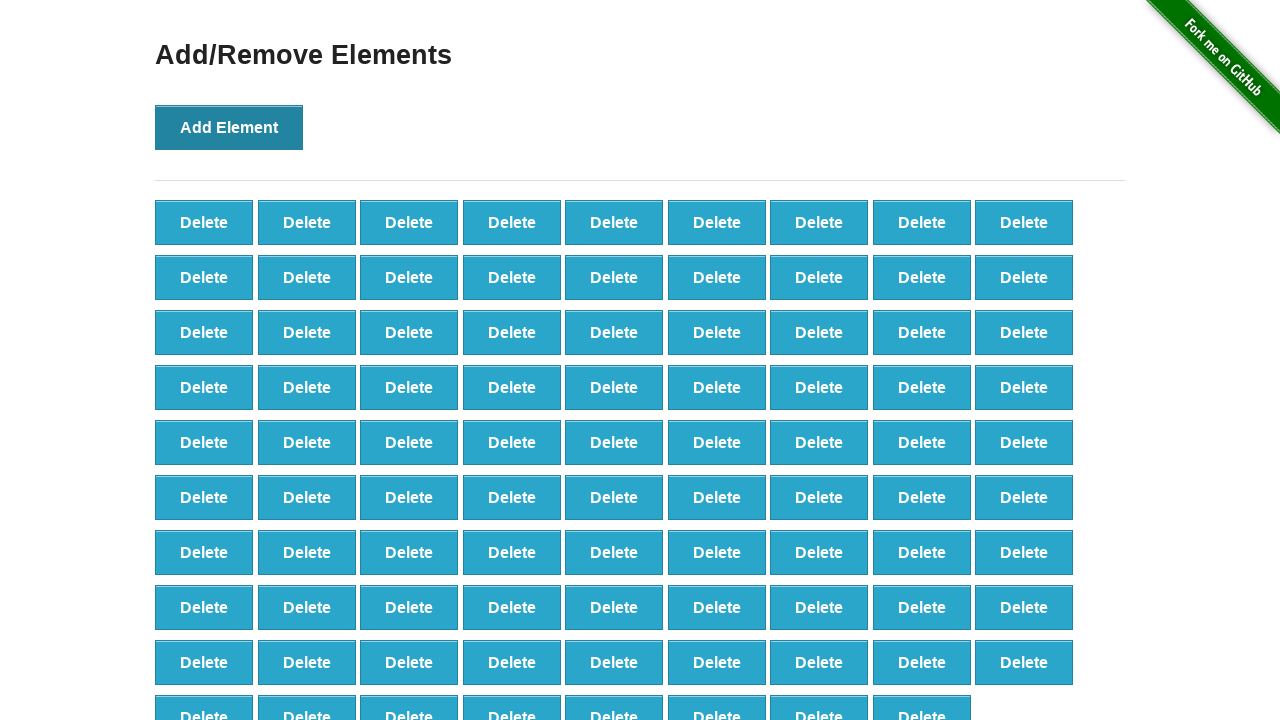

Clicked Add Element button (iteration 90/100) at (229, 127) on button:has-text('Add Element')
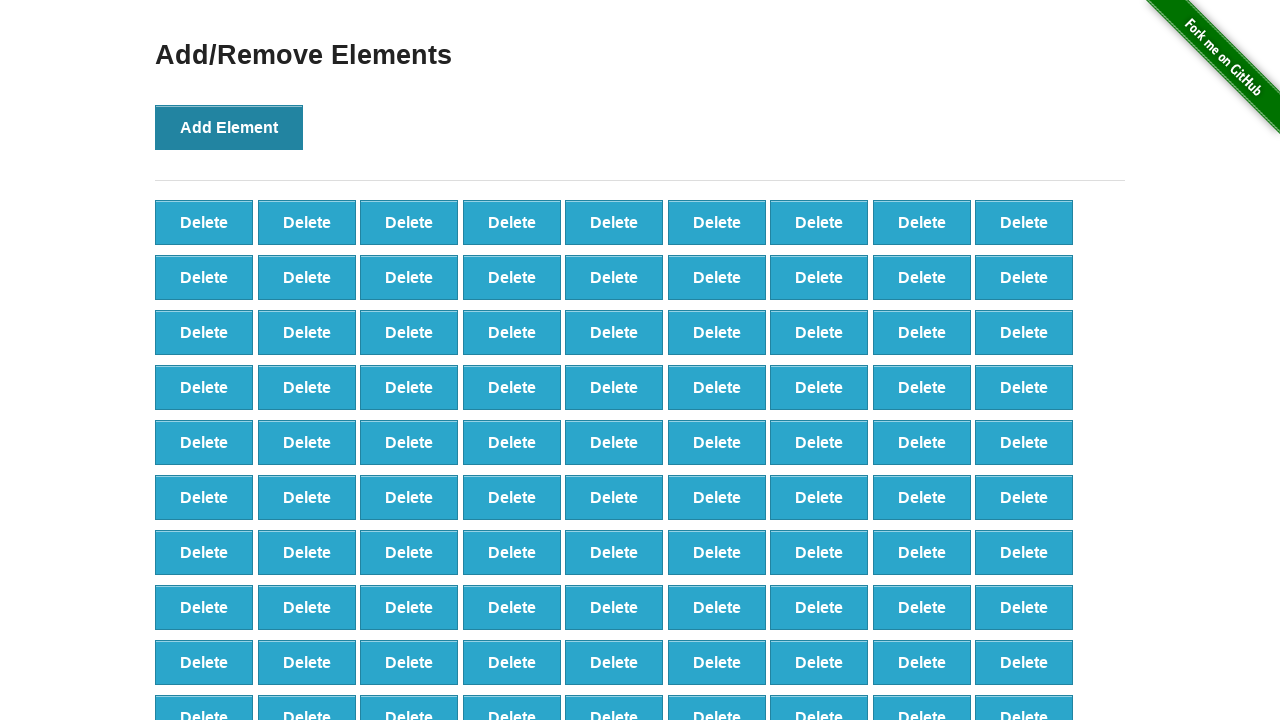

Clicked Add Element button (iteration 91/100) at (229, 127) on button:has-text('Add Element')
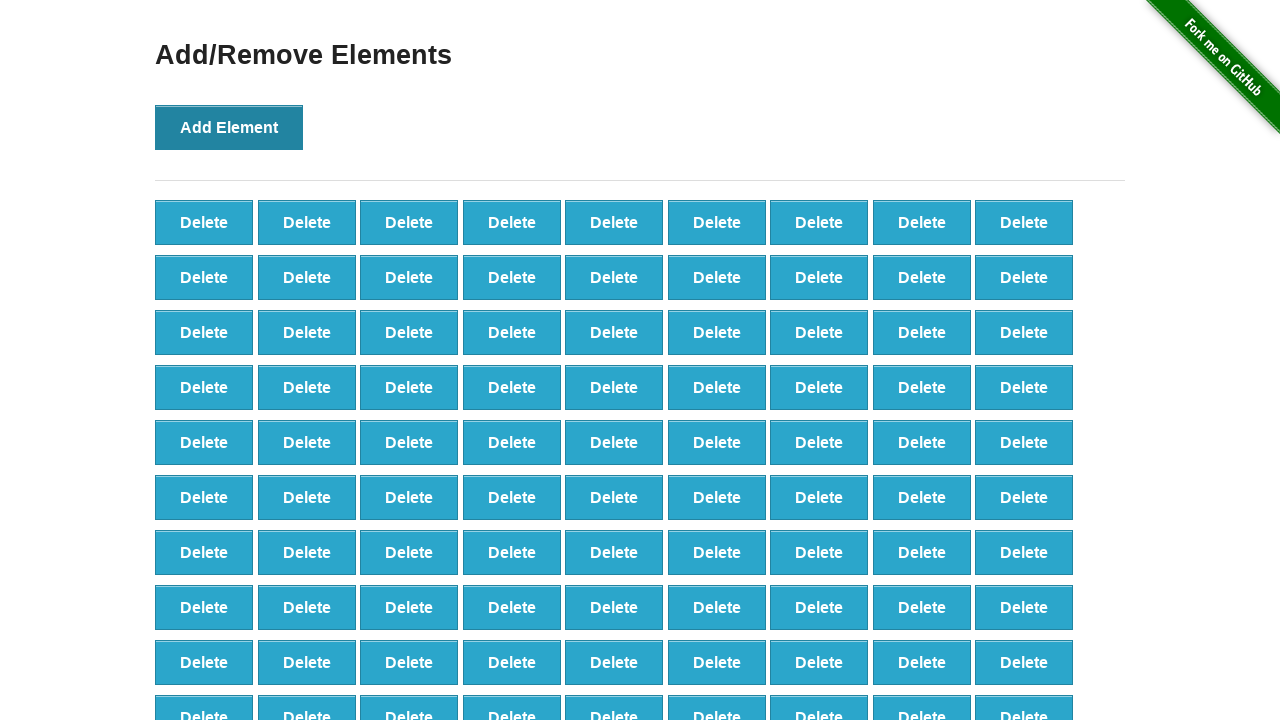

Clicked Add Element button (iteration 92/100) at (229, 127) on button:has-text('Add Element')
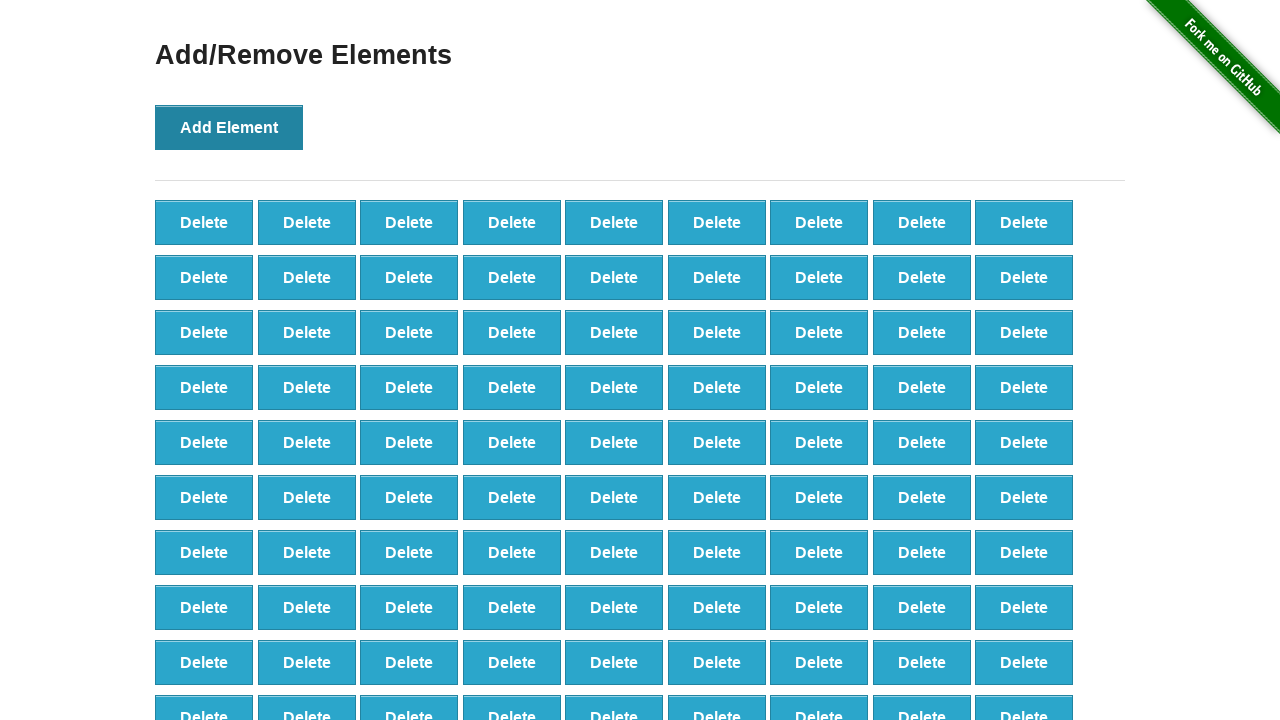

Clicked Add Element button (iteration 93/100) at (229, 127) on button:has-text('Add Element')
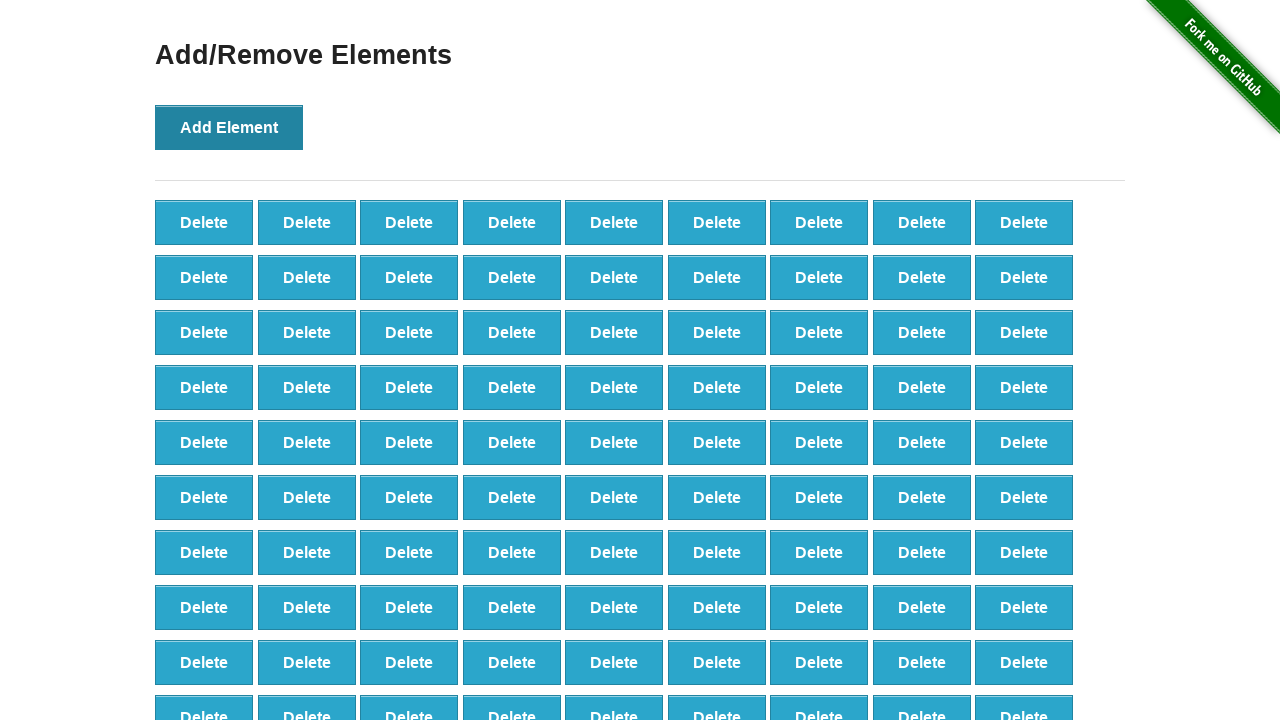

Clicked Add Element button (iteration 94/100) at (229, 127) on button:has-text('Add Element')
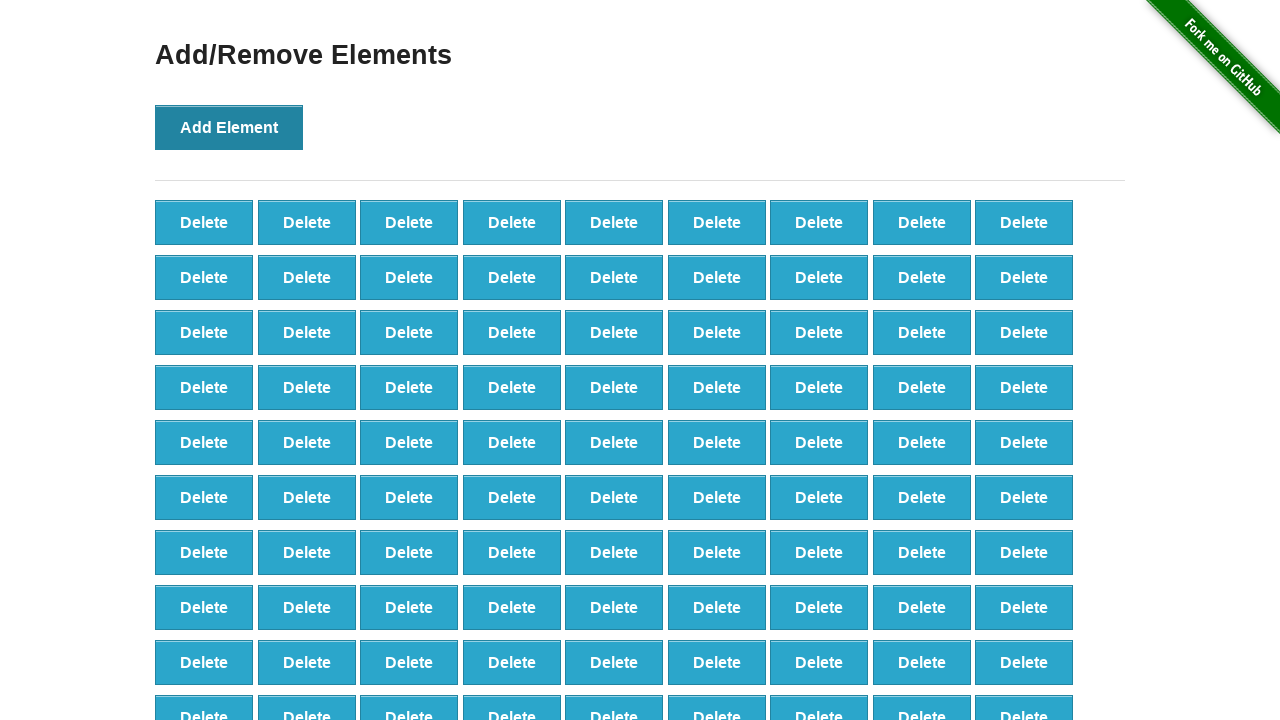

Clicked Add Element button (iteration 95/100) at (229, 127) on button:has-text('Add Element')
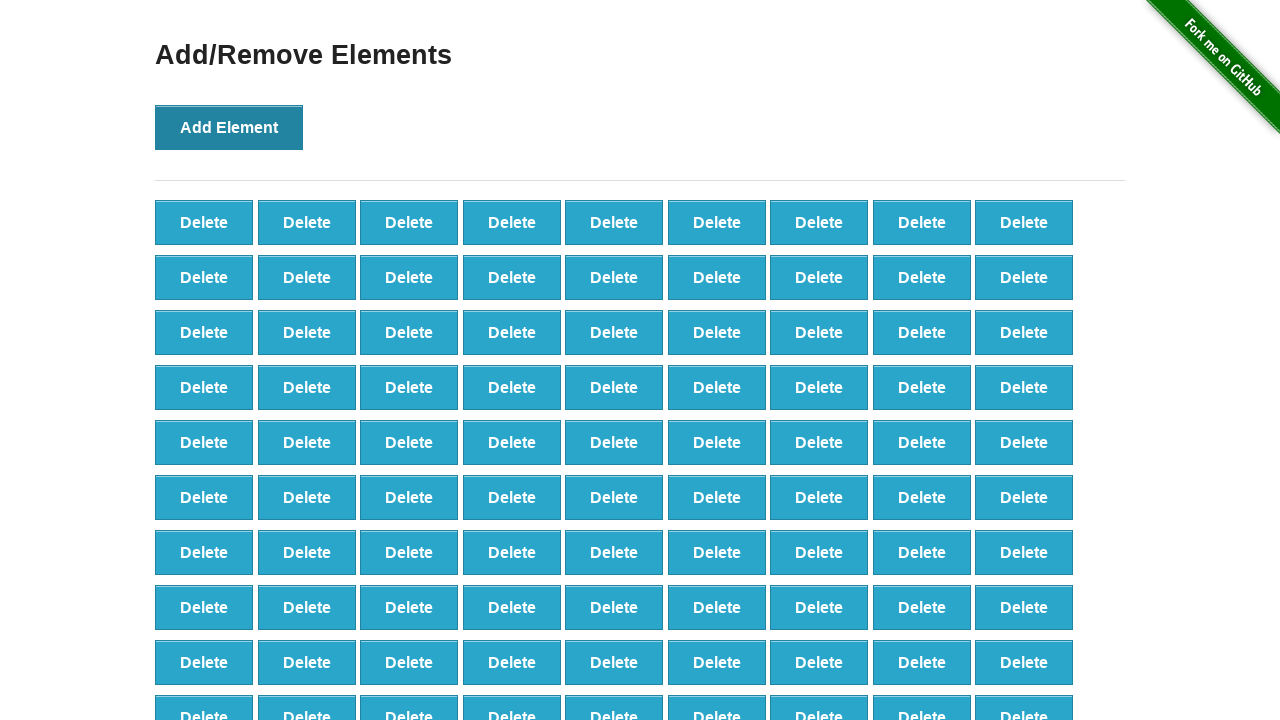

Clicked Add Element button (iteration 96/100) at (229, 127) on button:has-text('Add Element')
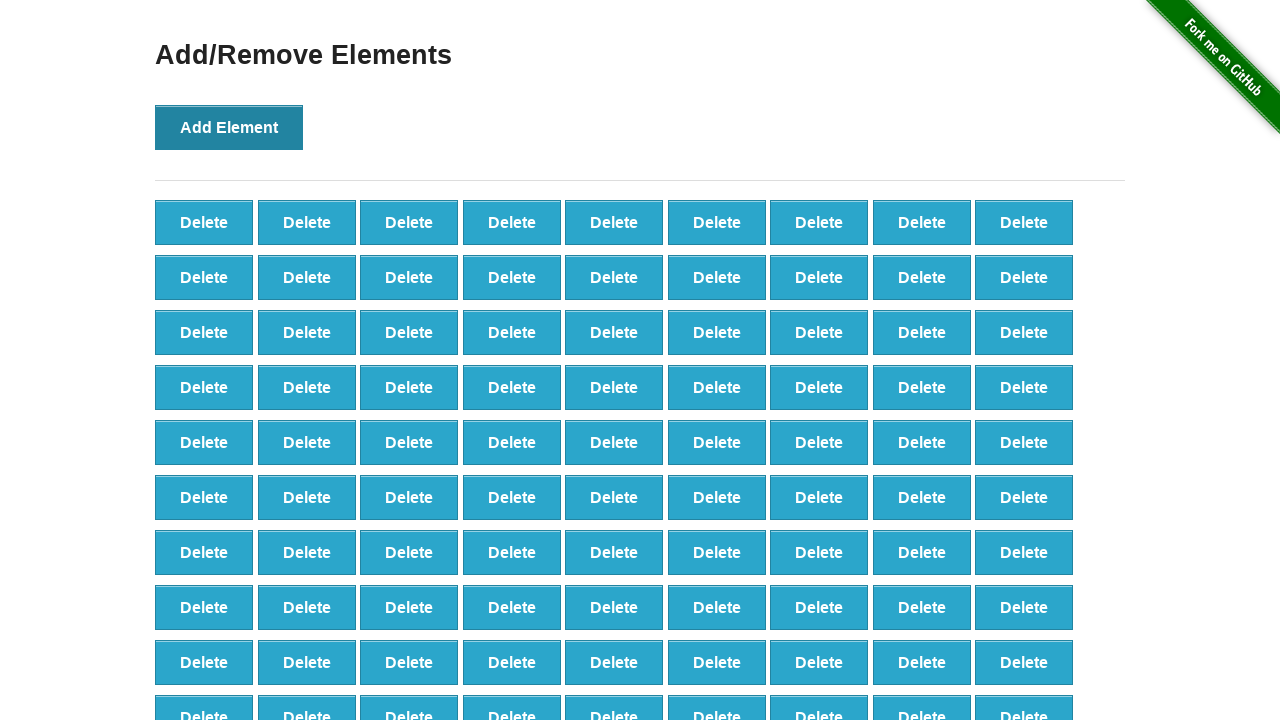

Clicked Add Element button (iteration 97/100) at (229, 127) on button:has-text('Add Element')
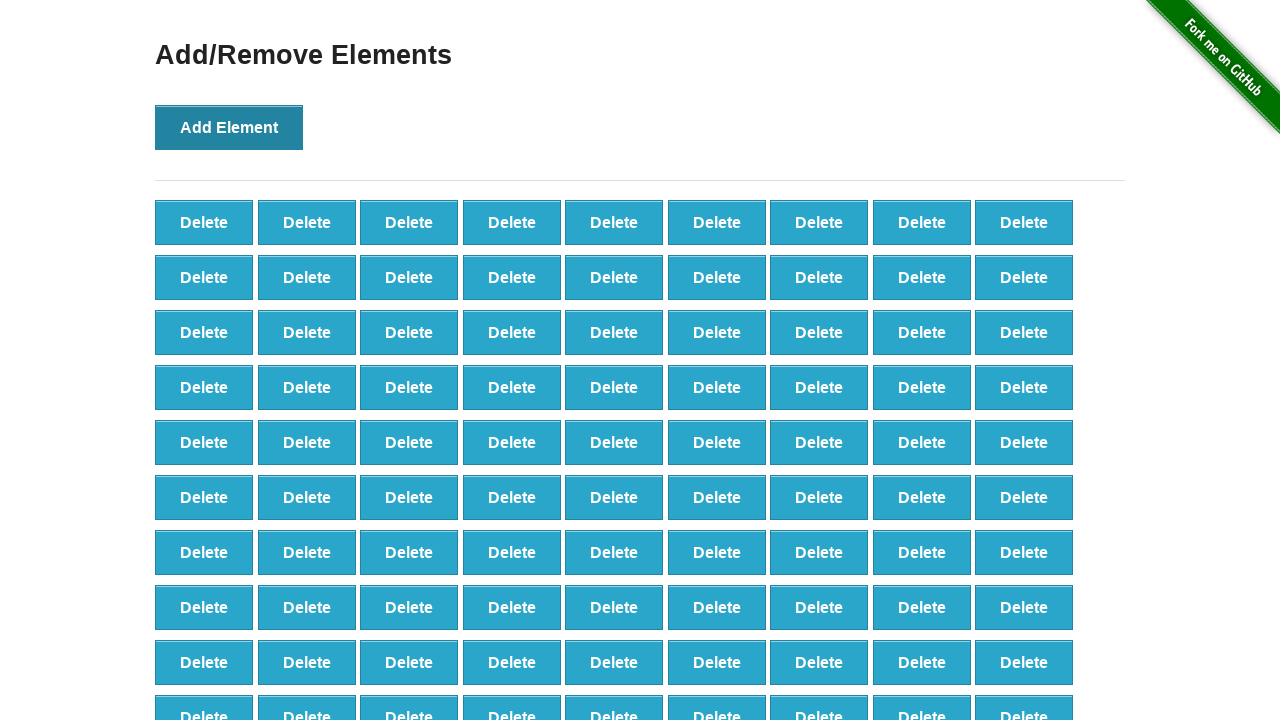

Clicked Add Element button (iteration 98/100) at (229, 127) on button:has-text('Add Element')
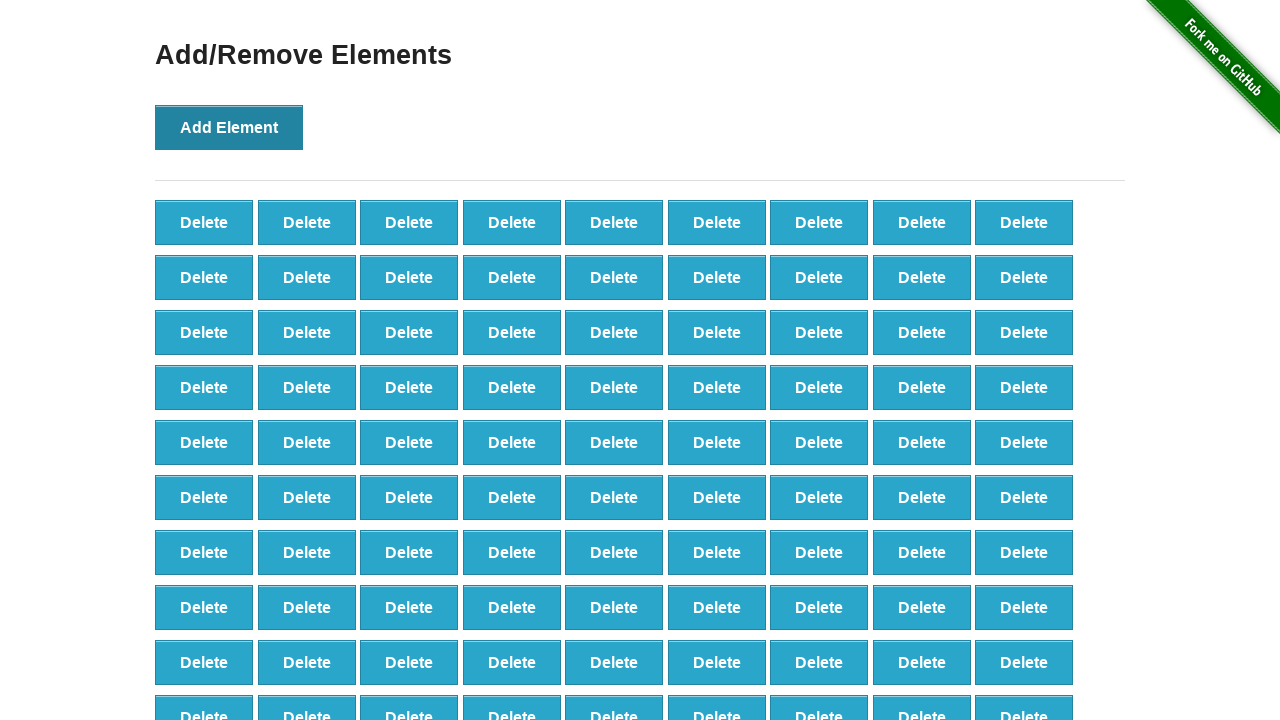

Clicked Add Element button (iteration 99/100) at (229, 127) on button:has-text('Add Element')
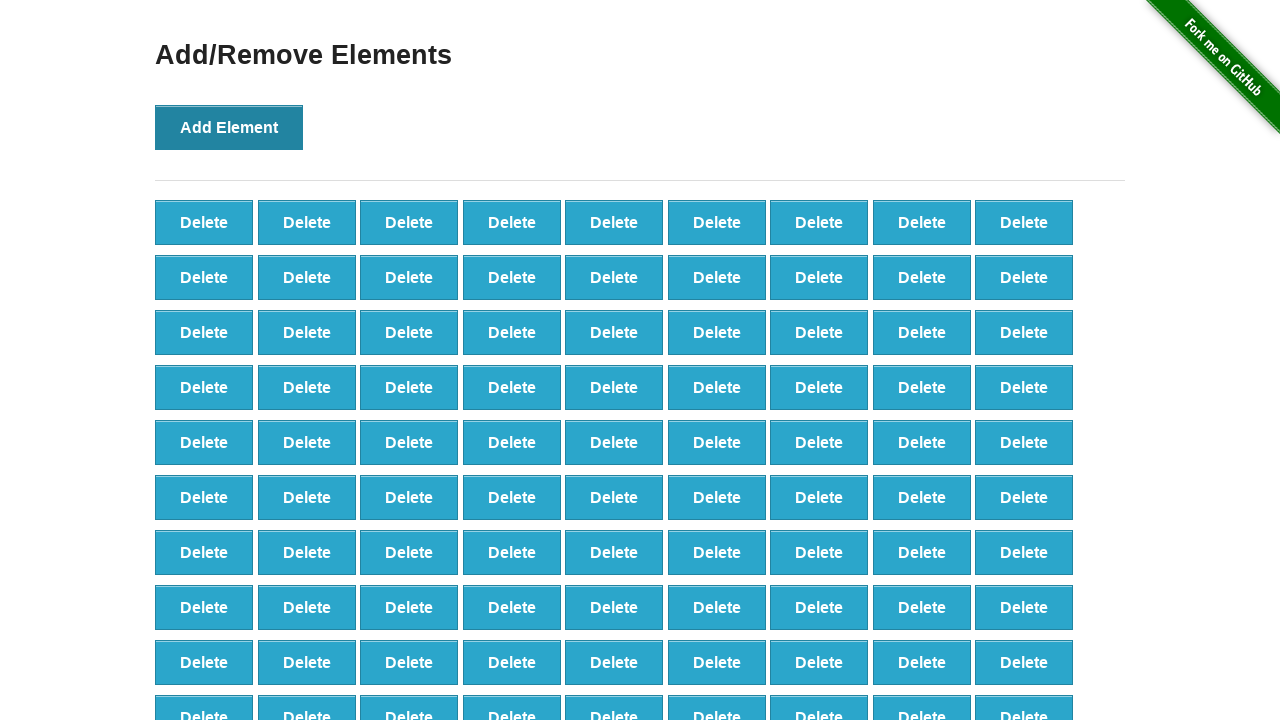

Clicked Add Element button (iteration 100/100) at (229, 127) on button:has-text('Add Element')
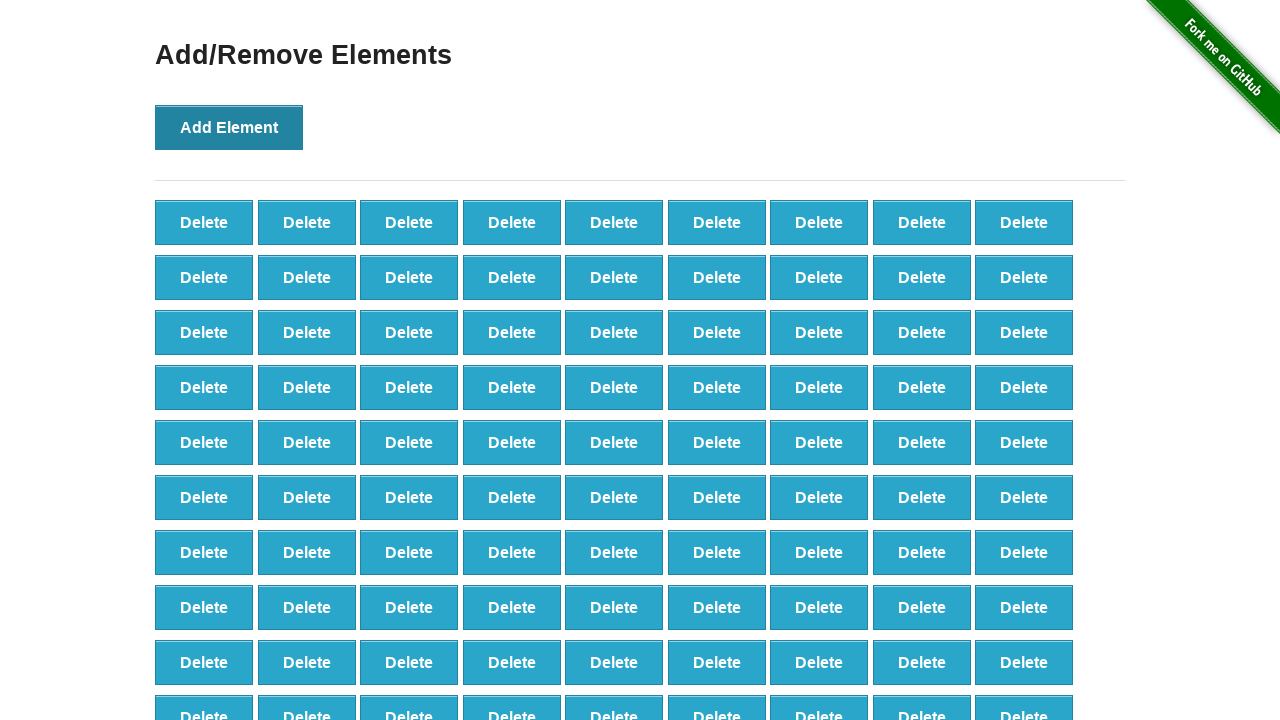

Verified that 100 delete buttons were created
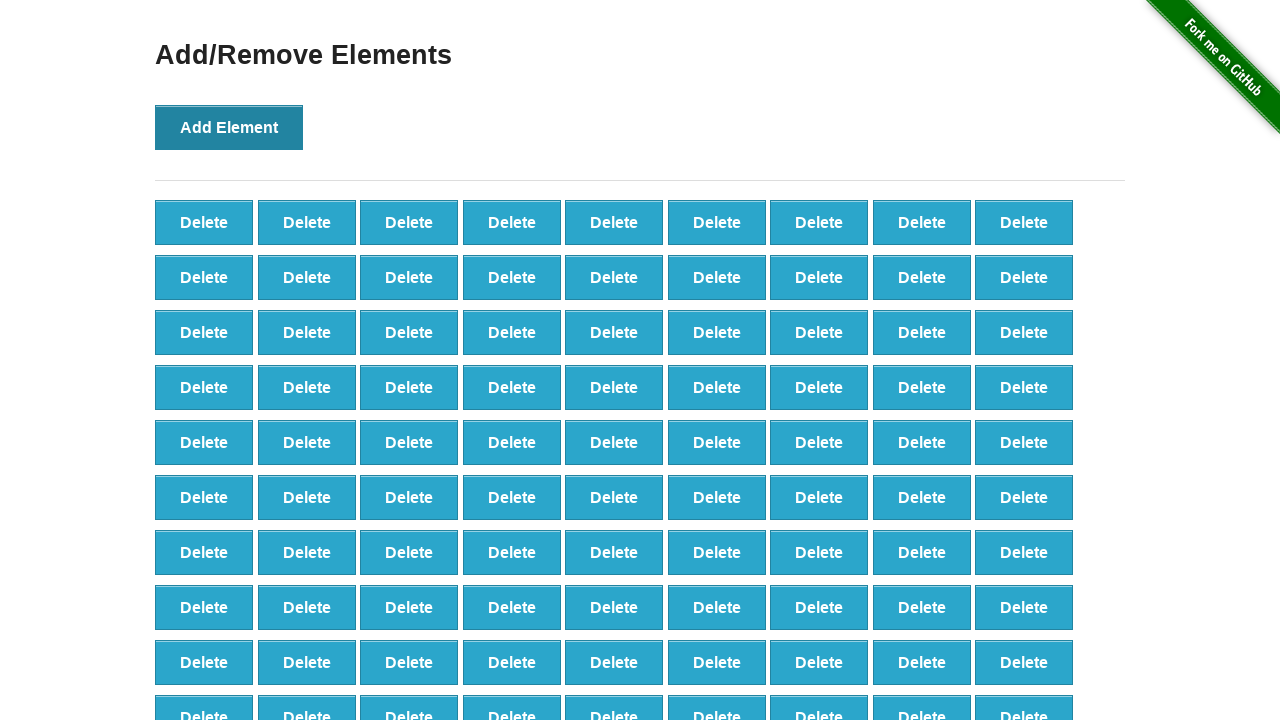

Clicked delete button (iteration 1/90) at (204, 222) on button.added-manually >> nth=0
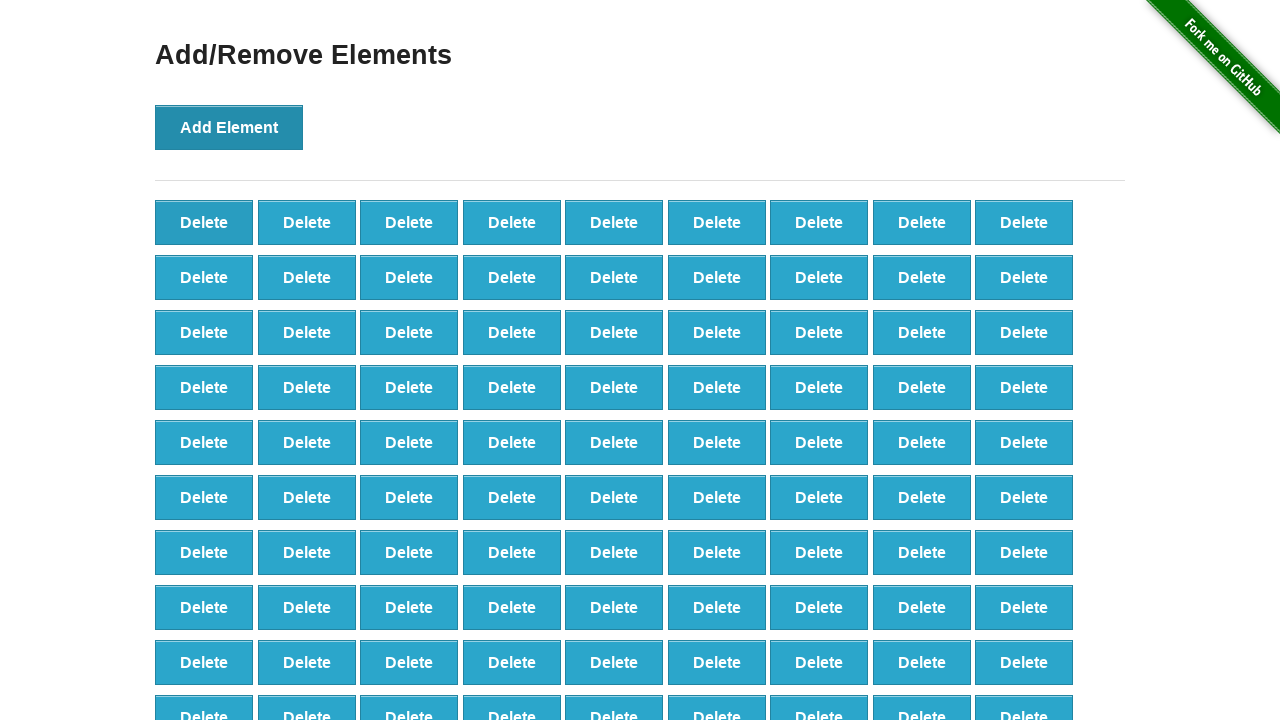

Clicked delete button (iteration 2/90) at (204, 222) on button.added-manually >> nth=0
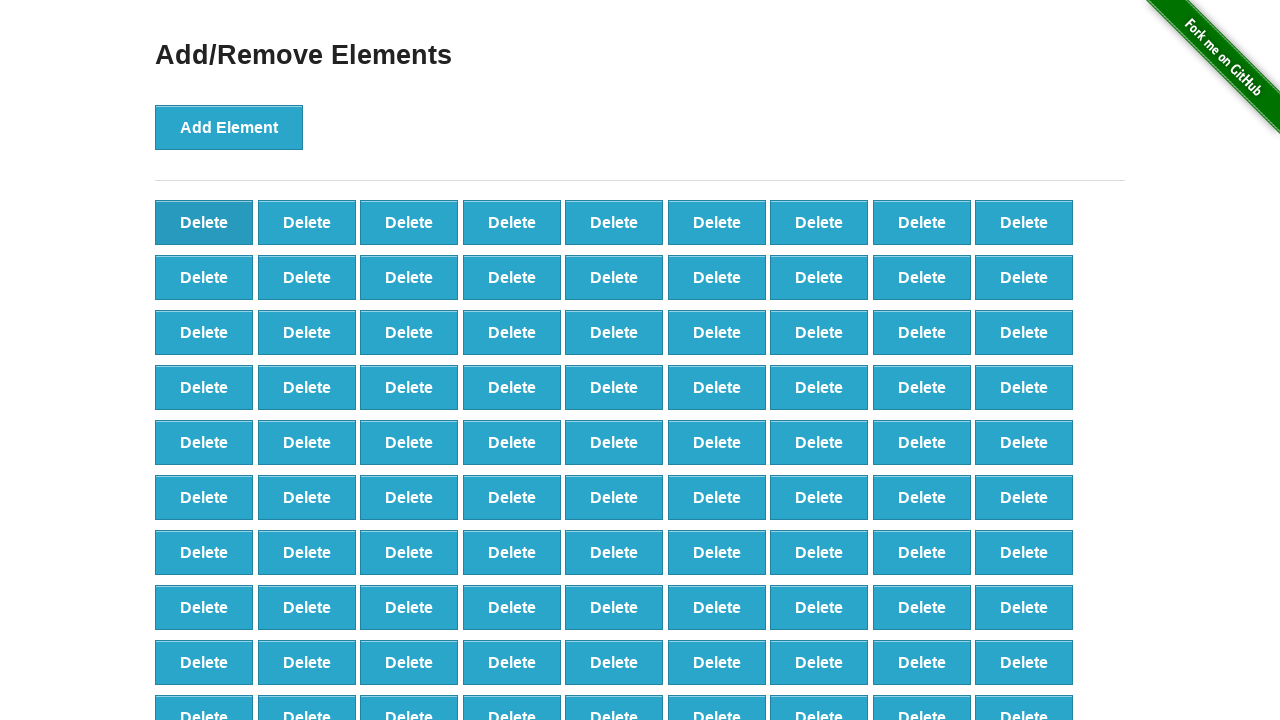

Clicked delete button (iteration 3/90) at (204, 222) on button.added-manually >> nth=0
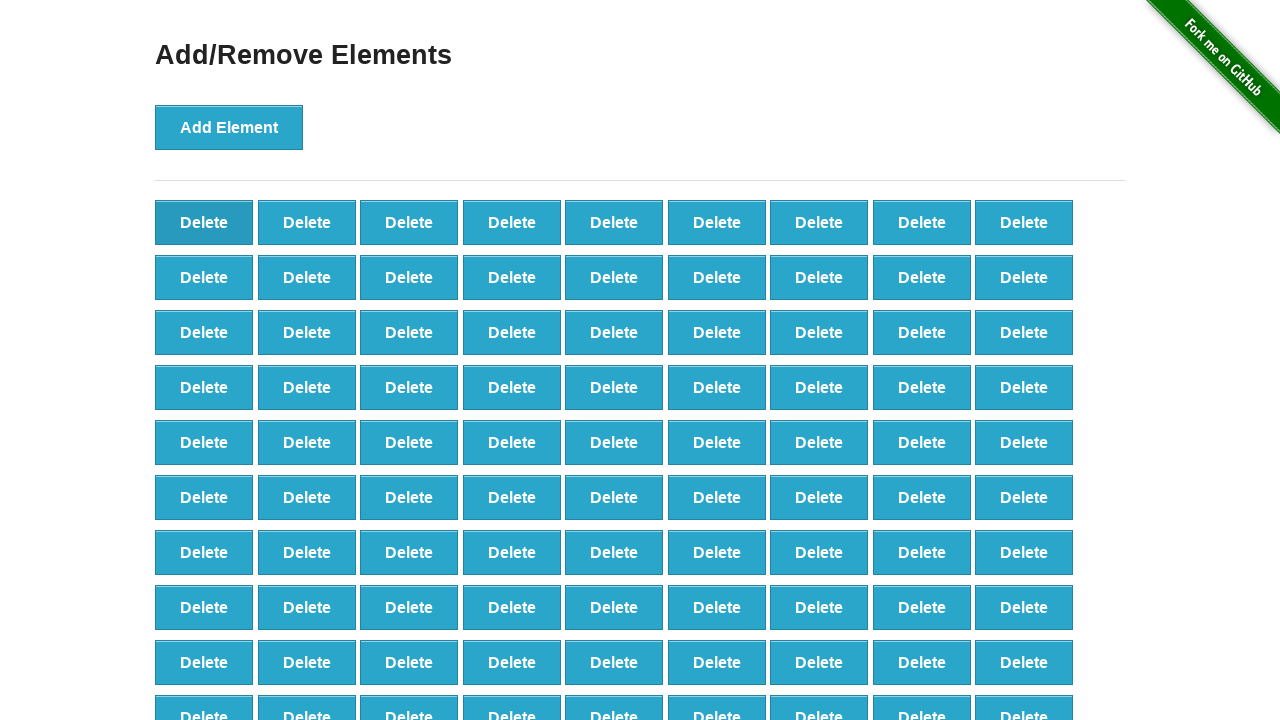

Clicked delete button (iteration 4/90) at (204, 222) on button.added-manually >> nth=0
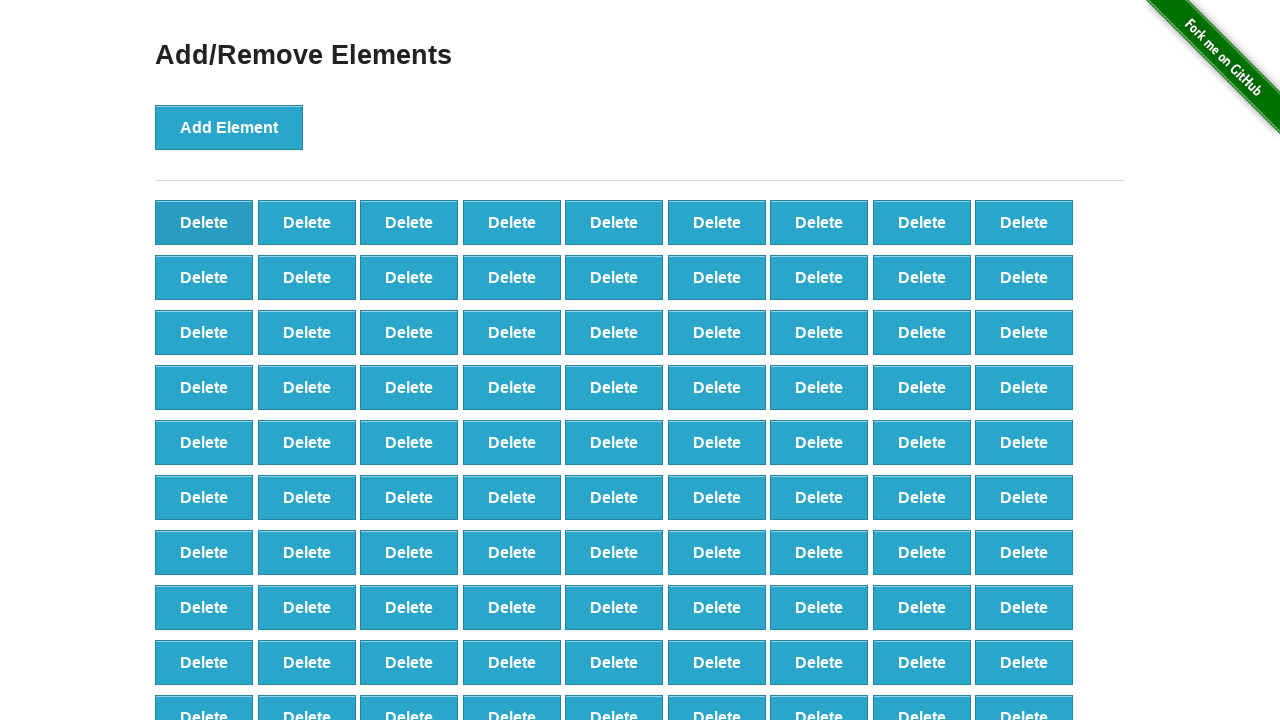

Clicked delete button (iteration 5/90) at (204, 222) on button.added-manually >> nth=0
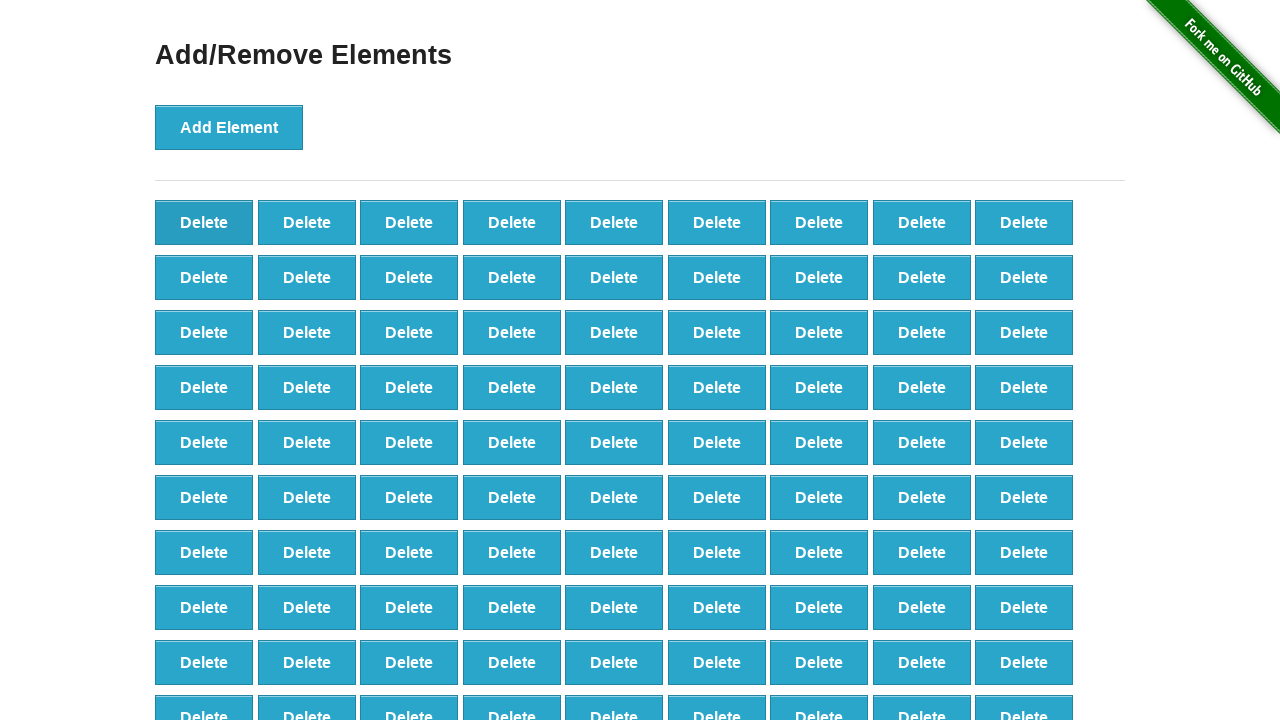

Clicked delete button (iteration 6/90) at (204, 222) on button.added-manually >> nth=0
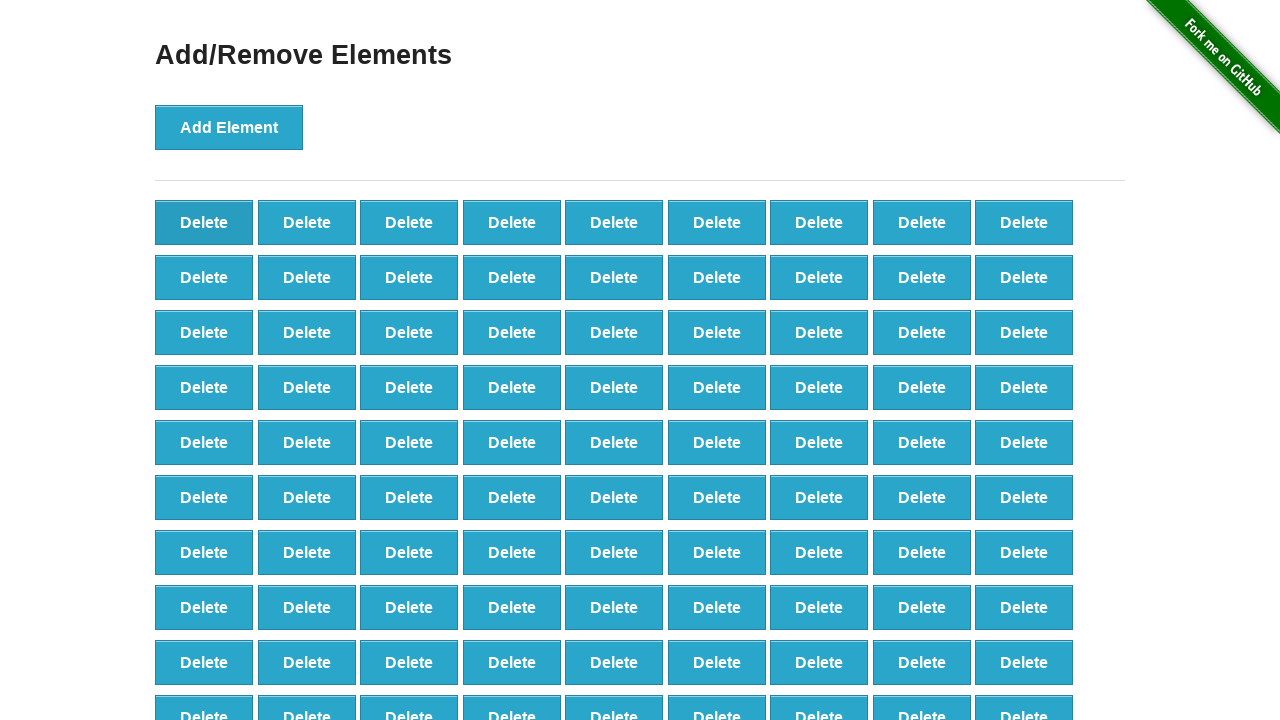

Clicked delete button (iteration 7/90) at (204, 222) on button.added-manually >> nth=0
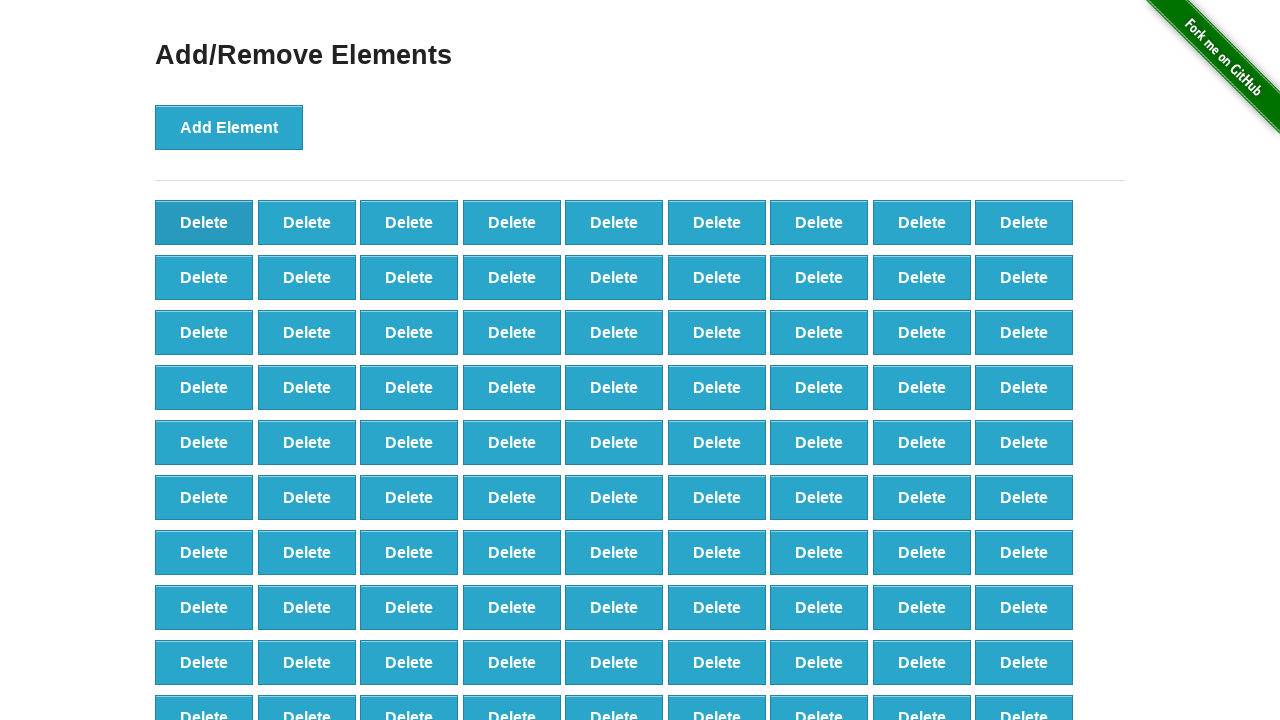

Clicked delete button (iteration 8/90) at (204, 222) on button.added-manually >> nth=0
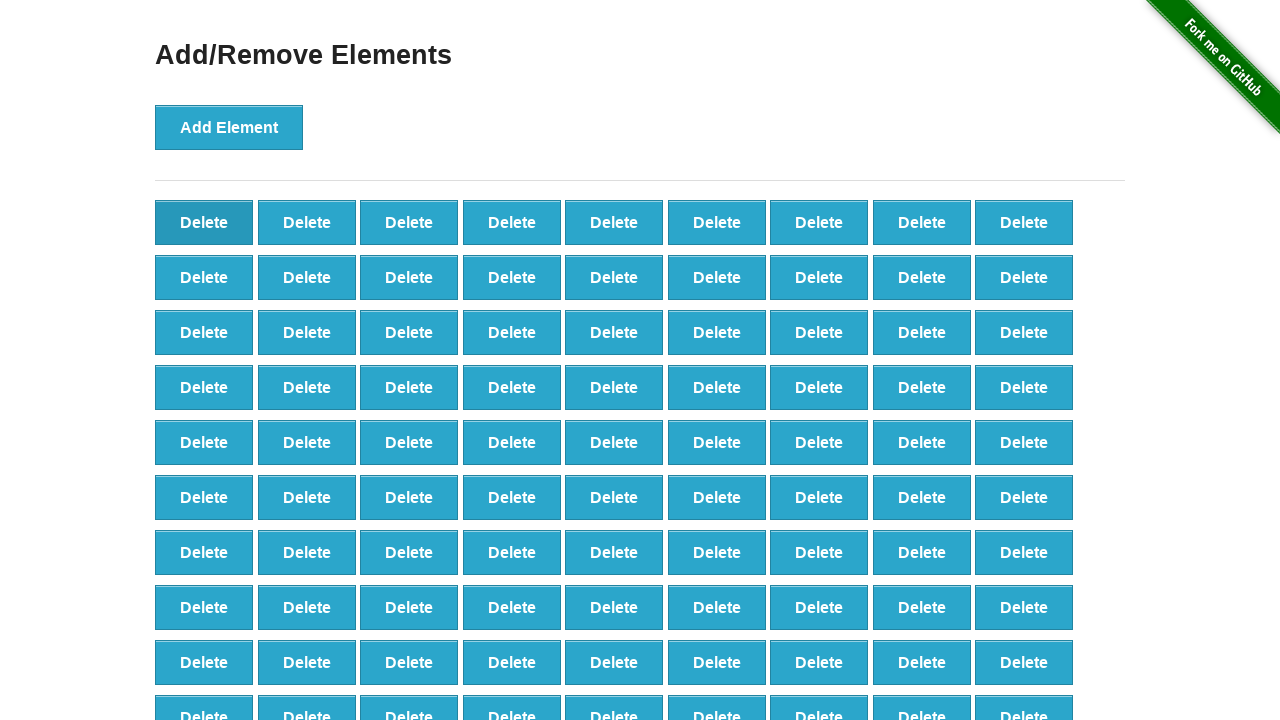

Clicked delete button (iteration 9/90) at (204, 222) on button.added-manually >> nth=0
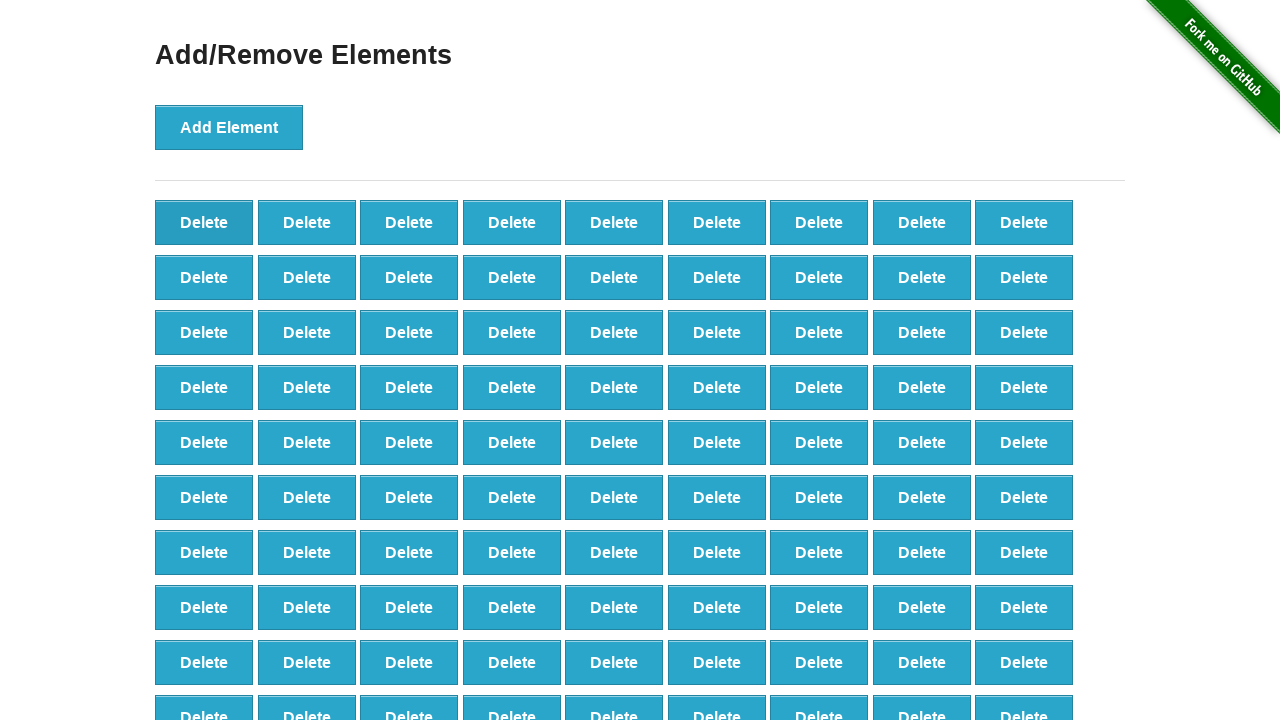

Clicked delete button (iteration 10/90) at (204, 222) on button.added-manually >> nth=0
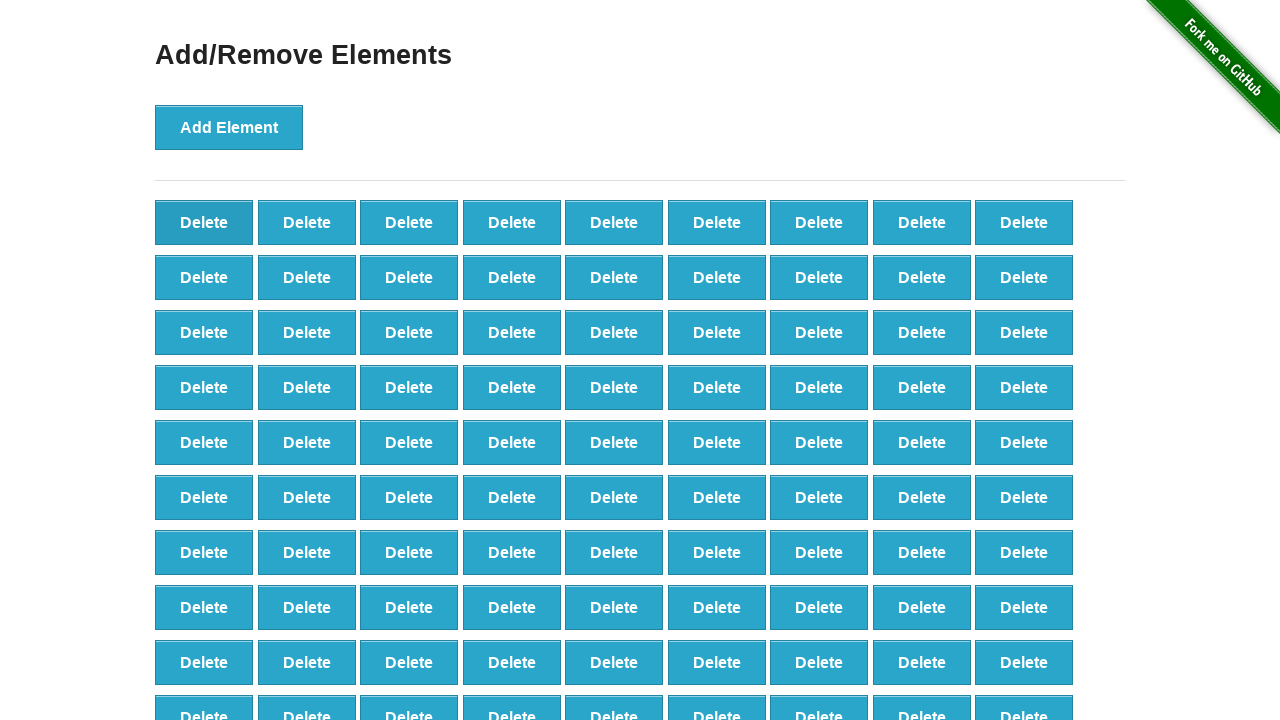

Clicked delete button (iteration 11/90) at (204, 222) on button.added-manually >> nth=0
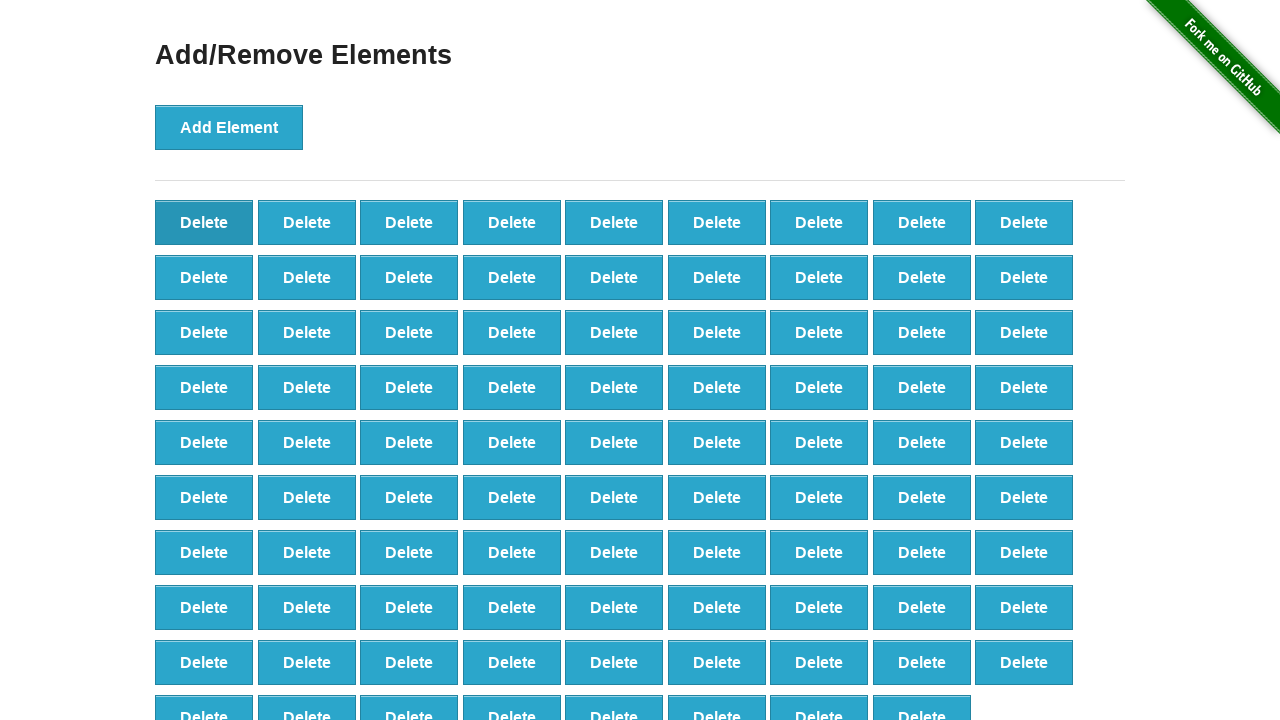

Clicked delete button (iteration 12/90) at (204, 222) on button.added-manually >> nth=0
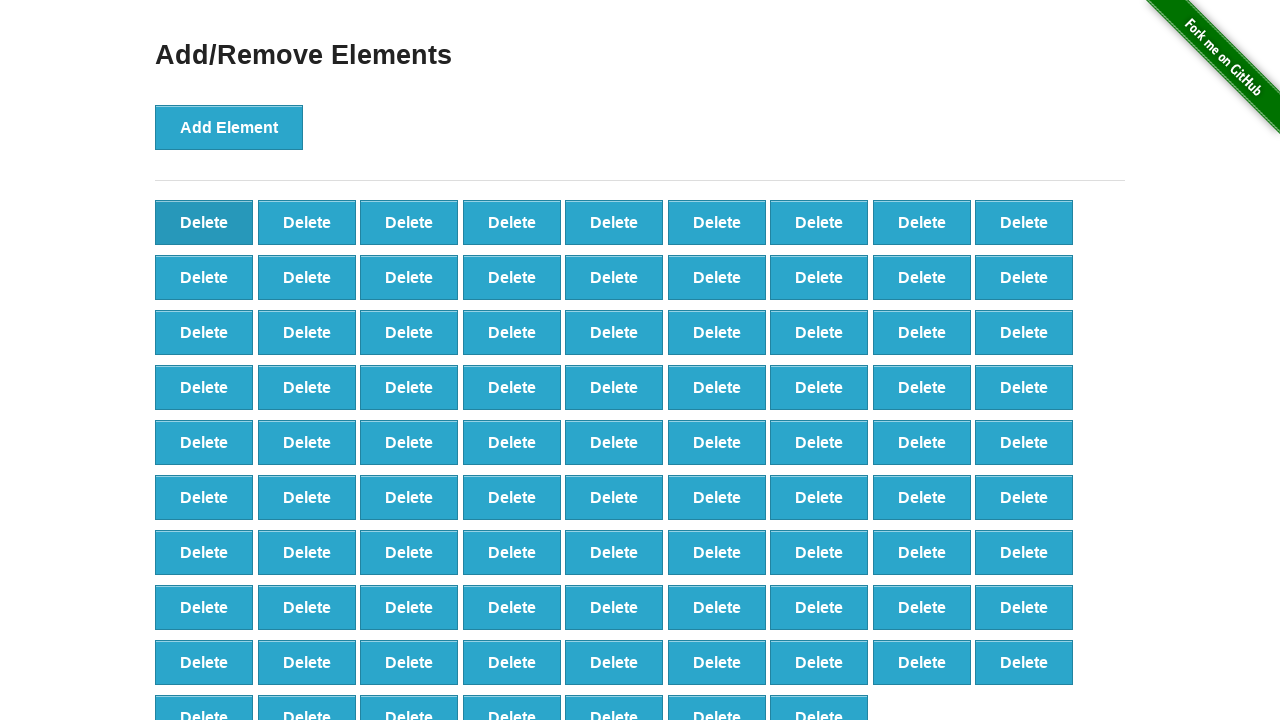

Clicked delete button (iteration 13/90) at (204, 222) on button.added-manually >> nth=0
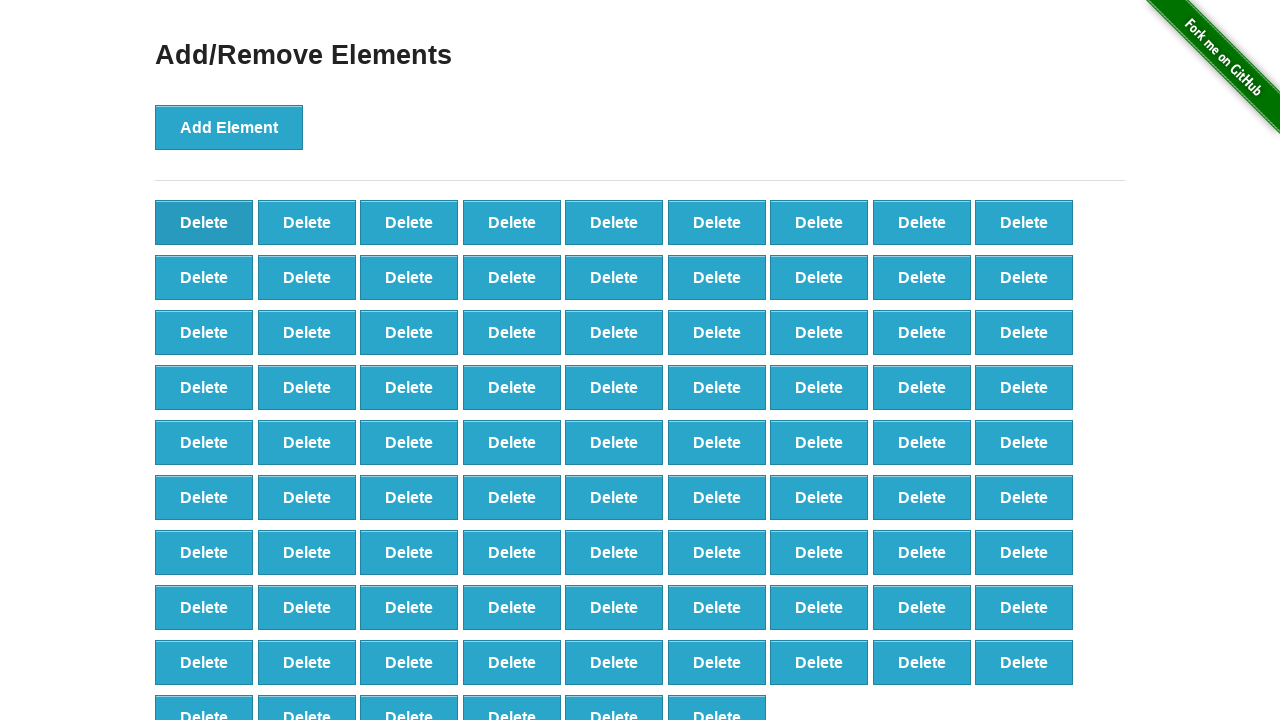

Clicked delete button (iteration 14/90) at (204, 222) on button.added-manually >> nth=0
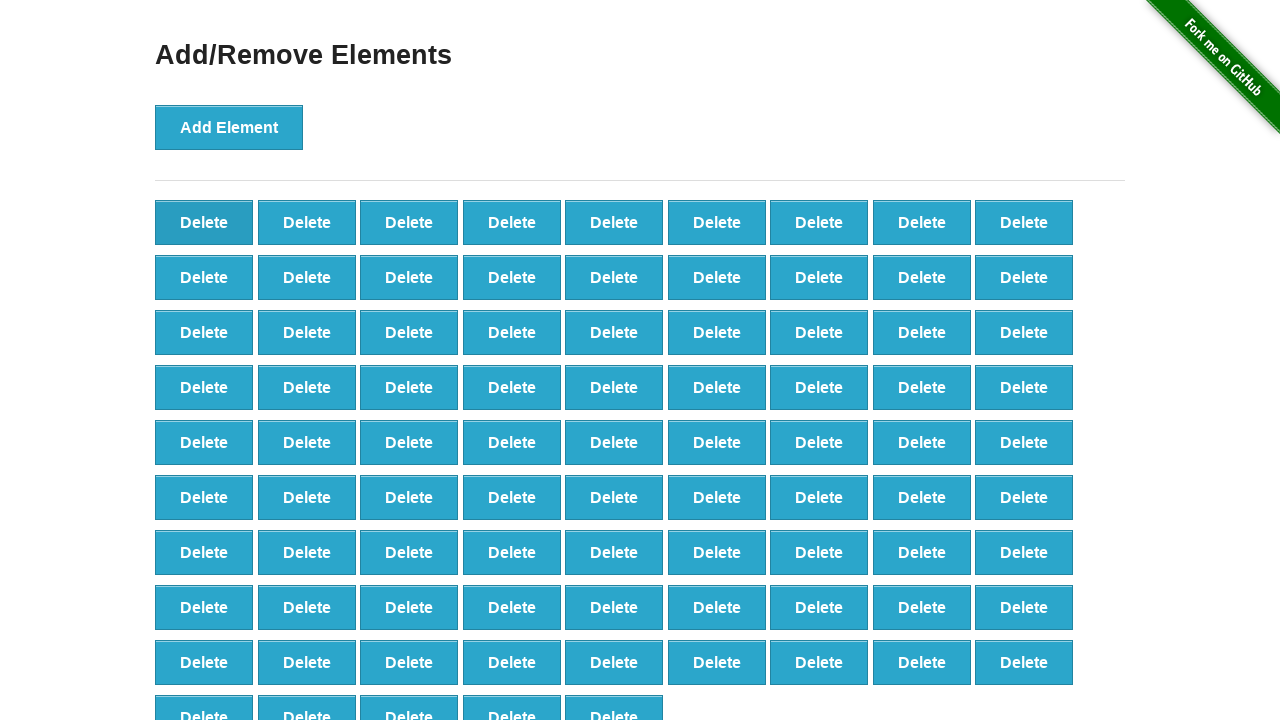

Clicked delete button (iteration 15/90) at (204, 222) on button.added-manually >> nth=0
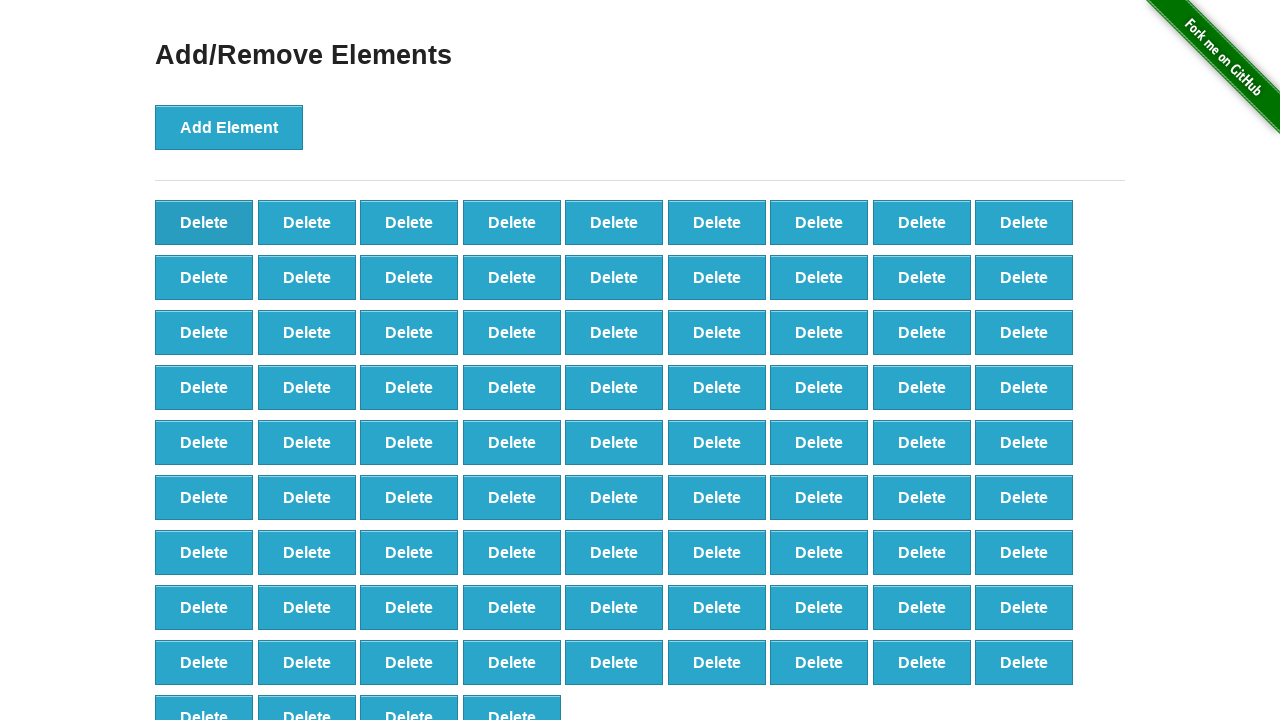

Clicked delete button (iteration 16/90) at (204, 222) on button.added-manually >> nth=0
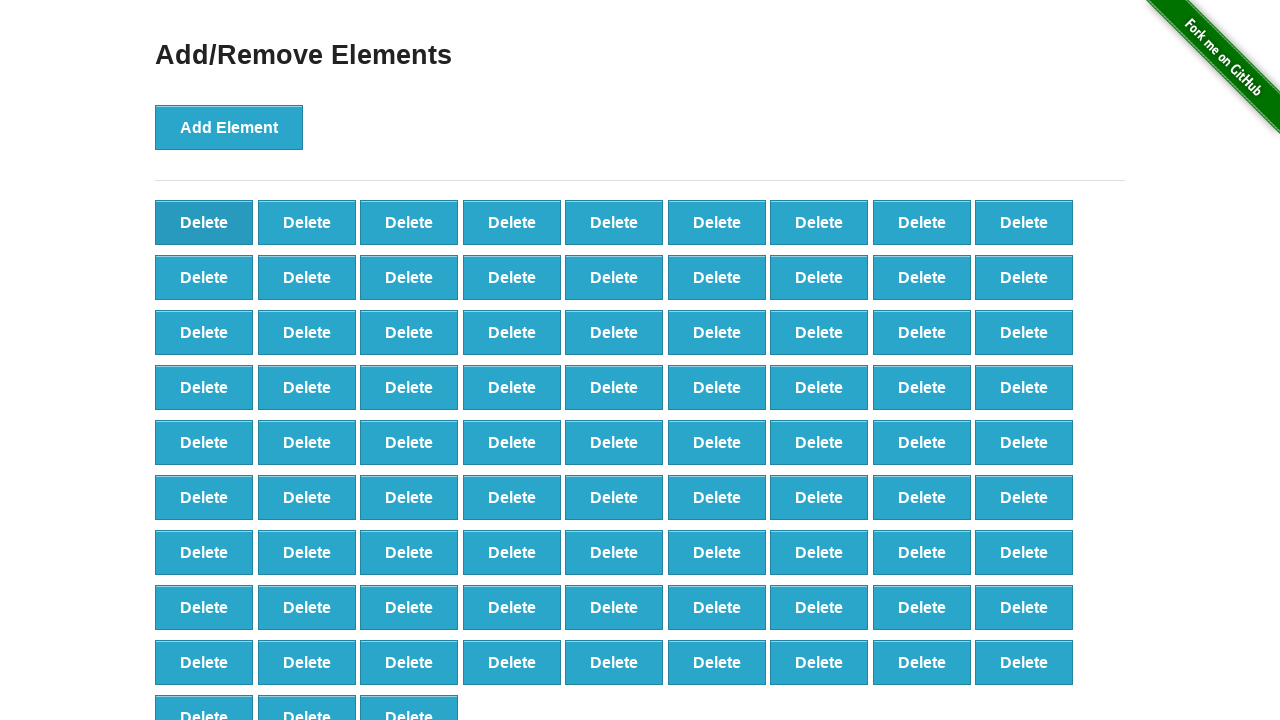

Clicked delete button (iteration 17/90) at (204, 222) on button.added-manually >> nth=0
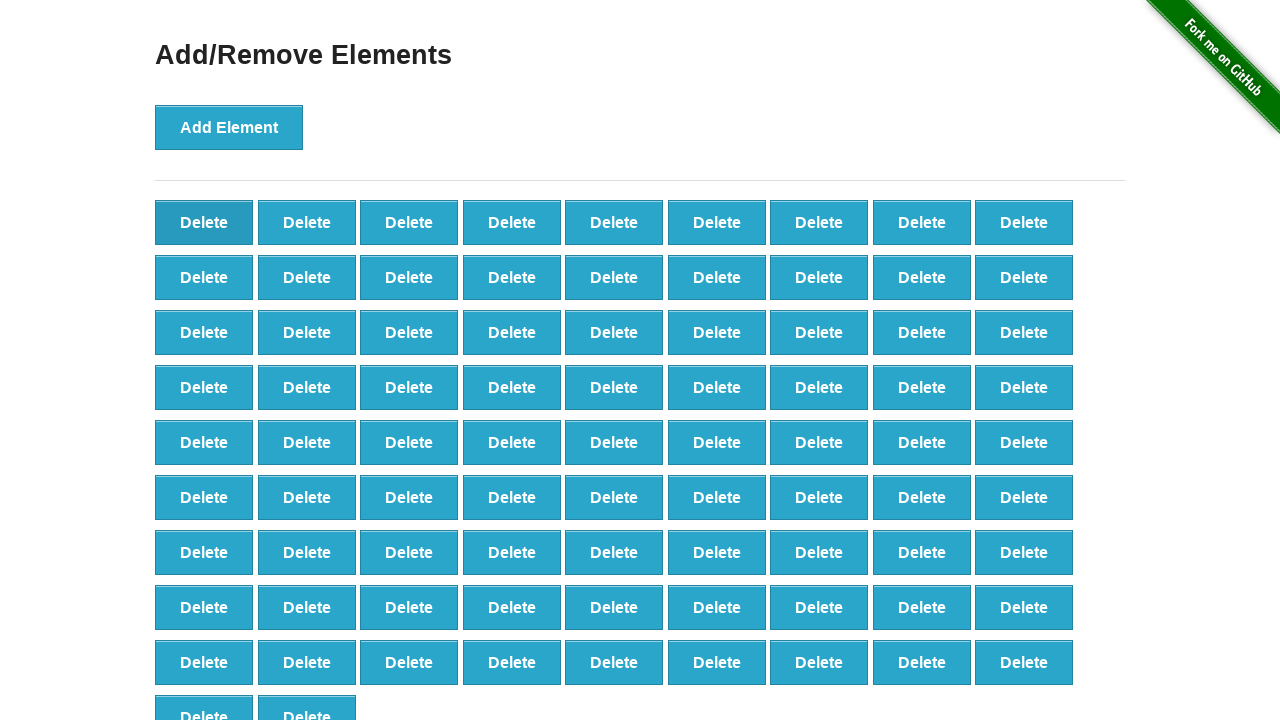

Clicked delete button (iteration 18/90) at (204, 222) on button.added-manually >> nth=0
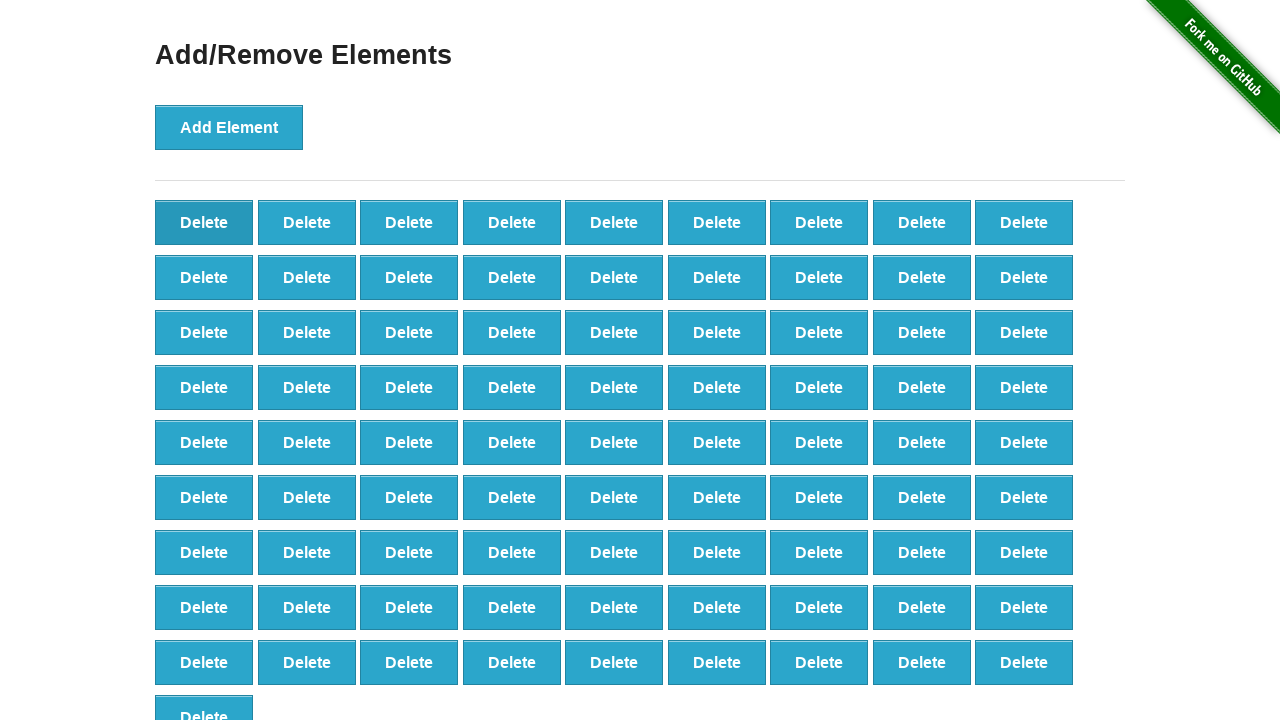

Clicked delete button (iteration 19/90) at (204, 222) on button.added-manually >> nth=0
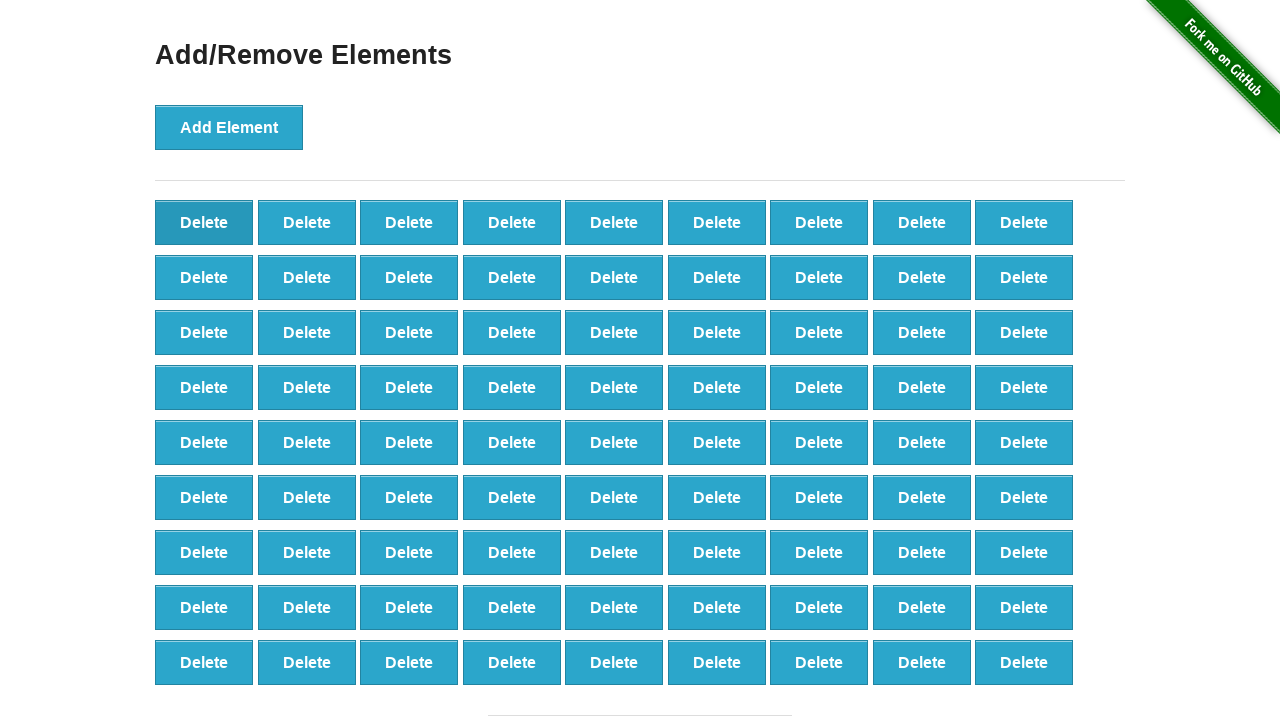

Clicked delete button (iteration 20/90) at (204, 222) on button.added-manually >> nth=0
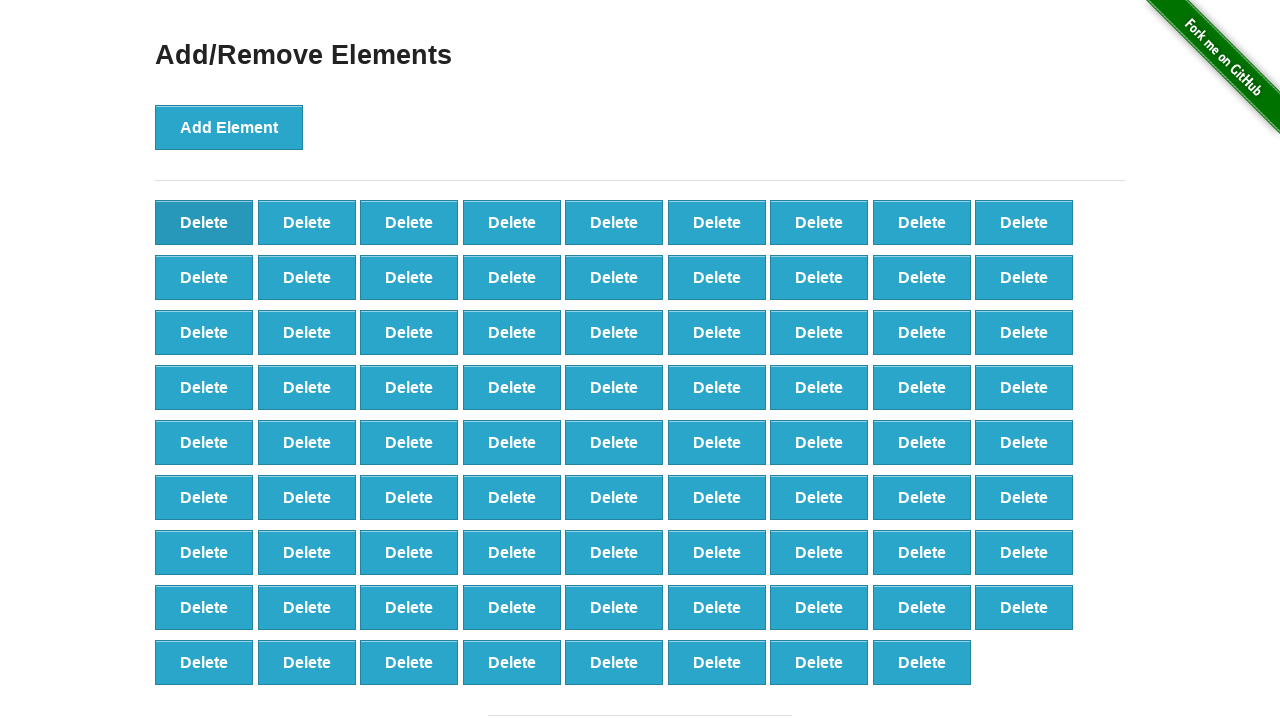

Clicked delete button (iteration 21/90) at (204, 222) on button.added-manually >> nth=0
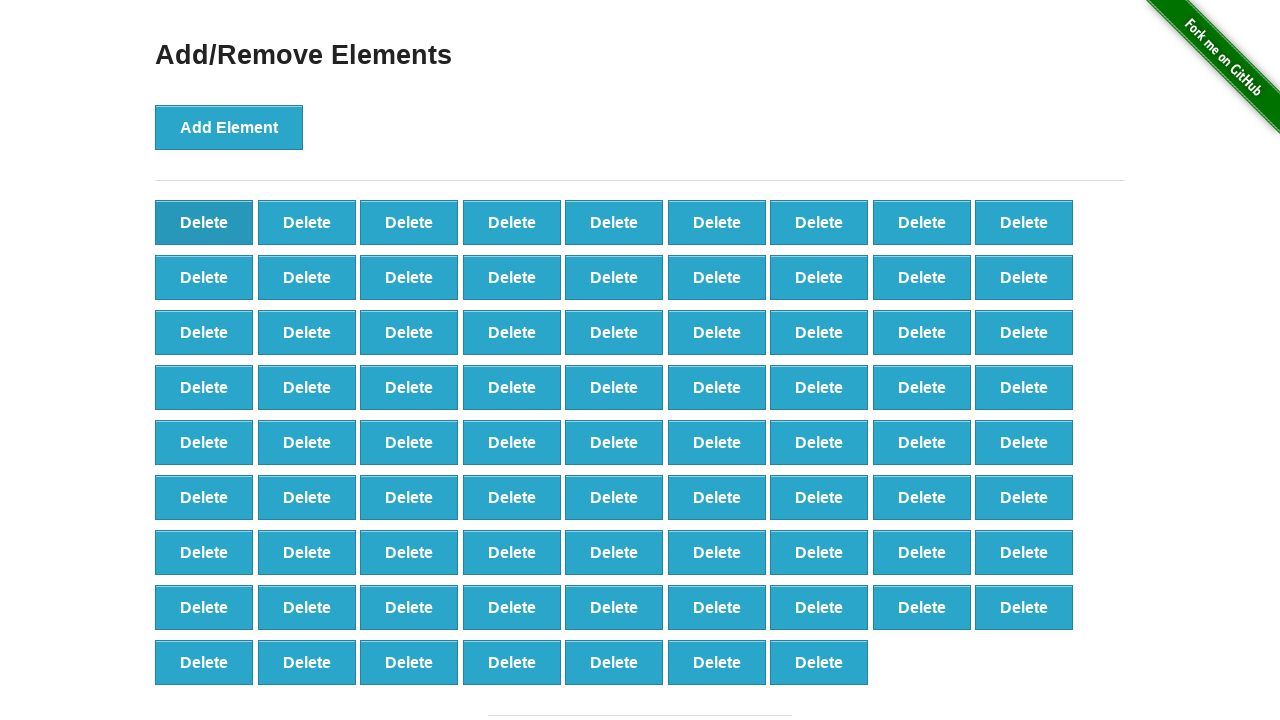

Clicked delete button (iteration 22/90) at (204, 222) on button.added-manually >> nth=0
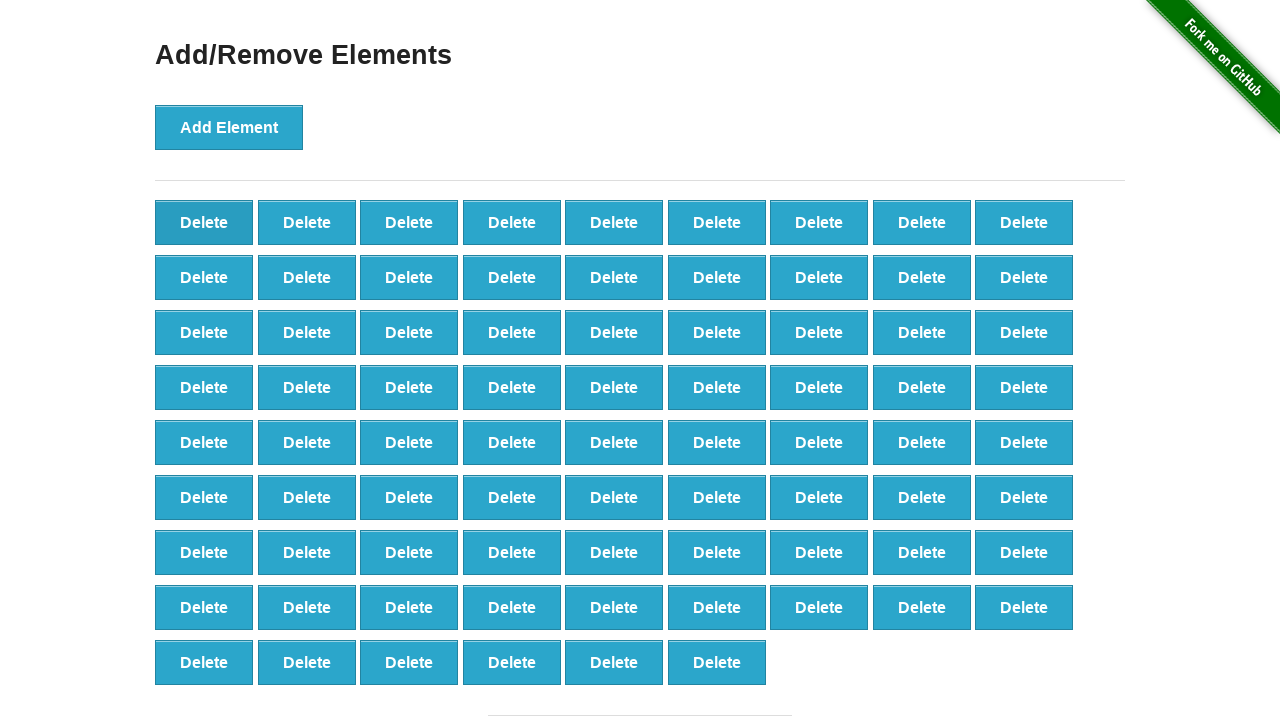

Clicked delete button (iteration 23/90) at (204, 222) on button.added-manually >> nth=0
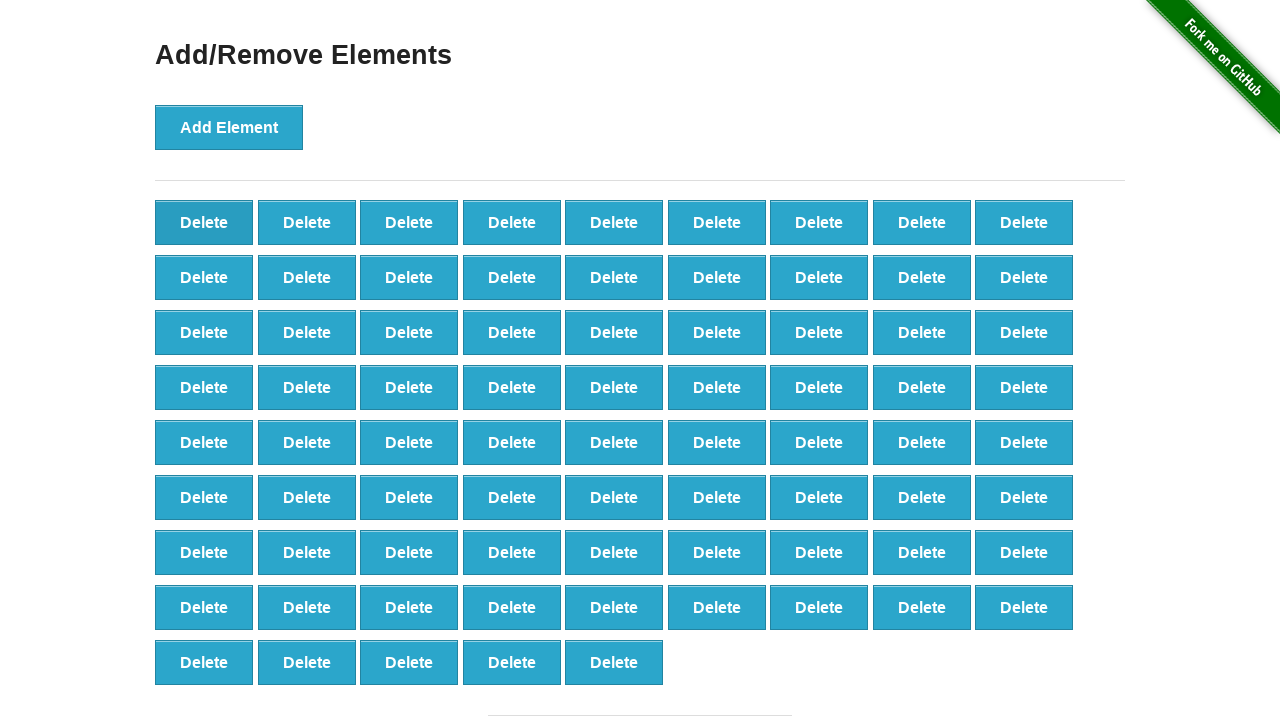

Clicked delete button (iteration 24/90) at (204, 222) on button.added-manually >> nth=0
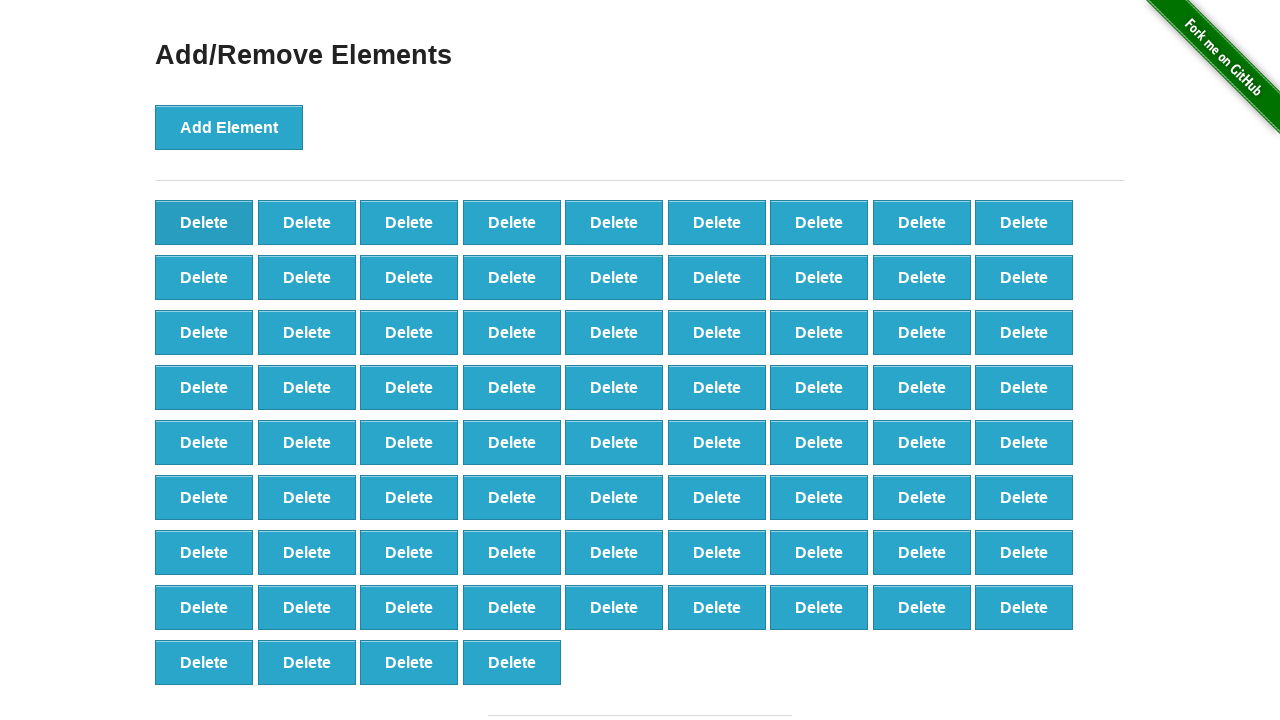

Clicked delete button (iteration 25/90) at (204, 222) on button.added-manually >> nth=0
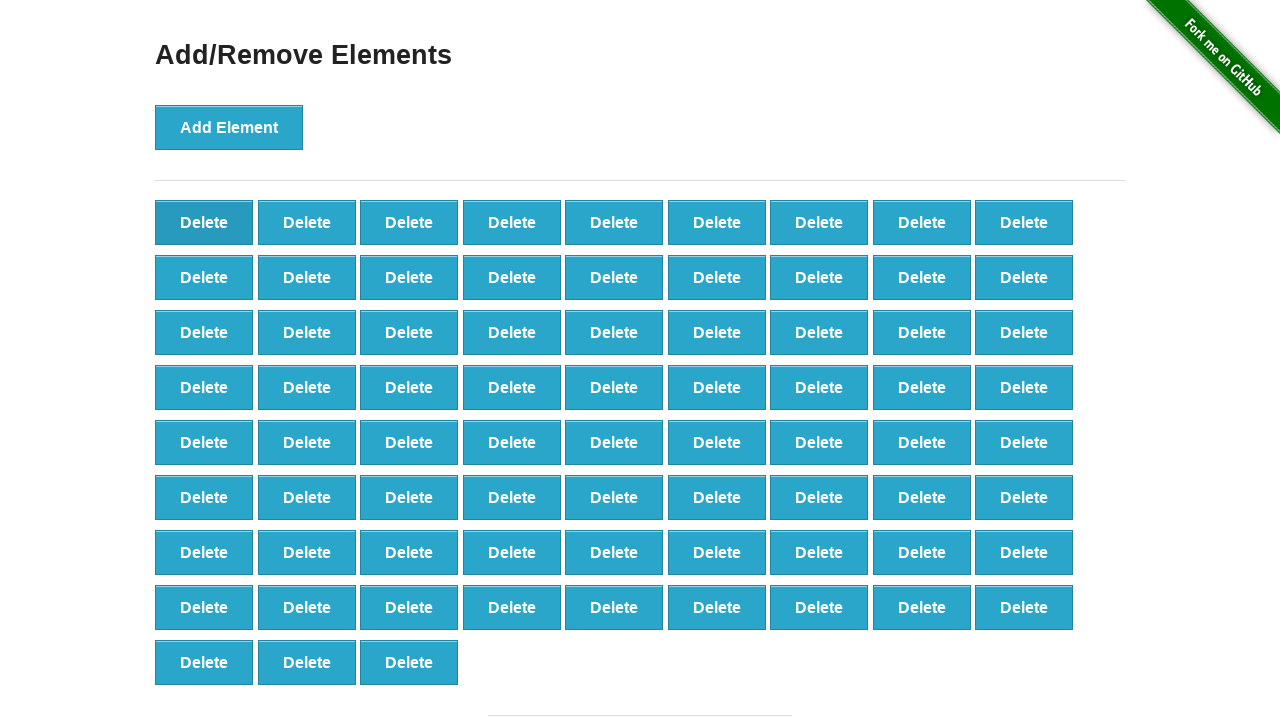

Clicked delete button (iteration 26/90) at (204, 222) on button.added-manually >> nth=0
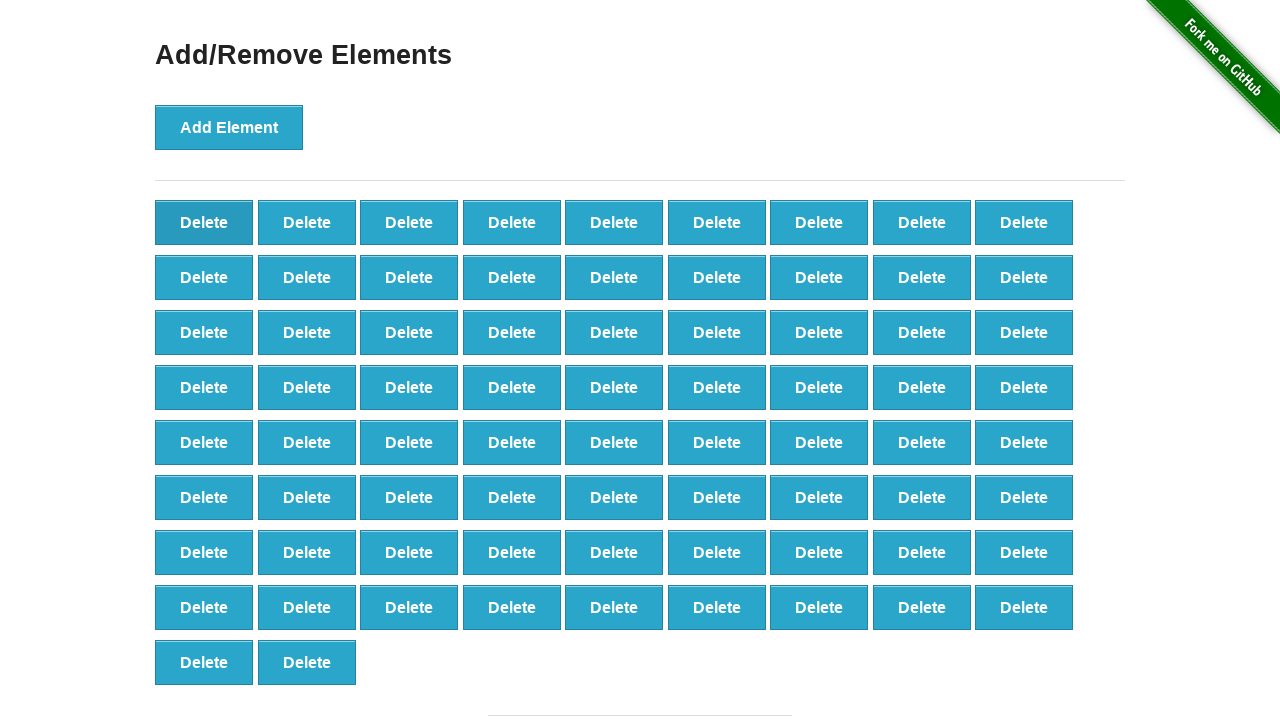

Clicked delete button (iteration 27/90) at (204, 222) on button.added-manually >> nth=0
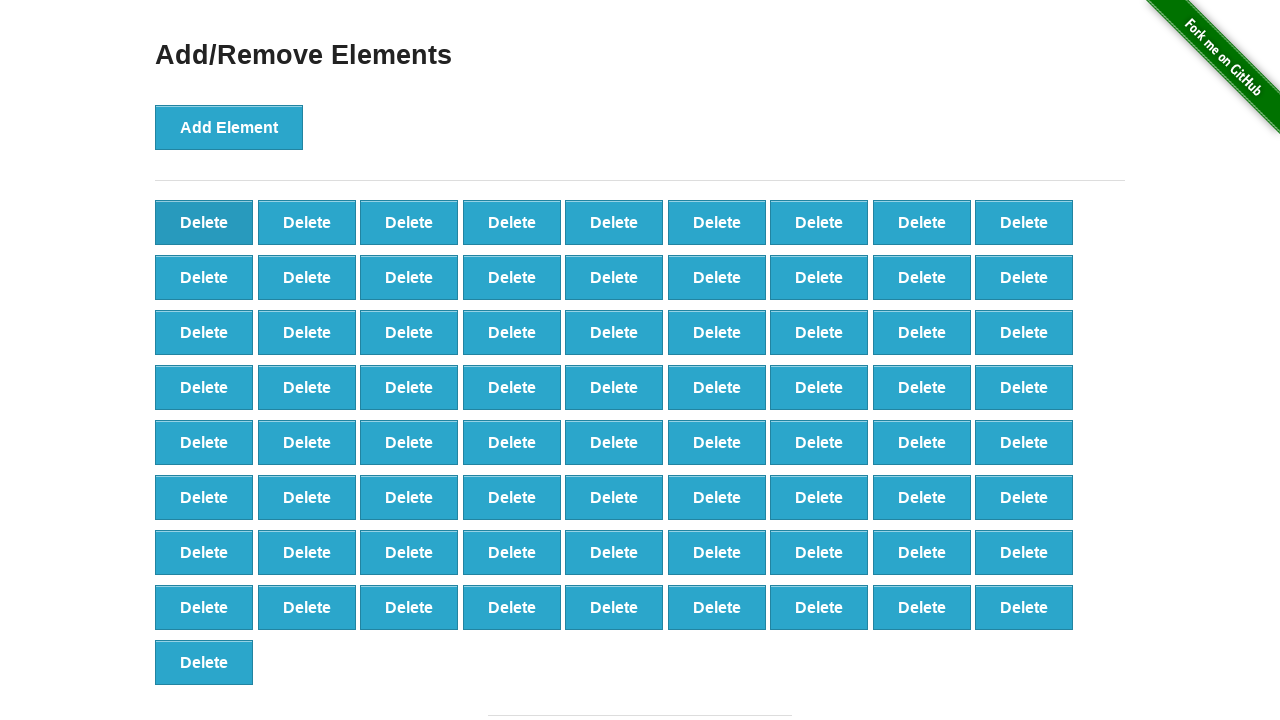

Clicked delete button (iteration 28/90) at (204, 222) on button.added-manually >> nth=0
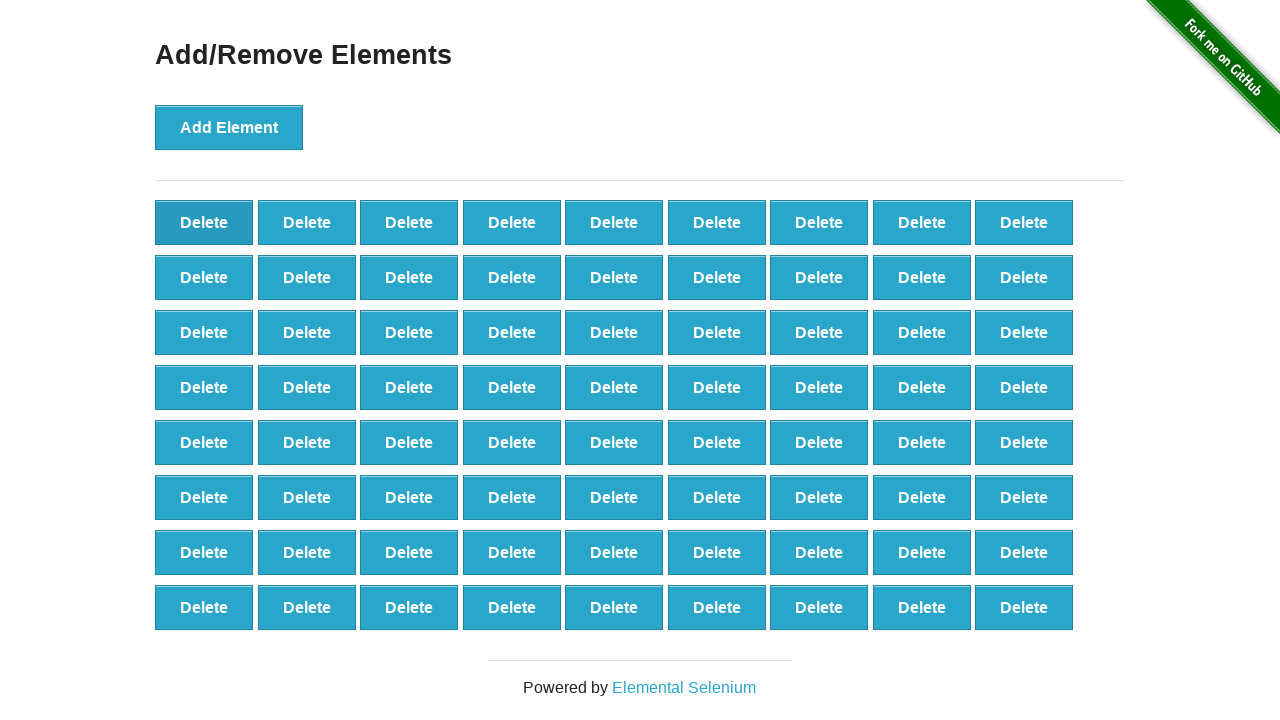

Clicked delete button (iteration 29/90) at (204, 222) on button.added-manually >> nth=0
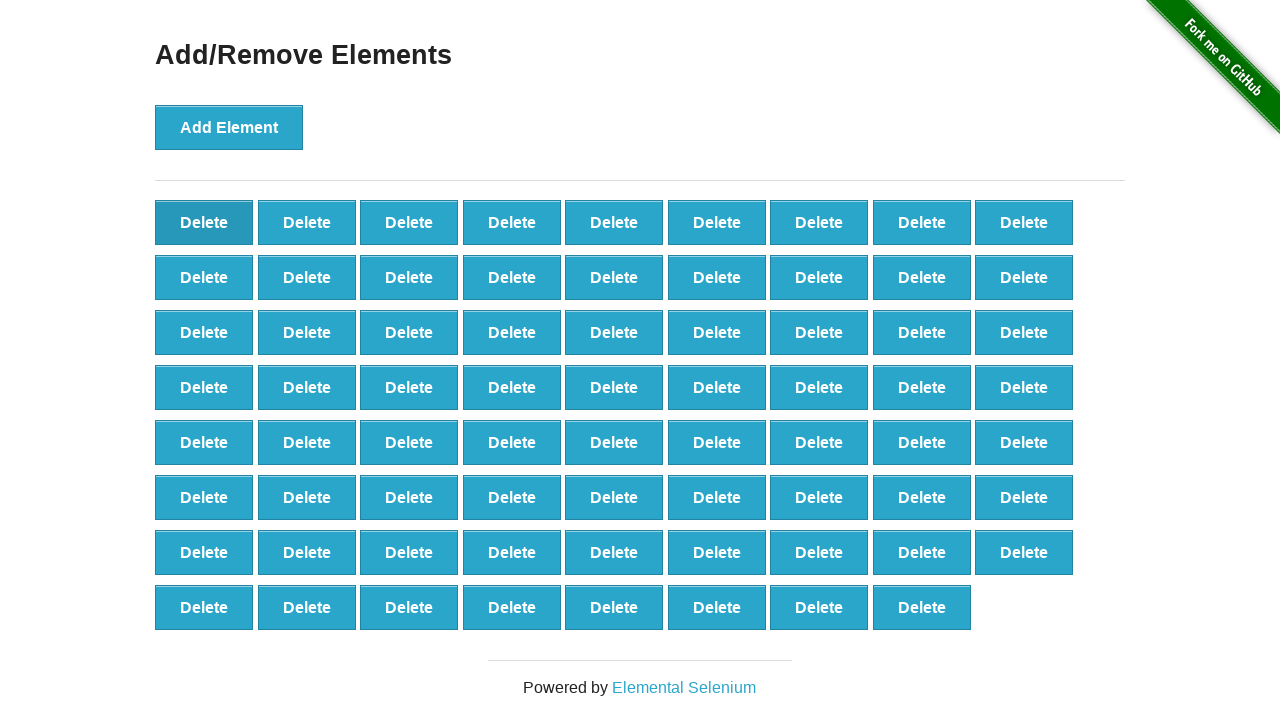

Clicked delete button (iteration 30/90) at (204, 222) on button.added-manually >> nth=0
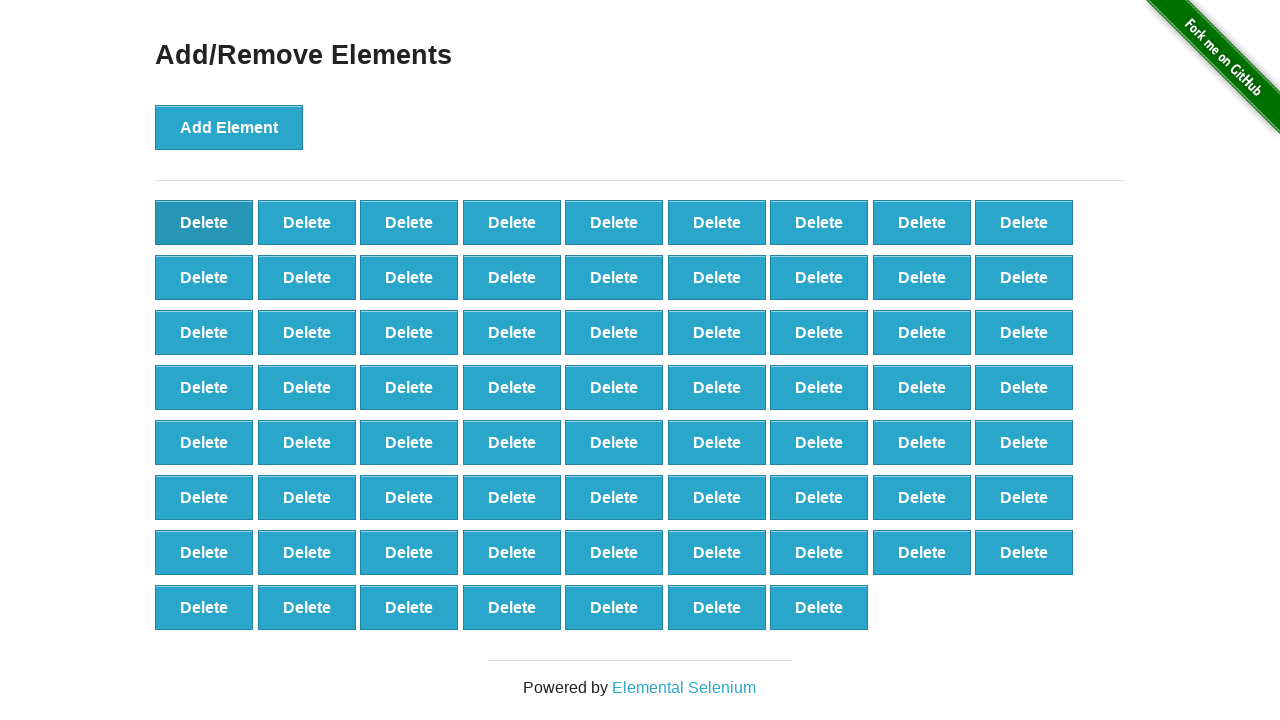

Clicked delete button (iteration 31/90) at (204, 222) on button.added-manually >> nth=0
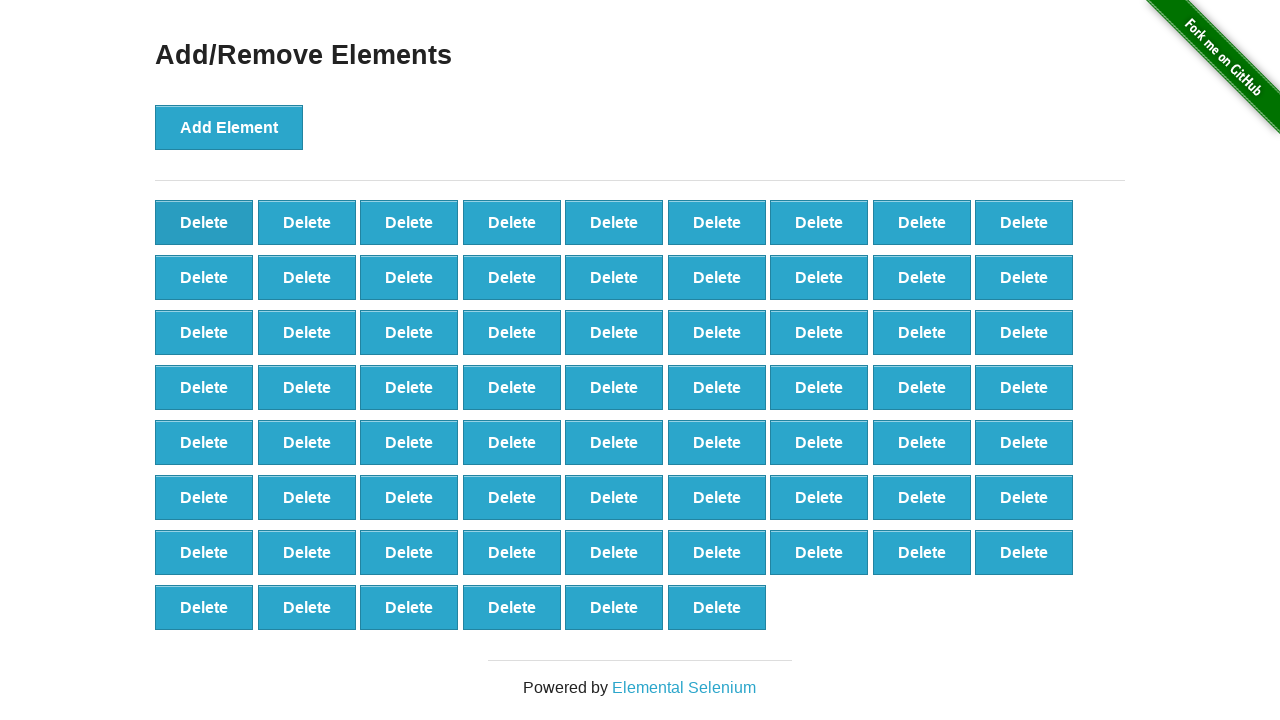

Clicked delete button (iteration 32/90) at (204, 222) on button.added-manually >> nth=0
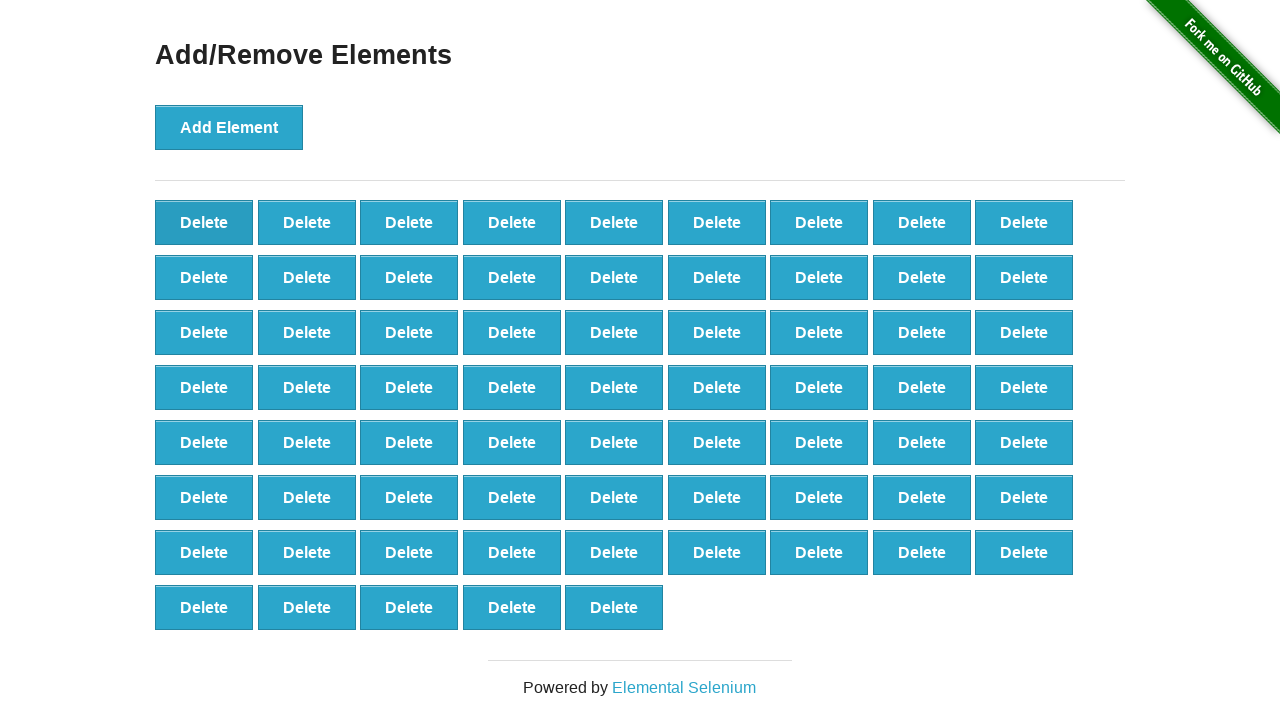

Clicked delete button (iteration 33/90) at (204, 222) on button.added-manually >> nth=0
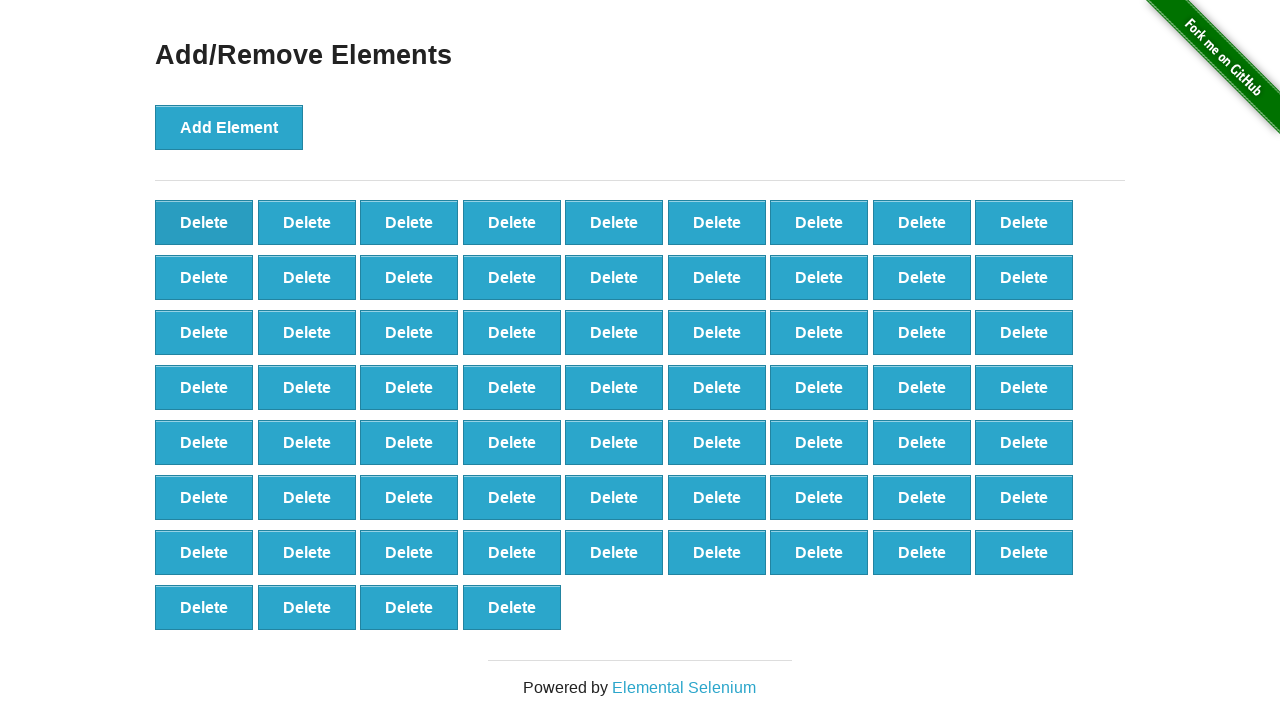

Clicked delete button (iteration 34/90) at (204, 222) on button.added-manually >> nth=0
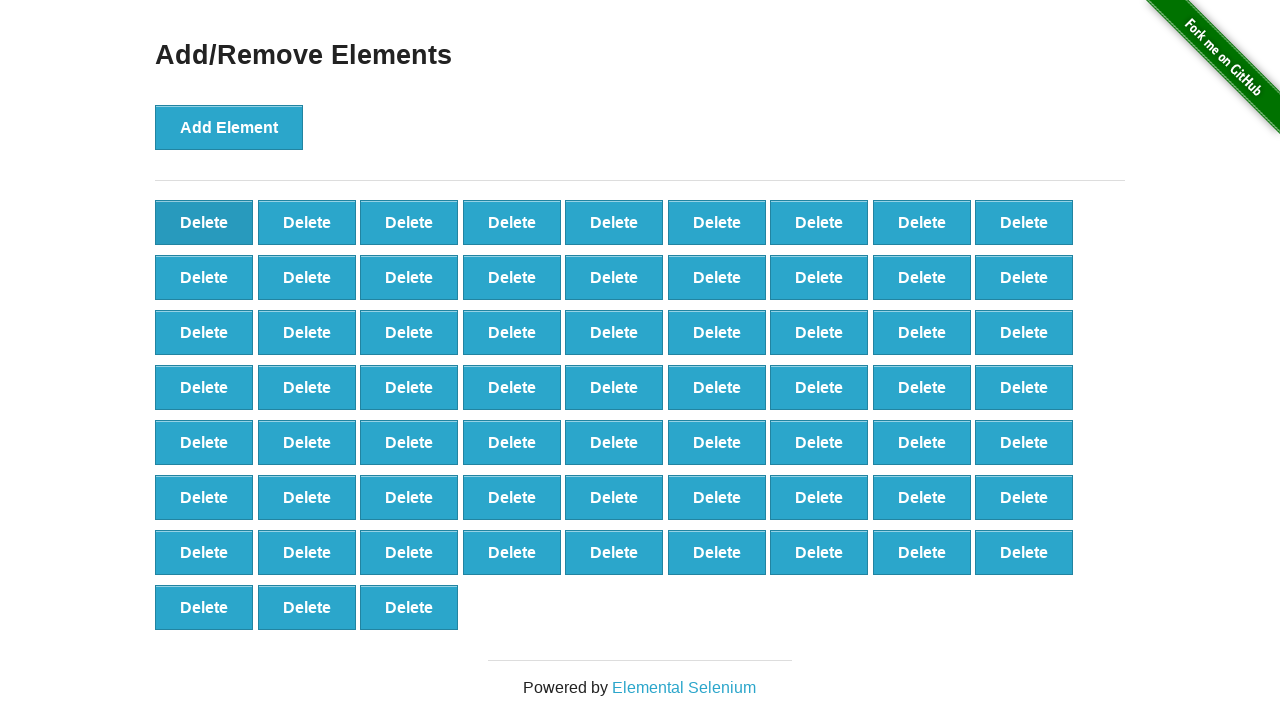

Clicked delete button (iteration 35/90) at (204, 222) on button.added-manually >> nth=0
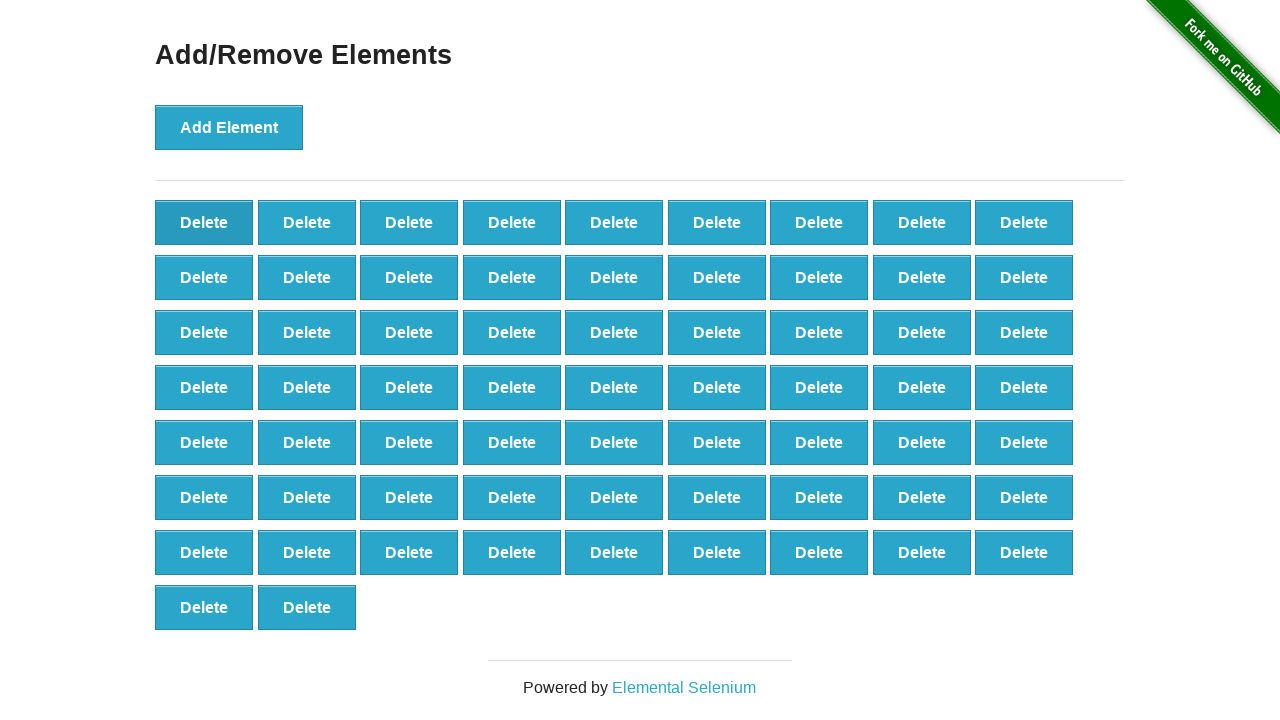

Clicked delete button (iteration 36/90) at (204, 222) on button.added-manually >> nth=0
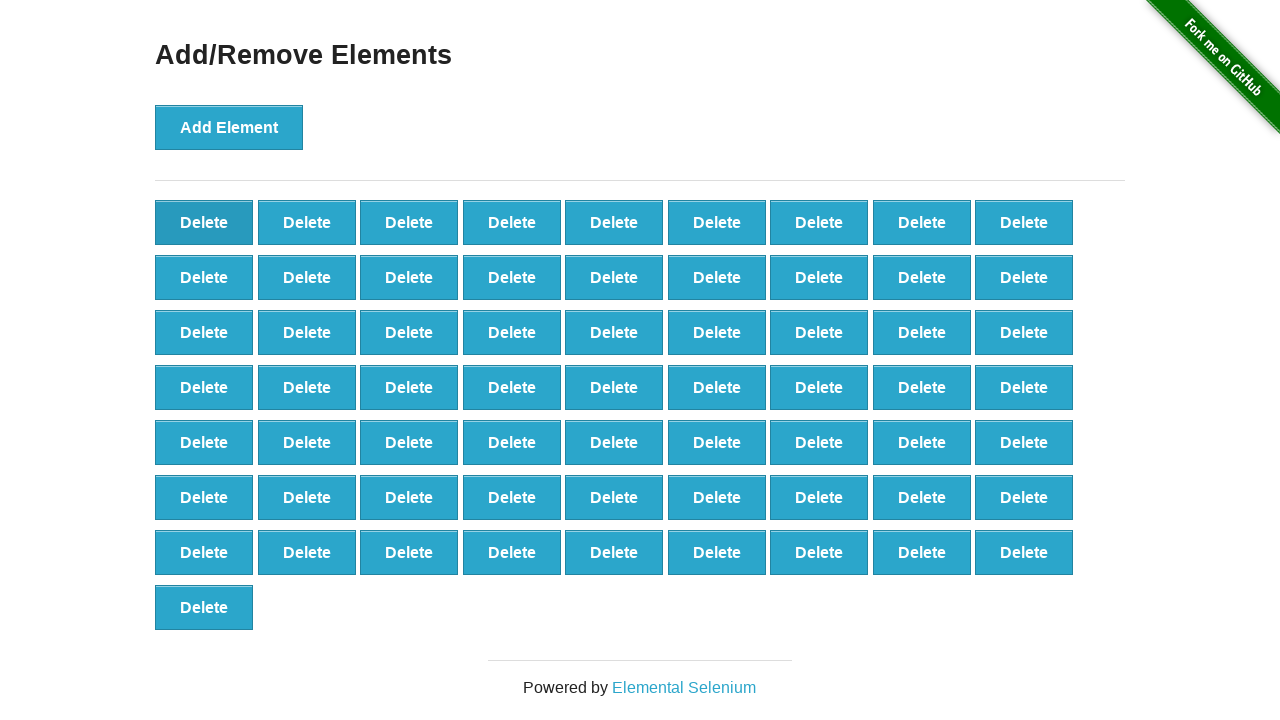

Clicked delete button (iteration 37/90) at (204, 222) on button.added-manually >> nth=0
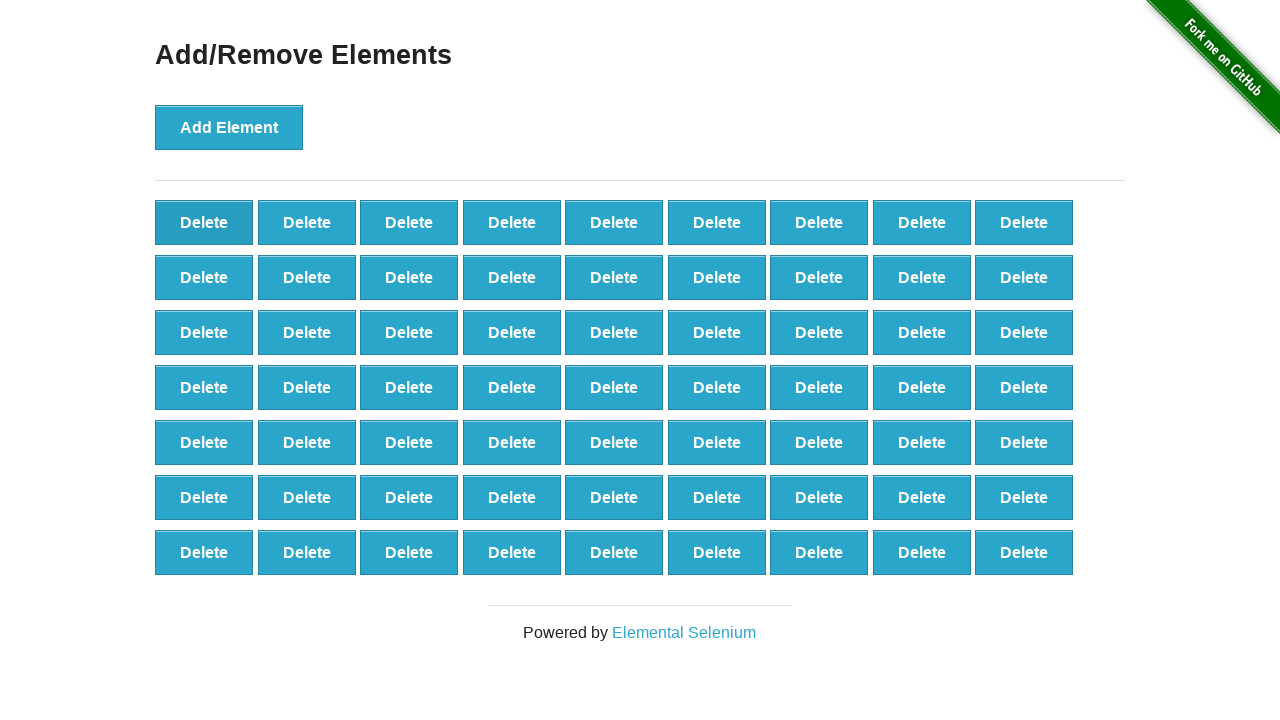

Clicked delete button (iteration 38/90) at (204, 222) on button.added-manually >> nth=0
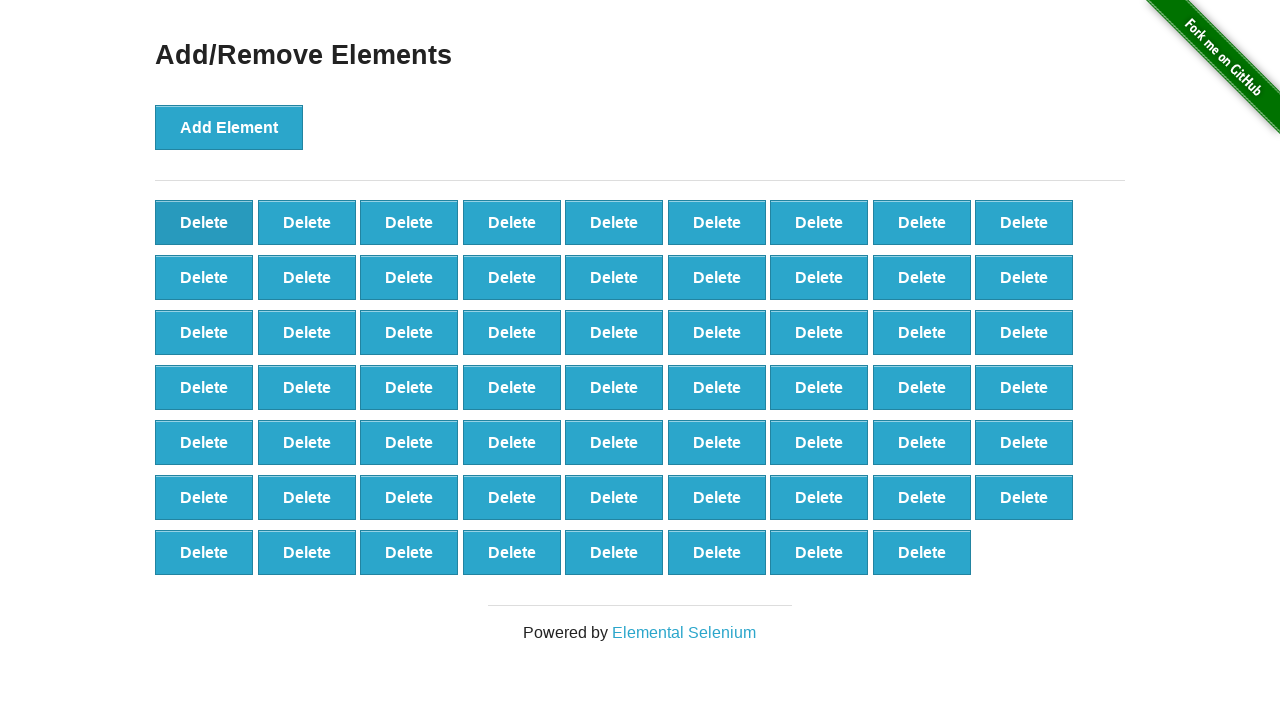

Clicked delete button (iteration 39/90) at (204, 222) on button.added-manually >> nth=0
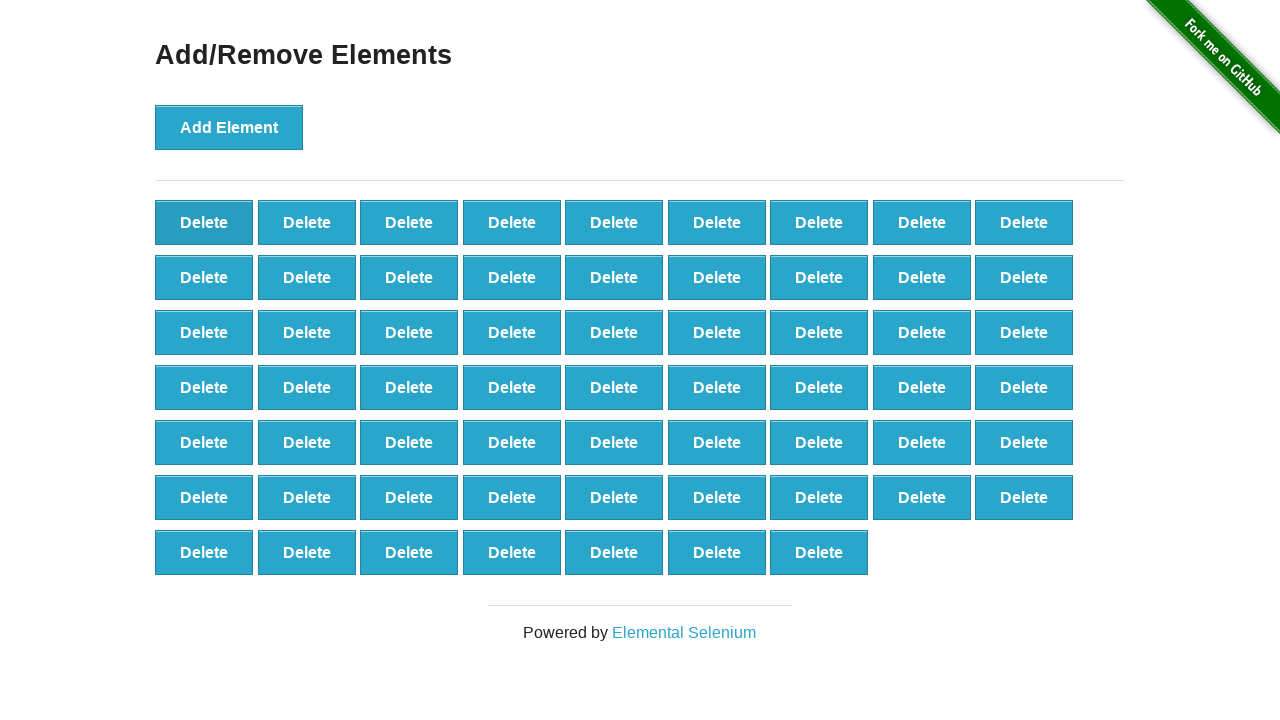

Clicked delete button (iteration 40/90) at (204, 222) on button.added-manually >> nth=0
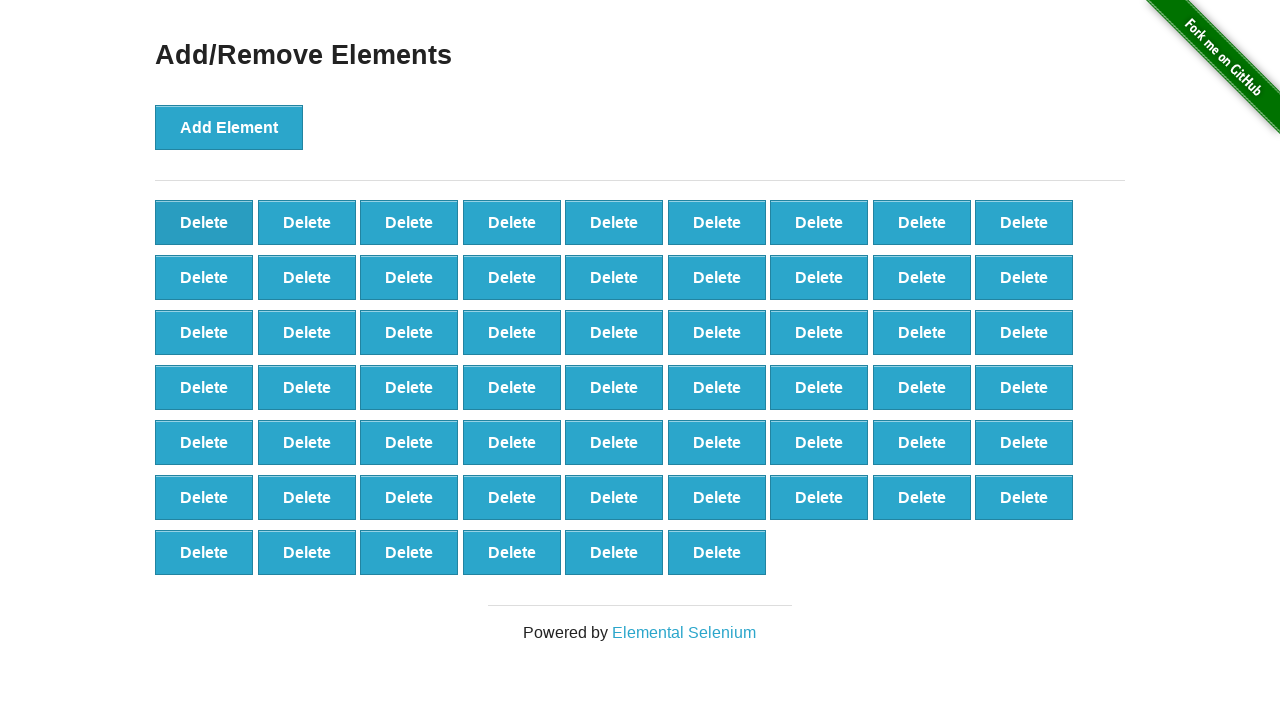

Clicked delete button (iteration 41/90) at (204, 222) on button.added-manually >> nth=0
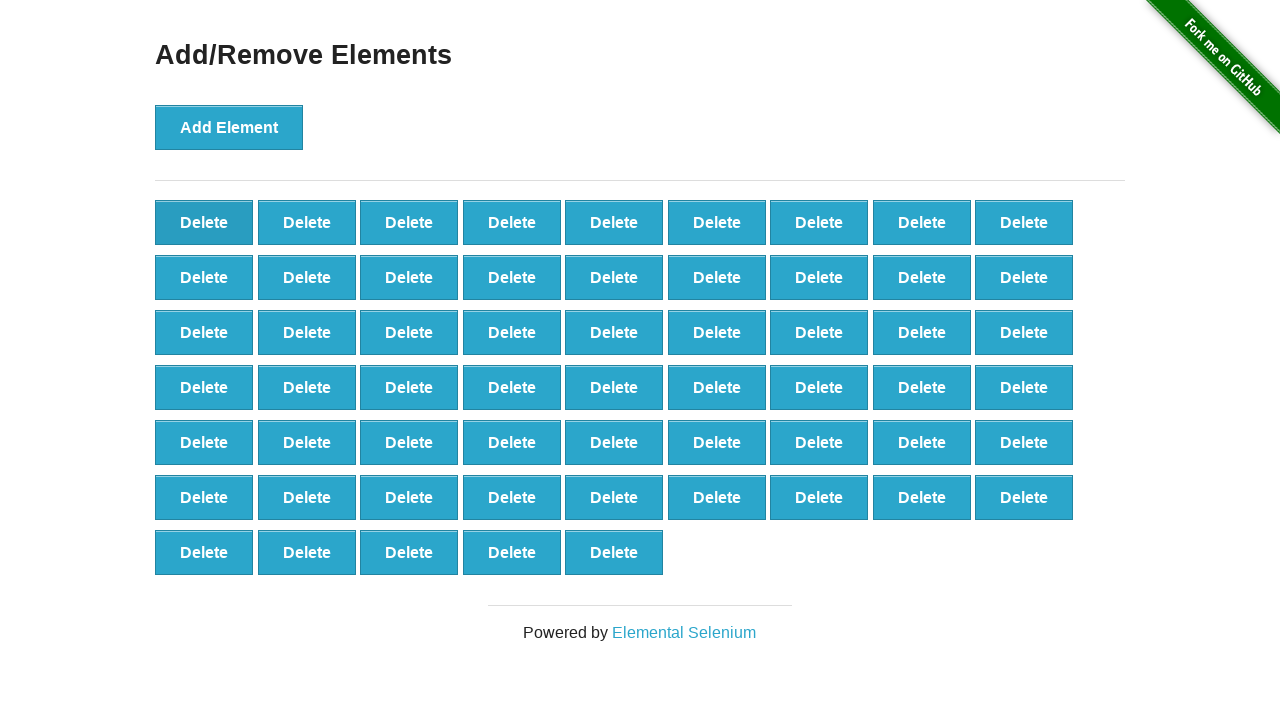

Clicked delete button (iteration 42/90) at (204, 222) on button.added-manually >> nth=0
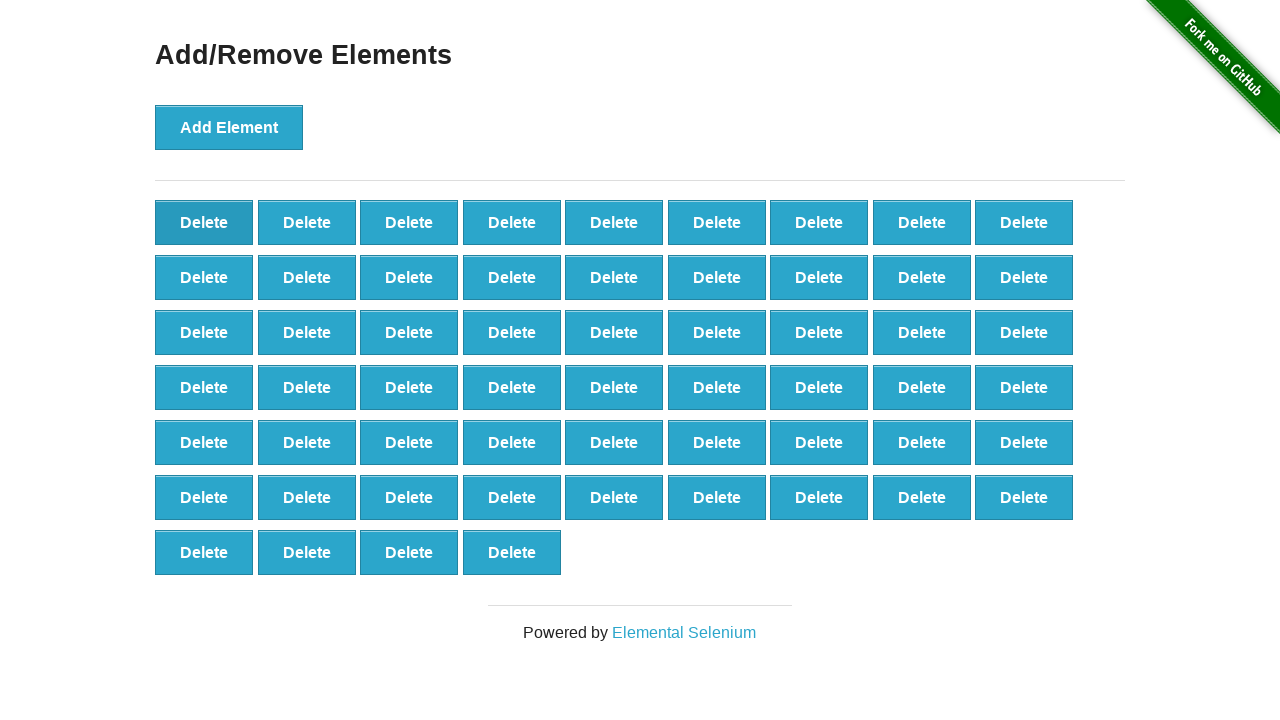

Clicked delete button (iteration 43/90) at (204, 222) on button.added-manually >> nth=0
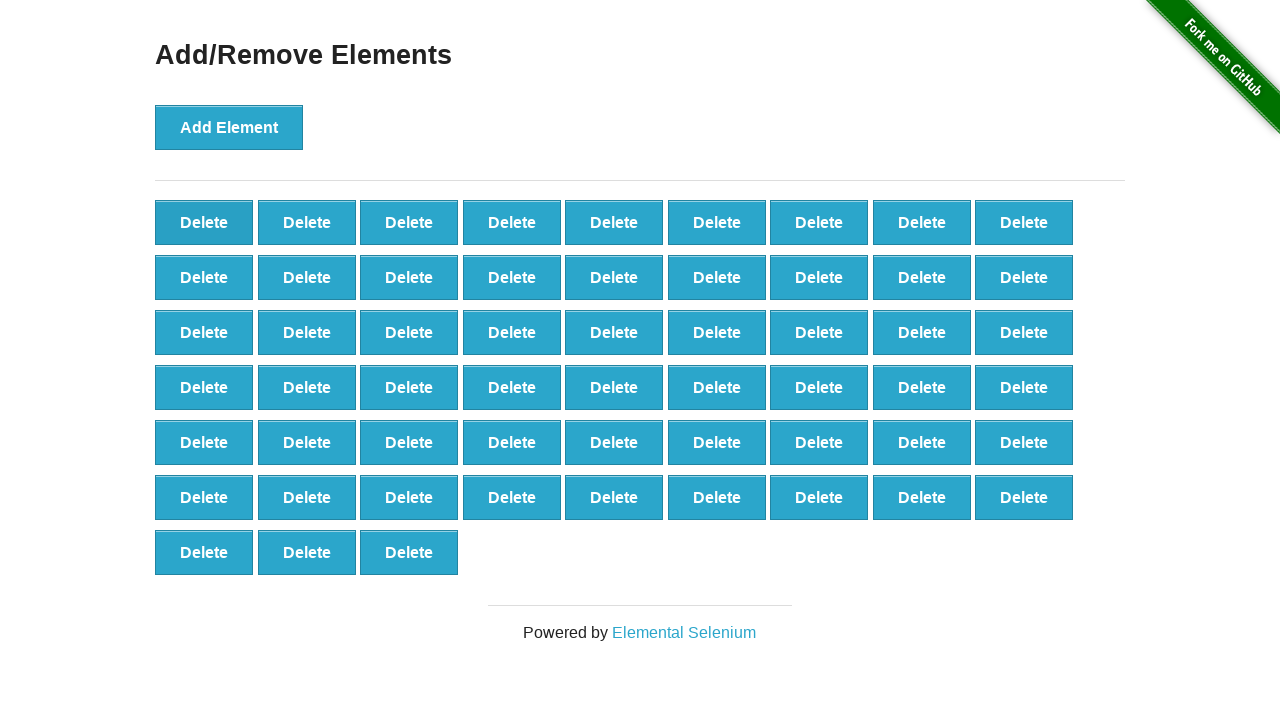

Clicked delete button (iteration 44/90) at (204, 222) on button.added-manually >> nth=0
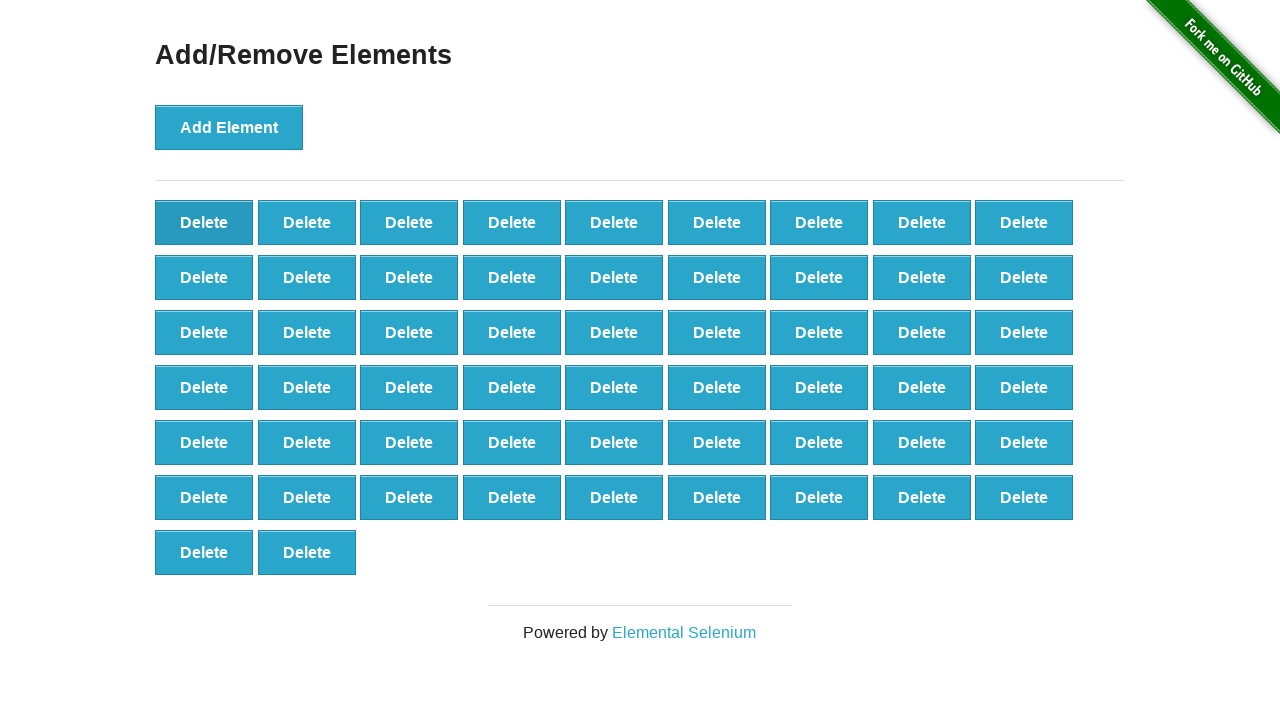

Clicked delete button (iteration 45/90) at (204, 222) on button.added-manually >> nth=0
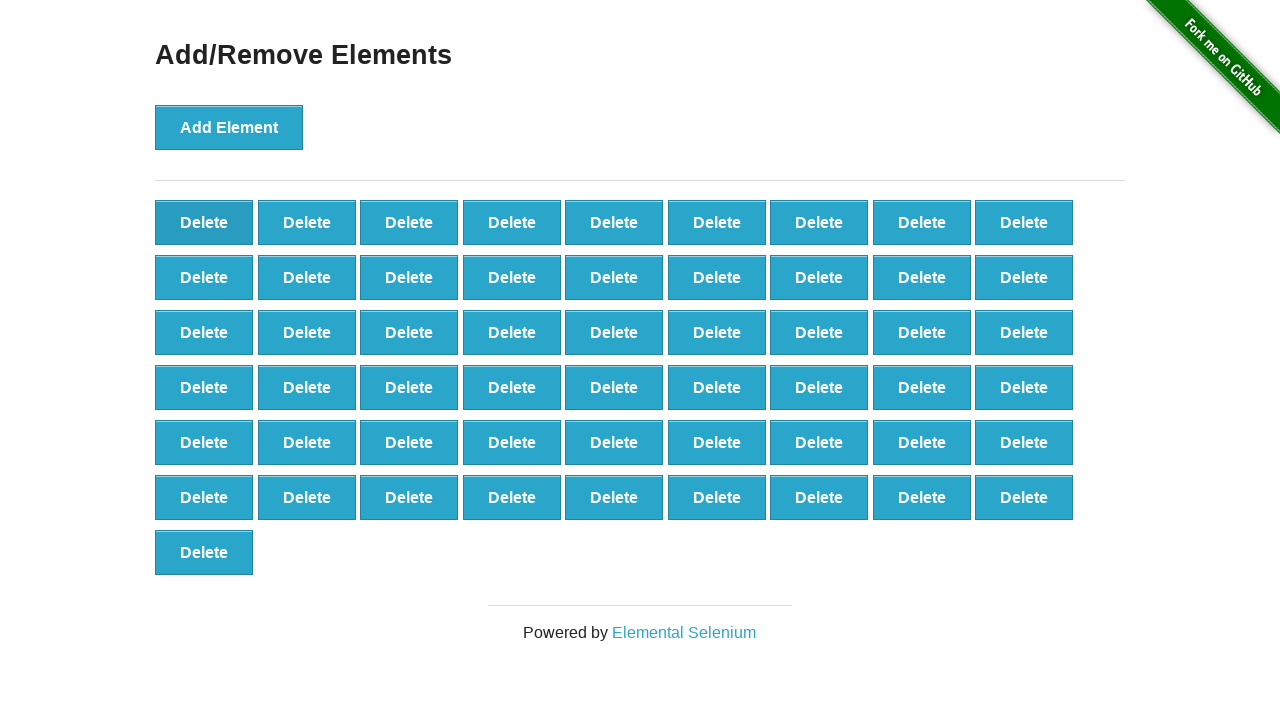

Clicked delete button (iteration 46/90) at (204, 222) on button.added-manually >> nth=0
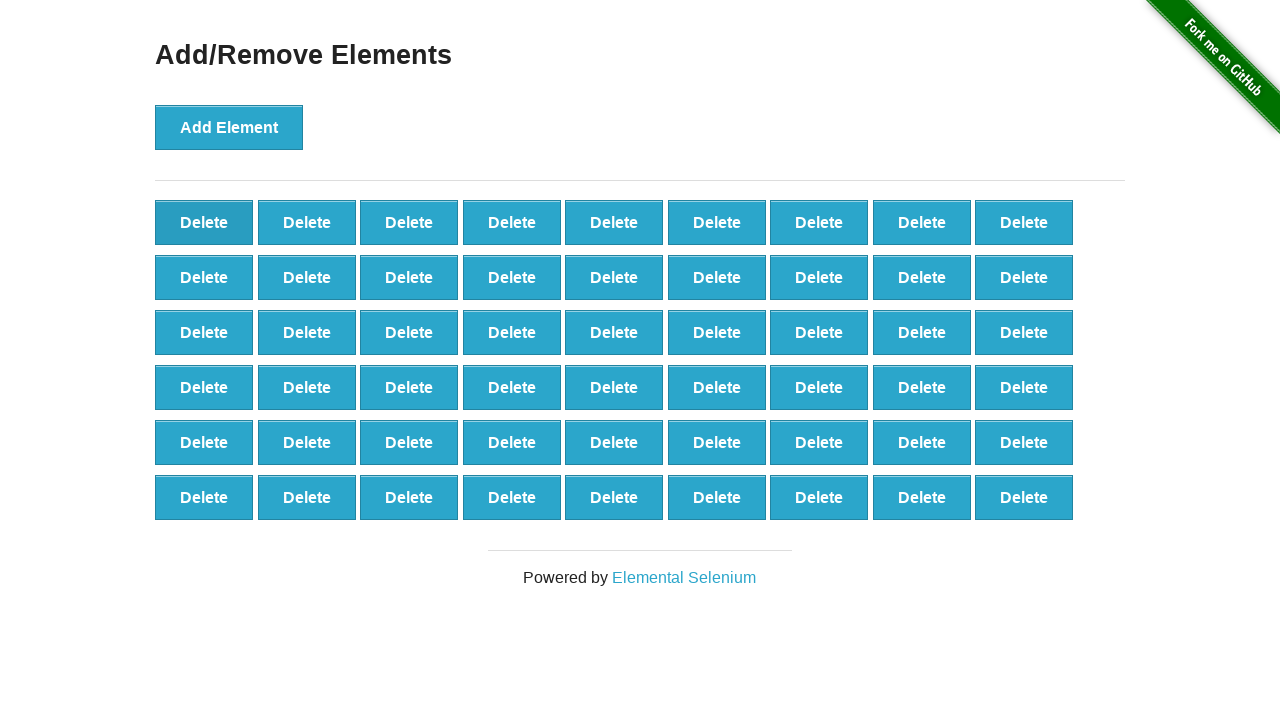

Clicked delete button (iteration 47/90) at (204, 222) on button.added-manually >> nth=0
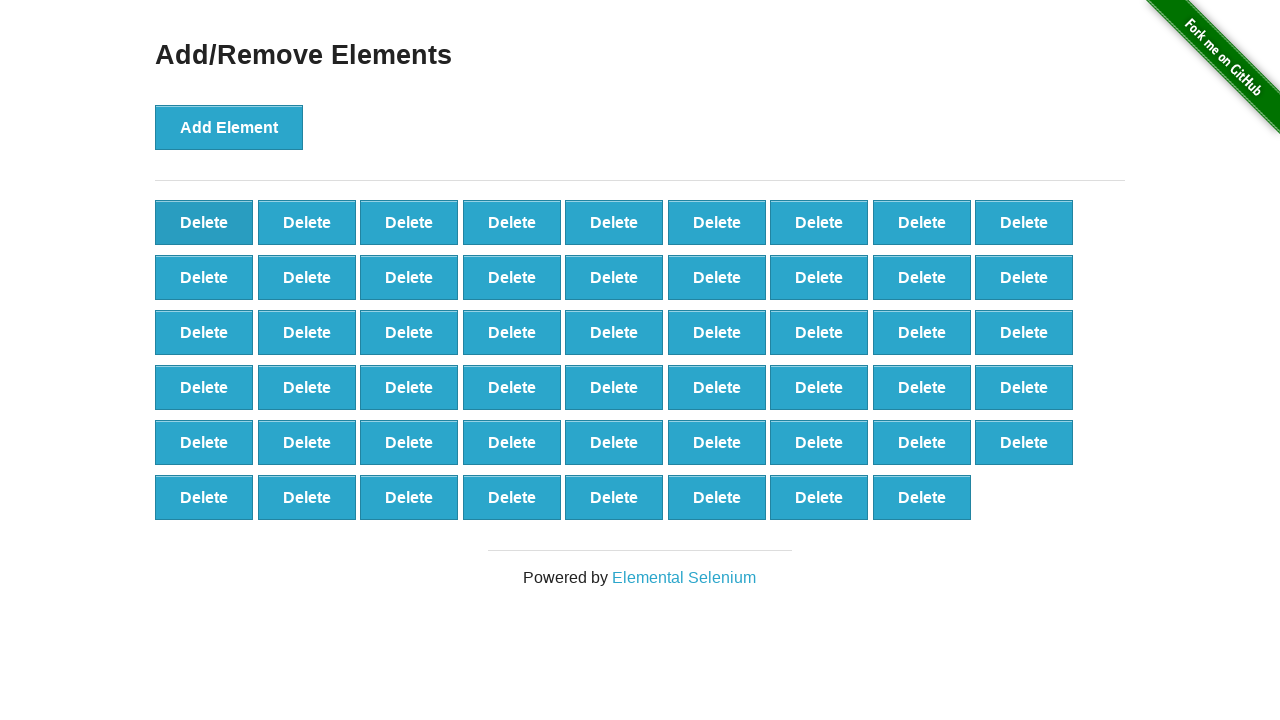

Clicked delete button (iteration 48/90) at (204, 222) on button.added-manually >> nth=0
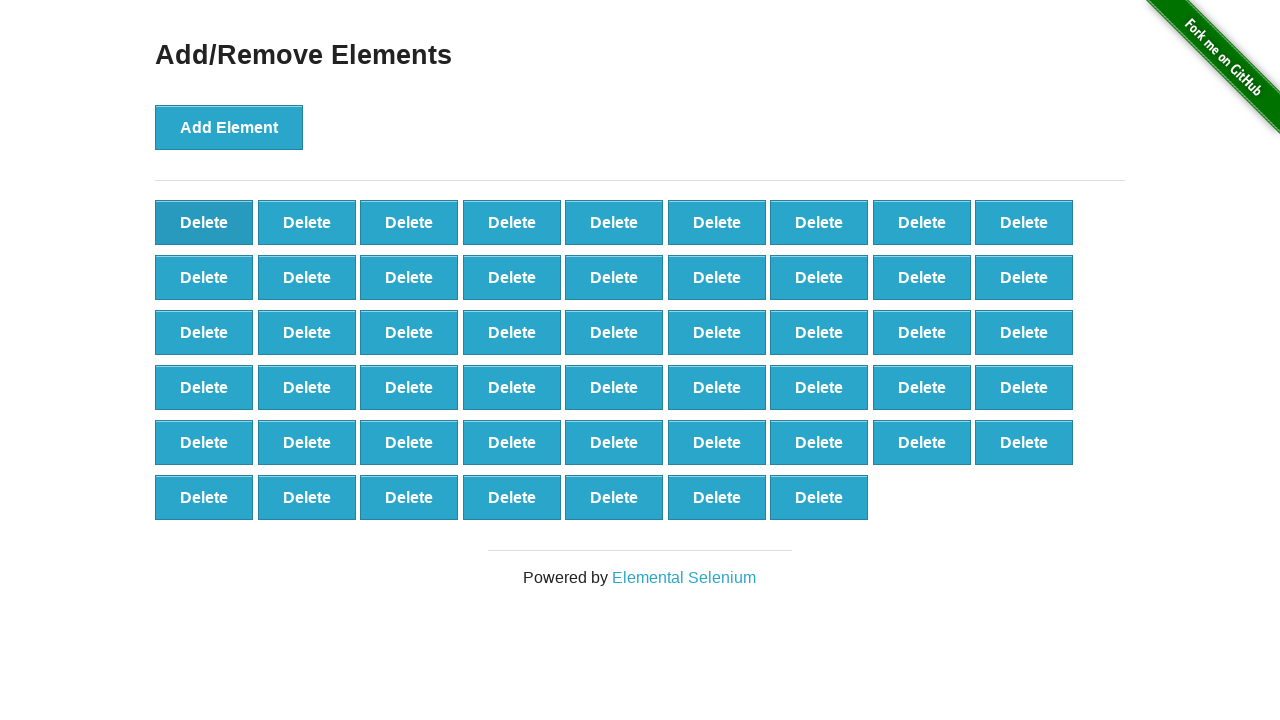

Clicked delete button (iteration 49/90) at (204, 222) on button.added-manually >> nth=0
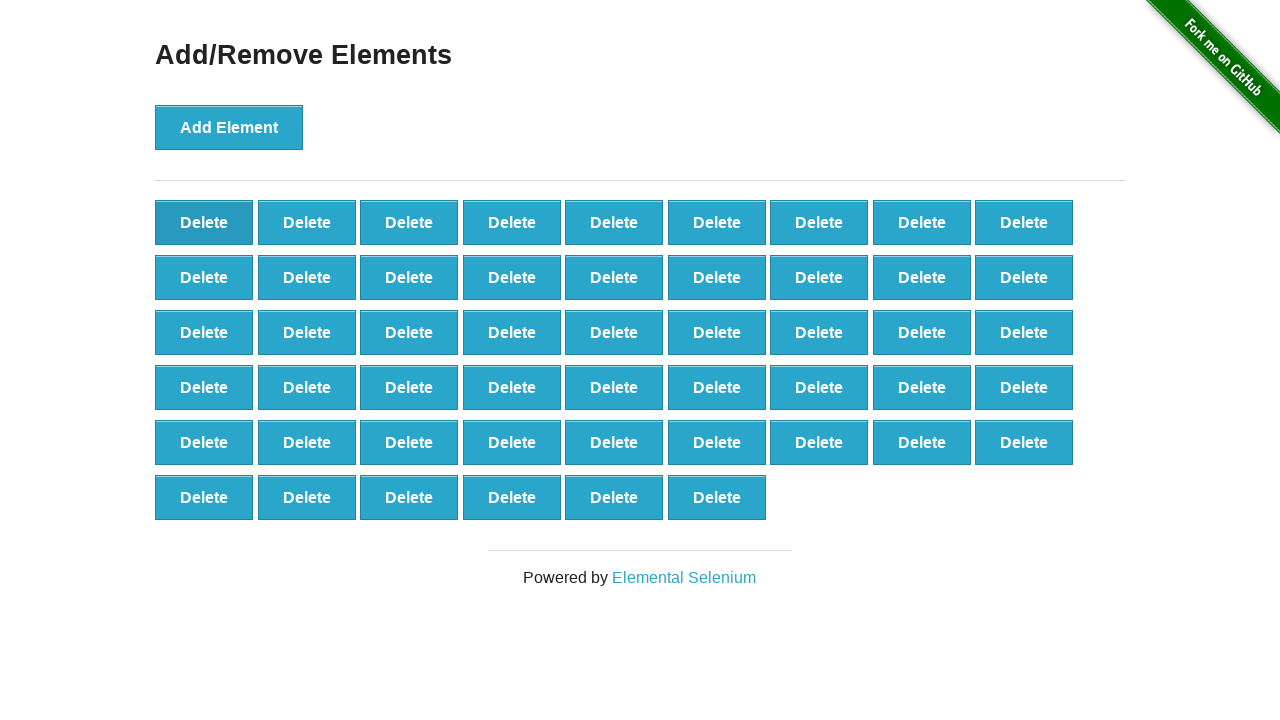

Clicked delete button (iteration 50/90) at (204, 222) on button.added-manually >> nth=0
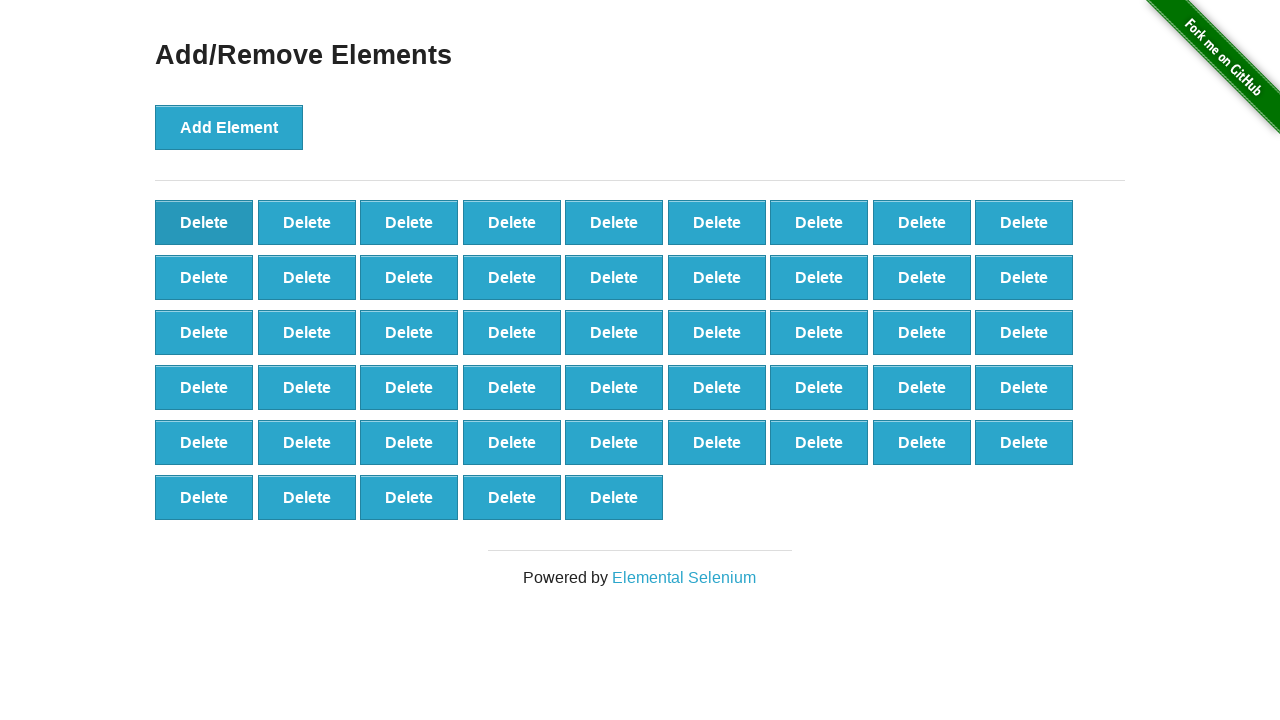

Clicked delete button (iteration 51/90) at (204, 222) on button.added-manually >> nth=0
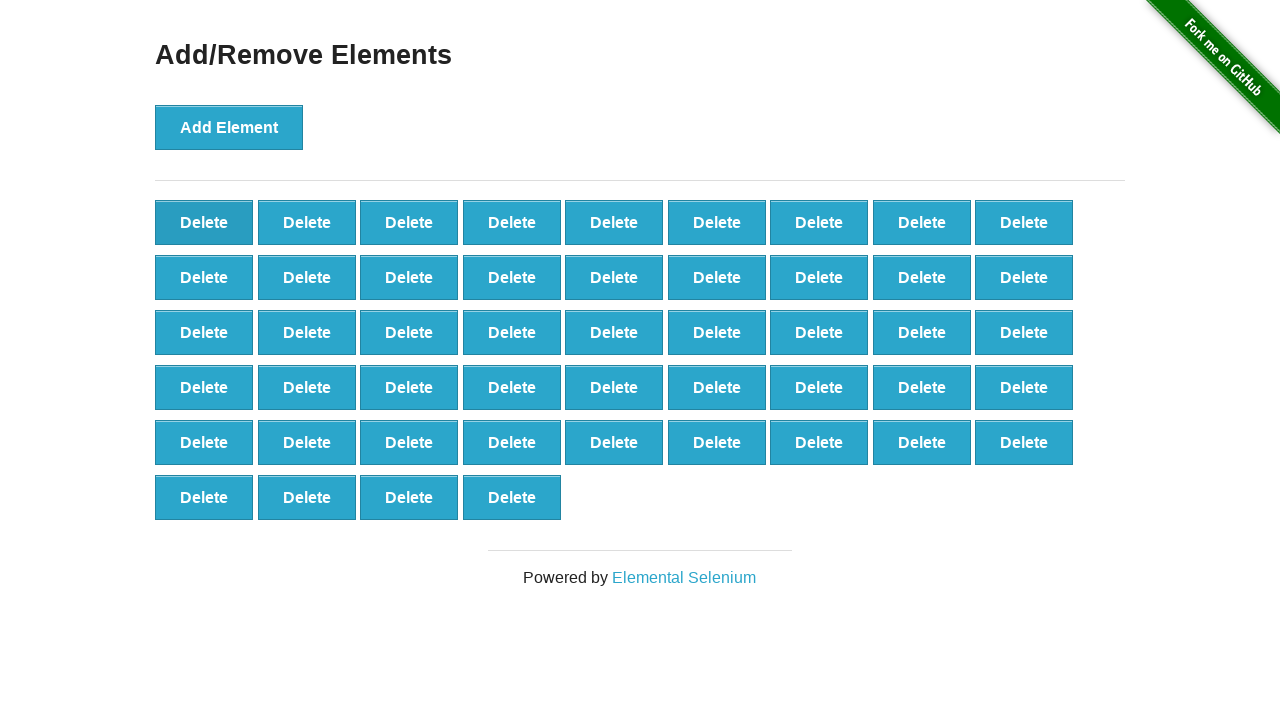

Clicked delete button (iteration 52/90) at (204, 222) on button.added-manually >> nth=0
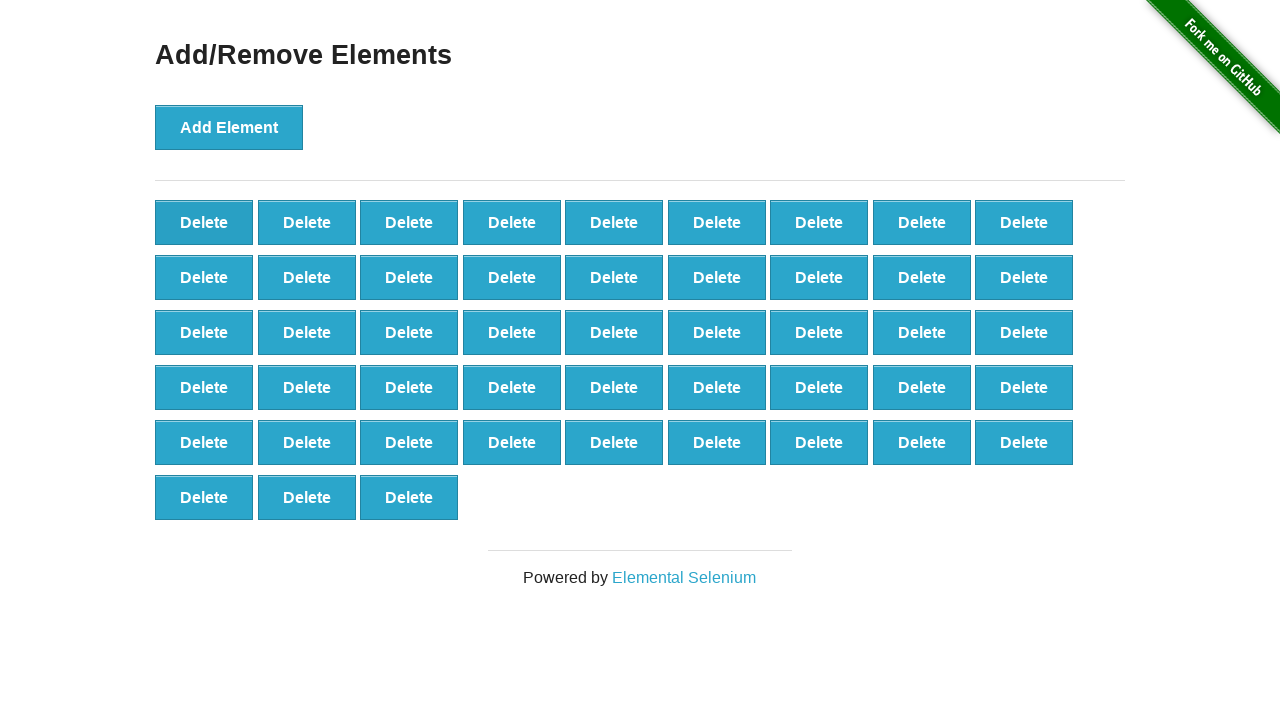

Clicked delete button (iteration 53/90) at (204, 222) on button.added-manually >> nth=0
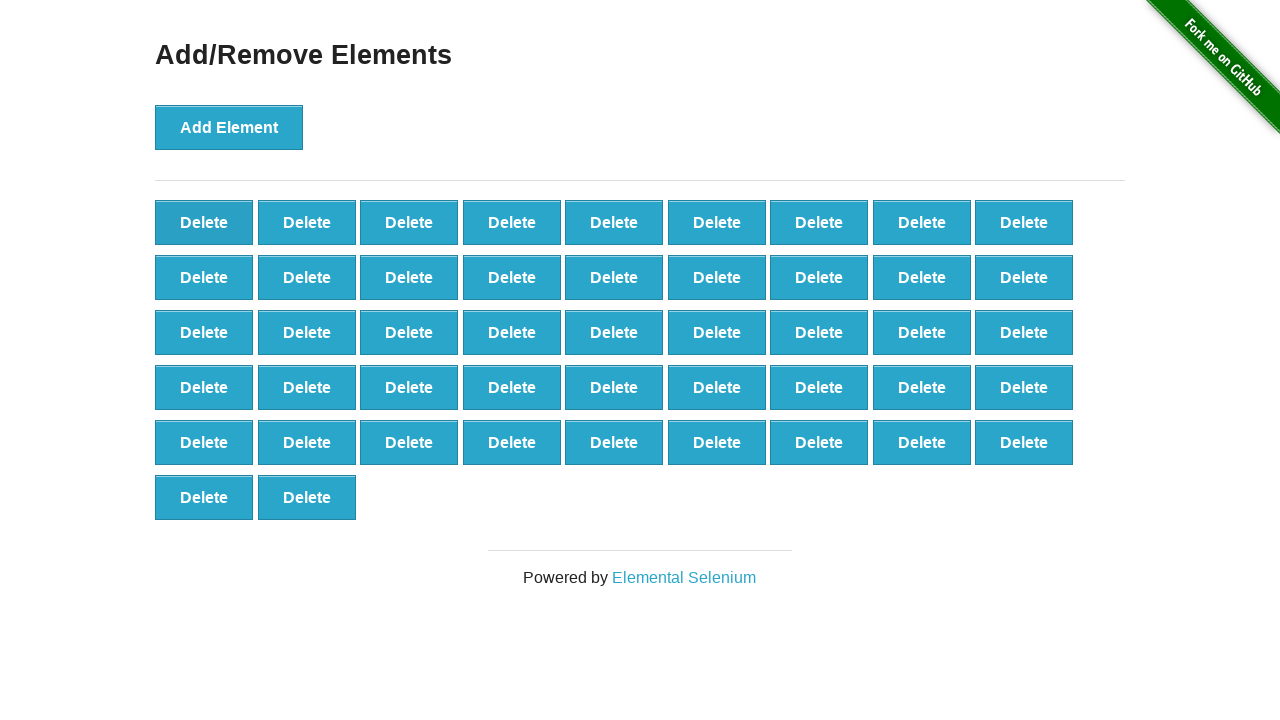

Clicked delete button (iteration 54/90) at (204, 222) on button.added-manually >> nth=0
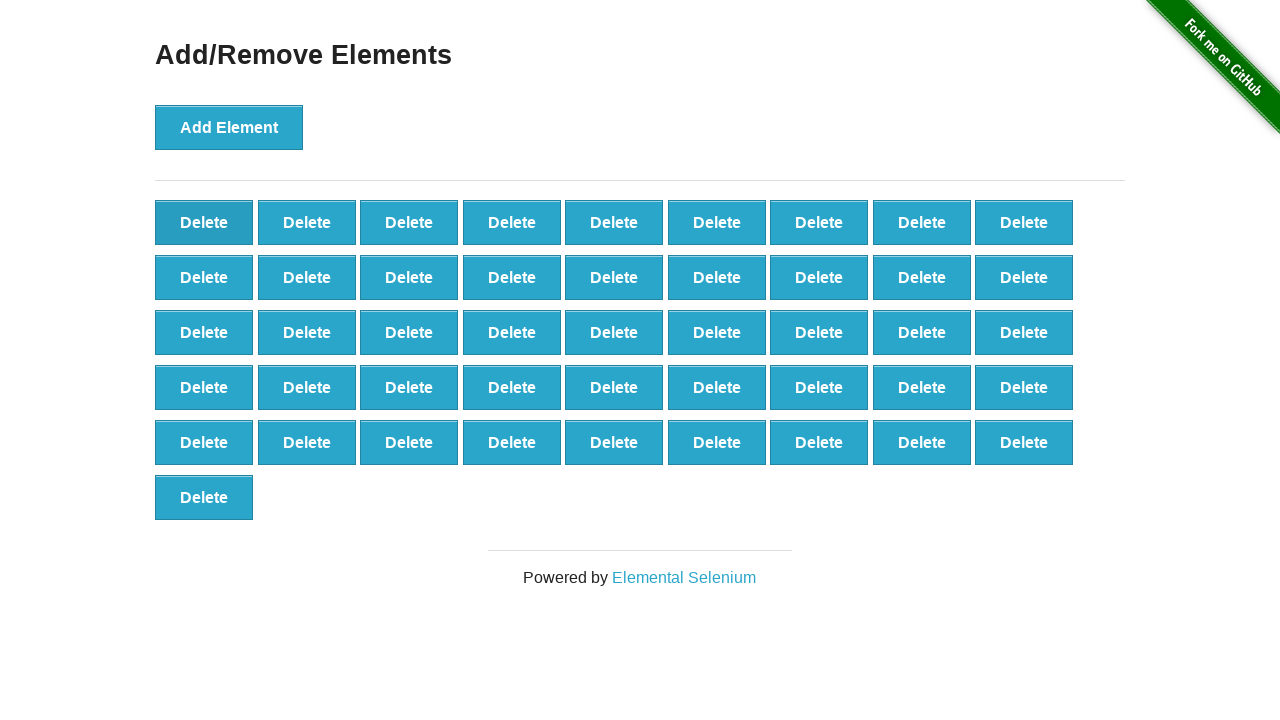

Clicked delete button (iteration 55/90) at (204, 222) on button.added-manually >> nth=0
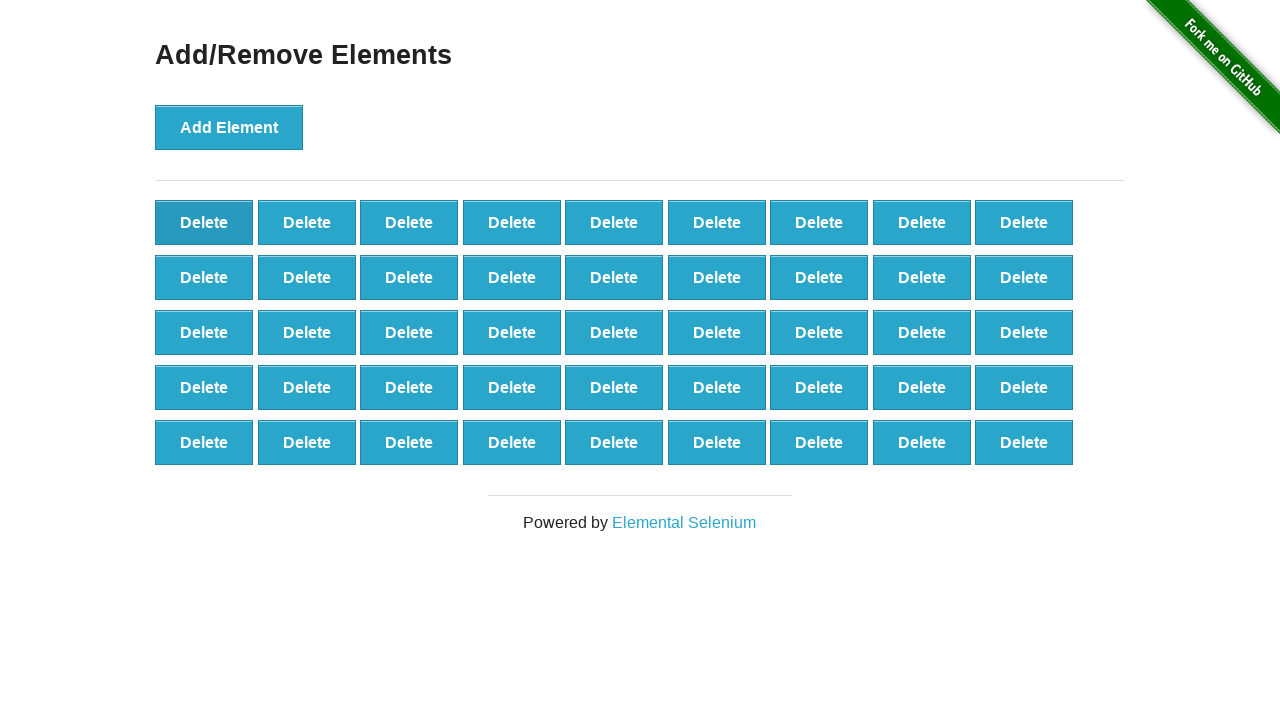

Clicked delete button (iteration 56/90) at (204, 222) on button.added-manually >> nth=0
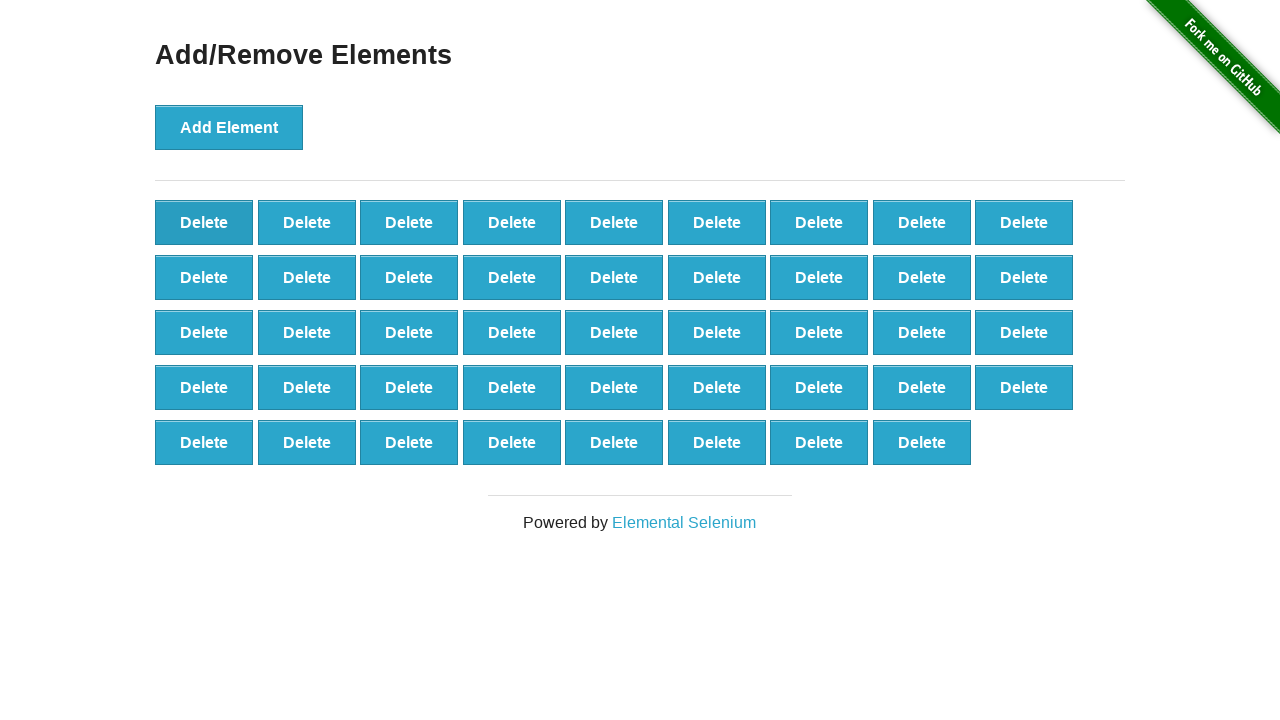

Clicked delete button (iteration 57/90) at (204, 222) on button.added-manually >> nth=0
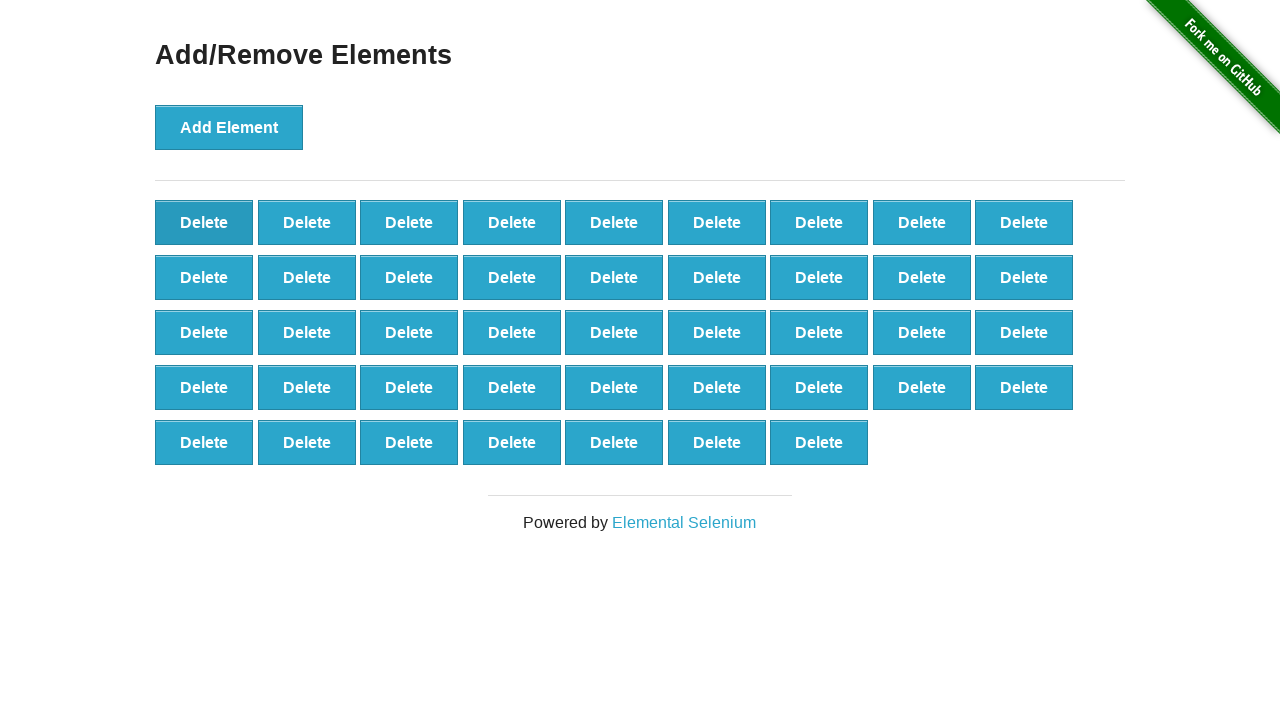

Clicked delete button (iteration 58/90) at (204, 222) on button.added-manually >> nth=0
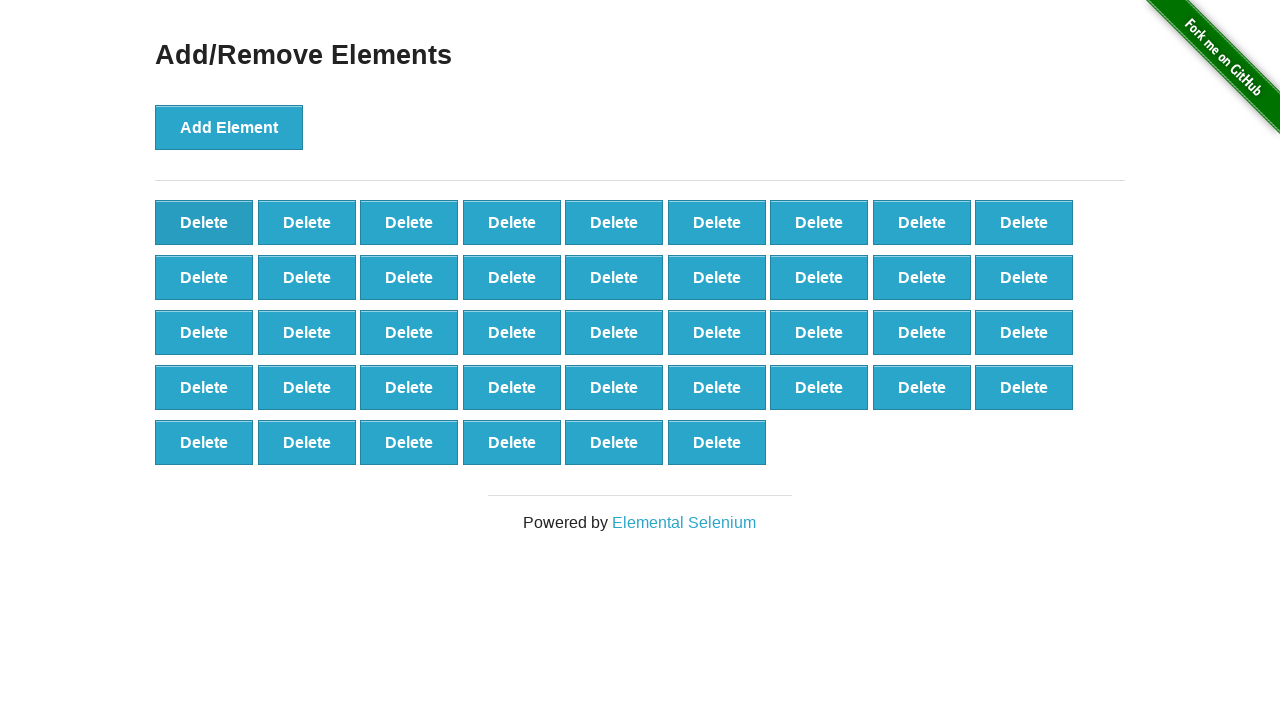

Clicked delete button (iteration 59/90) at (204, 222) on button.added-manually >> nth=0
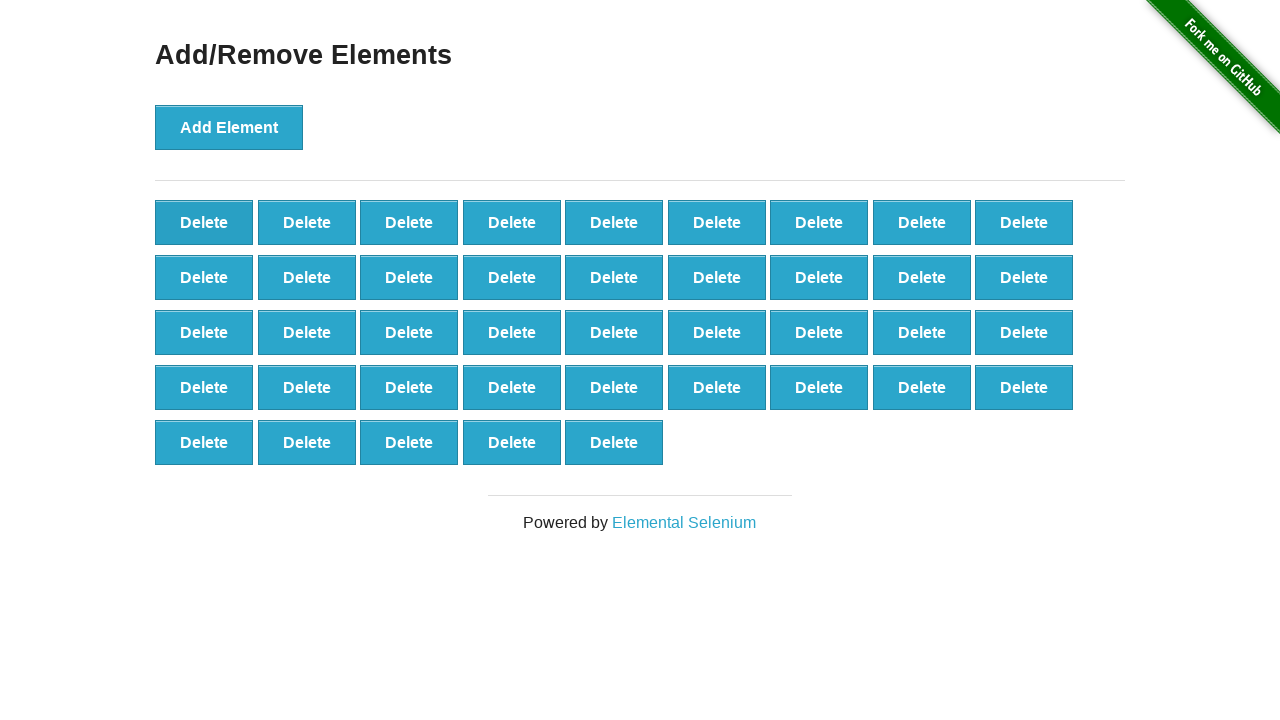

Clicked delete button (iteration 60/90) at (204, 222) on button.added-manually >> nth=0
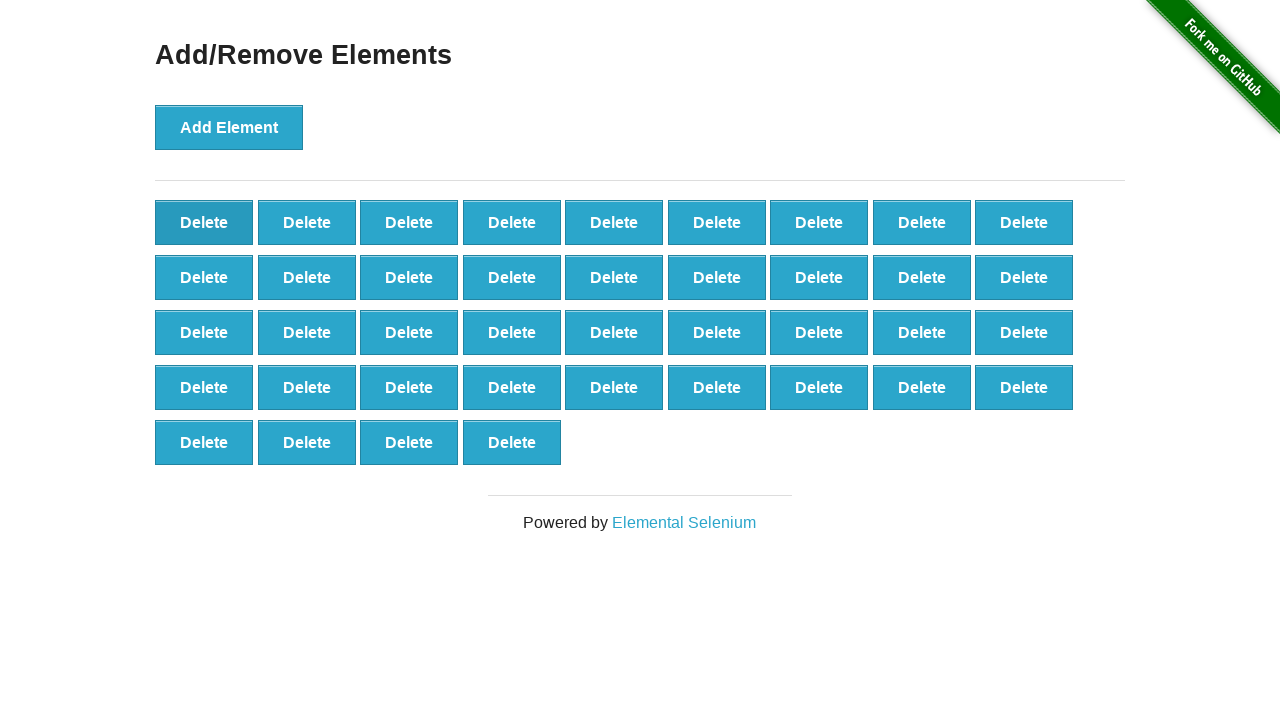

Clicked delete button (iteration 61/90) at (204, 222) on button.added-manually >> nth=0
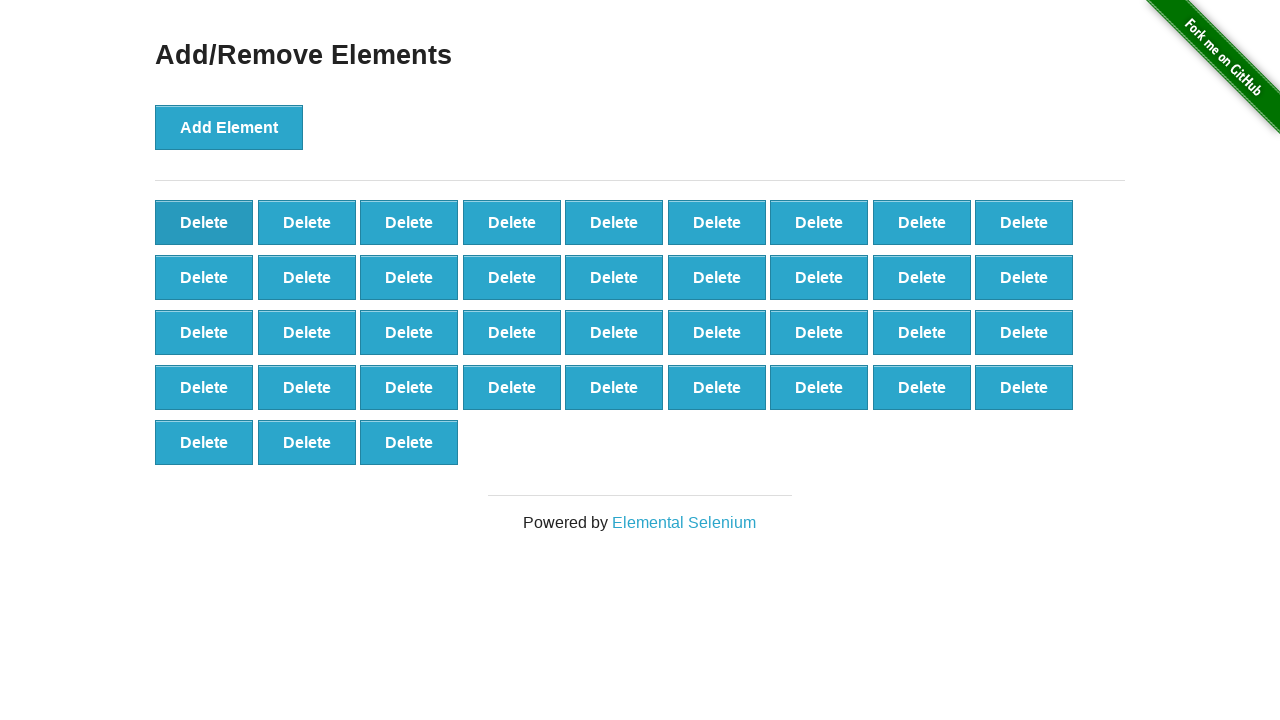

Clicked delete button (iteration 62/90) at (204, 222) on button.added-manually >> nth=0
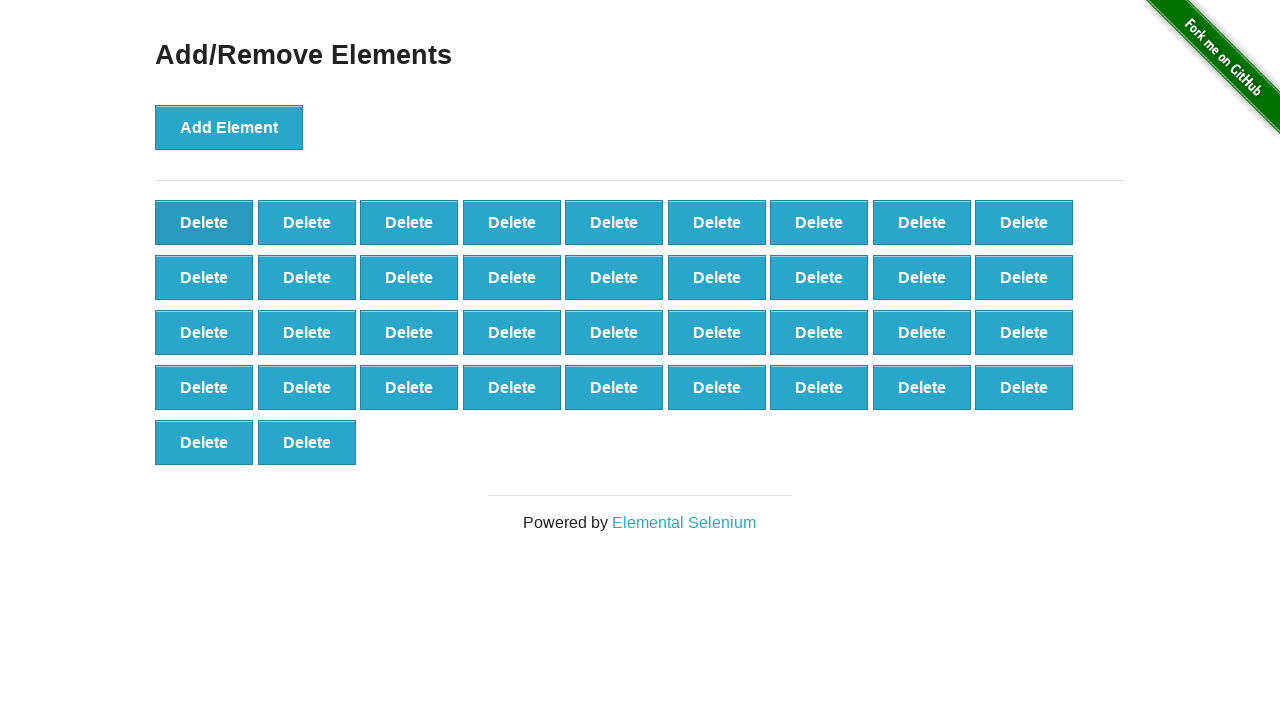

Clicked delete button (iteration 63/90) at (204, 222) on button.added-manually >> nth=0
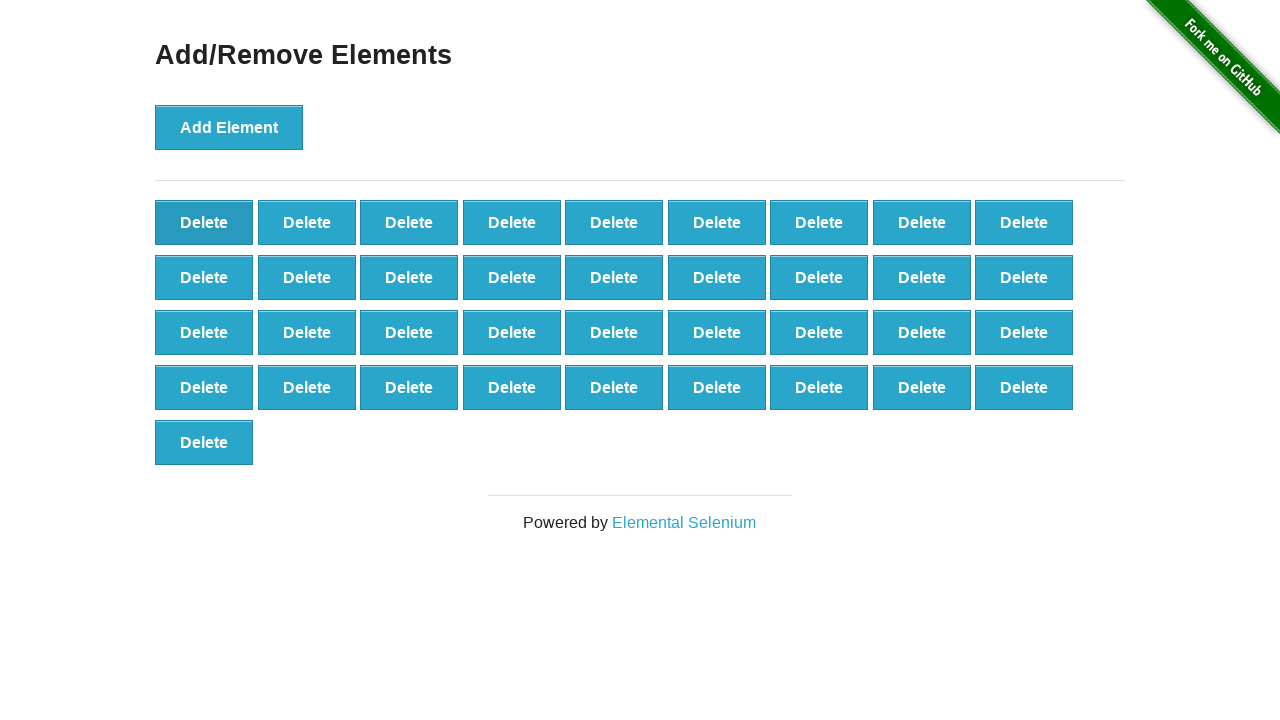

Clicked delete button (iteration 64/90) at (204, 222) on button.added-manually >> nth=0
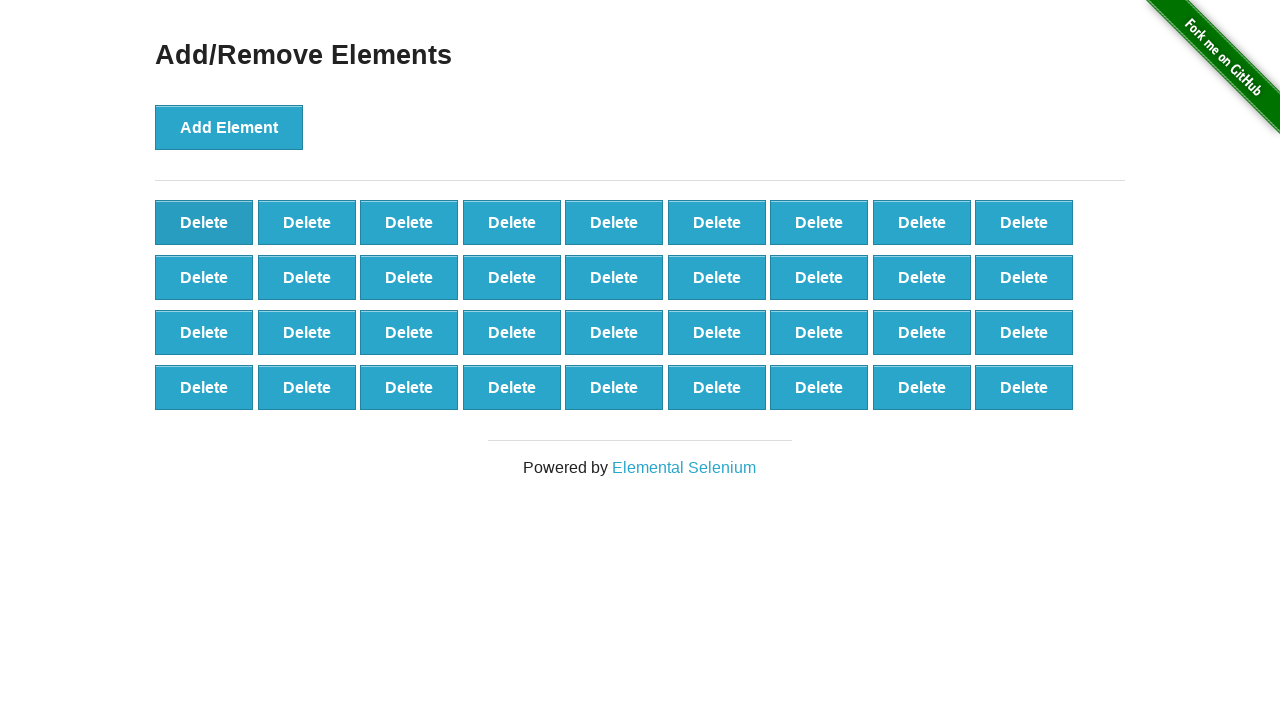

Clicked delete button (iteration 65/90) at (204, 222) on button.added-manually >> nth=0
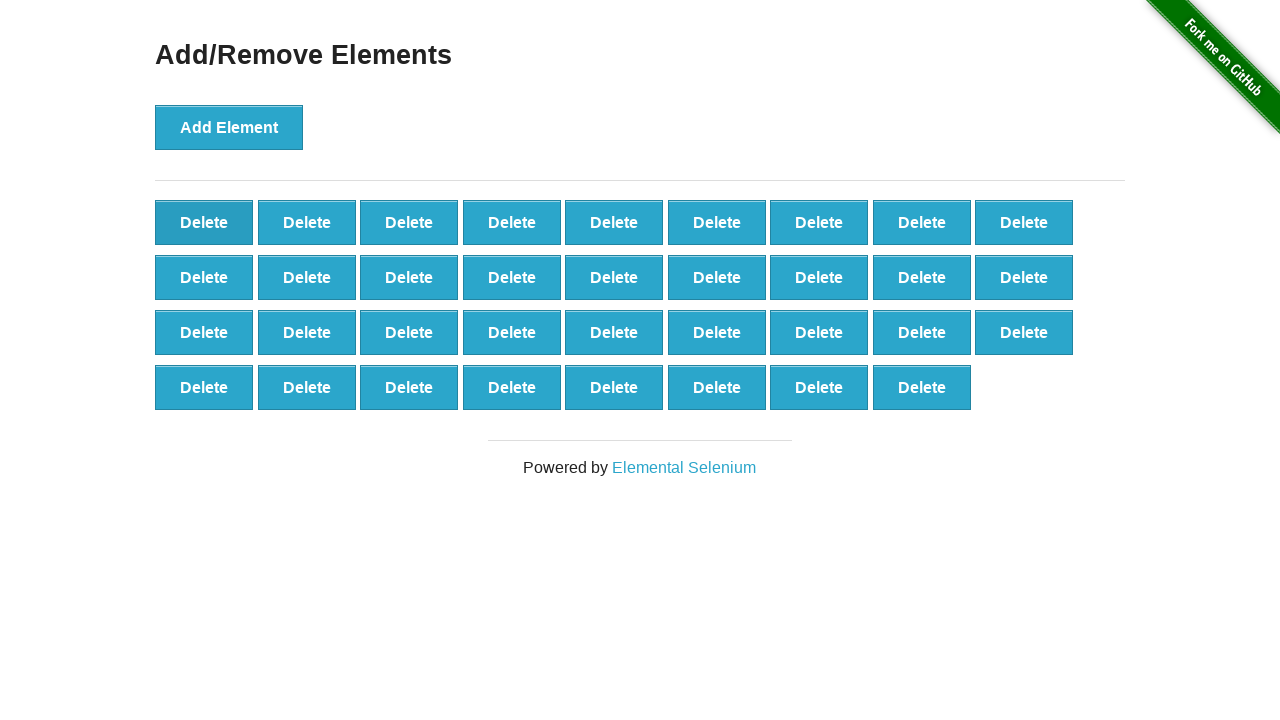

Clicked delete button (iteration 66/90) at (204, 222) on button.added-manually >> nth=0
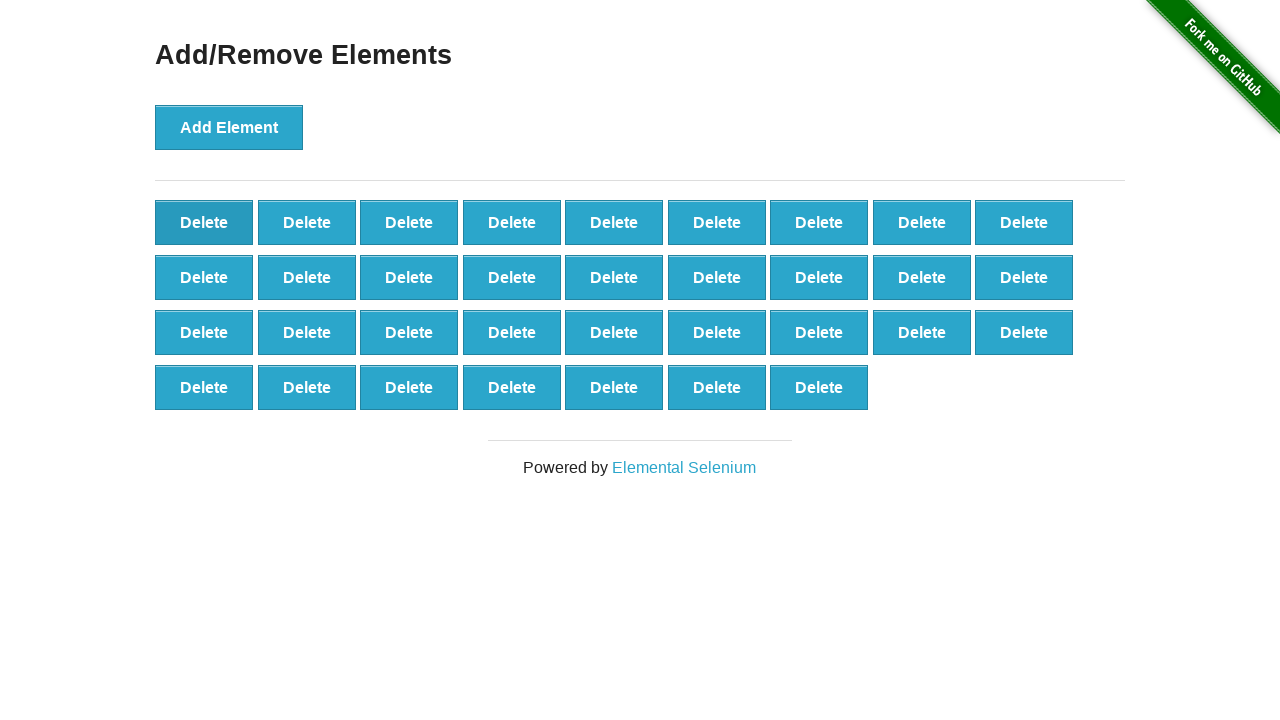

Clicked delete button (iteration 67/90) at (204, 222) on button.added-manually >> nth=0
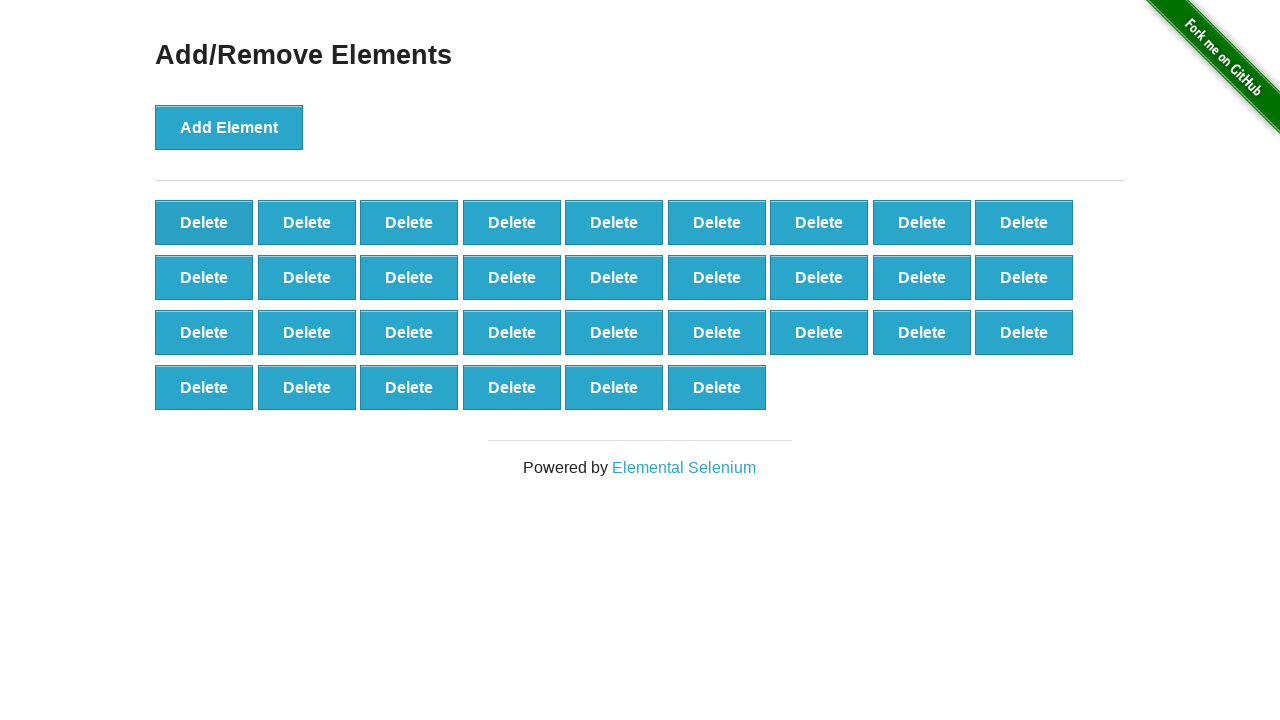

Clicked delete button (iteration 68/90) at (204, 222) on button.added-manually >> nth=0
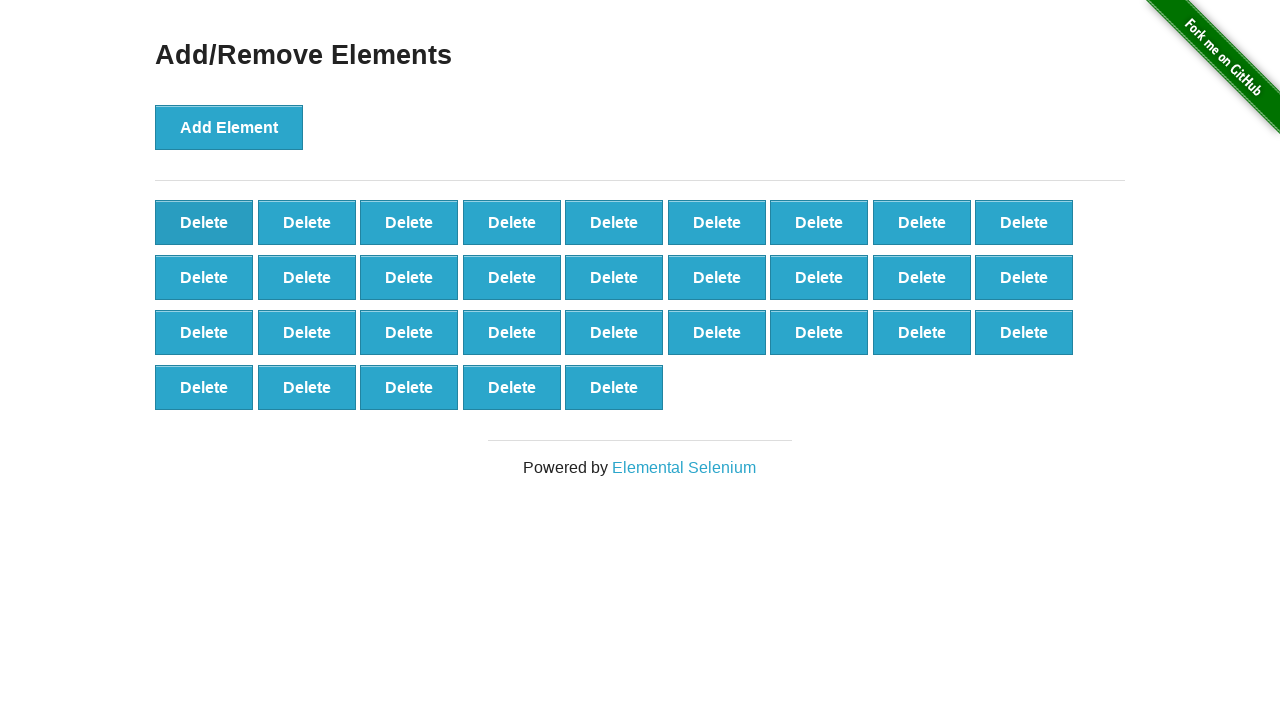

Clicked delete button (iteration 69/90) at (204, 222) on button.added-manually >> nth=0
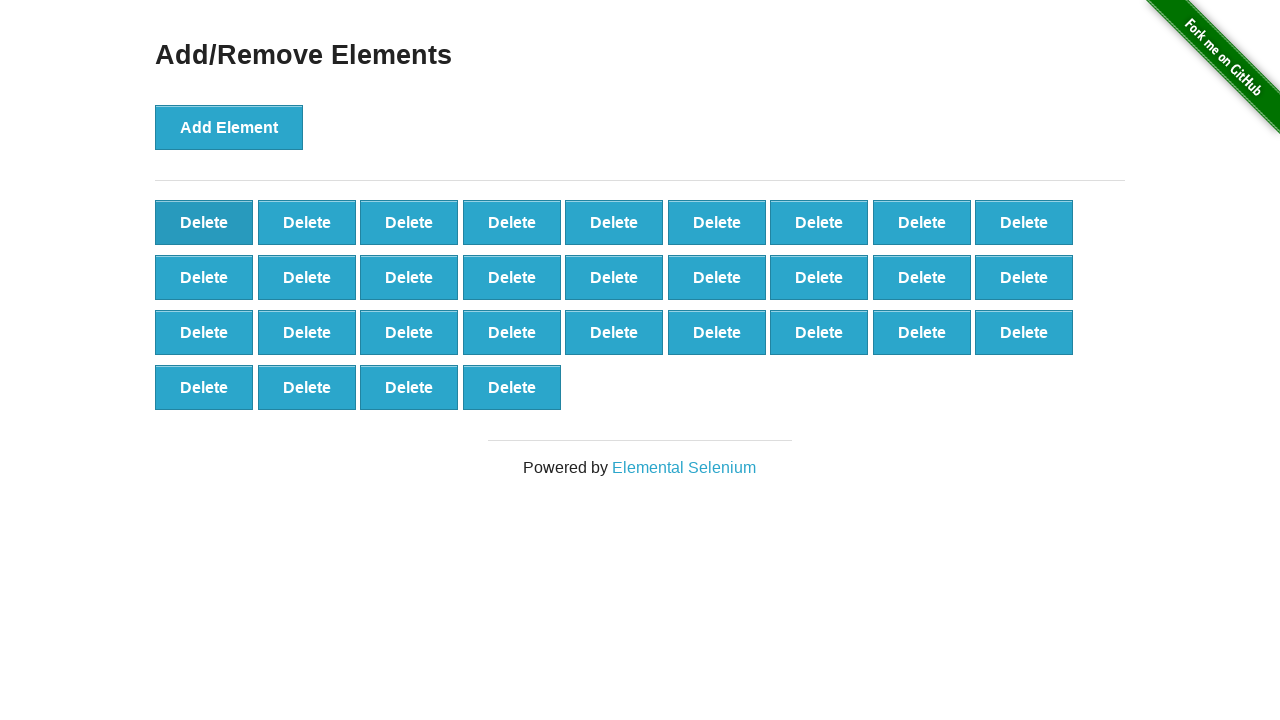

Clicked delete button (iteration 70/90) at (204, 222) on button.added-manually >> nth=0
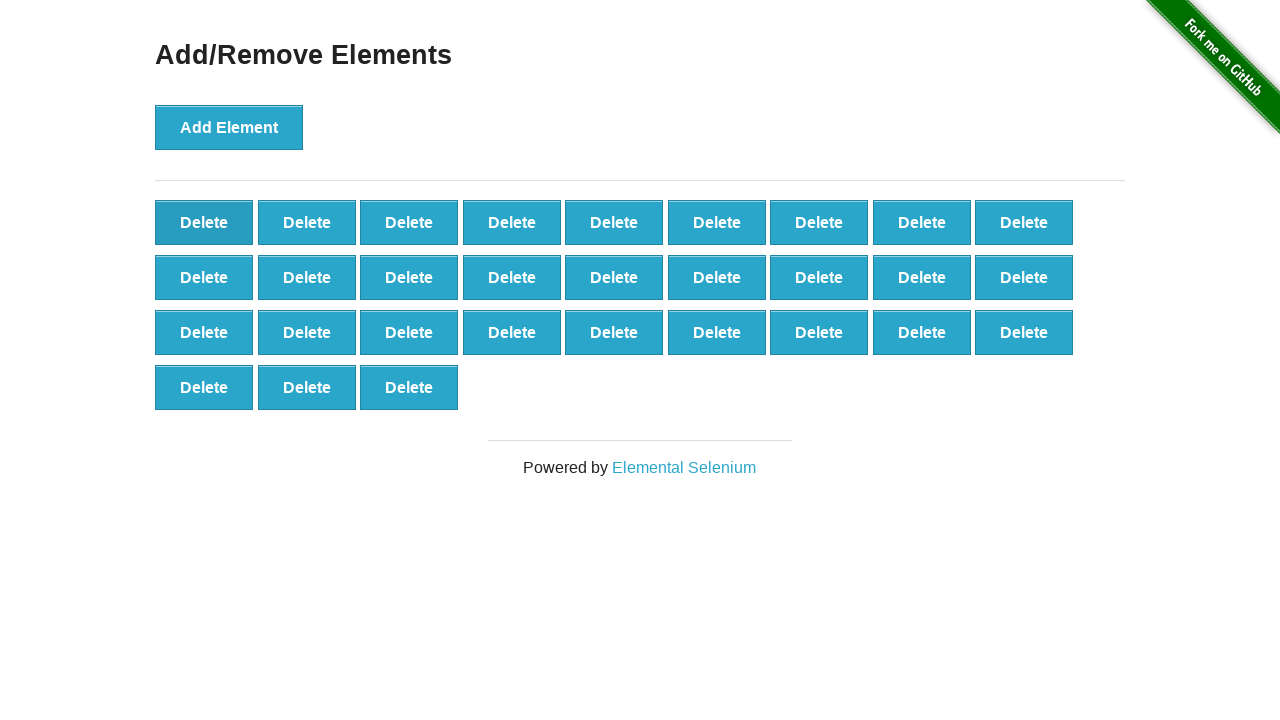

Clicked delete button (iteration 71/90) at (204, 222) on button.added-manually >> nth=0
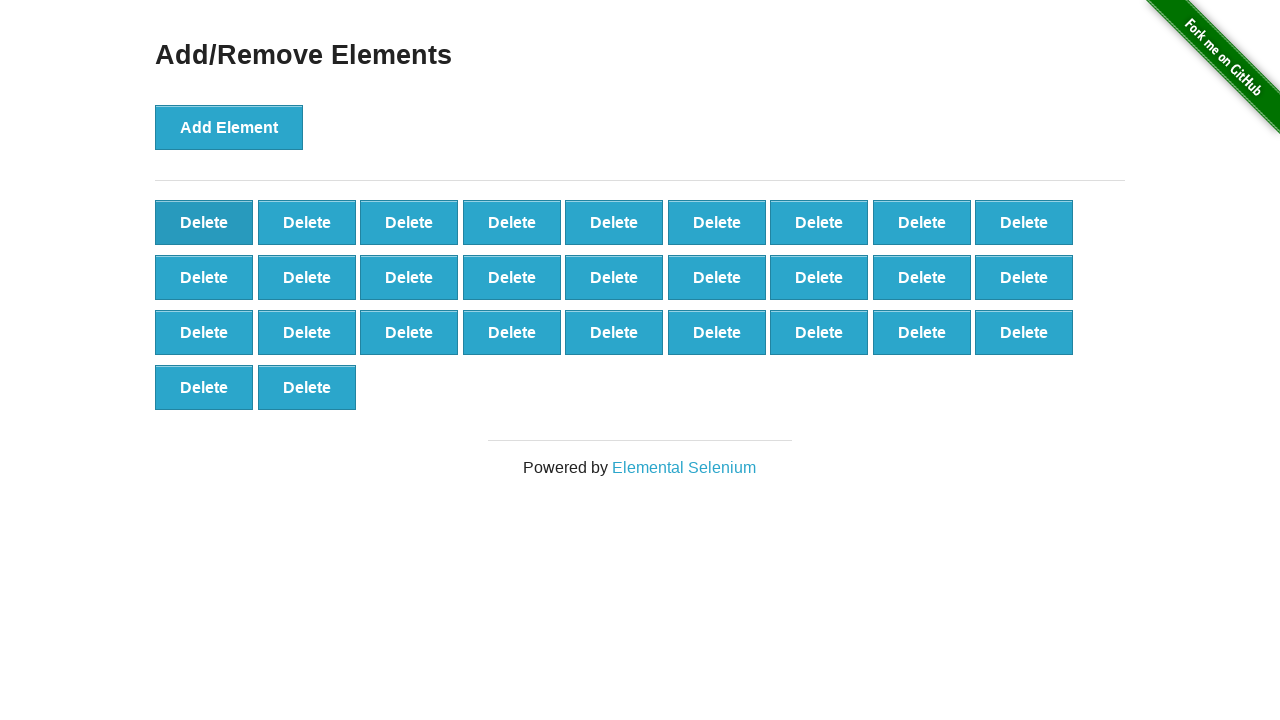

Clicked delete button (iteration 72/90) at (204, 222) on button.added-manually >> nth=0
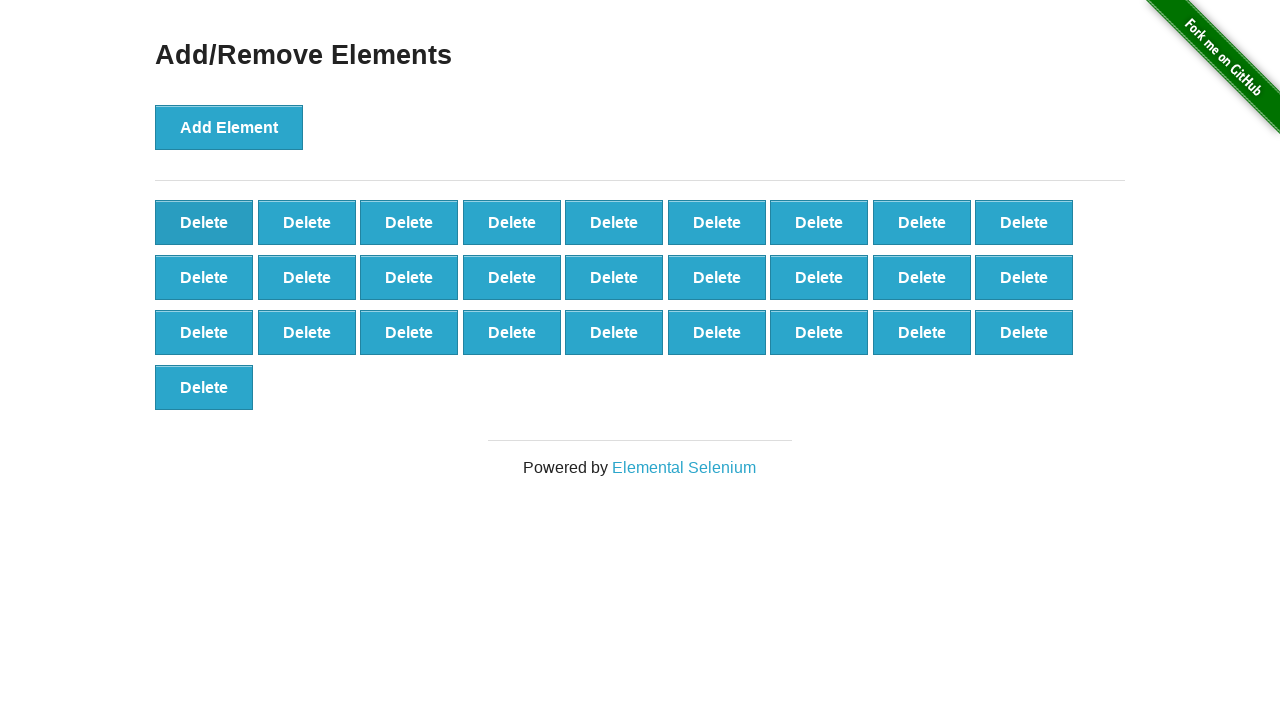

Clicked delete button (iteration 73/90) at (204, 222) on button.added-manually >> nth=0
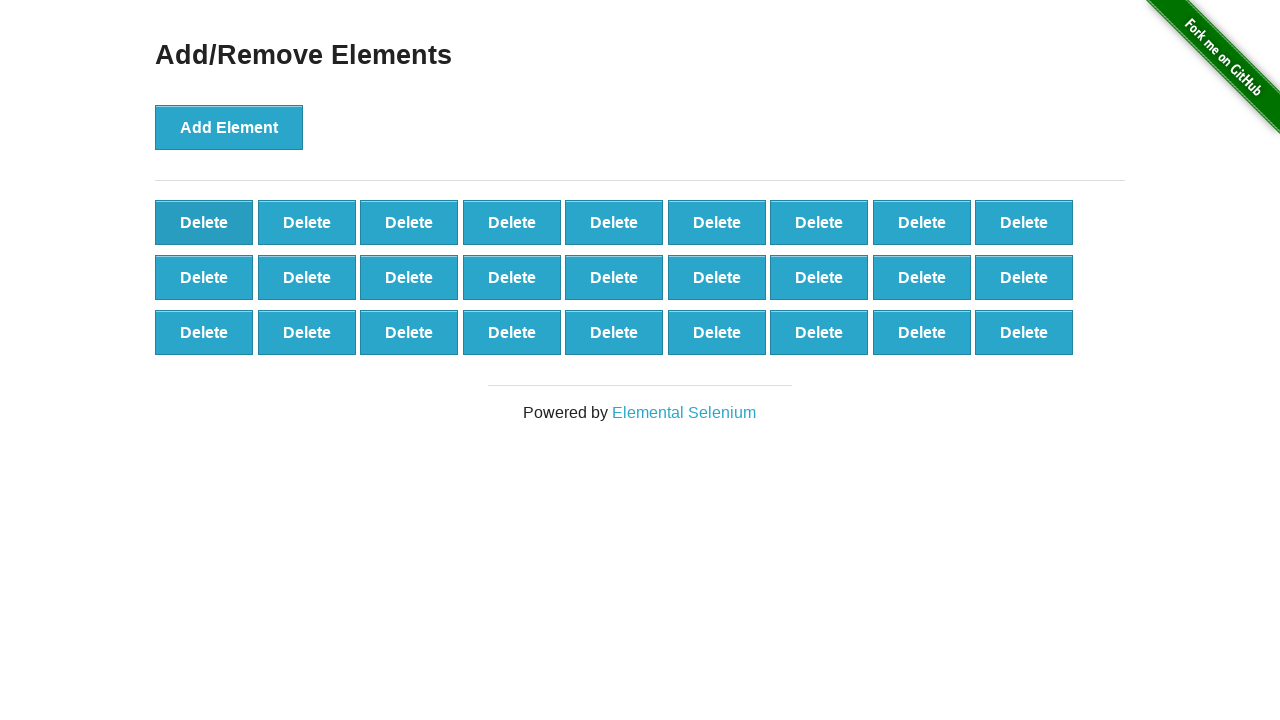

Clicked delete button (iteration 74/90) at (204, 222) on button.added-manually >> nth=0
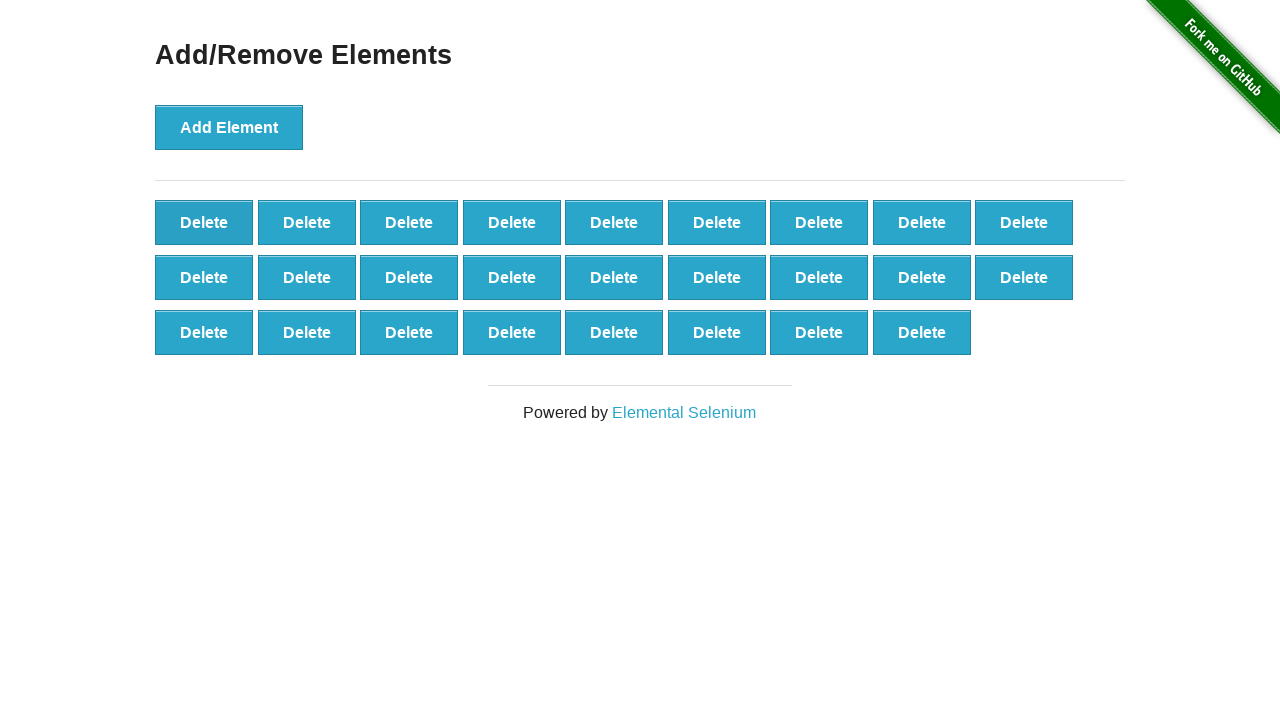

Clicked delete button (iteration 75/90) at (204, 222) on button.added-manually >> nth=0
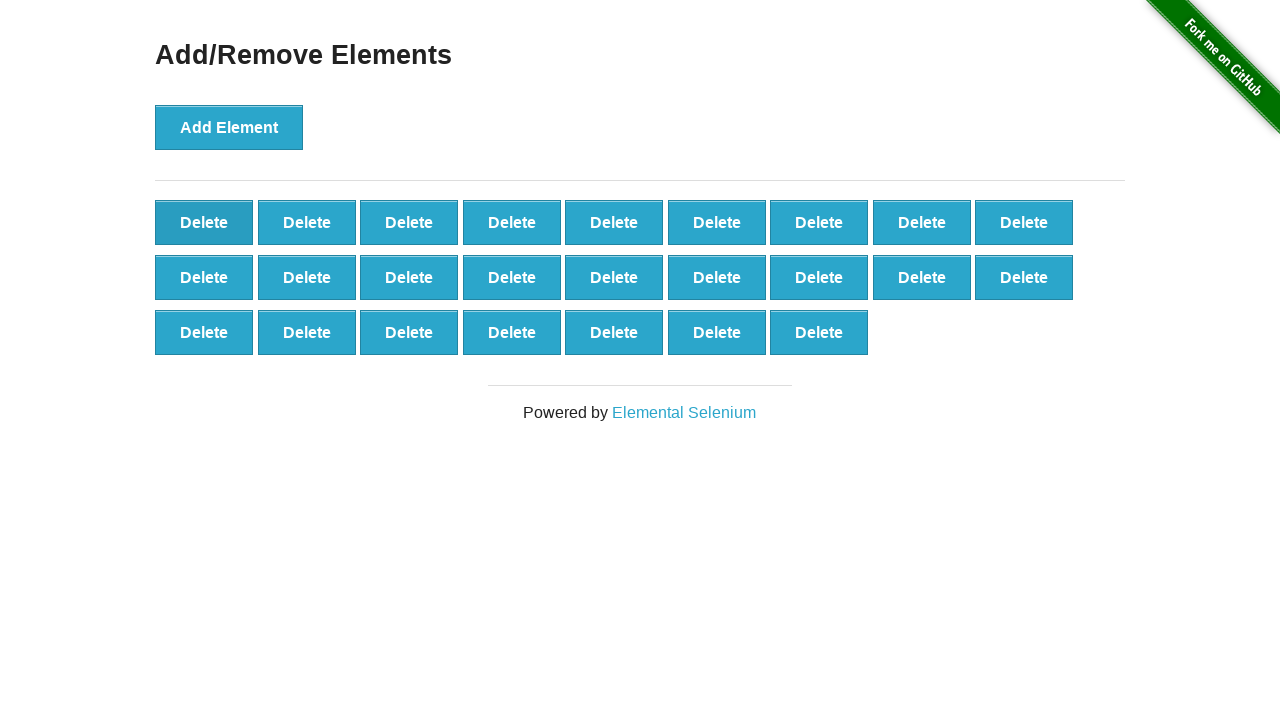

Clicked delete button (iteration 76/90) at (204, 222) on button.added-manually >> nth=0
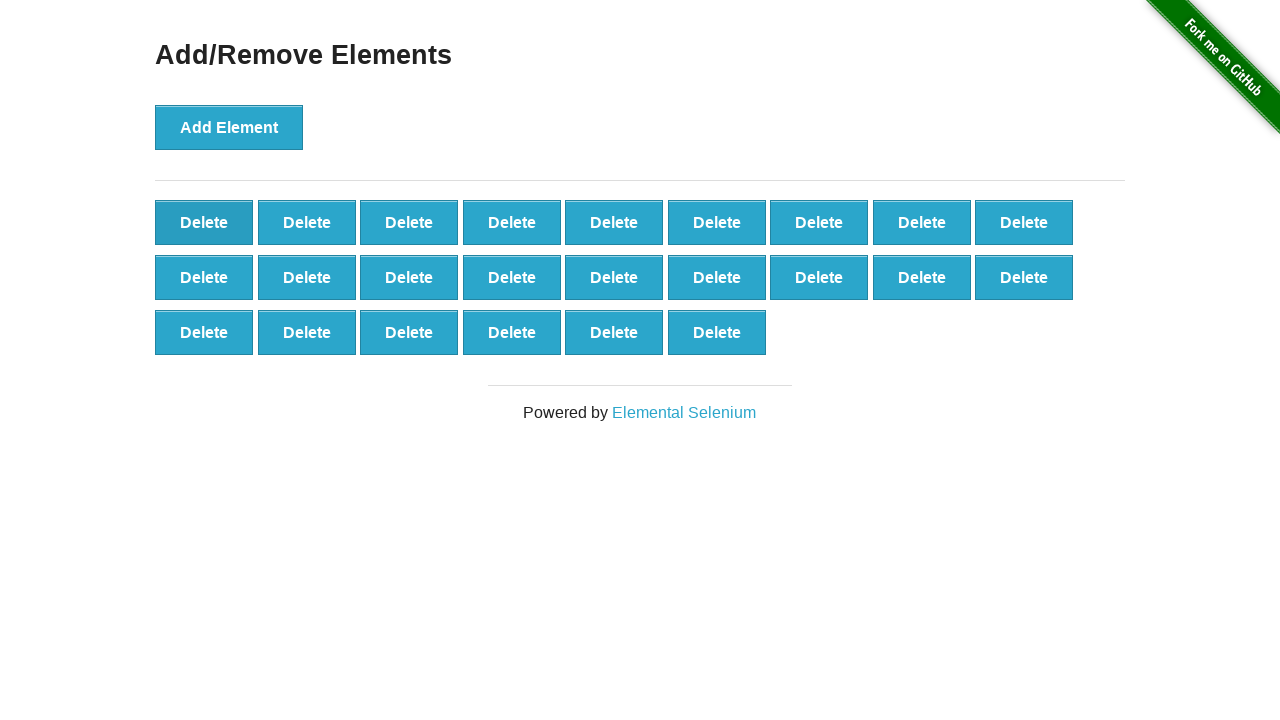

Clicked delete button (iteration 77/90) at (204, 222) on button.added-manually >> nth=0
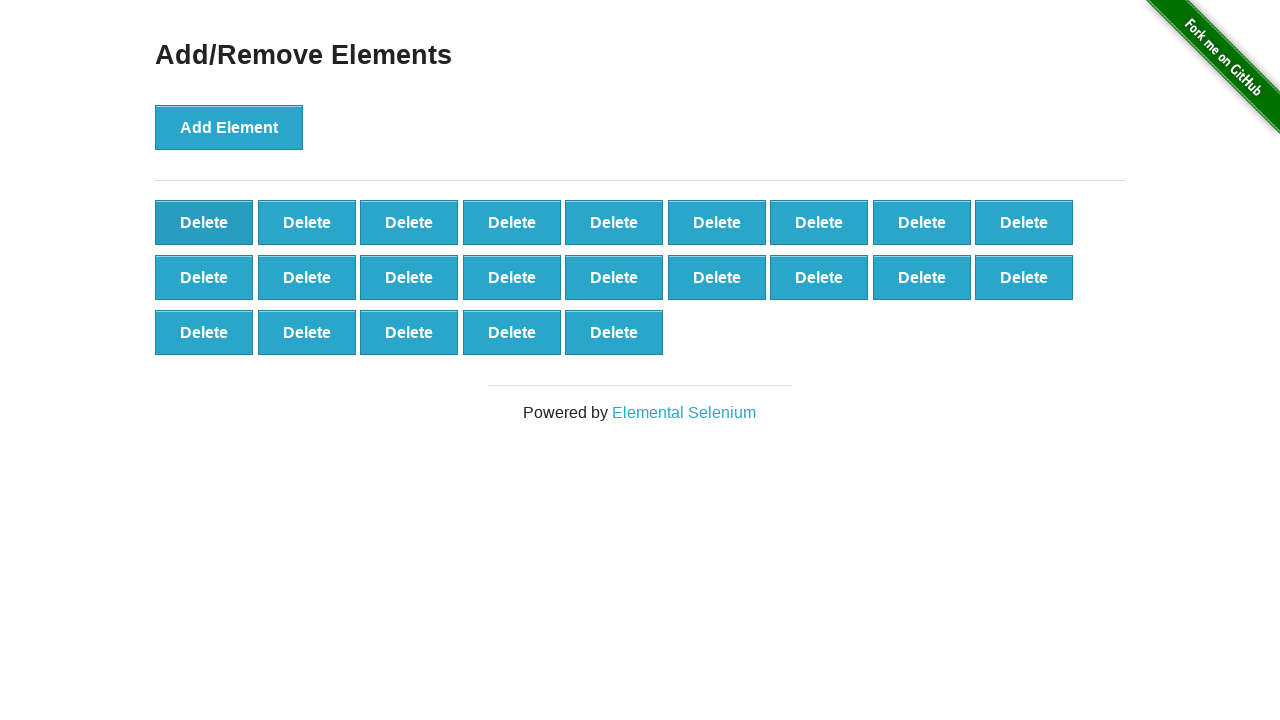

Clicked delete button (iteration 78/90) at (204, 222) on button.added-manually >> nth=0
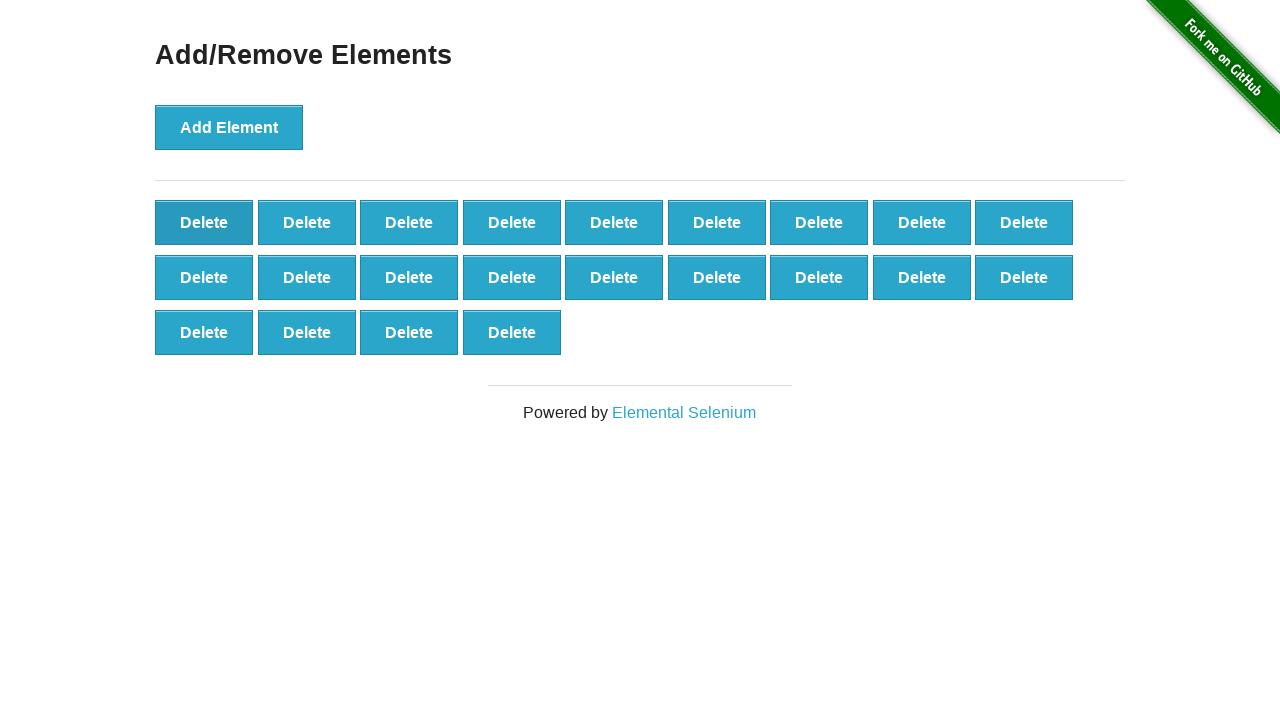

Clicked delete button (iteration 79/90) at (204, 222) on button.added-manually >> nth=0
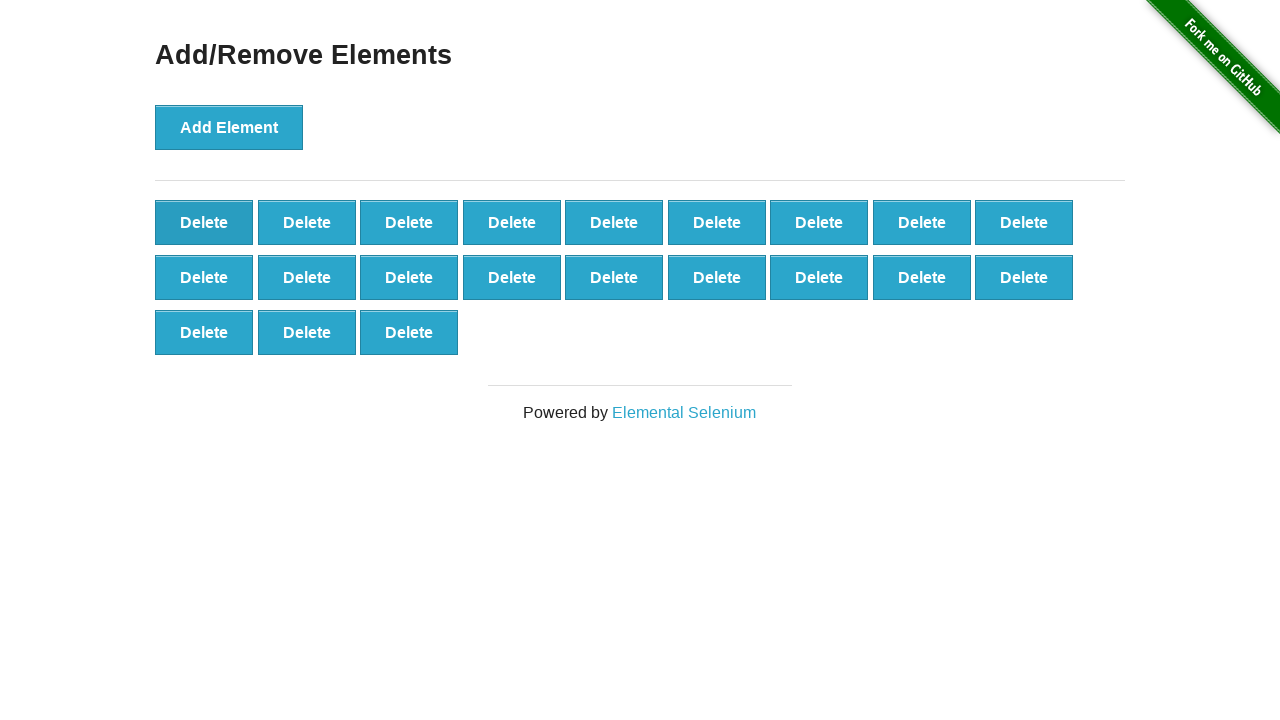

Clicked delete button (iteration 80/90) at (204, 222) on button.added-manually >> nth=0
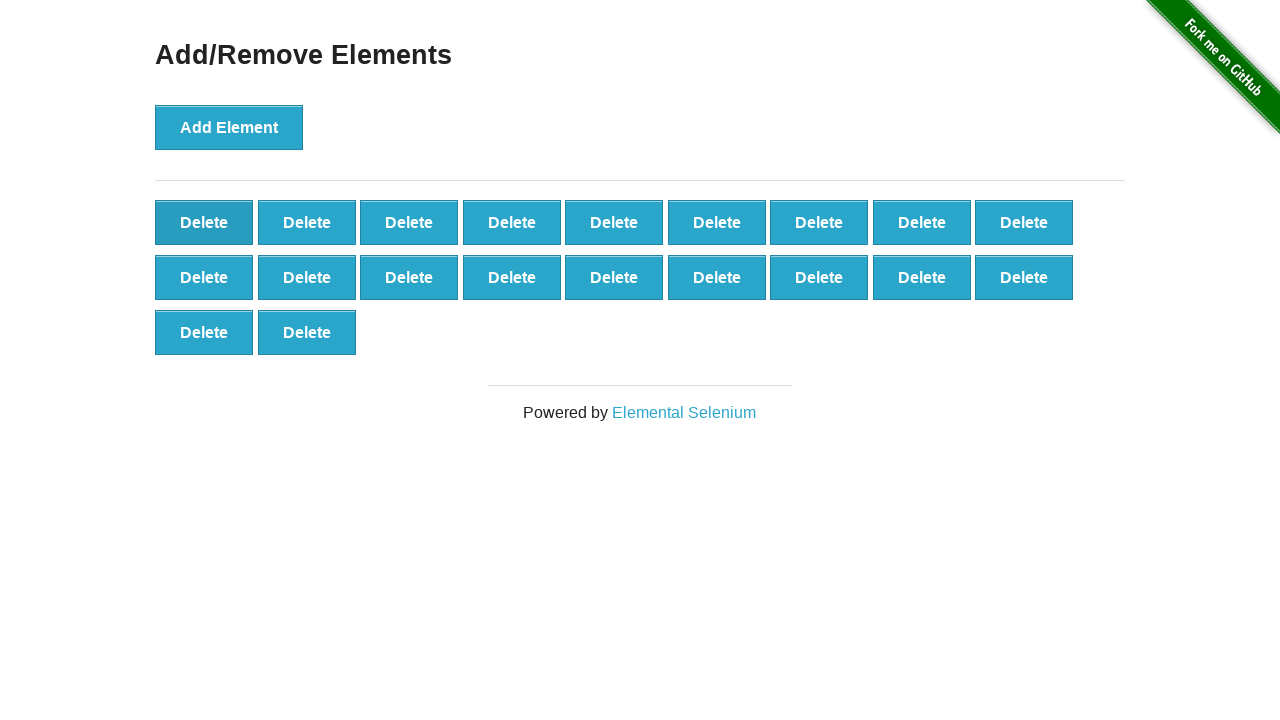

Clicked delete button (iteration 81/90) at (204, 222) on button.added-manually >> nth=0
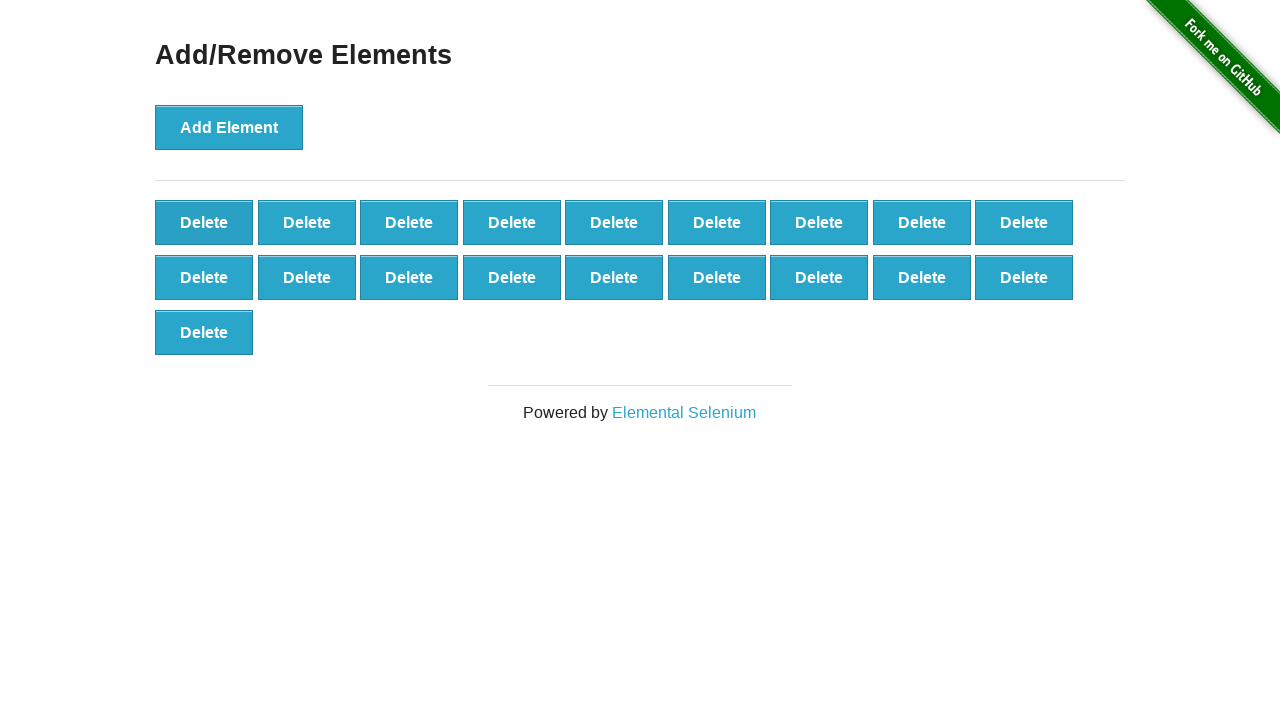

Clicked delete button (iteration 82/90) at (204, 222) on button.added-manually >> nth=0
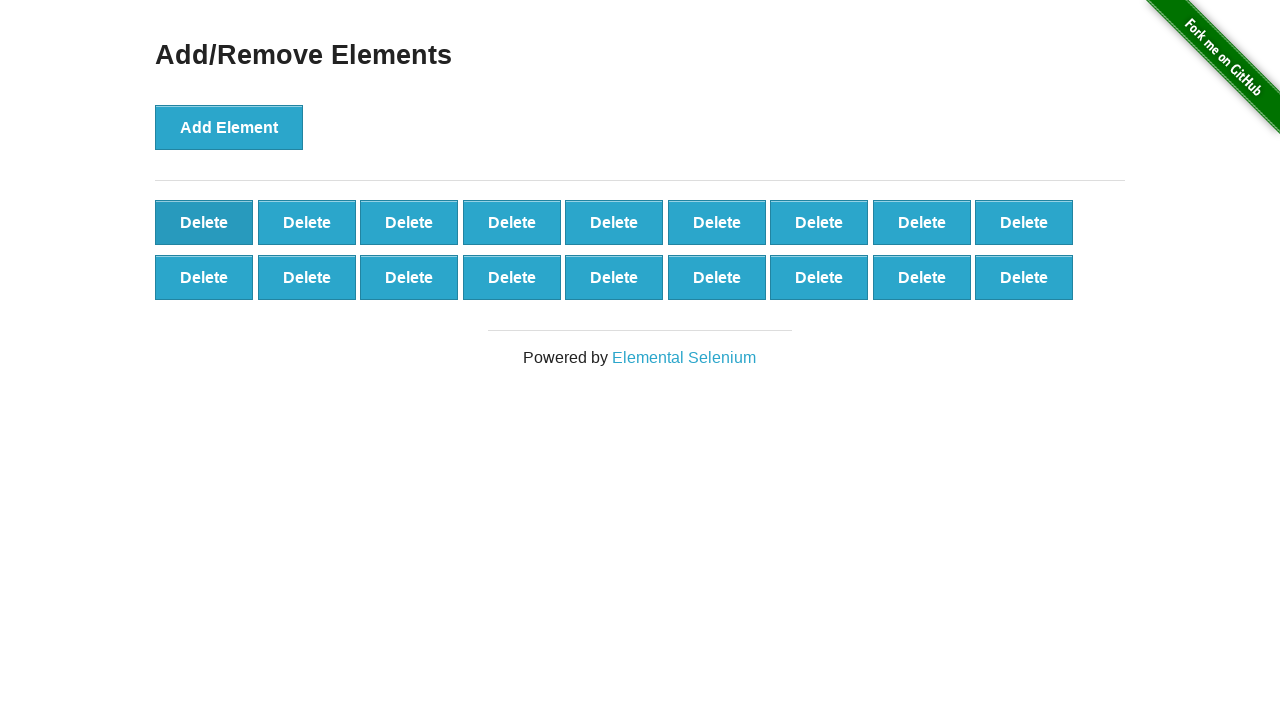

Clicked delete button (iteration 83/90) at (204, 222) on button.added-manually >> nth=0
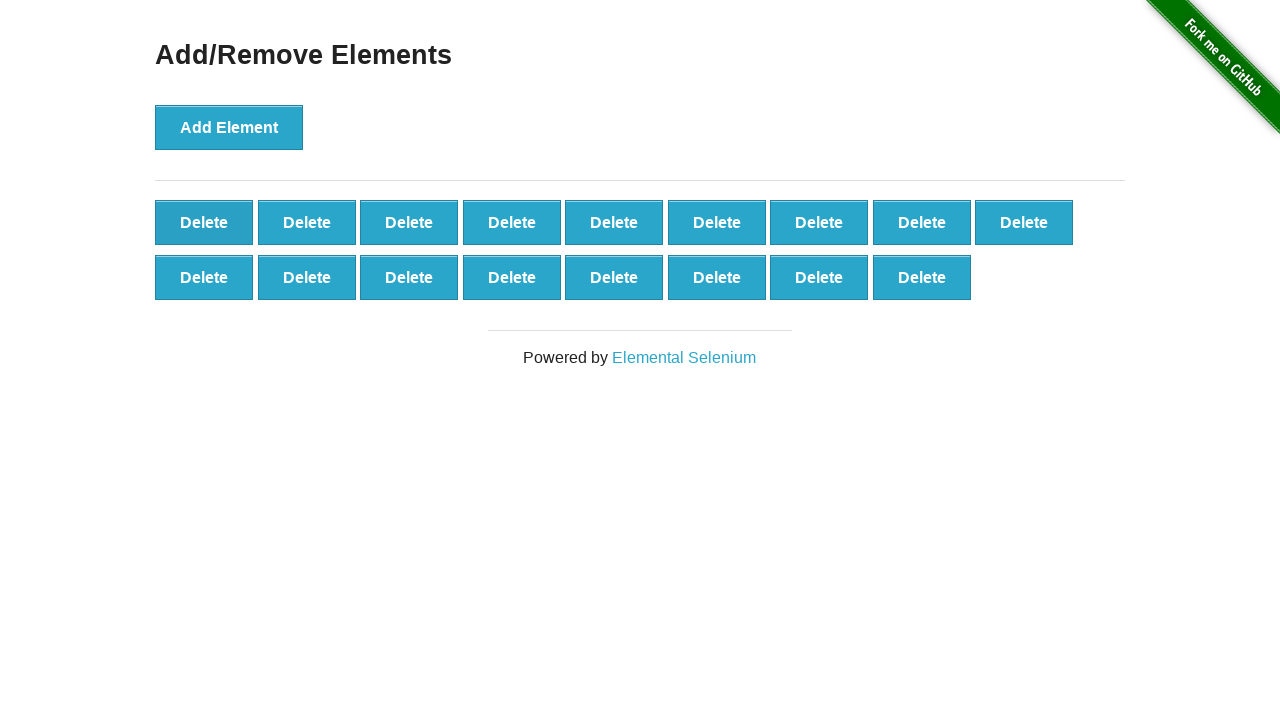

Clicked delete button (iteration 84/90) at (204, 222) on button.added-manually >> nth=0
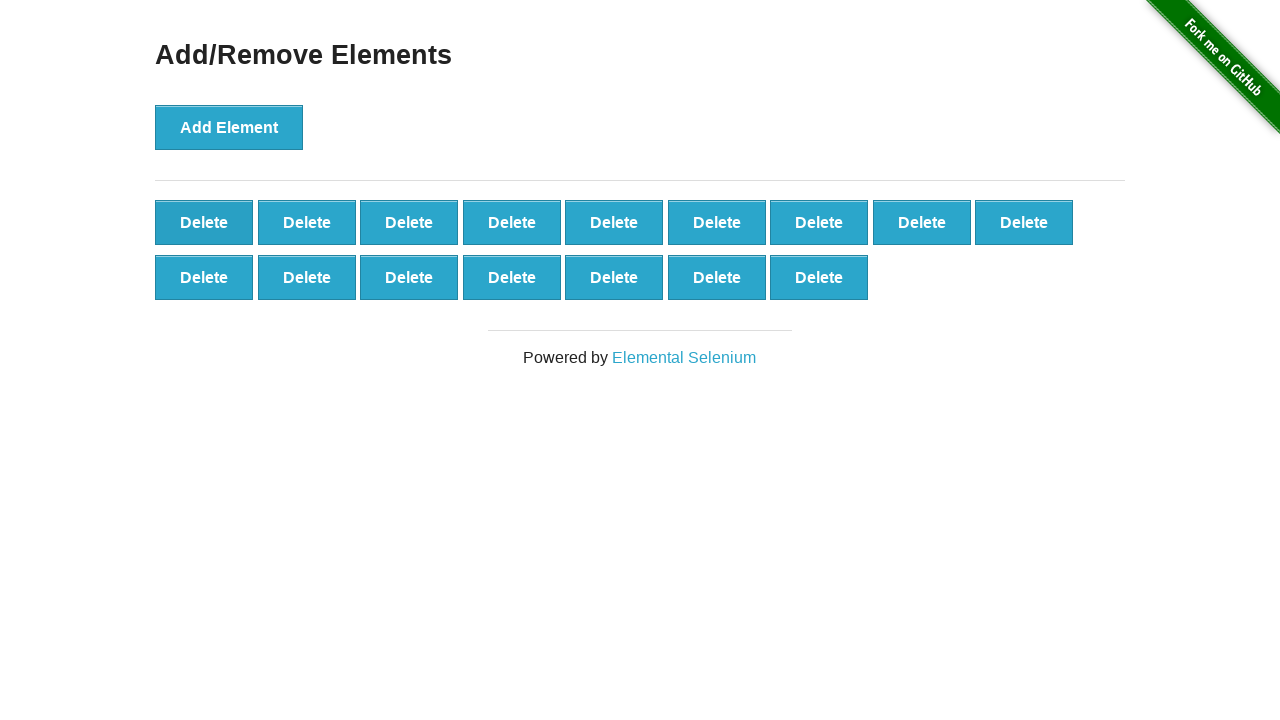

Clicked delete button (iteration 85/90) at (204, 222) on button.added-manually >> nth=0
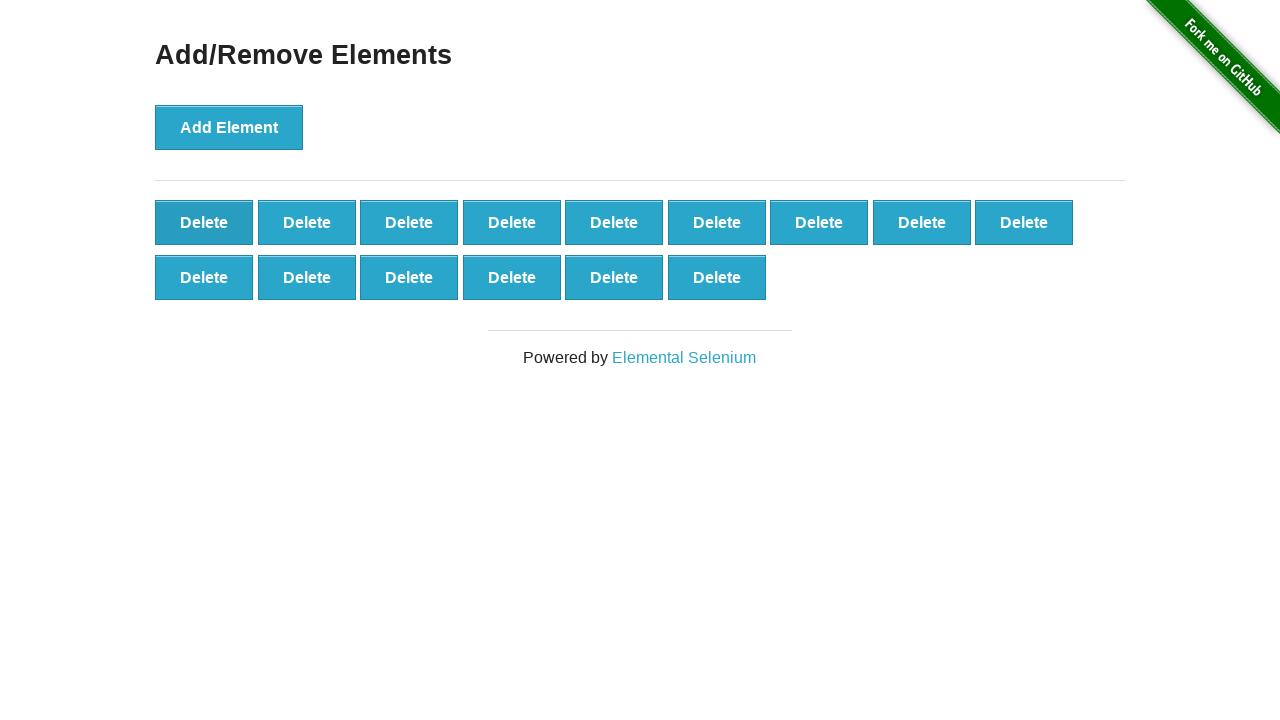

Clicked delete button (iteration 86/90) at (204, 222) on button.added-manually >> nth=0
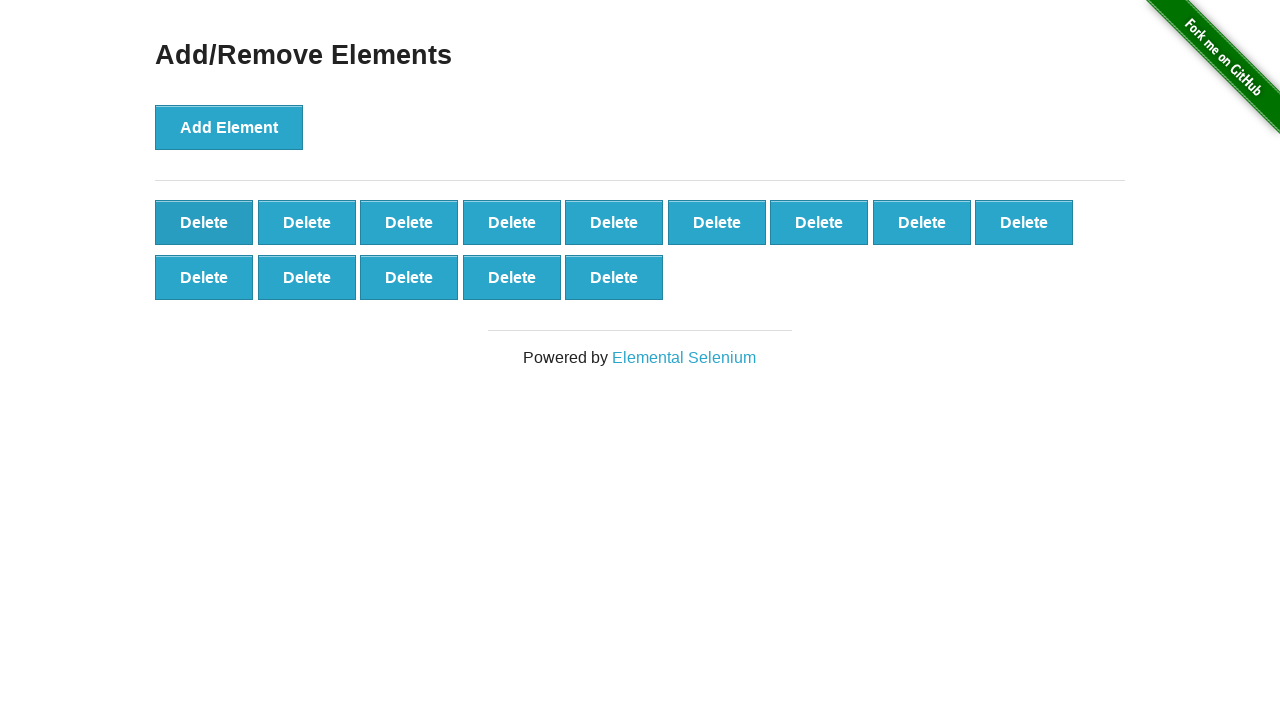

Clicked delete button (iteration 87/90) at (204, 222) on button.added-manually >> nth=0
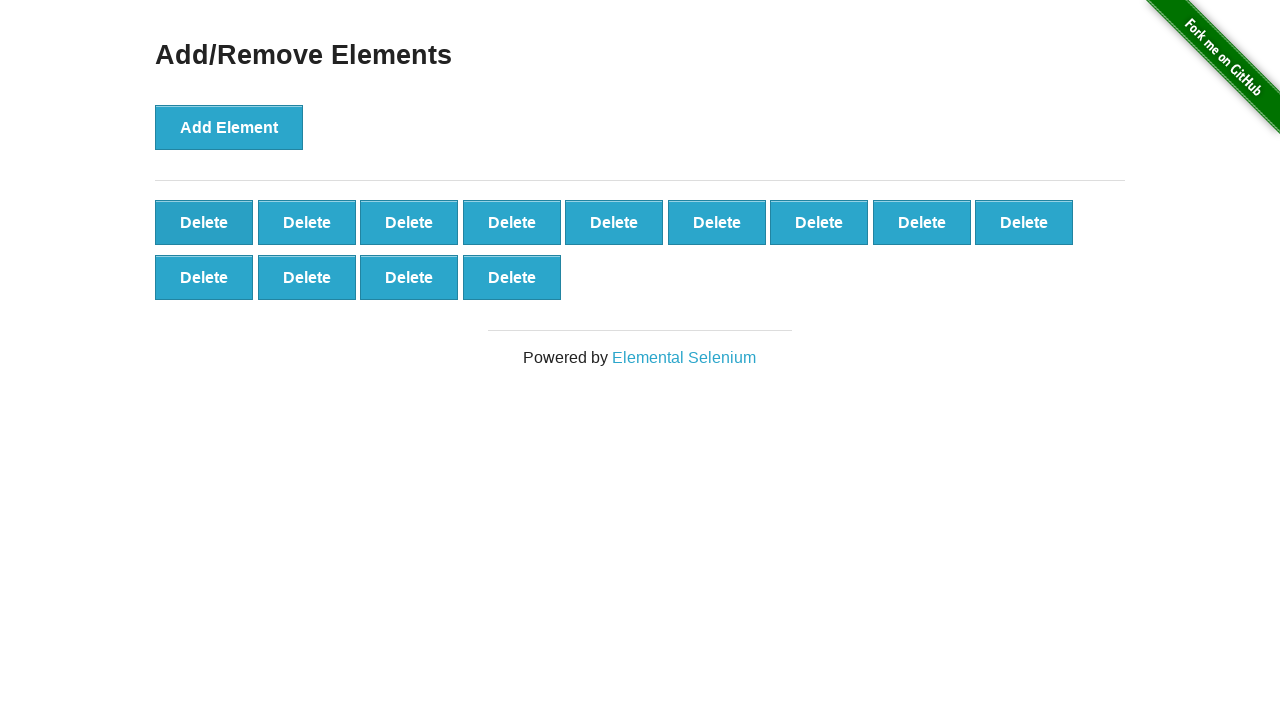

Clicked delete button (iteration 88/90) at (204, 222) on button.added-manually >> nth=0
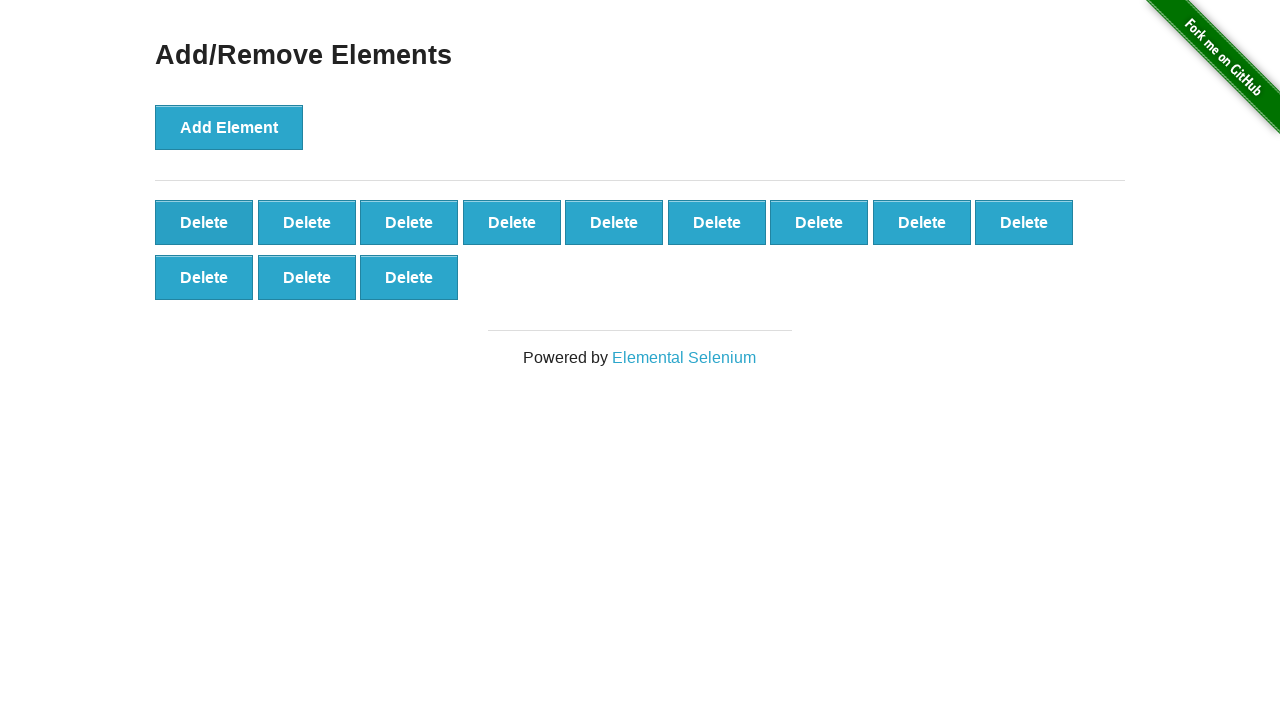

Clicked delete button (iteration 89/90) at (204, 222) on button.added-manually >> nth=0
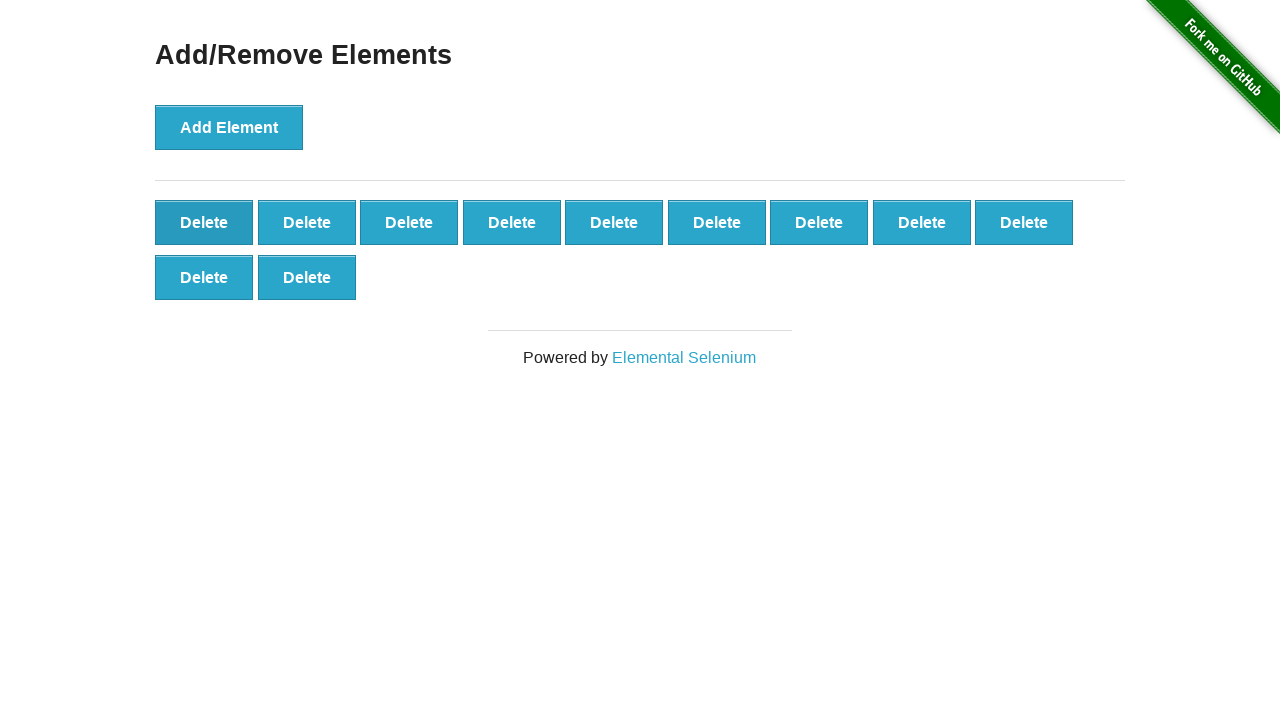

Clicked delete button (iteration 90/90) at (204, 222) on button.added-manually >> nth=0
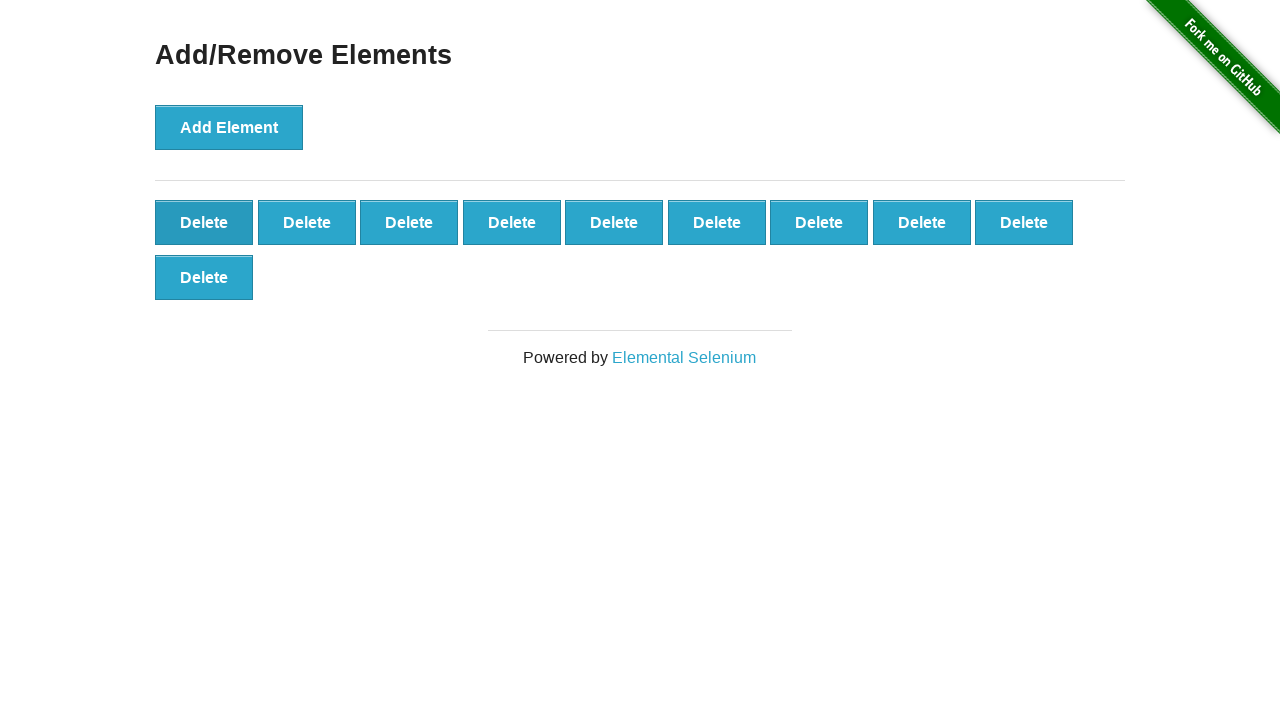

Verified that 10 delete buttons remain after removing 90 elements
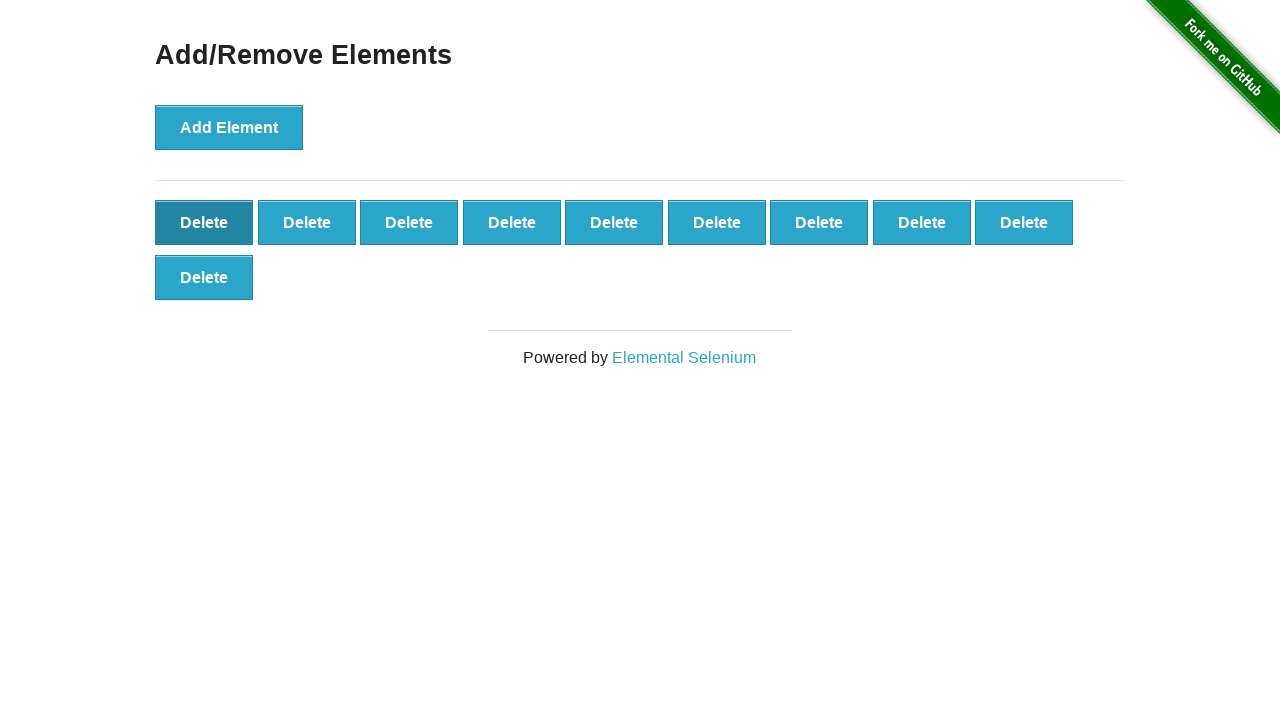

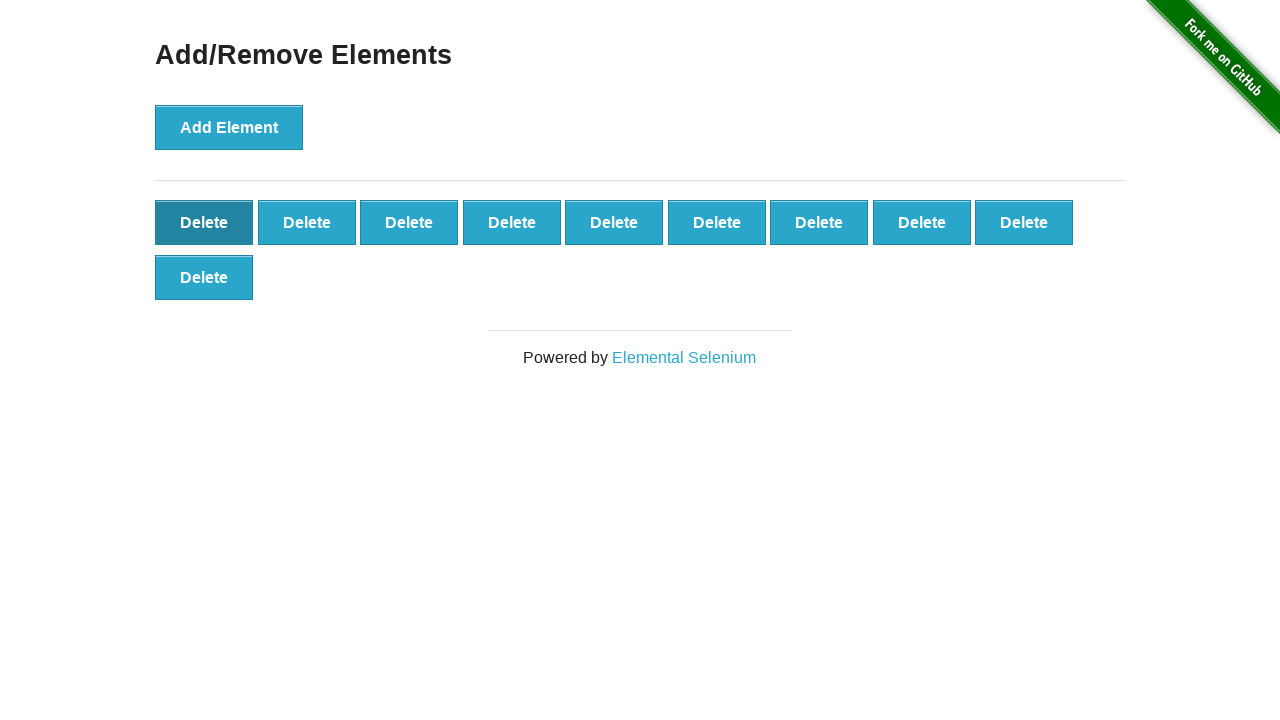